Iterates through navigation menu items and their sub-navigation links to verify structure

Starting URL: https://www.dupont.com/building.html

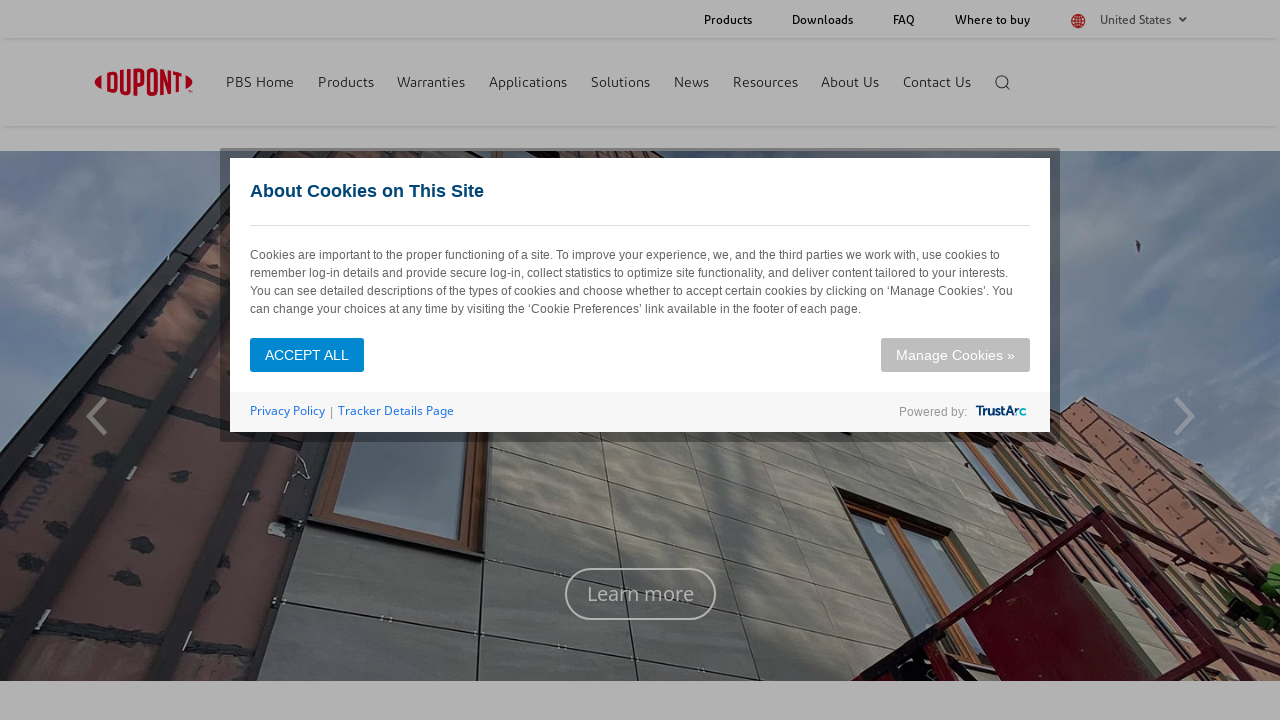

Located main navigation container
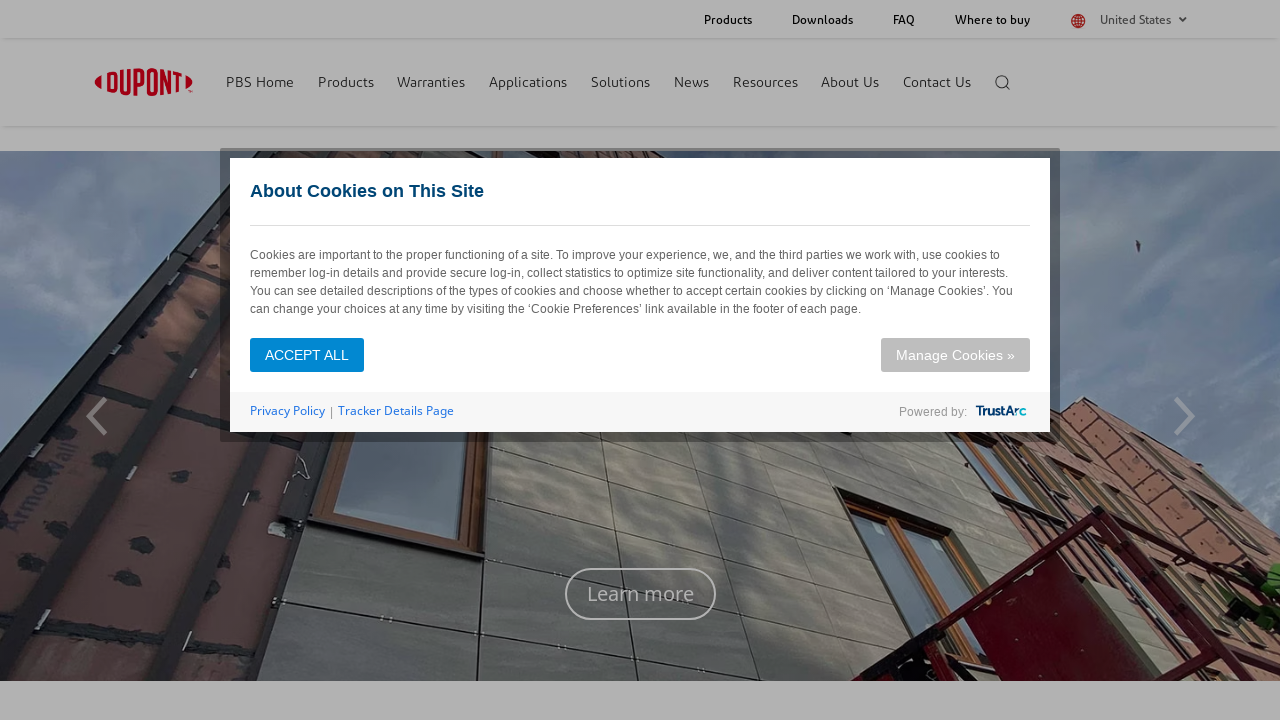

Retrieved all navigation items from container
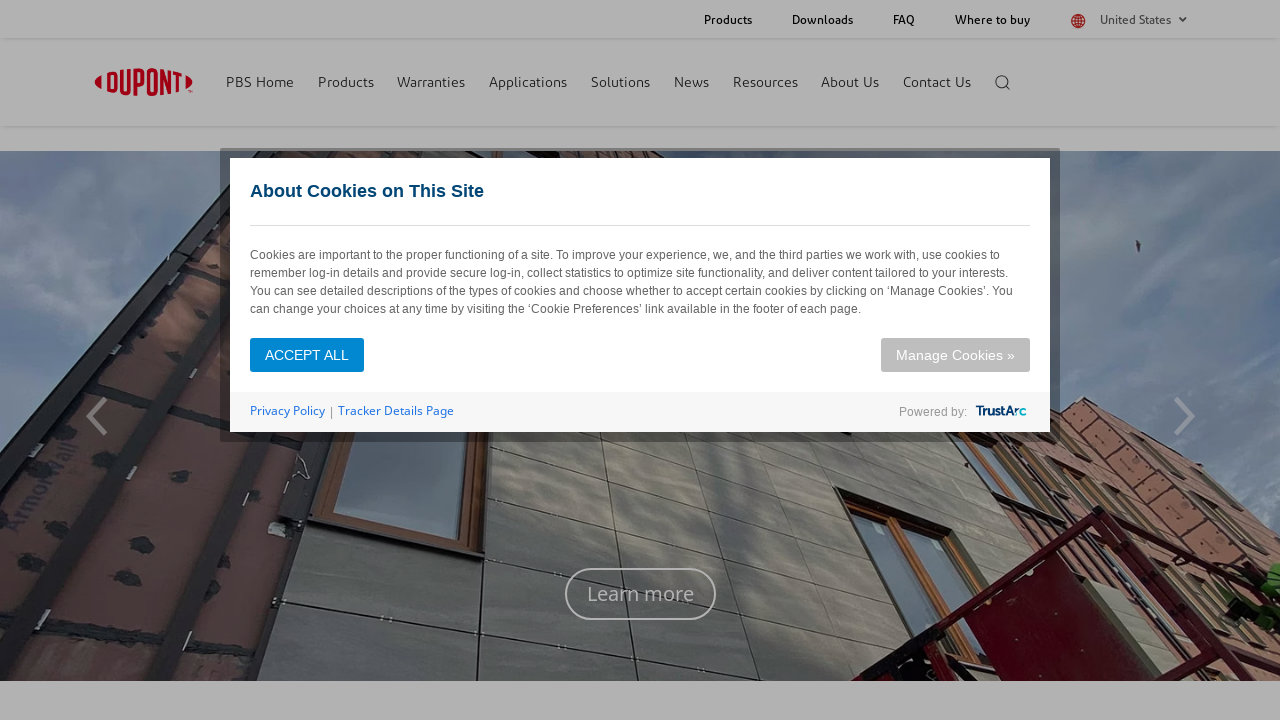

Retrieved text content from navigation item: '
                           
                           
                           
                              PBS Home
                           
                           
                           
                        '
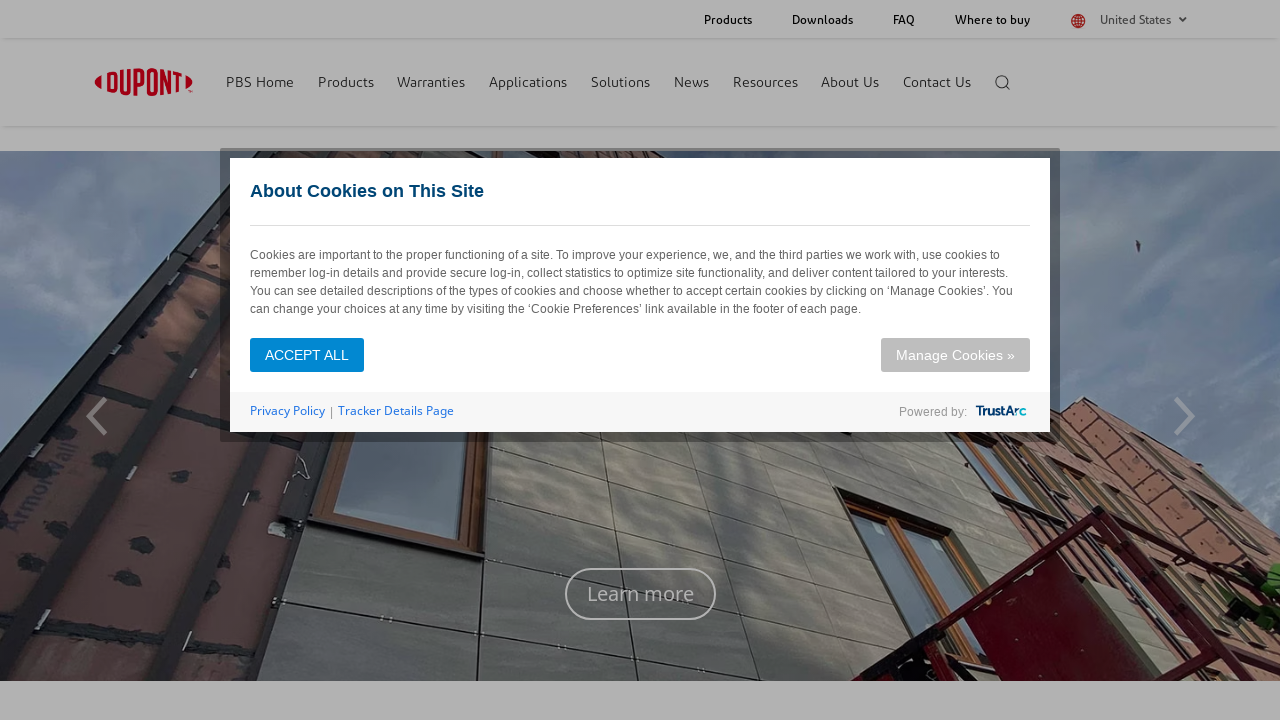

Located sub-navigation menu within current navigation item
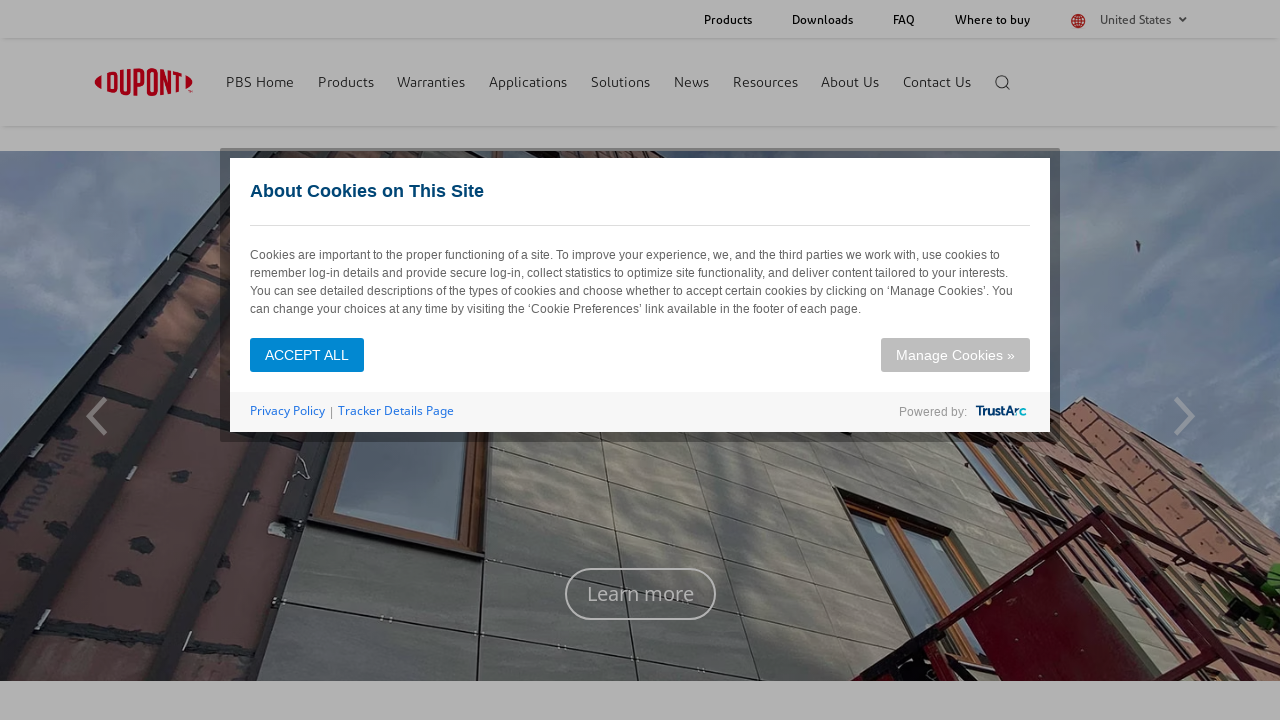

Retrieved text content from navigation item: '
                           
                           
                           
                              Products
                           
                           
                           
                              
                                 





	
       
          
               
				

               Products Overview
		  
               
				

               Adhesives
		  
               
				

               Rigid Insulation
		  
               
				

               Spray Polyurethane Foam
		  
               
				

               Weatherization
		  
               
				

               All Products
		  
       
    
                     

 
    
                 $(document).ready(function(){

					$('.building_wrapper_sublink').children().unwrap();
					//$(".right-menu-links").children('.row').wrap('<div class="building_wrapper_sublink"	style="float:none;">');

				});


   

                              
                           
                        '
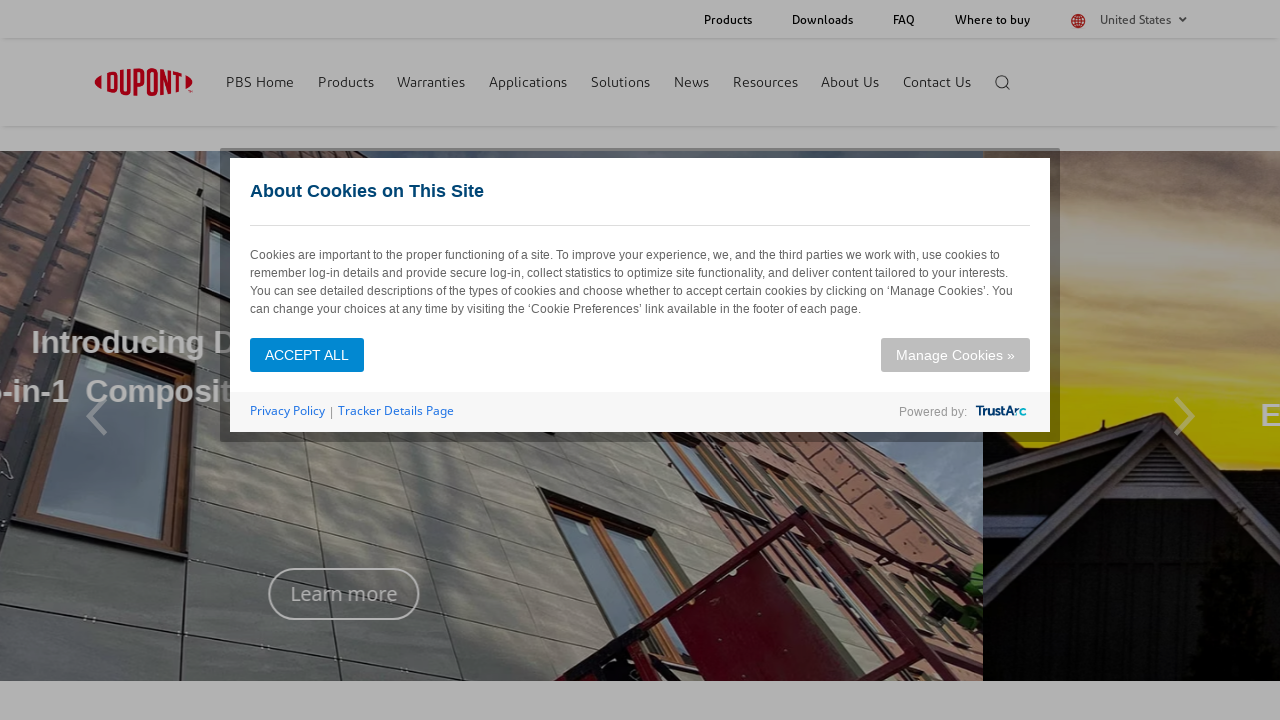

Located sub-navigation menu within current navigation item
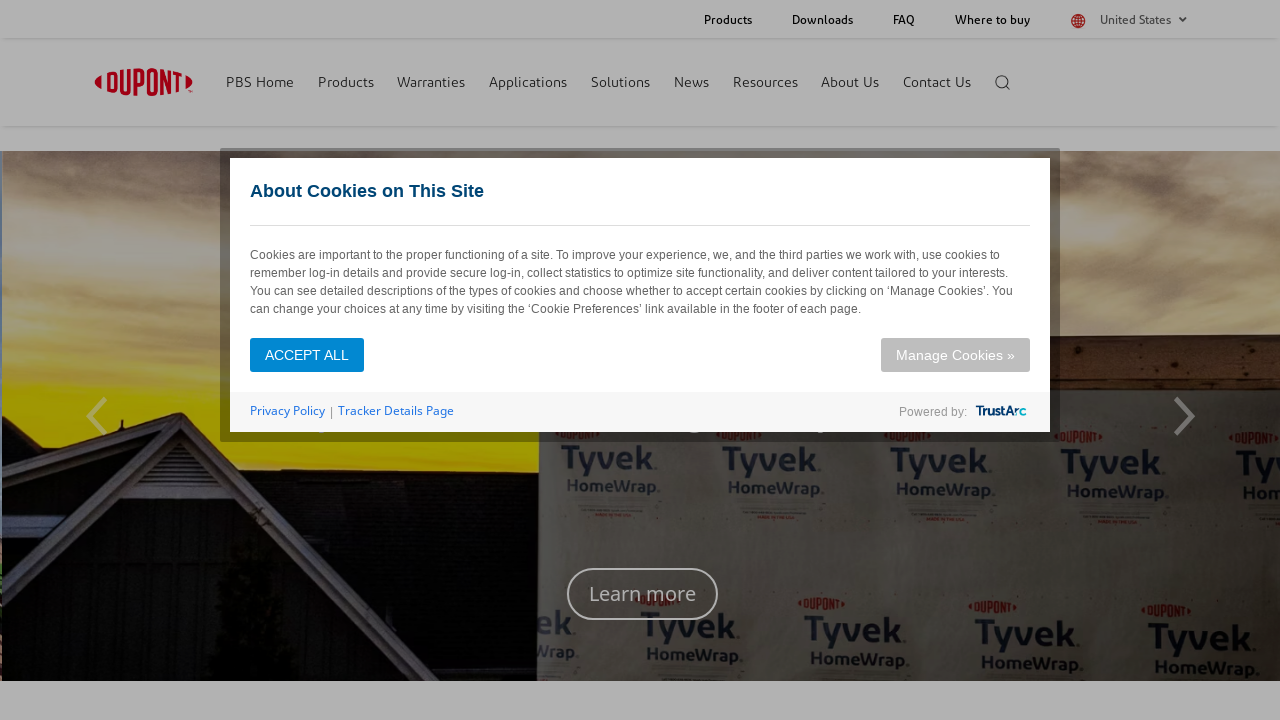

Sub-navigation menu found with sub-links
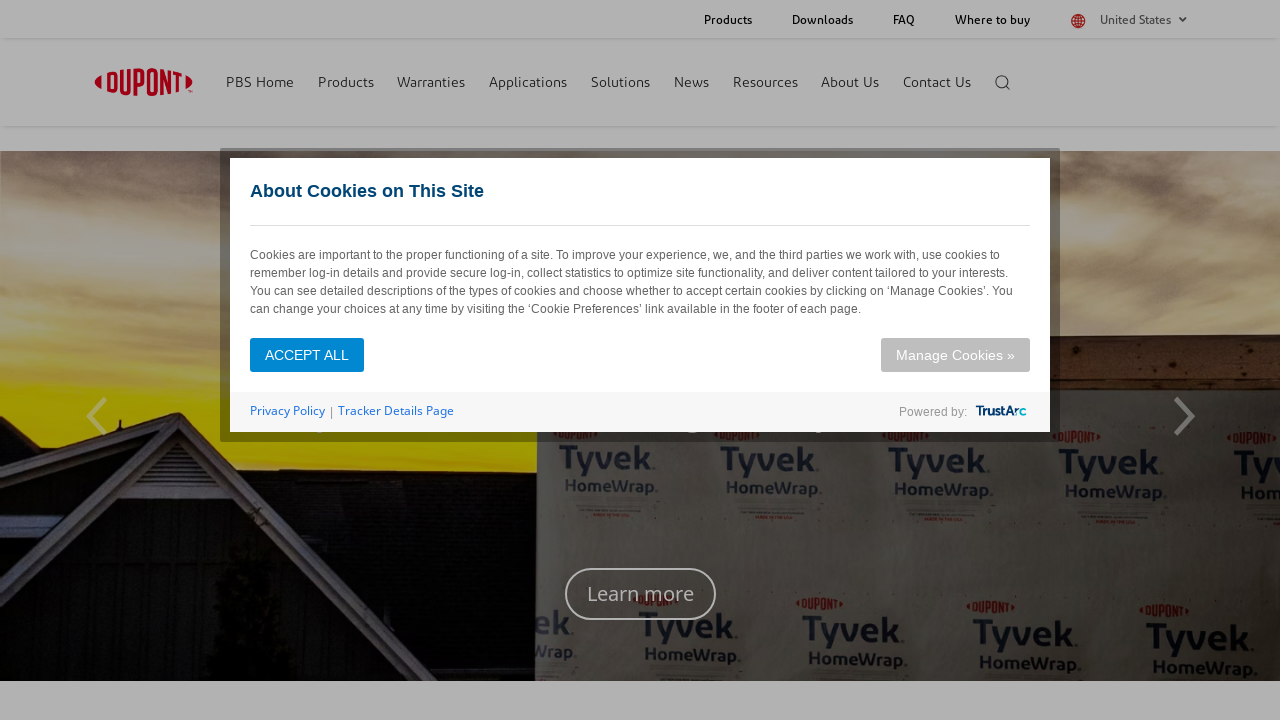

Retrieved 6 links from sub-navigation menu
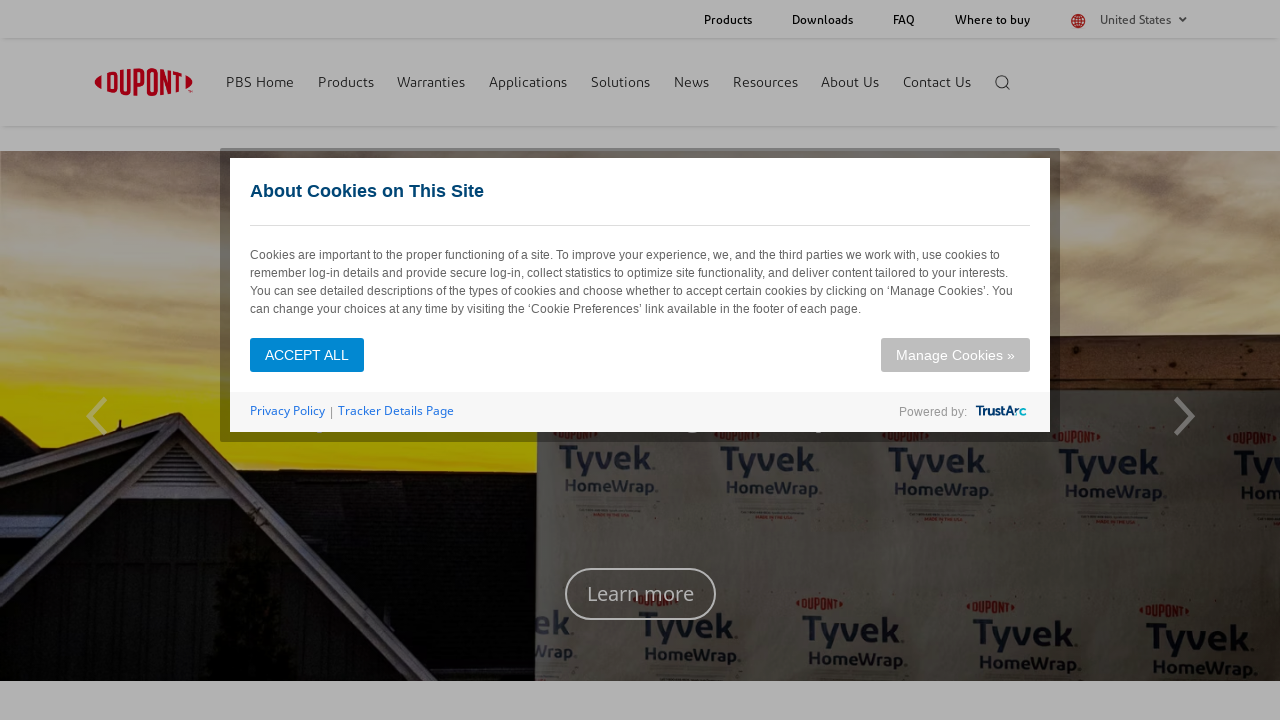

Extracted link href: '/building/all-products.html' from sub-navigation
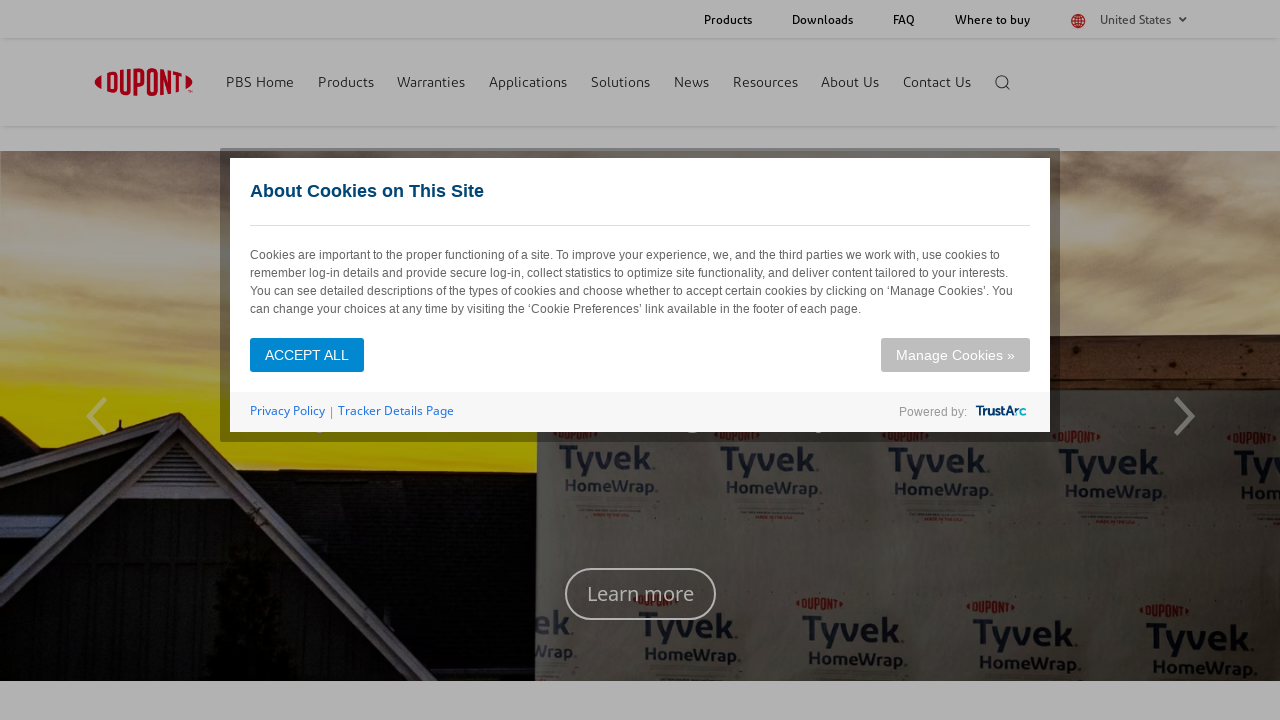

Extracted link href: 'https://www.dupont.com/solution-finder/results.html?BU=pbs&tagId=DuPont:pcg/Adhesive' from sub-navigation
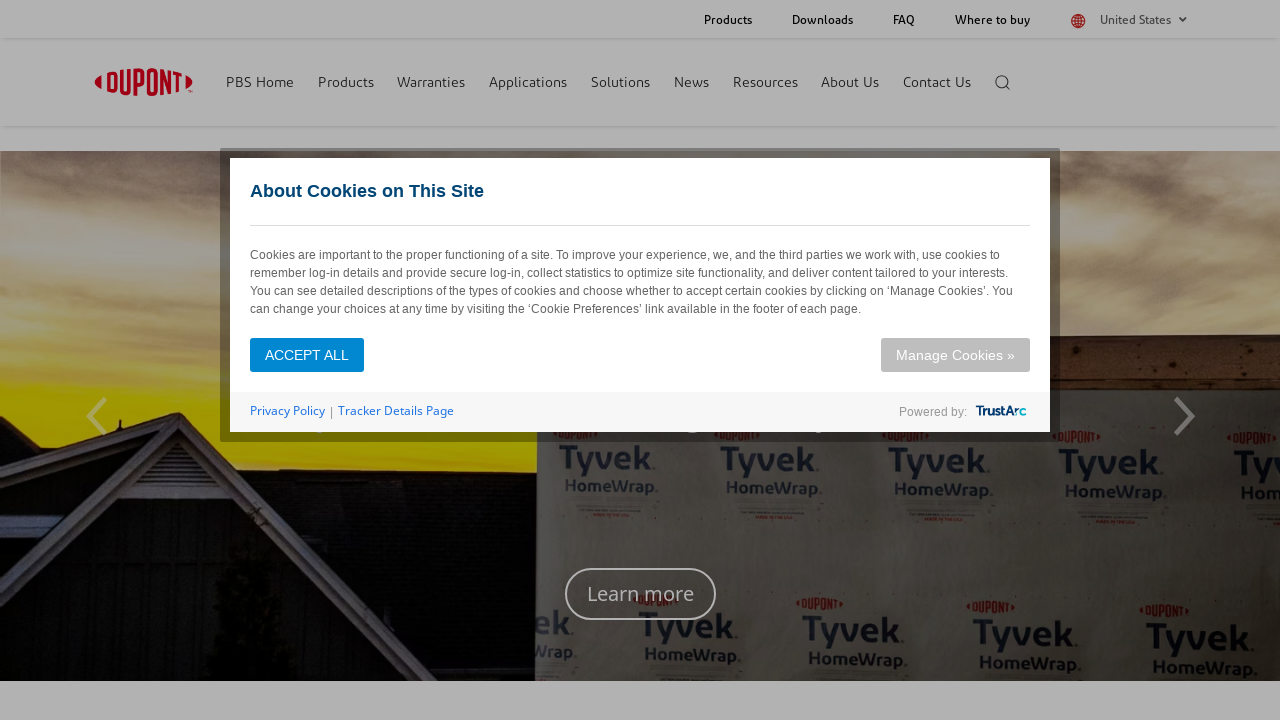

Extracted link href: 'https://www.dupont.com/solution-finder/results.html?BU=pbs&tagId=DuPont:pcg/rigid-insulation' from sub-navigation
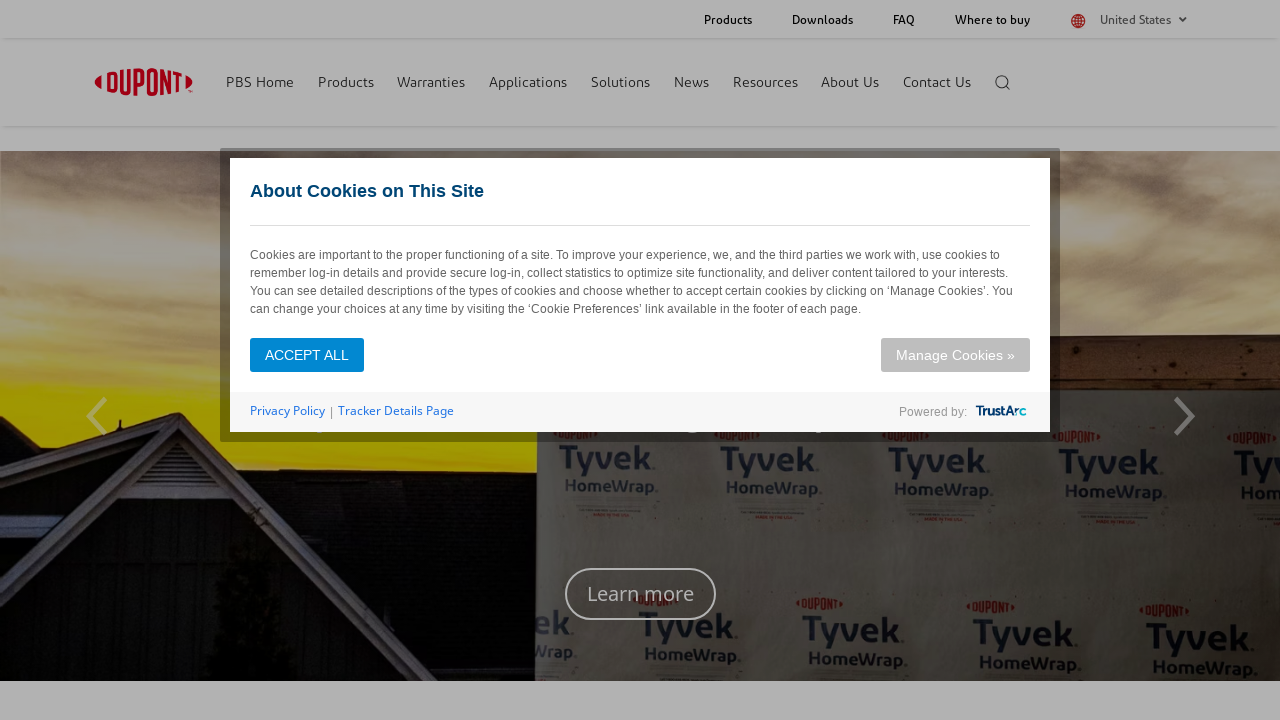

Extracted link href: 'https://www.dupont.com/solution-finder/results.html?BU=pbs&tagId=DuPont:pcg/spray-polyurethane-foam' from sub-navigation
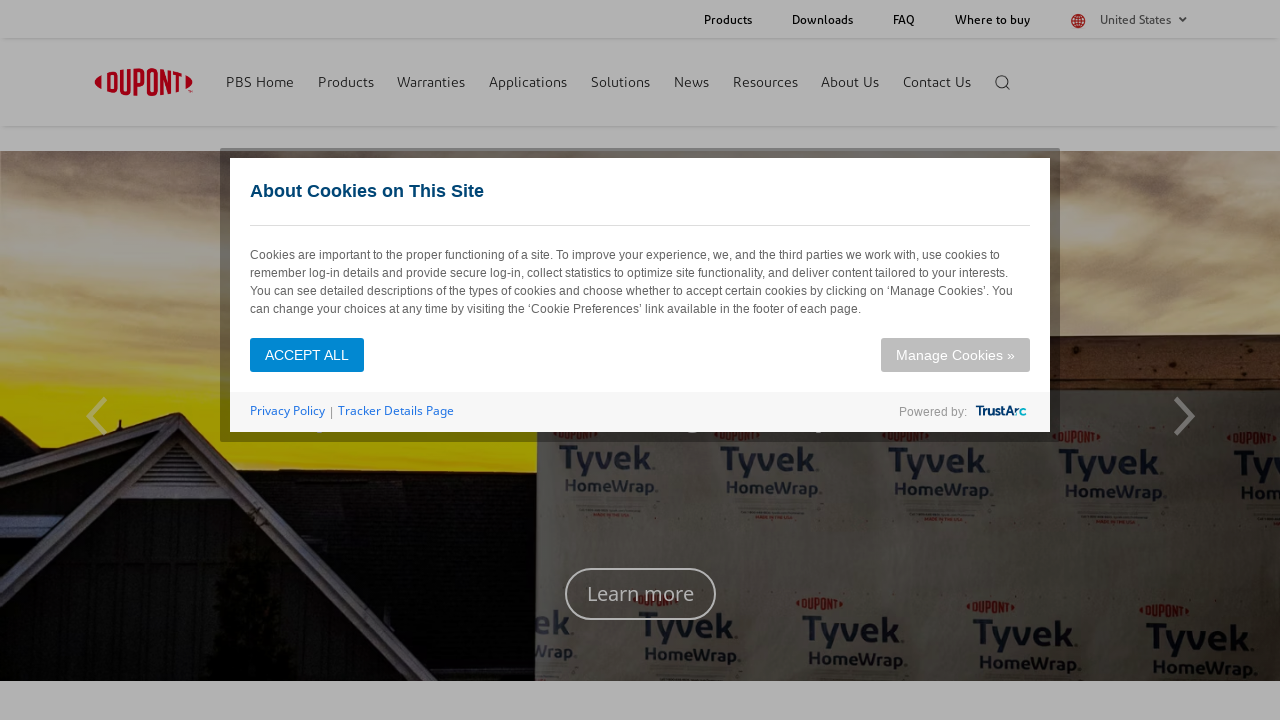

Extracted link href: 'https://www.dupont.com/solution-finder/results.html?BU=pbs&tagId=DuPont:pcg/weatherization' from sub-navigation
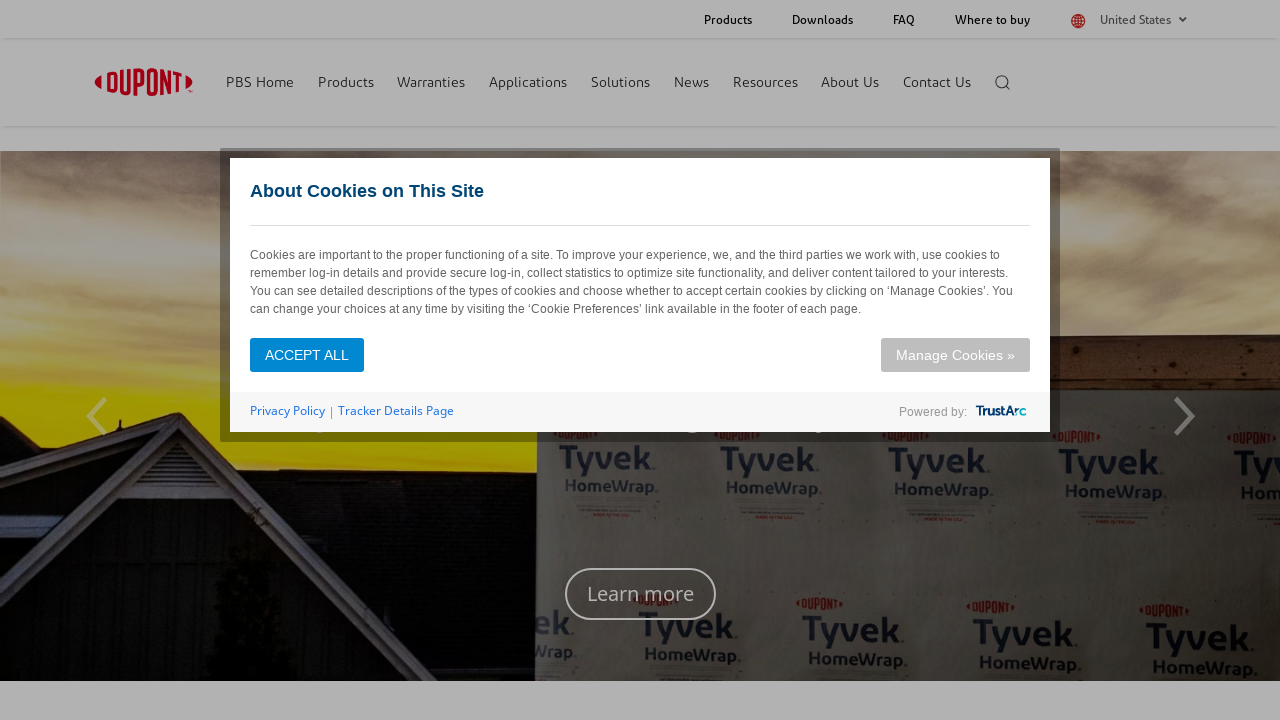

Extracted link href: 'https://www.dupont.com/solution-finder/results.html?BU=pbs' from sub-navigation
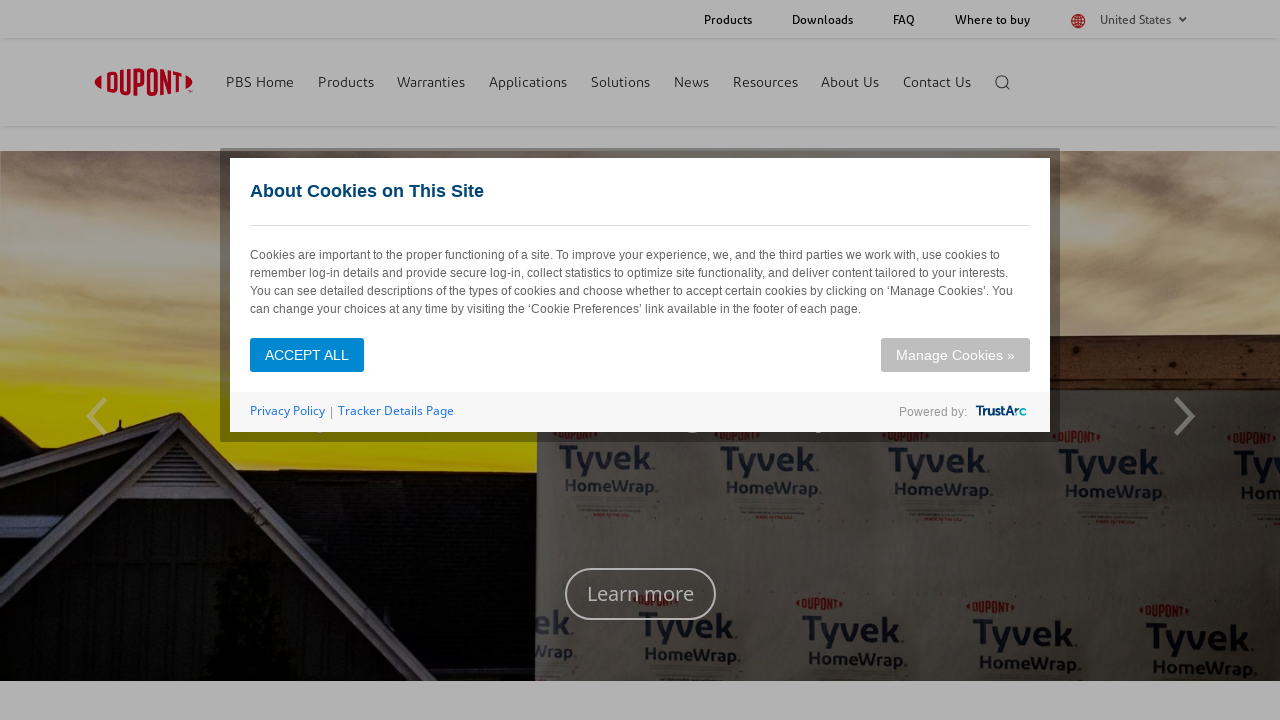

Retrieved text content from navigation item: '
                           
                           
                           
                              Warranties
                           
                           
                           
                              
                                 





	
       
          
               
				

               Commercial Warranties
		  
               
				

               Residential Warranties
		  
       
    
                     

 
    
                 $(document).ready(function(){

					$('.building_wrapper_sublink').children().unwrap();
					//$(".right-menu-links").children('.row').wrap('<div class="building_wrapper_sublink"	style="float:none;">');

				});


   

                              
                           
                        '
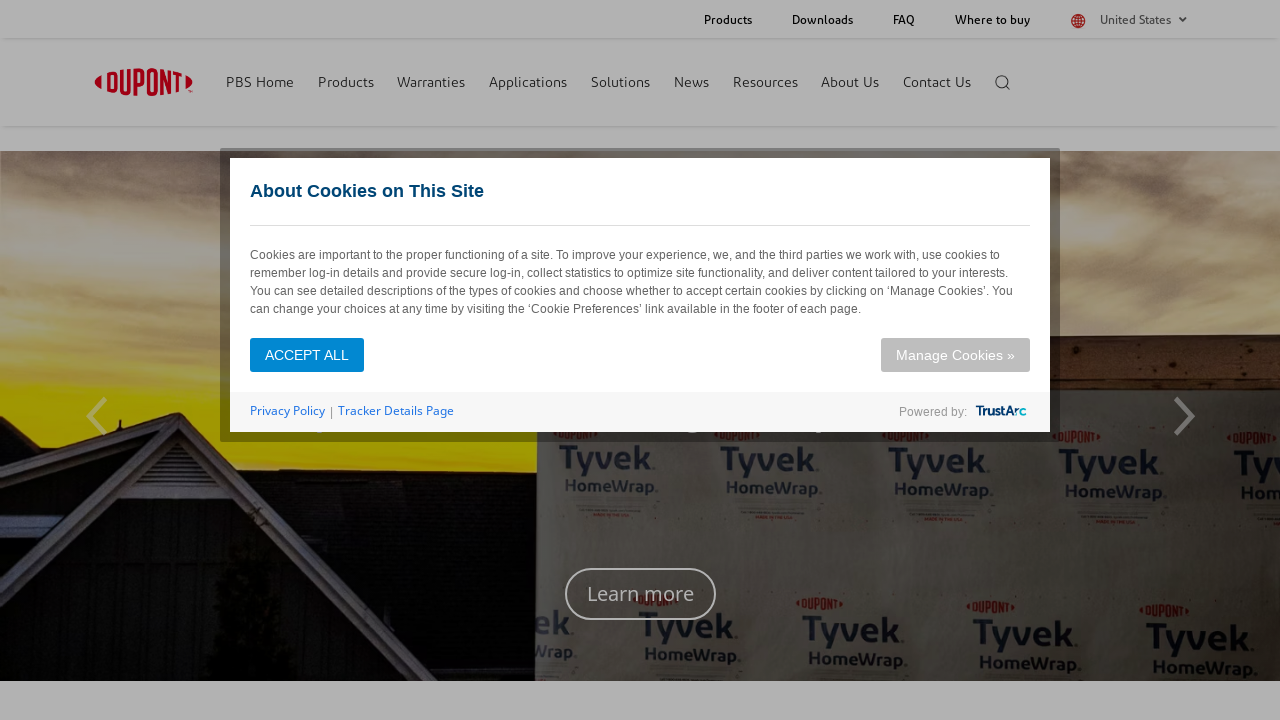

Located sub-navigation menu within current navigation item
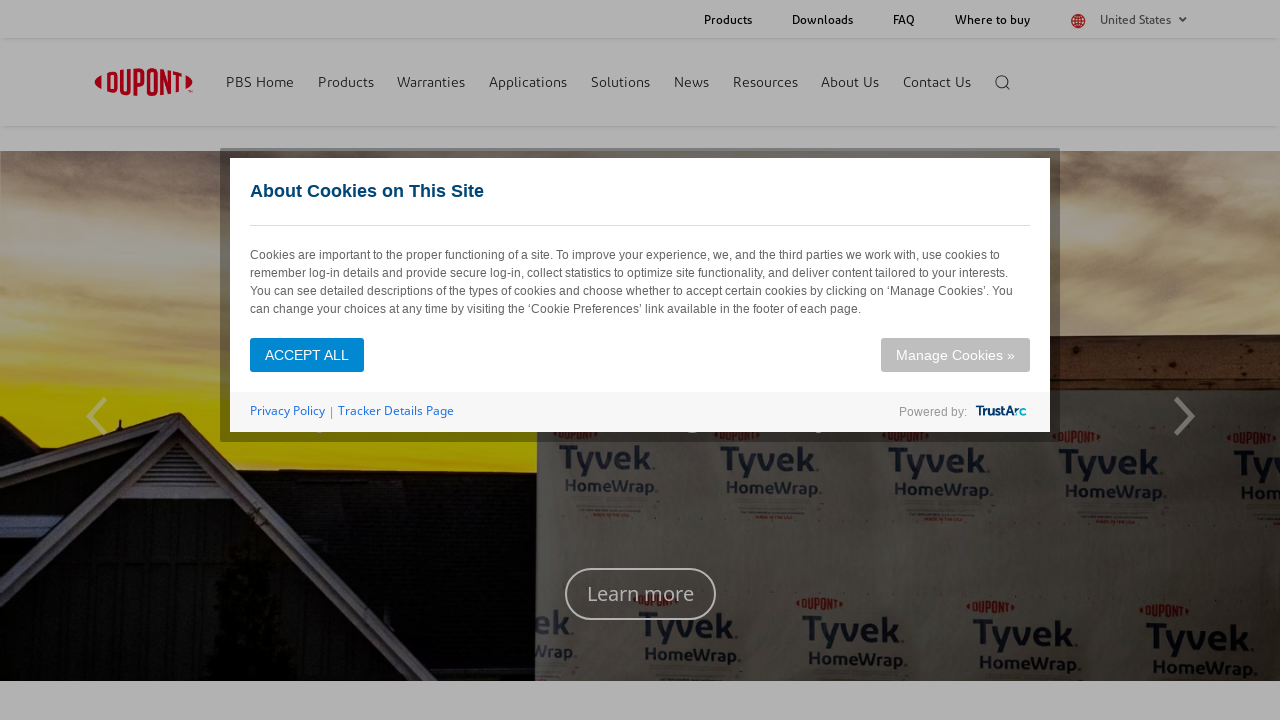

Sub-navigation menu found with sub-links
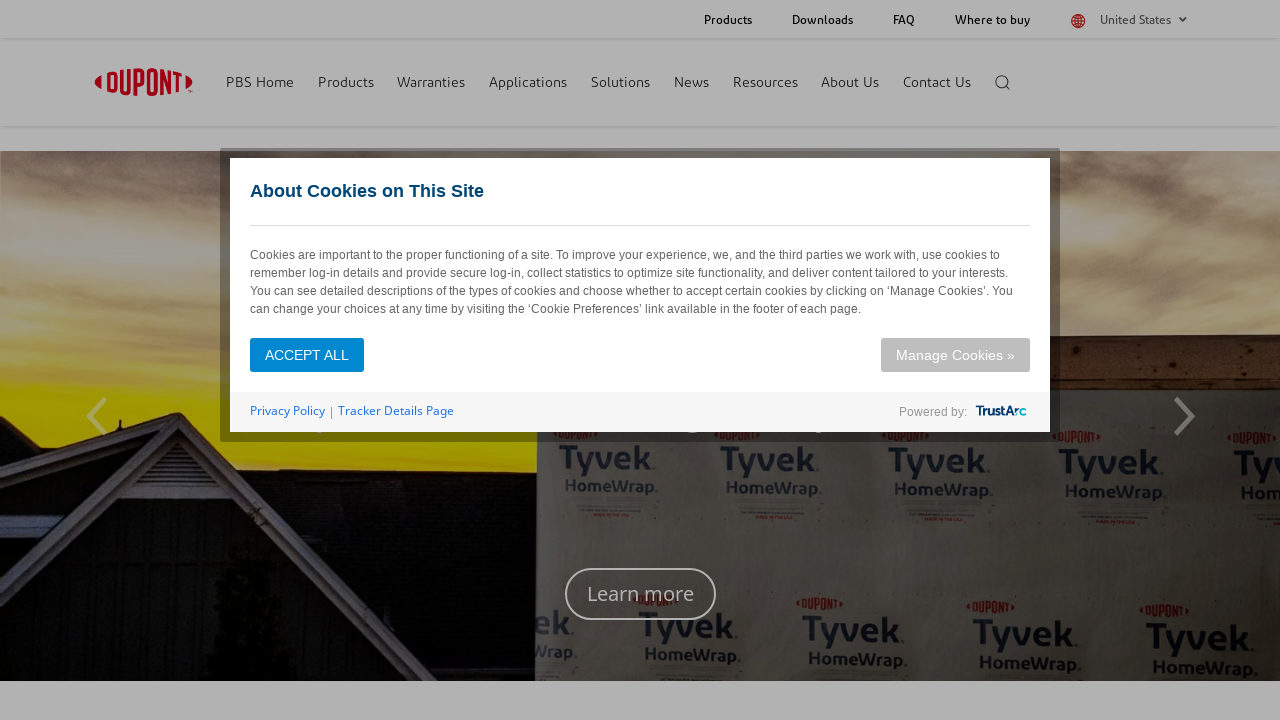

Retrieved 2 links from sub-navigation menu
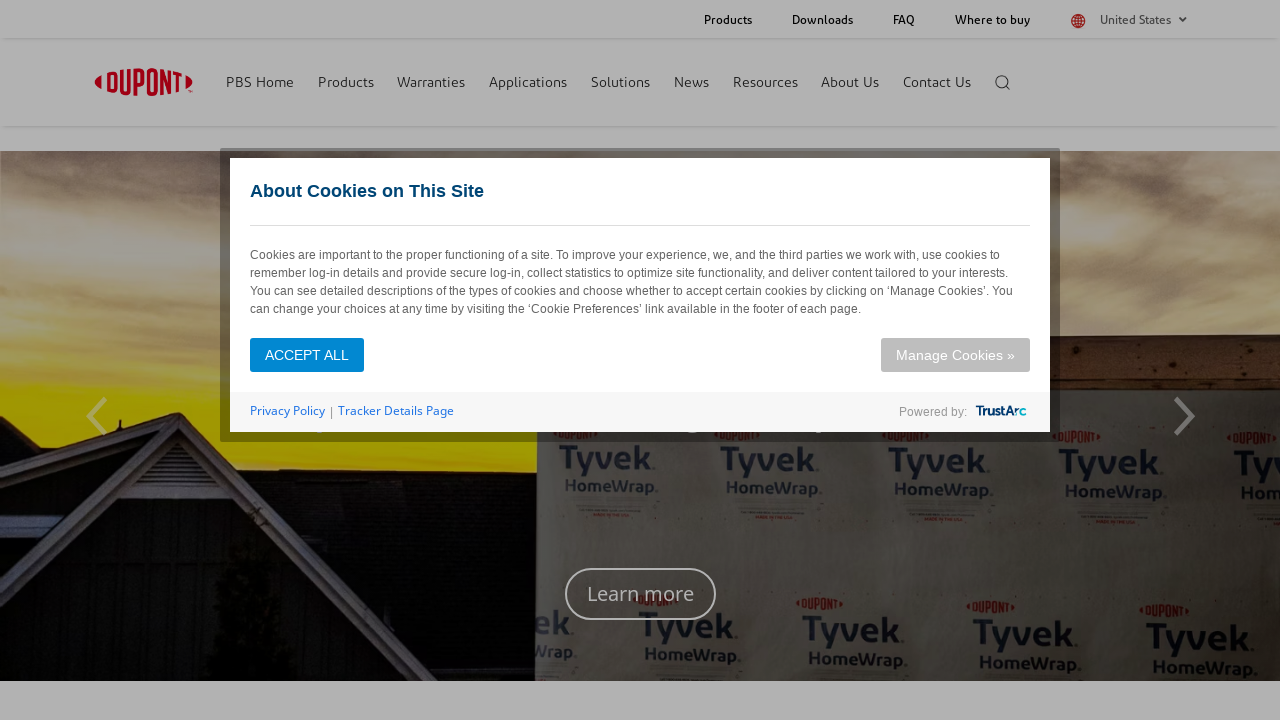

Extracted link href: '/building/construction-warranties.html' from sub-navigation
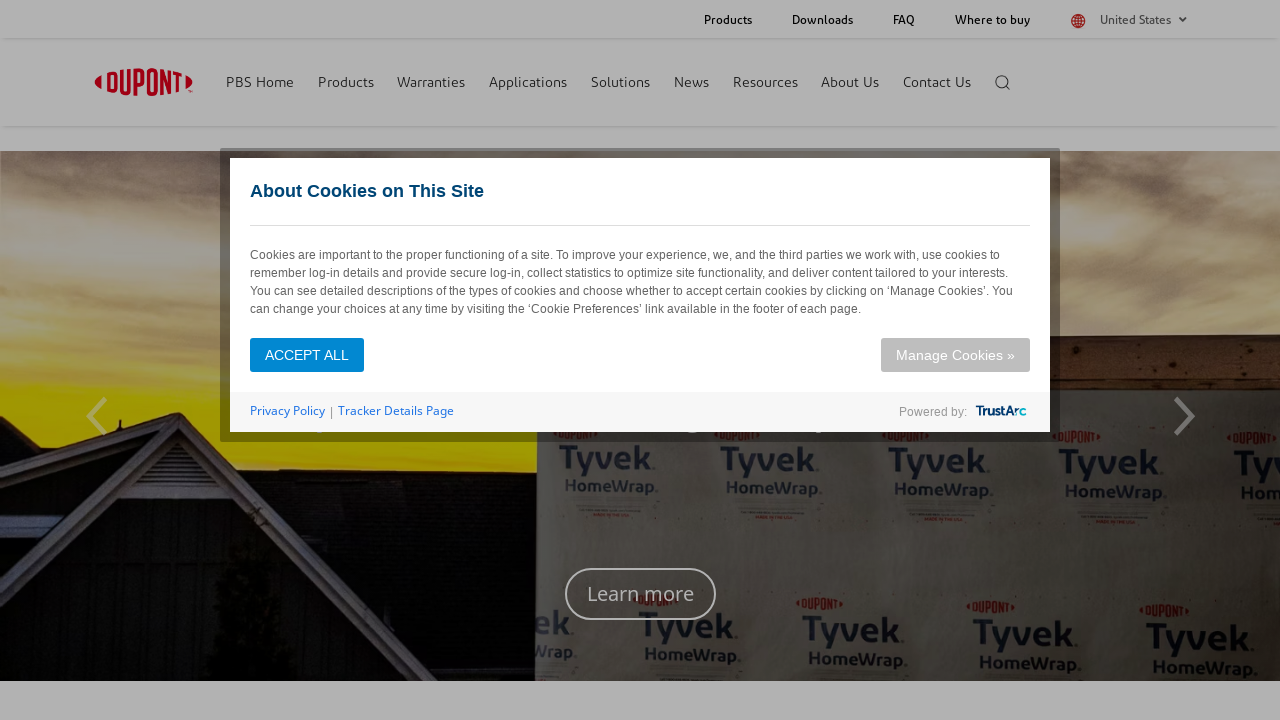

Extracted link href: '/building/residential-warranties.html' from sub-navigation
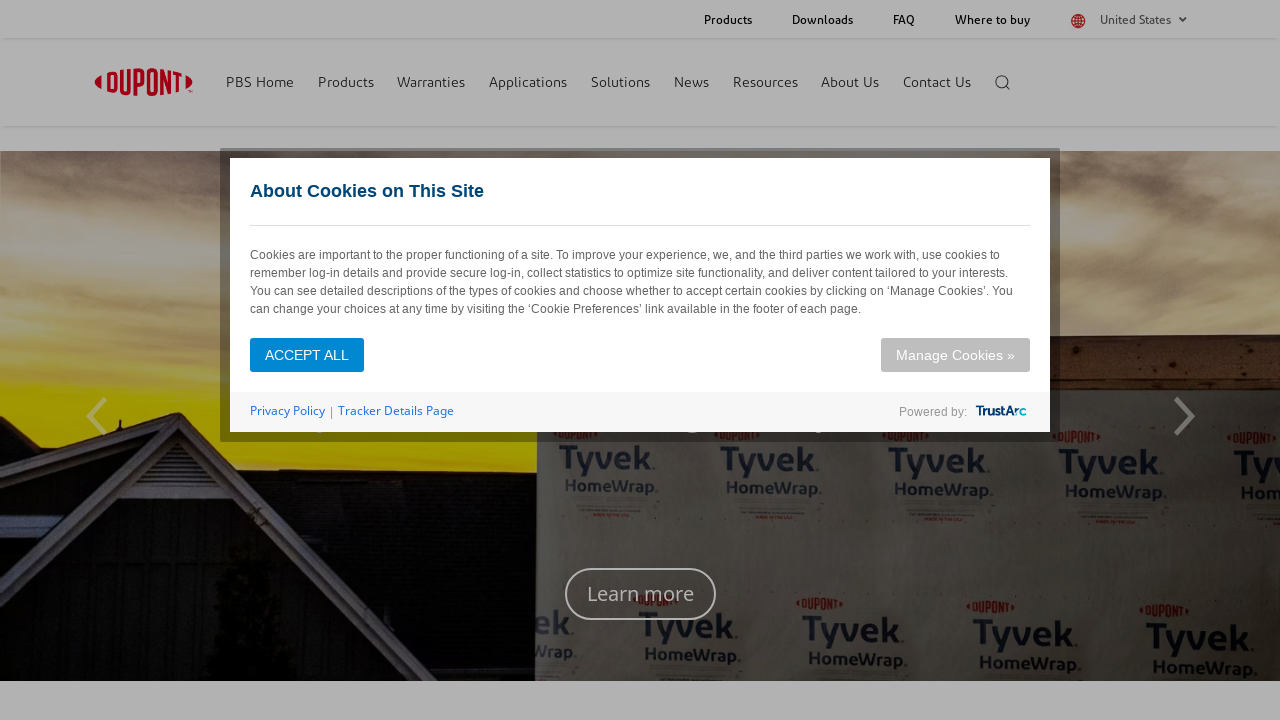

Retrieved text content from navigation item: '
                           
                           
                           
                              Applications
                           
                           
                           
                              
                                 



    
        
           
              
                   
                      Applications
						
							
                               Commercial
                               
                            
						
							
                               Residential
                               
                            
						
							
                               Multifamily
                               
                            
						
                      
					
						
                 		
						

                        See All Products
                   


                
                    
                        Not sure where to start?Search the Product Finder
                        Looking for a download?Check out the Resource Center
                    
                

              
			  
			  Commercial
									

                Commercial Overview
									

                All Commercial Products
									

                U.S. Commercial Warranties Overview
	
   
   
      
          
			

          Below Grade
              
      
   
  
   
      
          
			

          Exterior Wall
              
                   
			

                   Commercial Wall² Systems
              
                   
			

                   Thermax™ Wall System
              
                   
			

                   Ultra Wall System
              
                   
			

                   ArmorWall™ System
              
      
   
  
   
      
          
			

          Roofing
              
                   
			

                   Protected Membrane Roof (PMR)
              
                   
			

                   Conventional Roof
              
      
   
  
   
      
          
			

          Transitions
              
      
   
 
Residential
									

                Residential Overview
									

                Residential EDU HUB
									

                All Residential Products
									

                Residential Warranties Overview
	
   
   
      
          
			

          Roofing & Attics
              
                   
			

                   Roofing
              
                   
			

                   Attics
              
      
   
  
   
      
          
			

          Walls, Windows & Doors
              
                   
			

                   Exterior Walls
              
                   
			

                   Interior Walls
              
                   
			

                   Windows & Doors
              
      
   
  
   
      
          
			

          Foundations & Basements
              
                   
			

                   Exterior Foundations
              
                   
			

                   Interior Basements
              
                   
			

                   Slab Insulation
              
      
   
 
Multifamily
									

                Multifamily Overview
									

                All Multifamily Products
	
   
   
      
          
			

          Roof
              
                   
			

                   Inverted Roof
              
      
   
  
   
      
          
			

          Wall
              
                   
			

                   Exterior Wall
              
                   
			

                   Interior Wall
              
                   
			

                   Thermax™ Wall System
              
                   
			

                   Ultra Air Barrier Wall System
              
                   
			

                   Window & Door
              
      
   
  
   
      
          
			

          Foundation & Floor
              
                   
			

                   Exterior Basement Insulation
              
                   
			

                   Interior Basement Insulation
              
                   
			

                   Flooring
              
      
   
 
Locators
	
   
   
      
          
			

          Dealer Locator
              
      
   
  
   
      
          
			

          Building Envelope Specialist Locator
              
      
   
  
   
      
          
			

          Certified installer Locator
              
      
   
 
Downloads & Education
	
   
   
      
          
			

          Documents & Technical Literature
              
      
   
  
   
      
          
			

          Safety Data sheets
              
      
   
  
   
      
          
			

          FAQs
              
      
   
  
   
      
          
			

          Safe Handling Training
              
      
   
  
   
      
          
			

          Video Library
              
      
   
  
   
      
          
			

          Residential EDU HUB
              
      
   
 
How to install
	
   
   
      
          
			

          Tyvek Installation Guides
              
      
   
  
   
      
          
			

          CAD Detail Drawings
              
      
   
 
Tools
	
   
   
      
          
			

          R-value Steel Stud Calculator
              
      
   
  
   
      
          
			

          Canadian Code Assessment Engine
              
      
   
 
Sustainability
	
   
   
      
          
			

          Inflation Reduction Act (IRA)
              
      
   
  
   
      
          
			

          Green Building Certifications
              
      
   
  
   
      
          
			

          Request a LEED Letter
              
      
   
 

           
           
              
                 Browse by Industry & Application
              
              
                 
                    
                     	
                       		Commercial 
                        
                       		Residential 
                        
                       		Multifamily 
                        
						
						
                 		
						

                        See All Products
                    
                    
                        
							Not sure where to start?Search the Product Finder
                        	Looking for a download?Check out the Resource Center
                   		
                    
                 
                 
                    
                    
                    
                         
                         





	
	  
		
		  
				
									

                Commercial Overview
		  
		
		  
				
									

                All Commercial Products
		  
		
		  
				
									

                U.S. Commercial Warranties Overview
		  
		
	  
	
   
   
      
          
			

          Below Grade
              
      
   
  
   
      
          
			

          Exterior Wall
              
                   
			

                   Commercial Wall² Systems
              
                   
			

                   Thermax™ Wall System
              
                   
			

                   Ultra Wall System
              
                   
			

                   ArmorWall™ System
              
      
   
  
   
      
          
			

          Roofing
              
                   
			

                   Protected Membrane Roof (PMR)
              
                   
			

                   Conventional Roof
              
      
   
  
   
      
          
			

          Transitions
              
      
   
 

                        
                    
                         
                         





	
	  
		
		  
				
									

                Residential Overview
		  
		
		  
				
									

                Residential EDU HUB
		  
		
		  
				
									

                All Residential Products
		  
		
		  
				
									

                Residential Warranties Overview
		  
		
	  
	
   
   
      
          
			

          Roofing & Attics
              
                   
			

                   Roofing
              
                   
			

                   Attics
              
      
   
  
   
      
          
			

          Walls, Windows & Doors
              
                   
			

                   Exterior Walls
              
                   
			

                   Interior Walls
              
                   
			

                   Windows & Doors
              
      
   
  
   
      
          
			

          Foundations & Basements
              
                   
			

                   Exterior Foundations
              
                   
			

                   Interior Basements
              
                   
			

                   Slab Insulation
              
      
   
 

                        
                    
                         
                         





	
	  
		
		  
				
									

                Multifamily Overview
		  
		
		  
				
									

                All Multifamily Products
		  
		
	  
	
   
   
      
          
			

          Roof
              
                   
			

                   Inverted Roof
              
      
   
  
   
      
          
			

          Wall
              
                   
			

                   Exterior Wall
              
                   
			

                   Interior Wall
              
                   
			

                   Thermax™ Wall System
              
                   
			

                   Ultra Air Barrier Wall System
              
                   
			

                   Window & Door
              
      
   
  
   
      
          
			

          Foundation & Floor
              
                   
			

                   Exterior Basement Insulation
              
                   
			

                   Interior Basement Insulation
              
                   
			

                   Flooring
              
      
   
 

                        
                    
                 
              
           
        
    


                     

 
    
                 $(document).ready(function(){

					$('.building_wrapper_sublink').children().unwrap();
					//$(".right-menu-links").children('.row').wrap('<div class="building_wrapper_sublink"	style="float:none;">');

				});


   

                              
                           
                        '
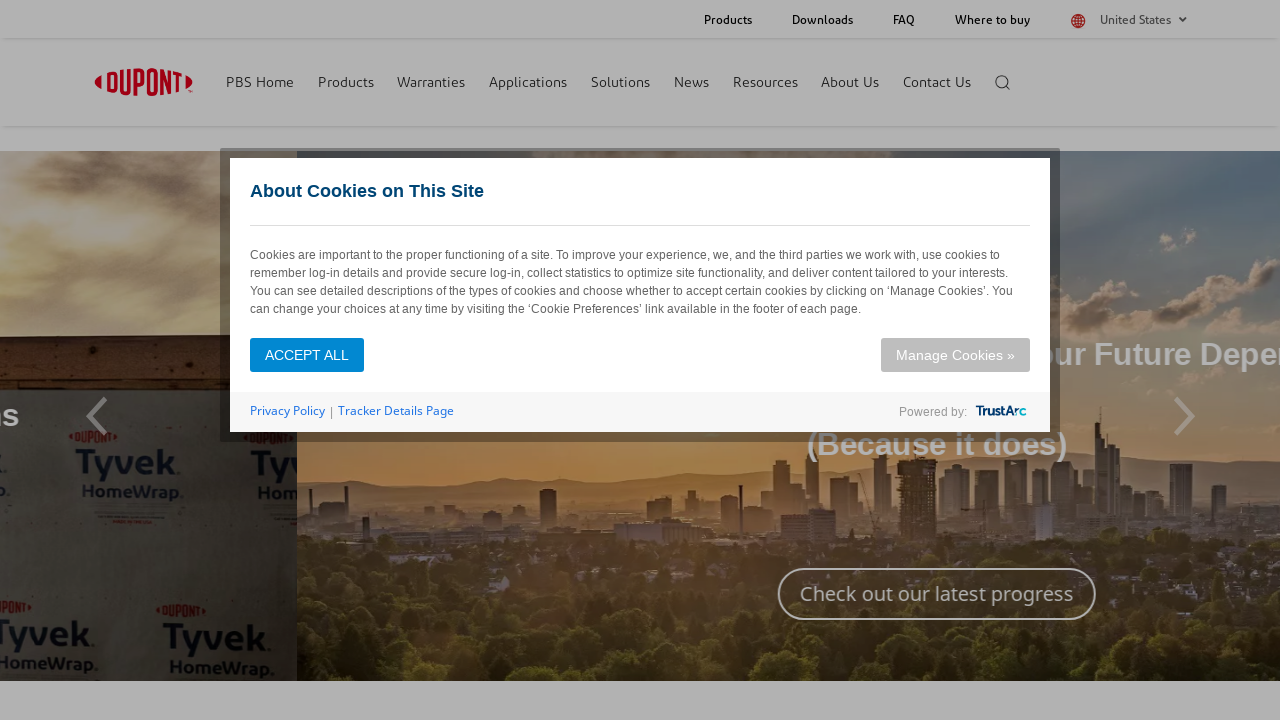

Located sub-navigation menu within current navigation item
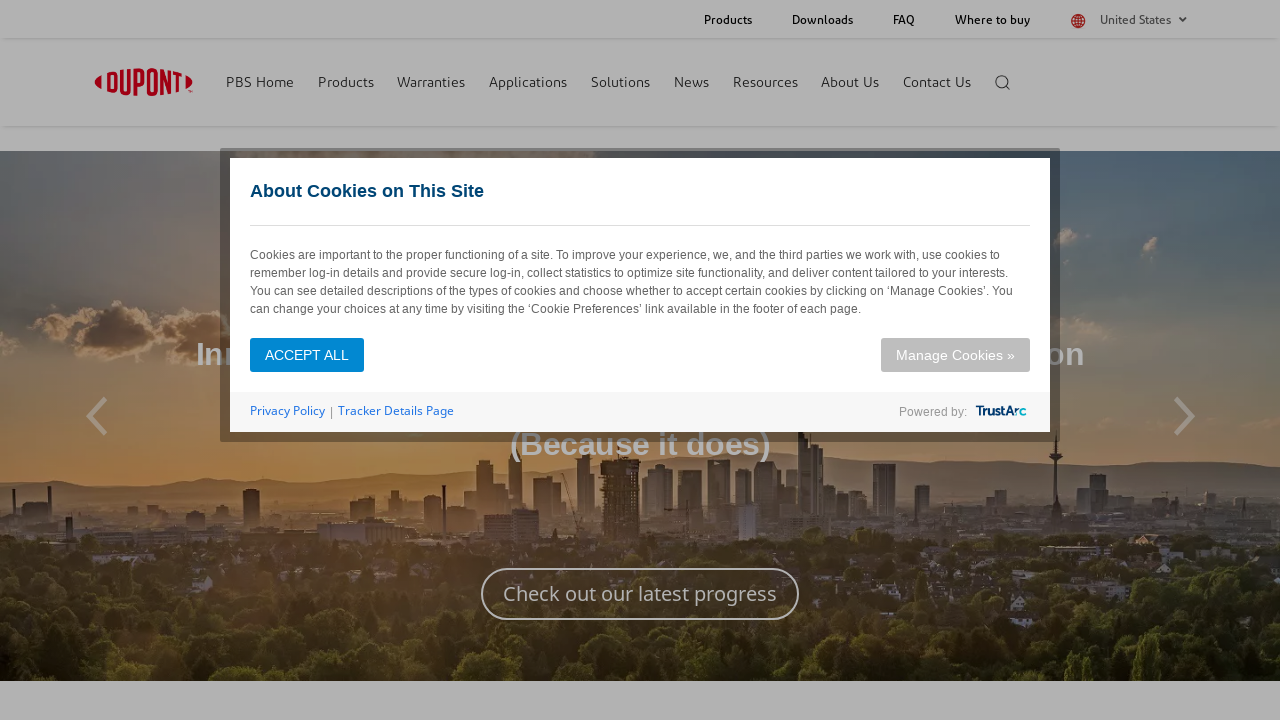

Sub-navigation menu found with sub-links
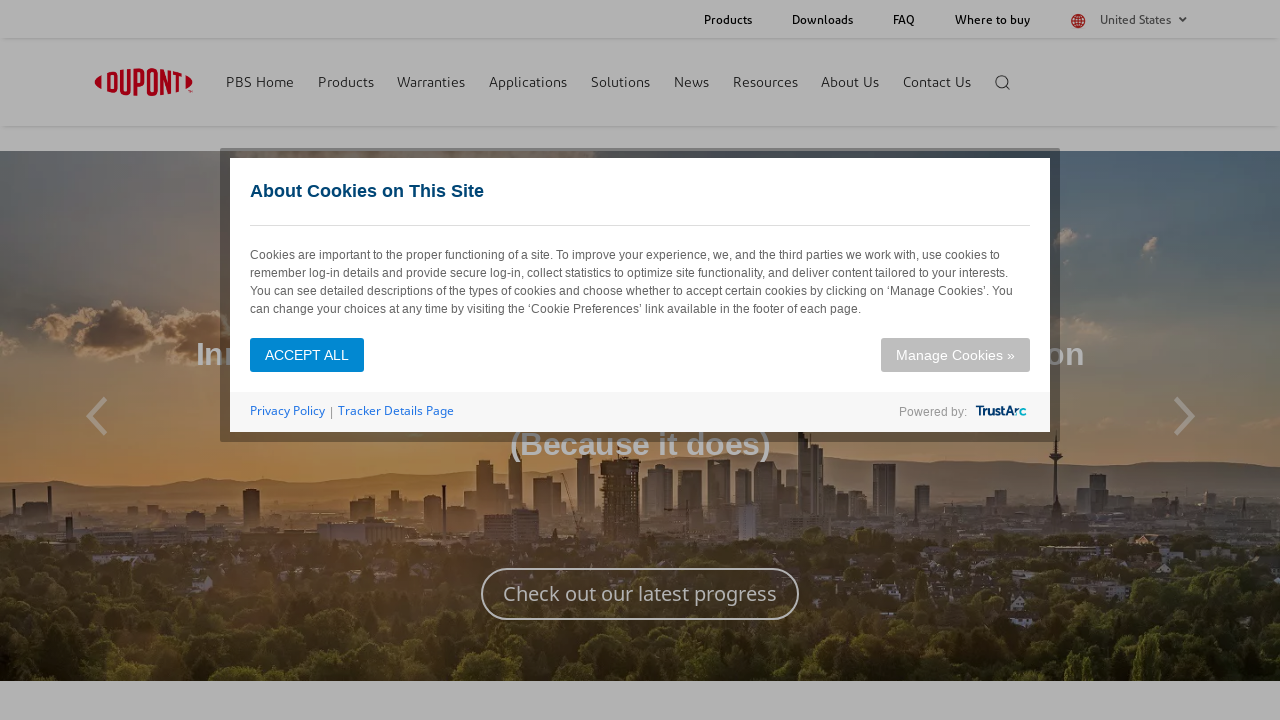

Retrieved 106 links from sub-navigation menu
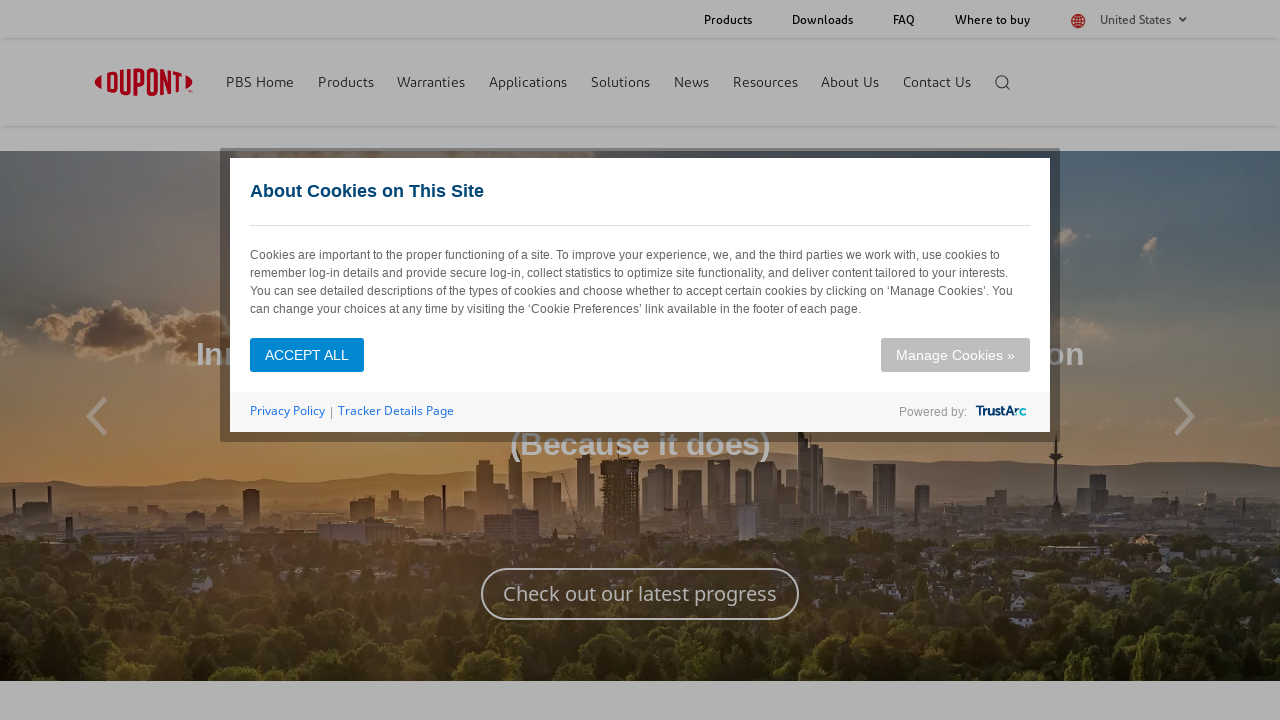

Extracted link href: '/building/all-products.html' from sub-navigation
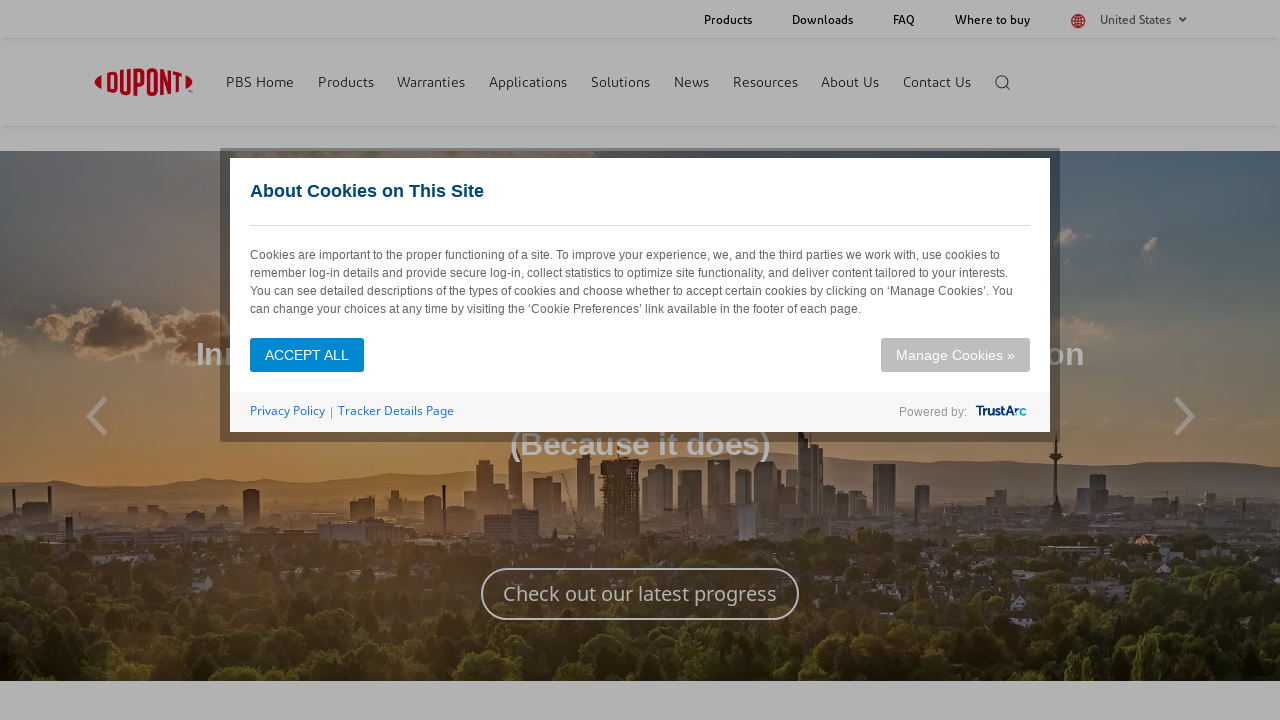

Extracted link href: '/solution-finder/results.html?BU=pbs' from sub-navigation
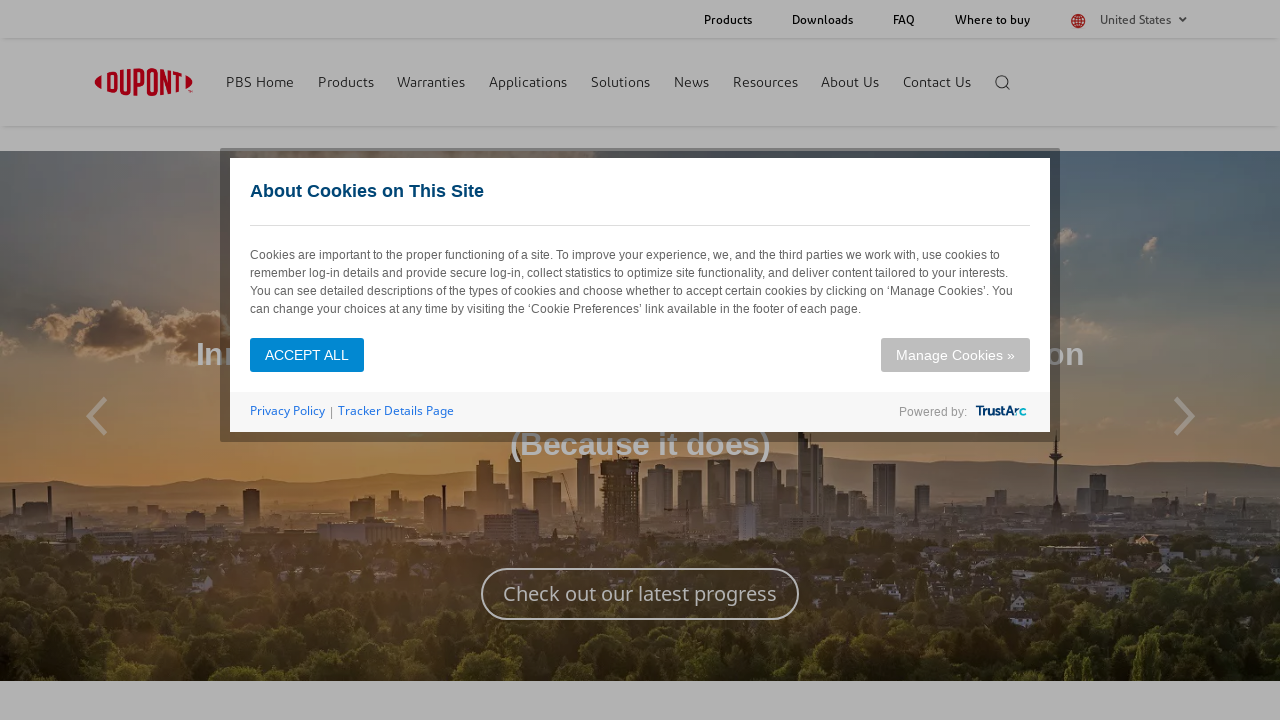

Extracted link href: '/resource-center.html?BU=pbs' from sub-navigation
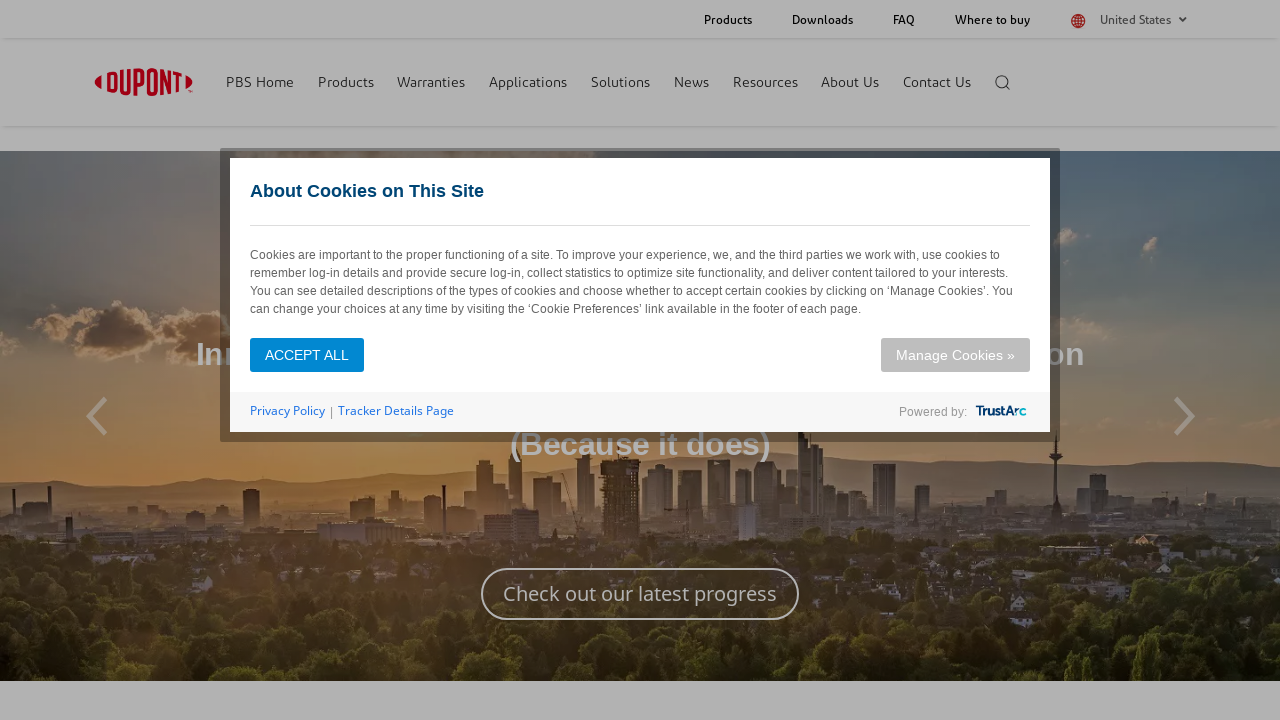

Extracted link href: '/building/commercial-construction.html' from sub-navigation
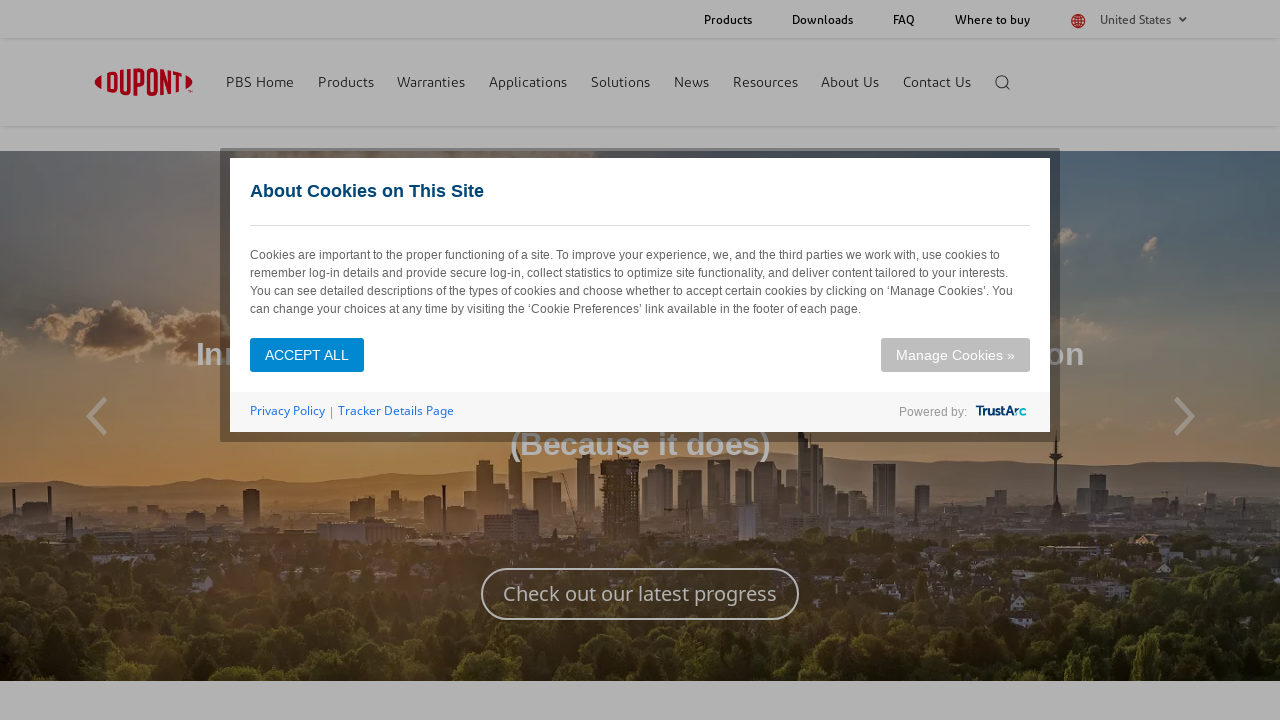

Extracted link href: 'https://www.dupont.com/solution-finder/results.html?BU=pbs&tagId=DuPont:industry/commercial' from sub-navigation
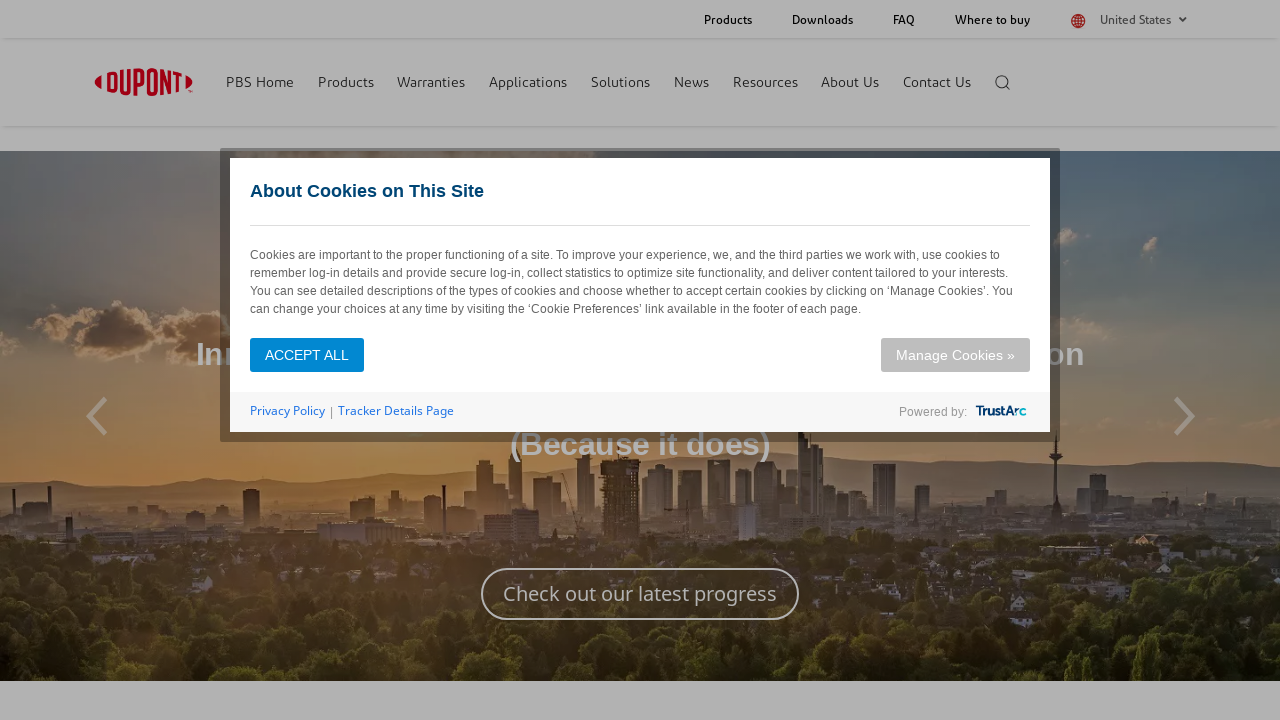

Extracted link href: '/building/construction-warranties.html' from sub-navigation
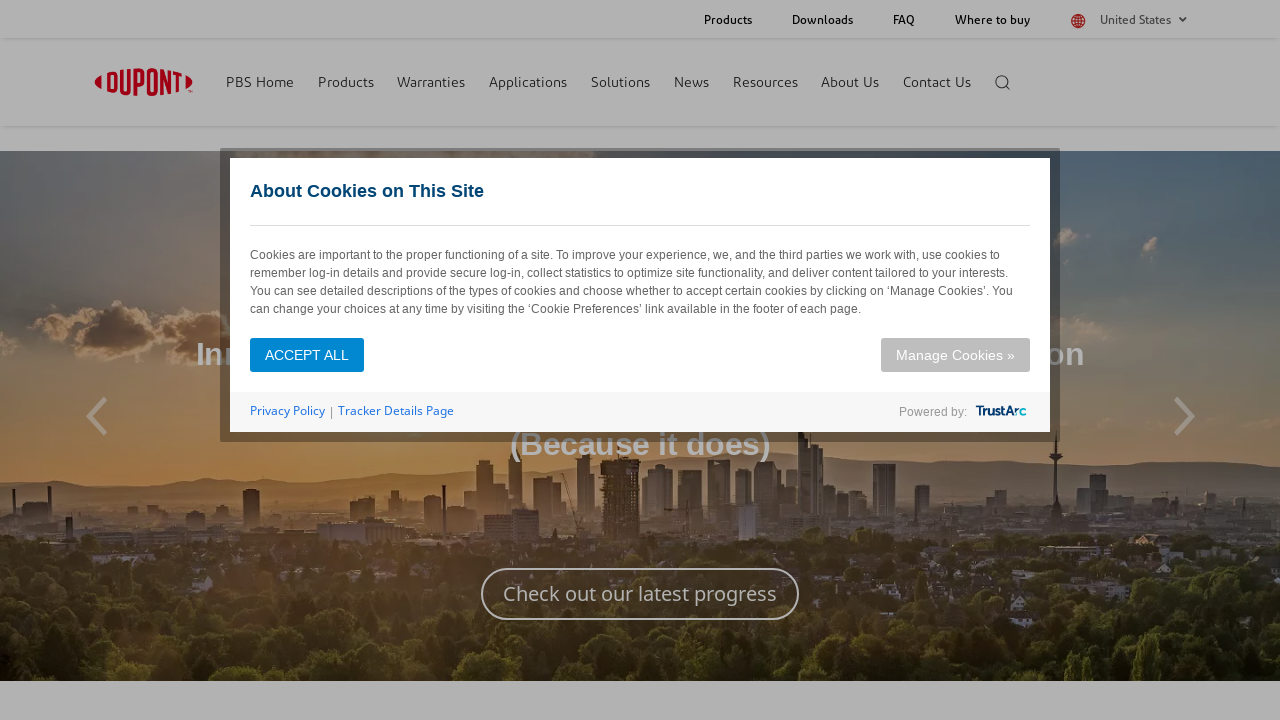

Extracted link href: '/building/commercial-solutions-below-grade.html' from sub-navigation
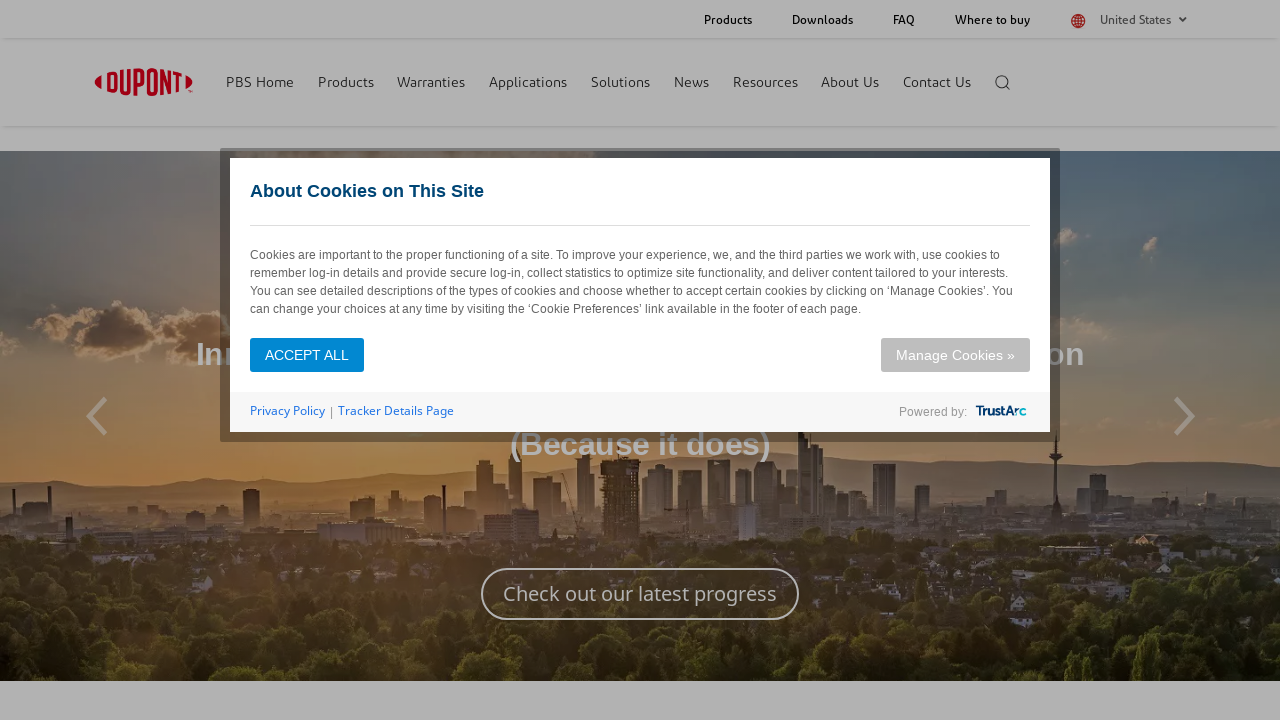

Extracted link href: '/building/commercial-solutions-wall.html' from sub-navigation
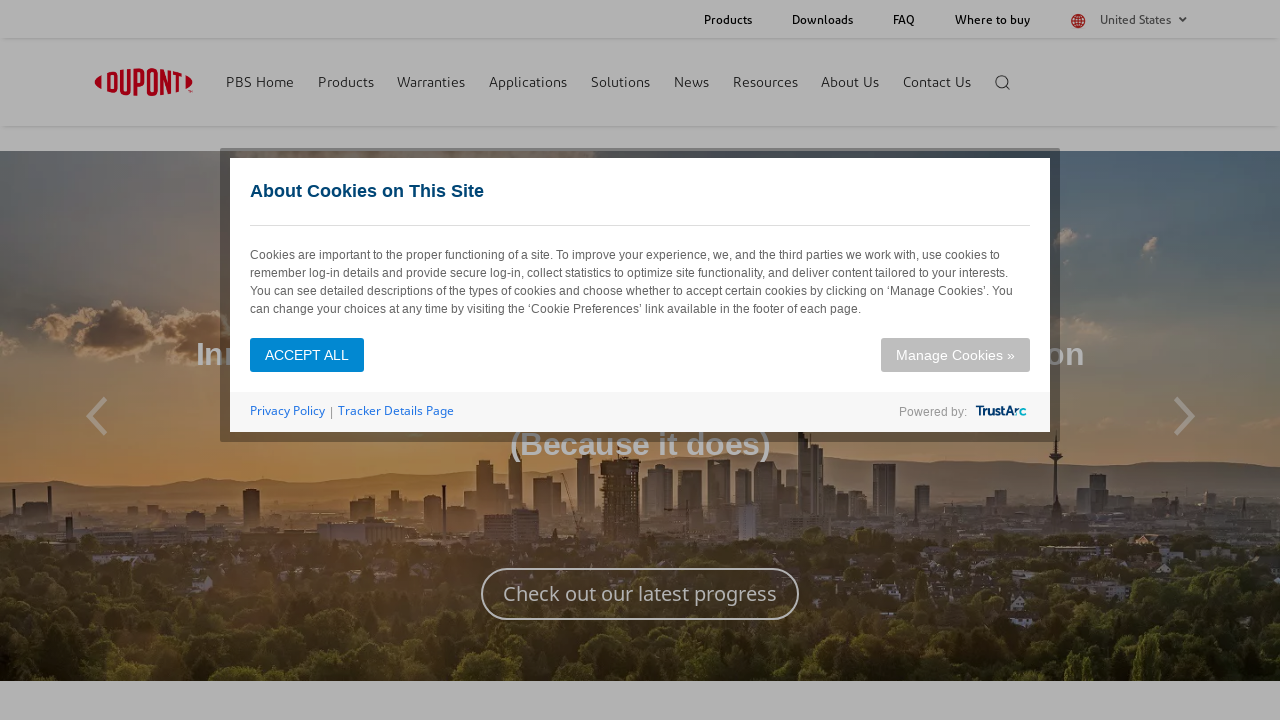

Extracted link href: '/knowledge/commercial-wall-warranties.html' from sub-navigation
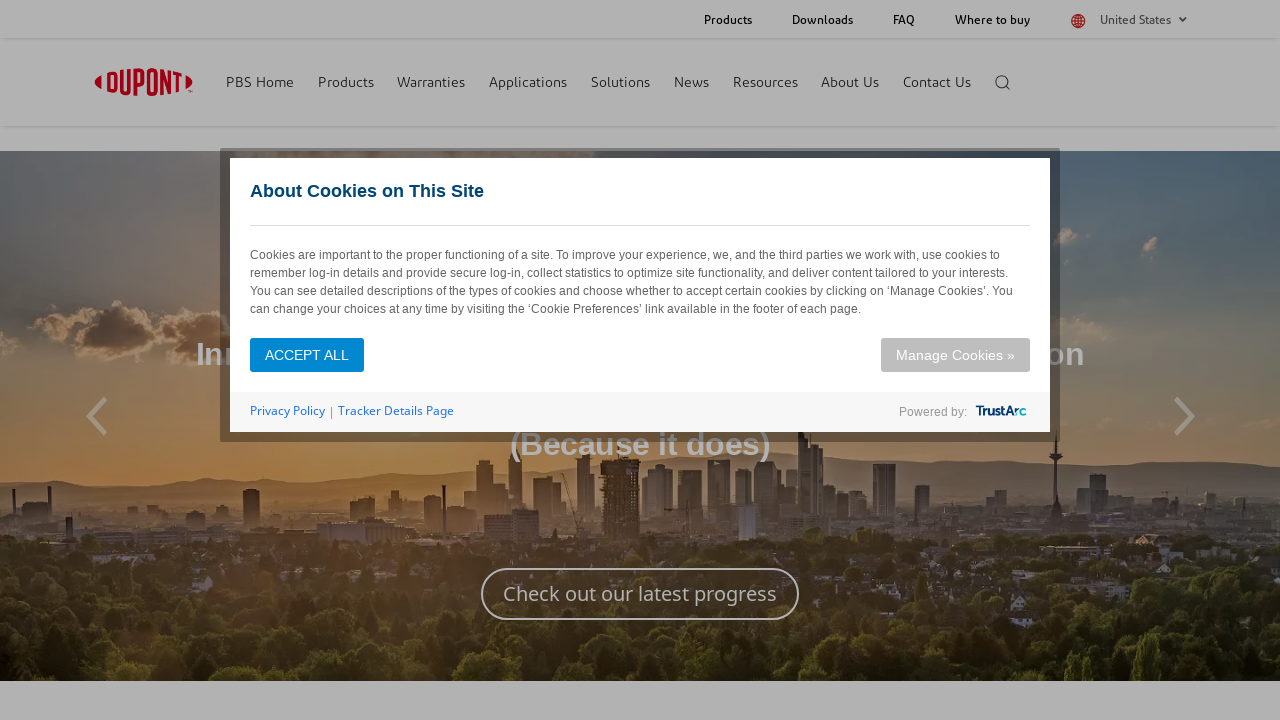

Extracted link href: '/building/thermax-wall-system.html' from sub-navigation
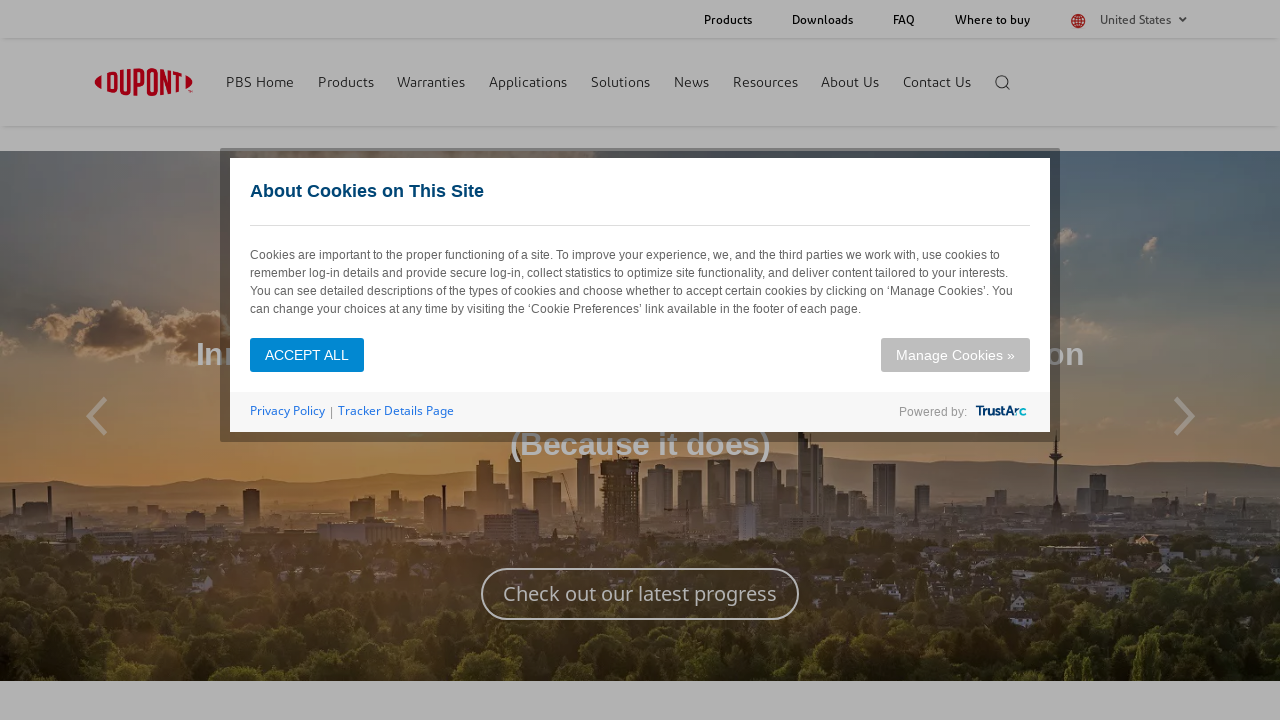

Extracted link href: '/building/ultra-air-barrier-wall-system.html' from sub-navigation
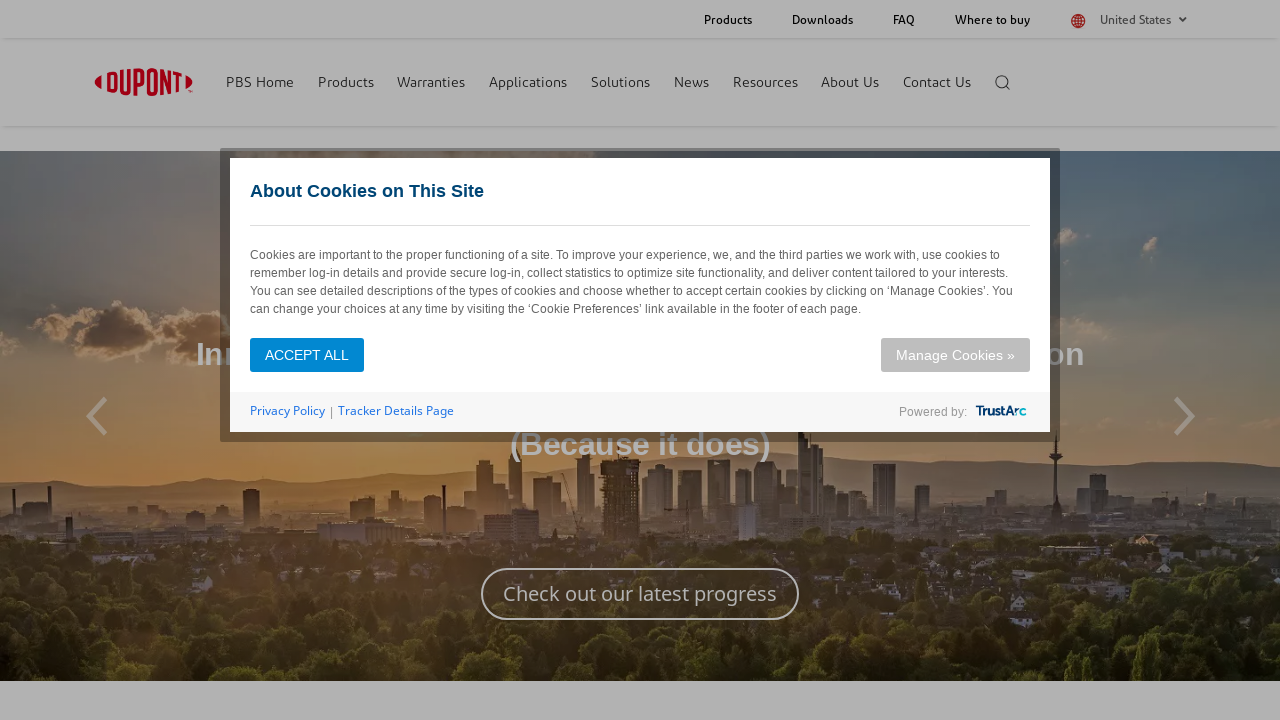

Extracted link href: '/building/armorwall.html' from sub-navigation
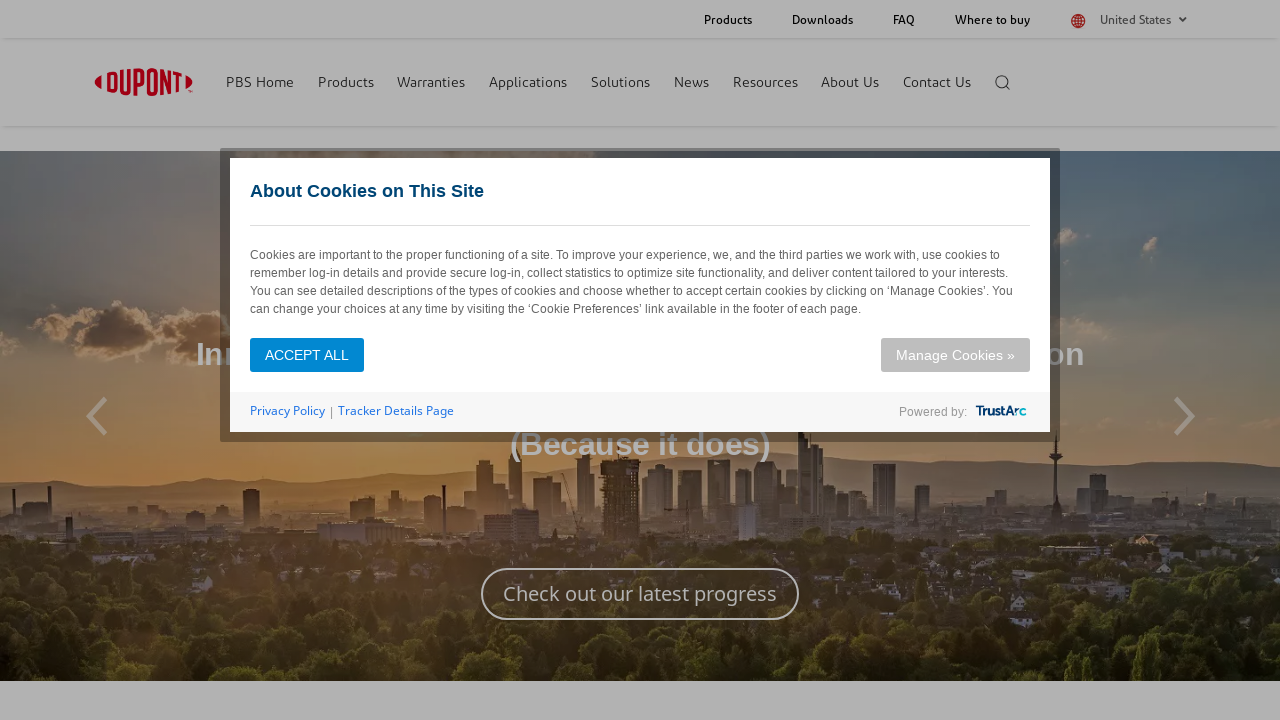

Extracted link href: '/building/commercial-solutions-roofing.html' from sub-navigation
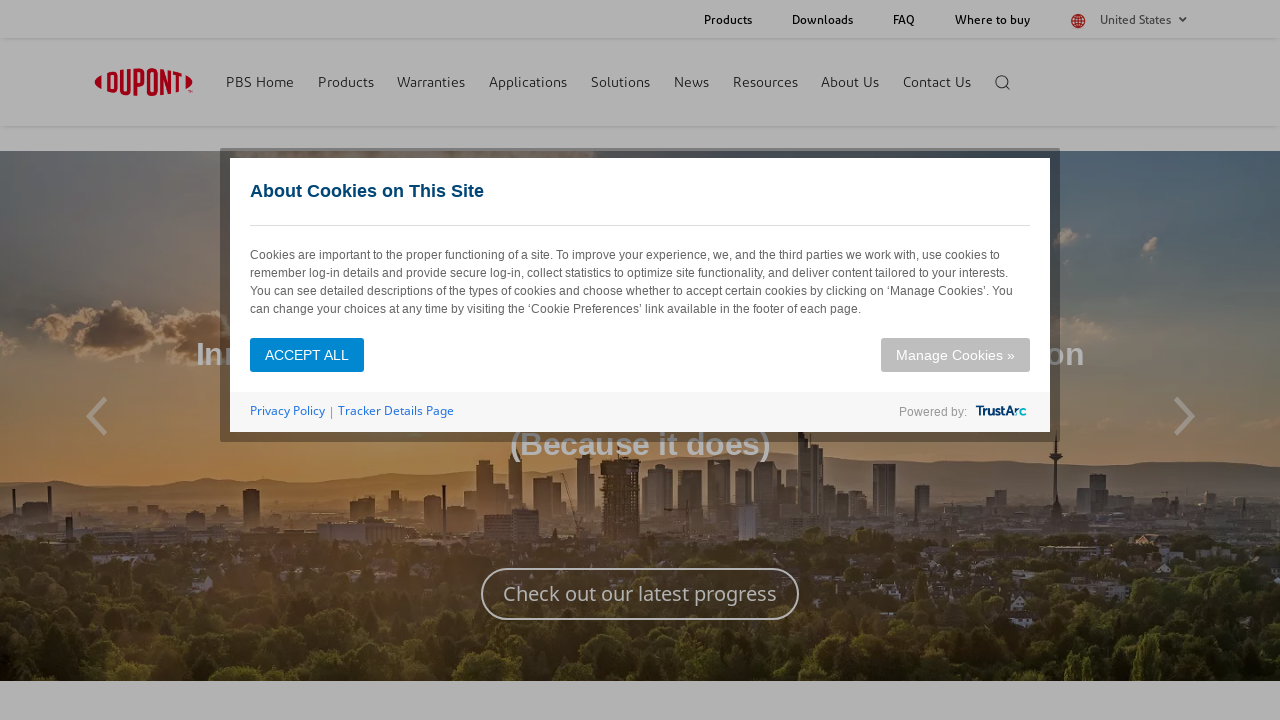

Extracted link href: '/building/protected-membrane-roof.html' from sub-navigation
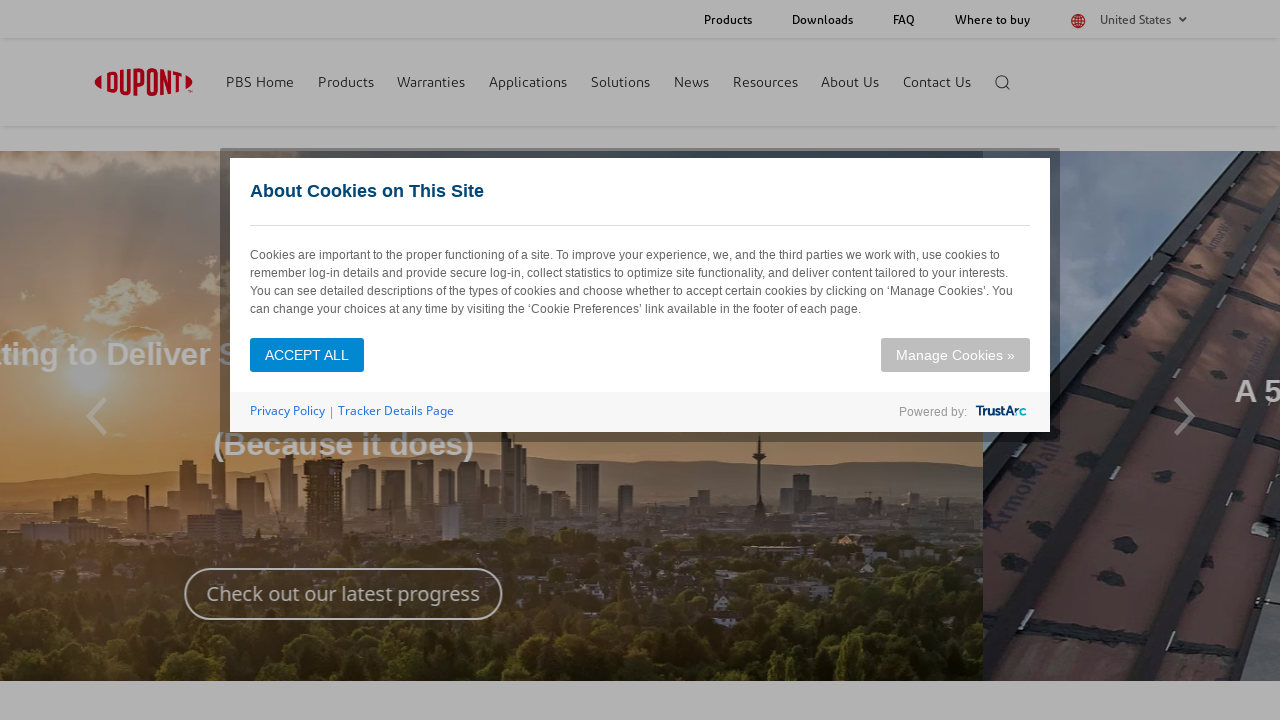

Extracted link href: '/building/conventional-roof.html' from sub-navigation
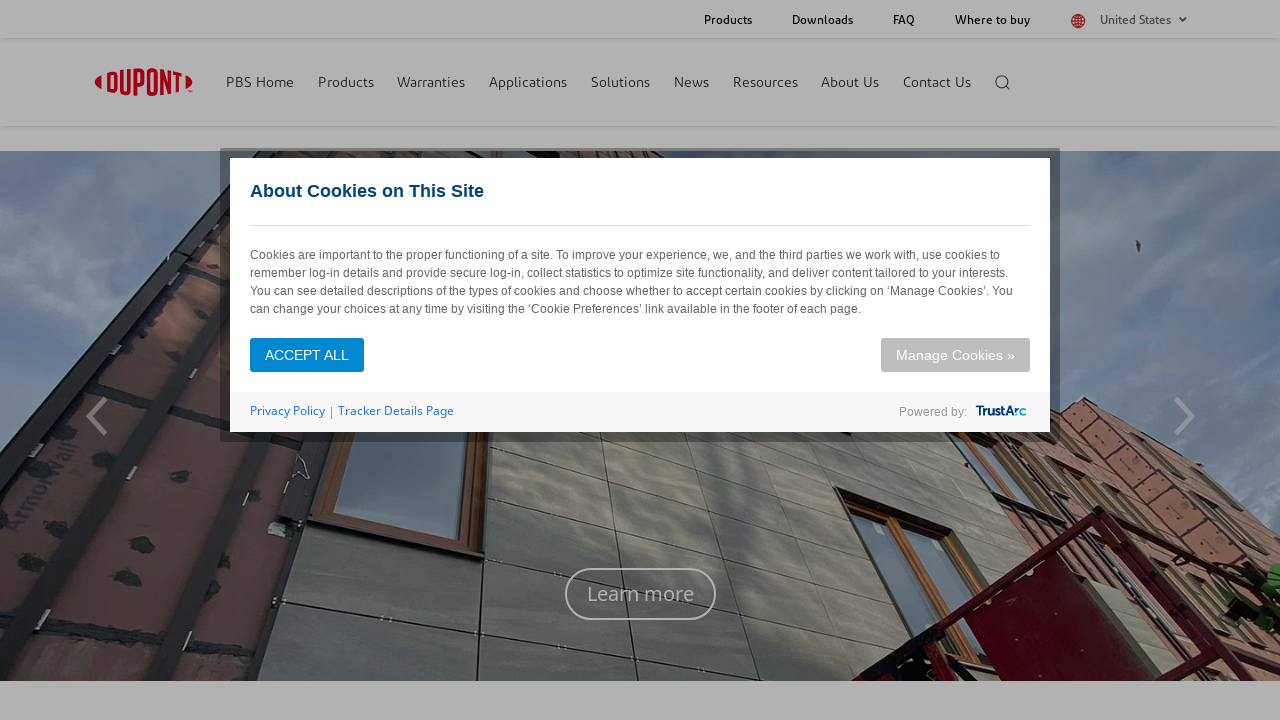

Extracted link href: '/building/commercial-solutions-transitions.html' from sub-navigation
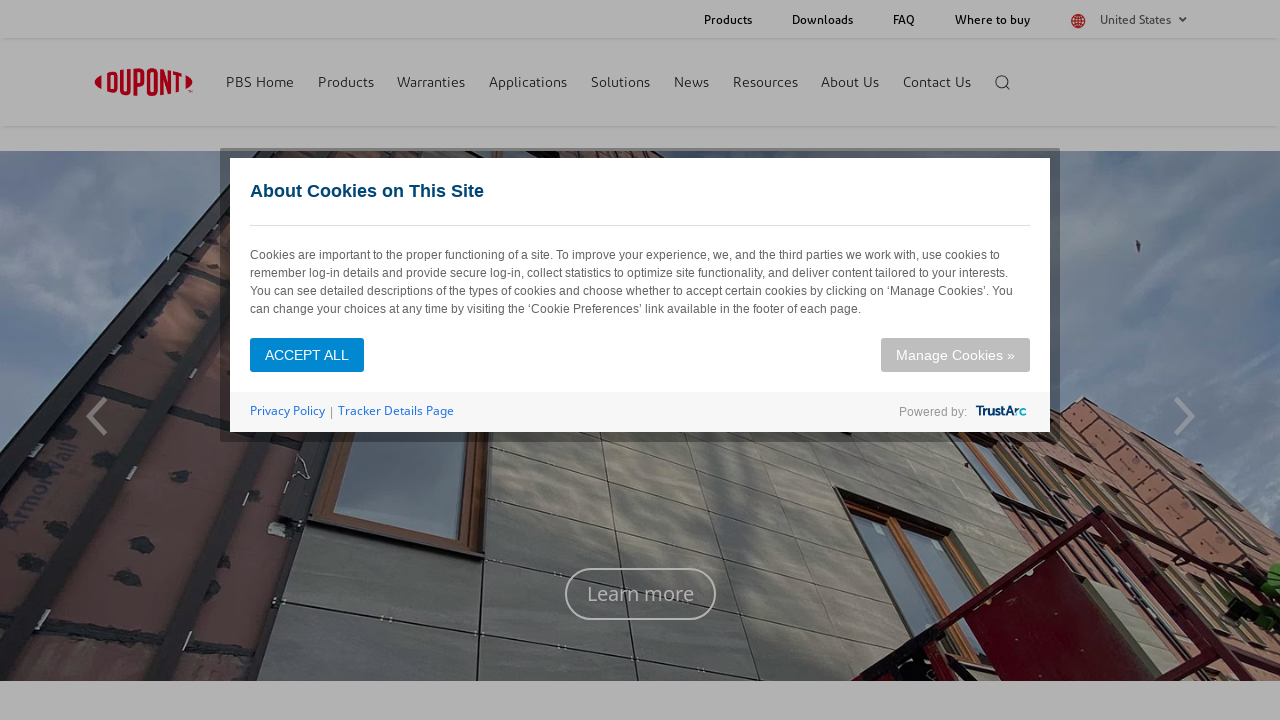

Extracted link href: '/building/residential-construction.html' from sub-navigation
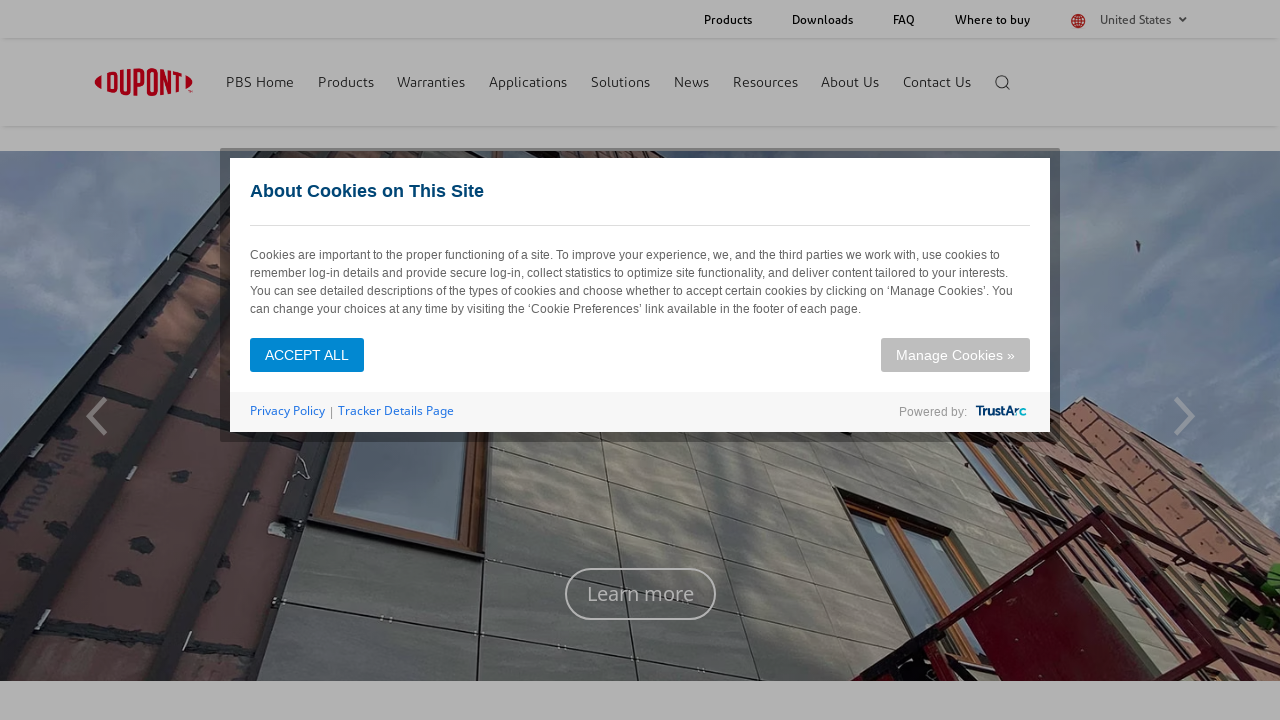

Extracted link href: 'https://www.dupont.com/building/residential/eduhub-explore.html?src=pbs_na_website_reseduhub_applicationsnav_link_' from sub-navigation
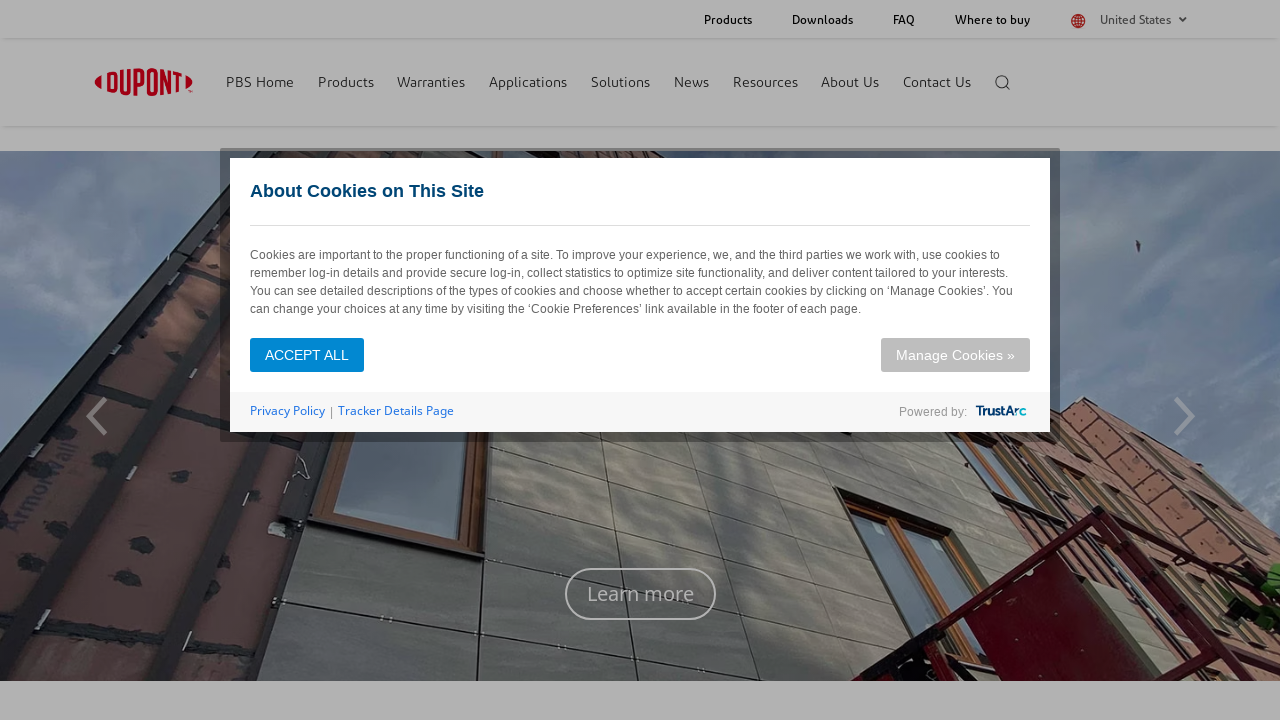

Extracted link href: 'https://www.dupont.com/solution-finder/results.html?BU=pbs&tagId=dupont:industry-segment/residential' from sub-navigation
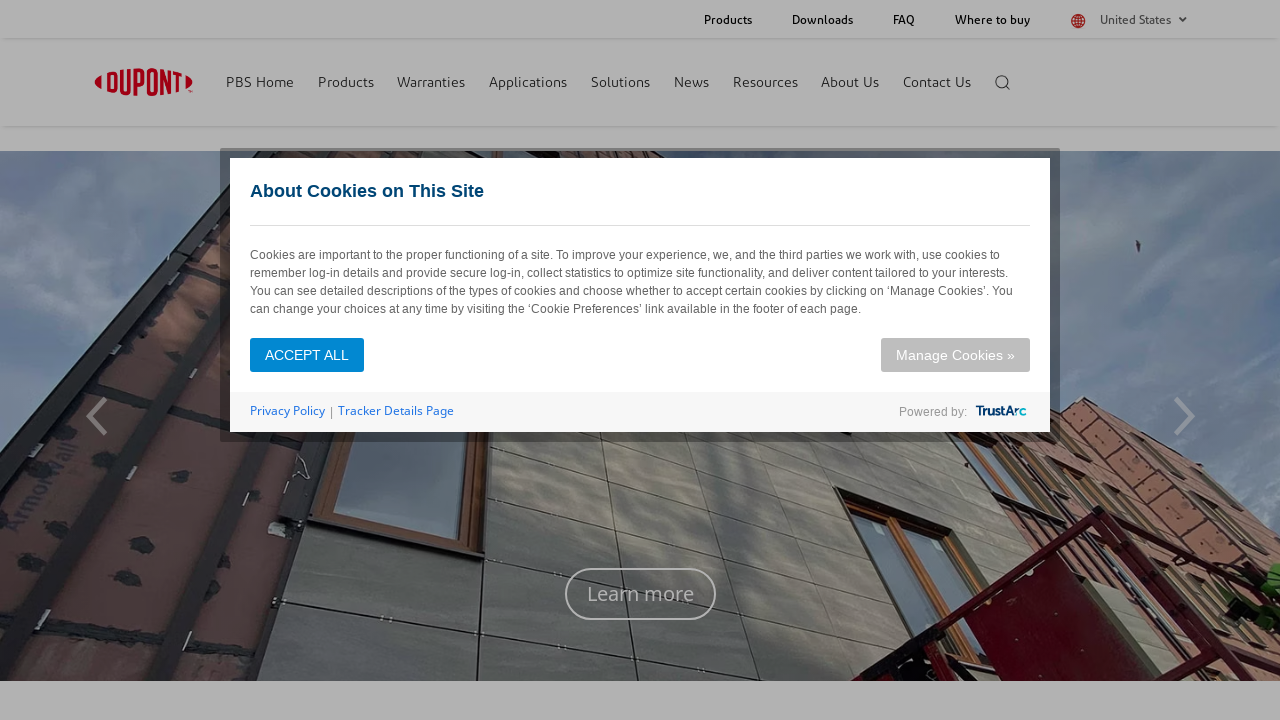

Extracted link href: '/building/residential-warranties.html' from sub-navigation
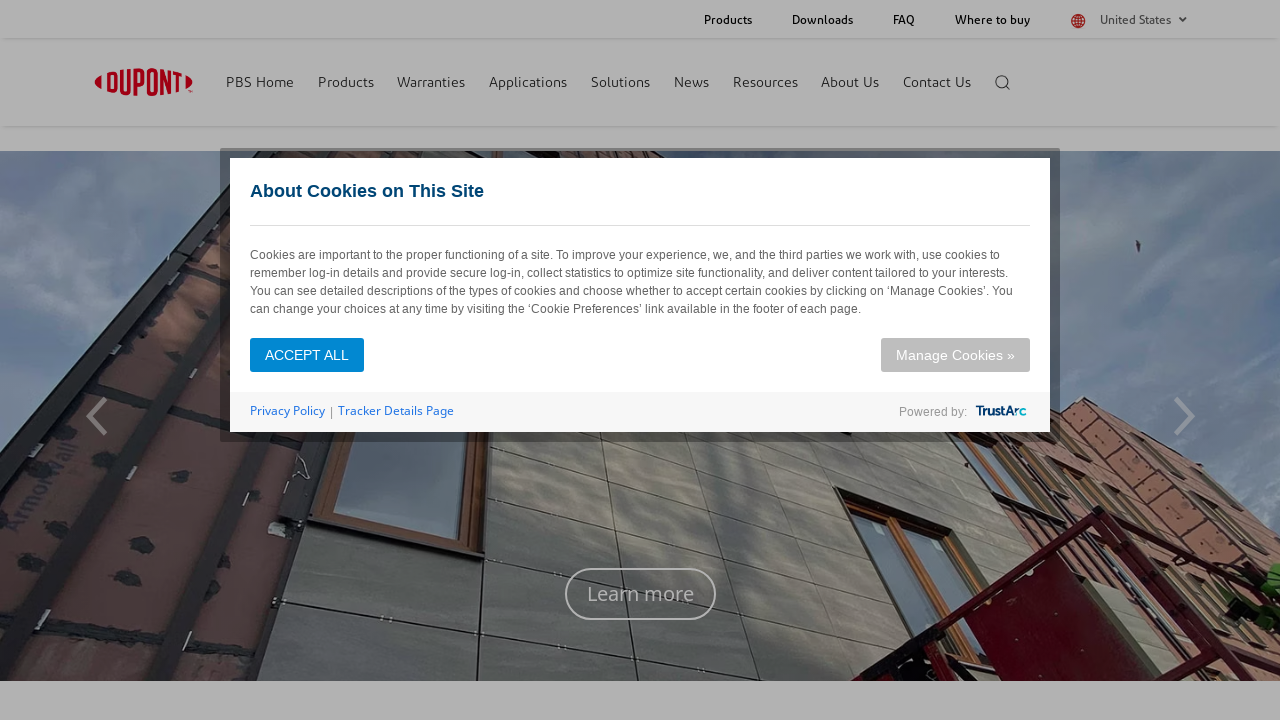

Extracted link href: '/building/residential-roofing-and-attics.html' from sub-navigation
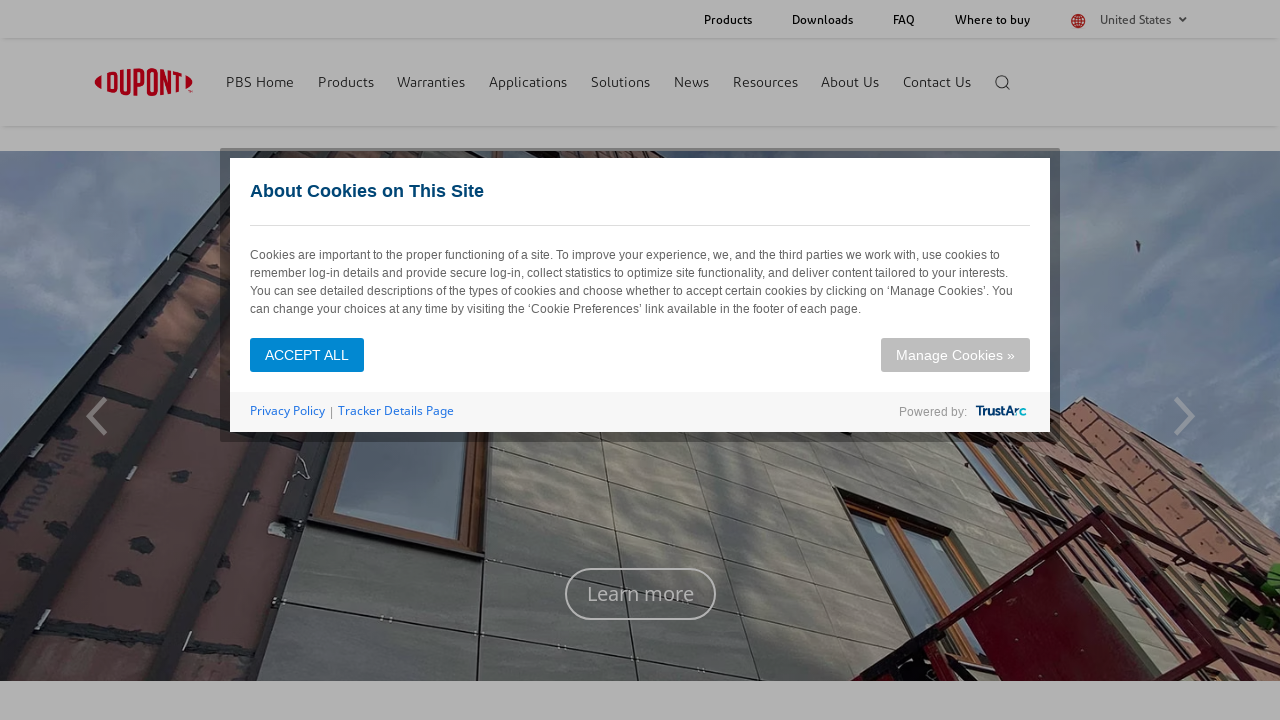

Extracted link href: '/building/residential-roofing.html' from sub-navigation
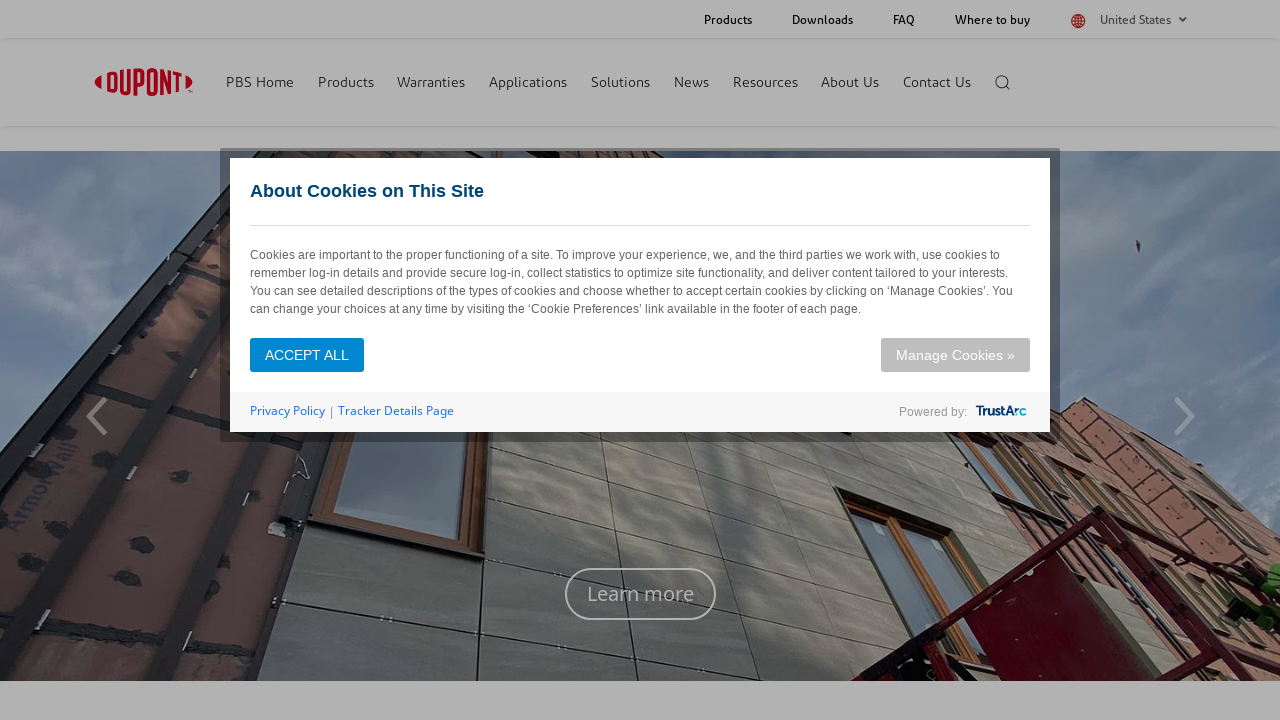

Extracted link href: '/building/residential-attics.html' from sub-navigation
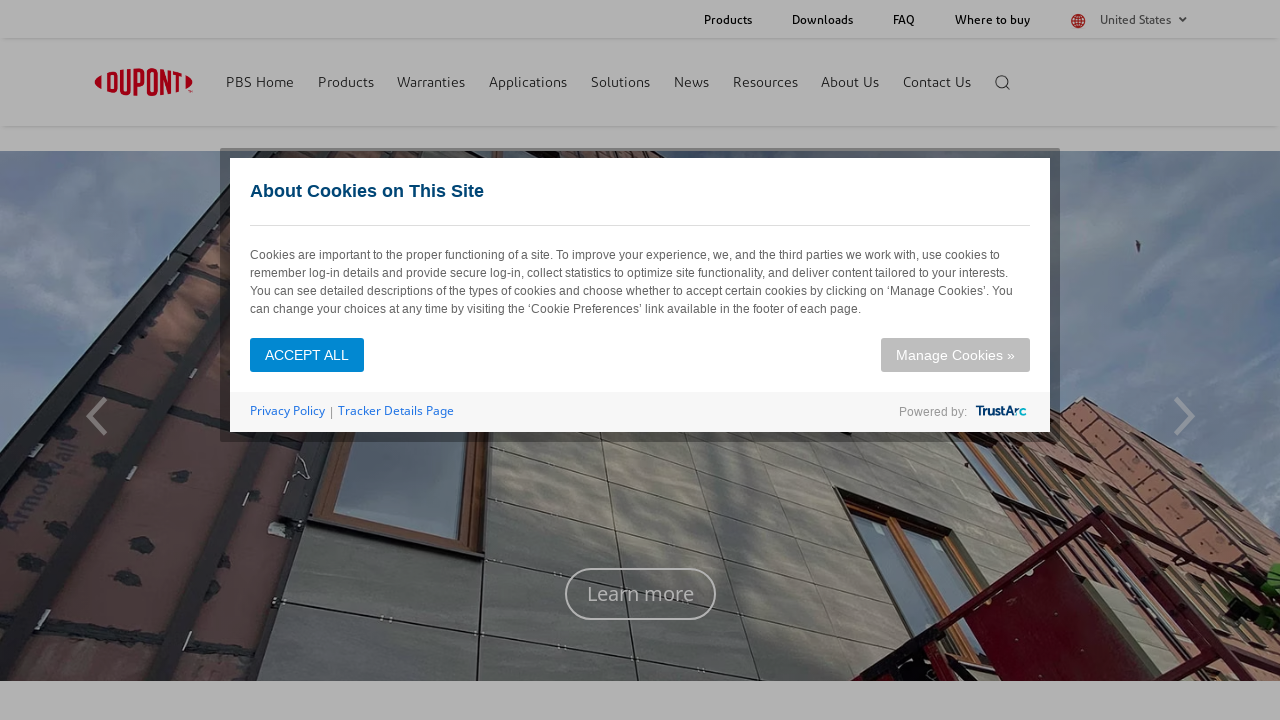

Extracted link href: '/building/residential-walls-windows-doors.html' from sub-navigation
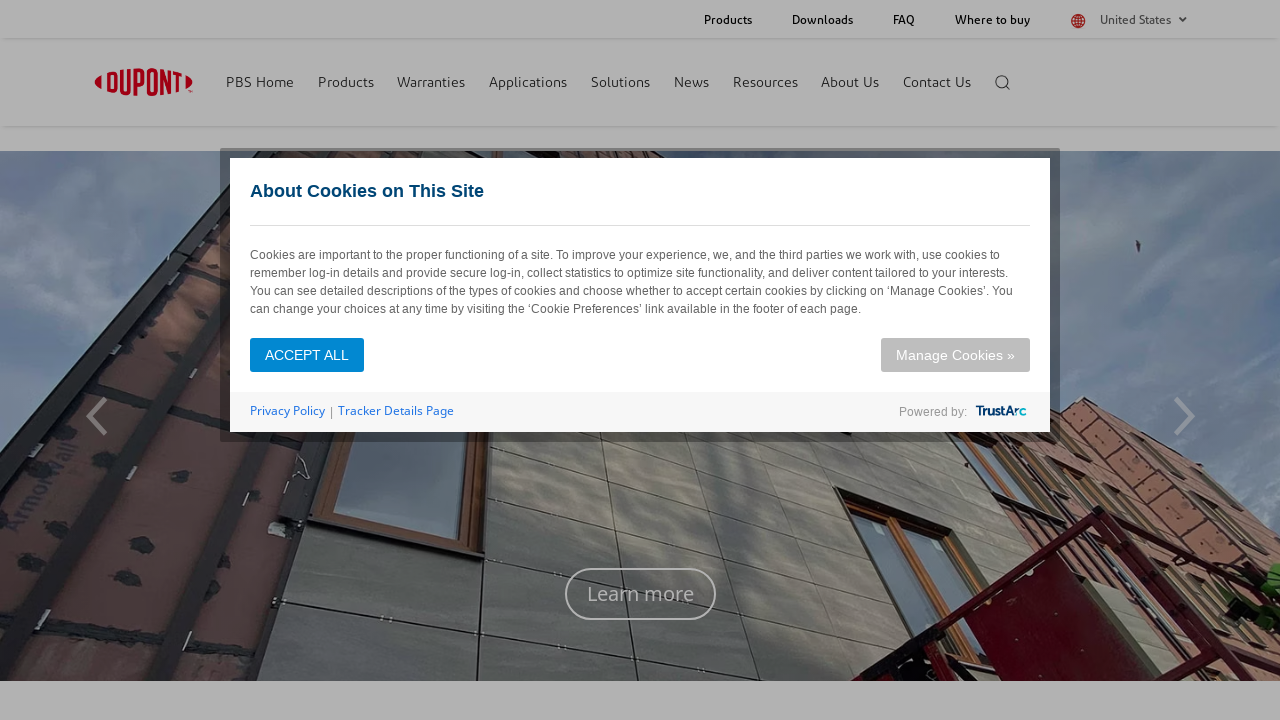

Extracted link href: '/building/residential-exterior-walls.html' from sub-navigation
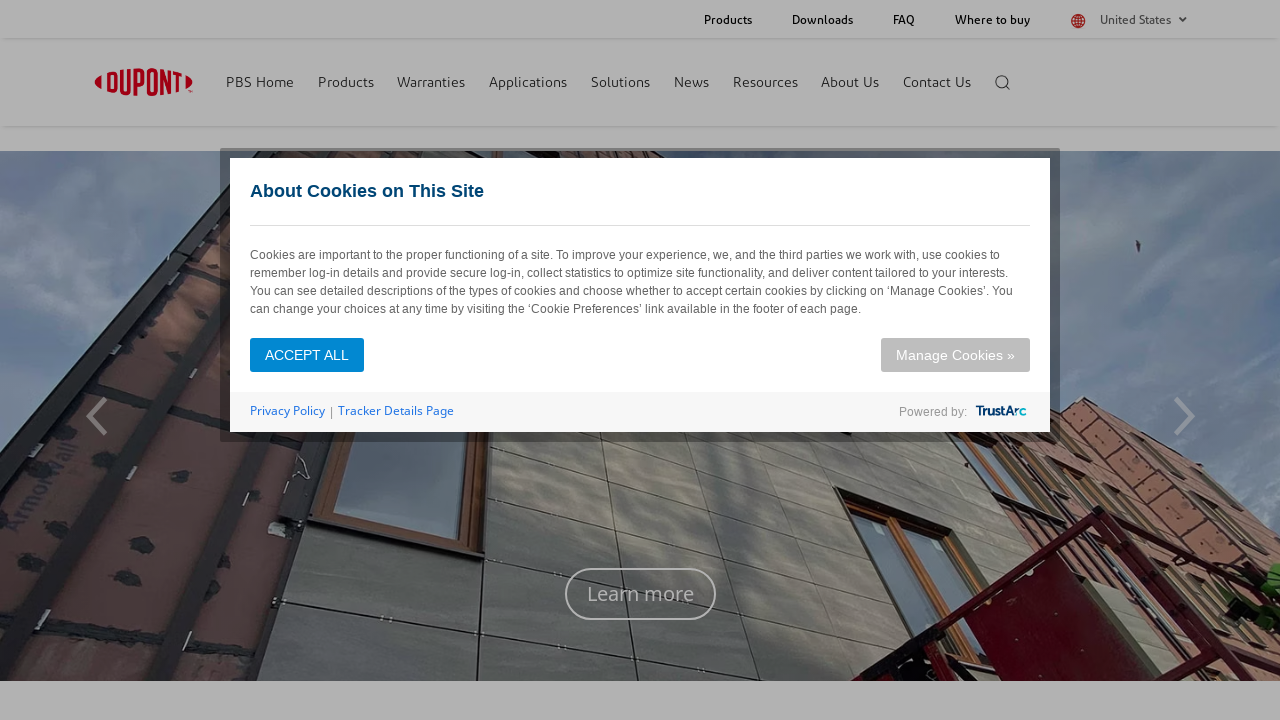

Extracted link href: '/building/residential-interior-walls.html' from sub-navigation
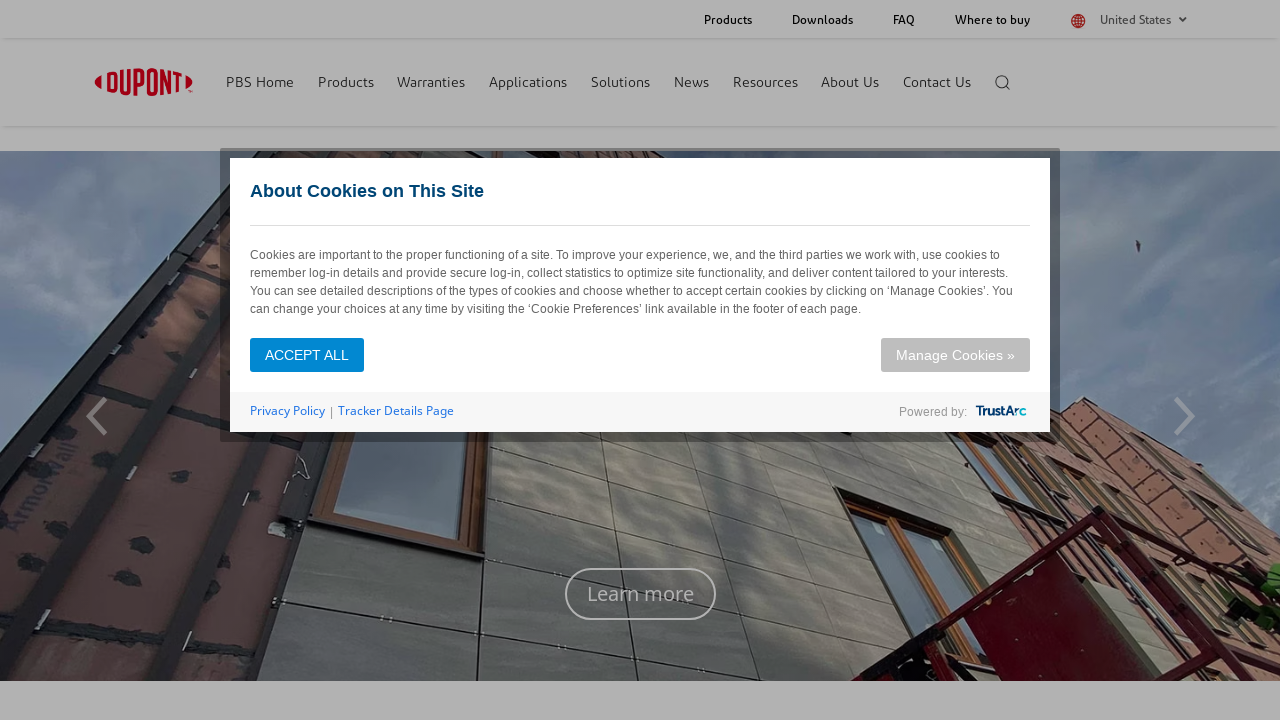

Extracted link href: '/building/residential-windows-and-doors.html' from sub-navigation
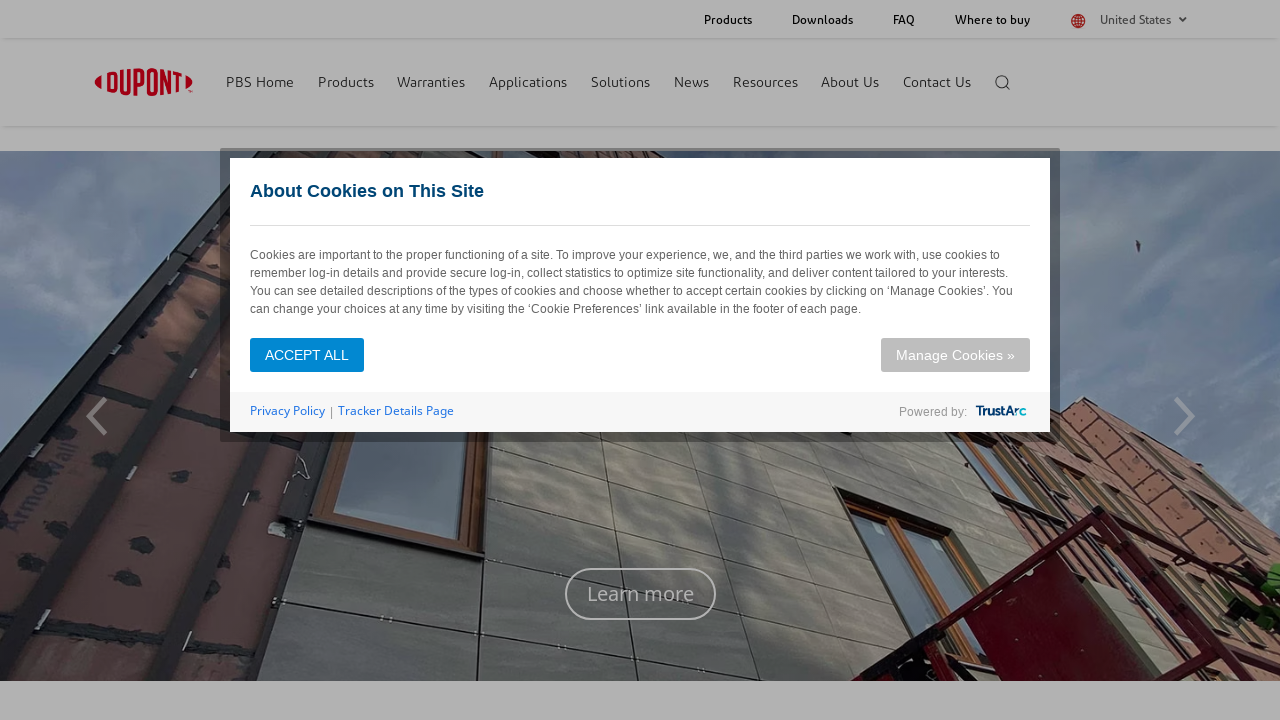

Extracted link href: '/building/residential-foundations-and-basement.html' from sub-navigation
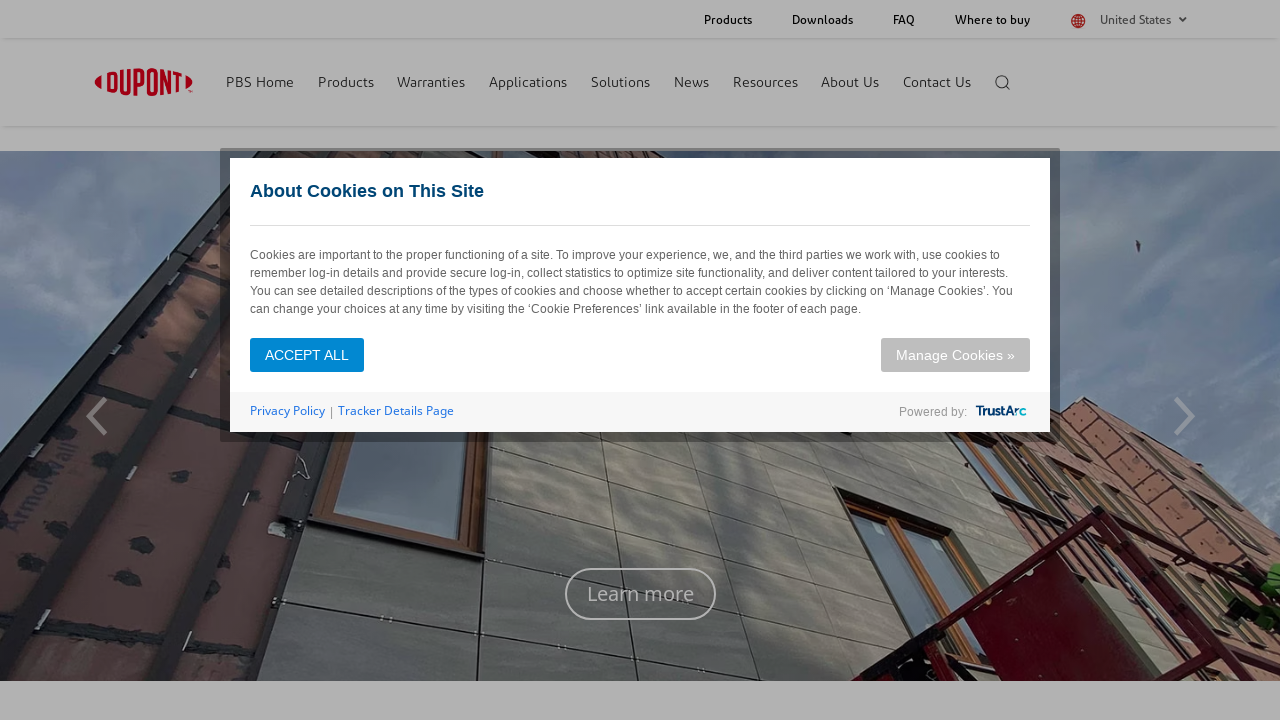

Extracted link href: '/building/residential-exterior-foundations.html' from sub-navigation
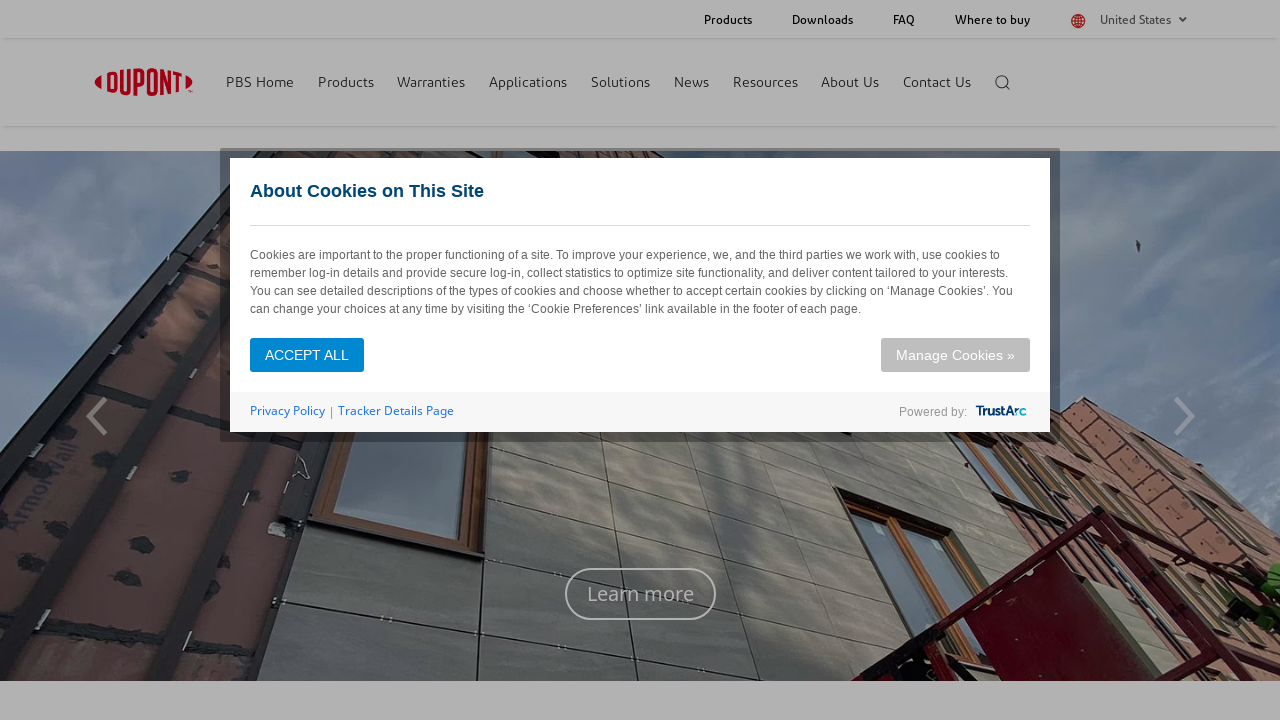

Extracted link href: '/building/residential-interior-basement-insulation.html' from sub-navigation
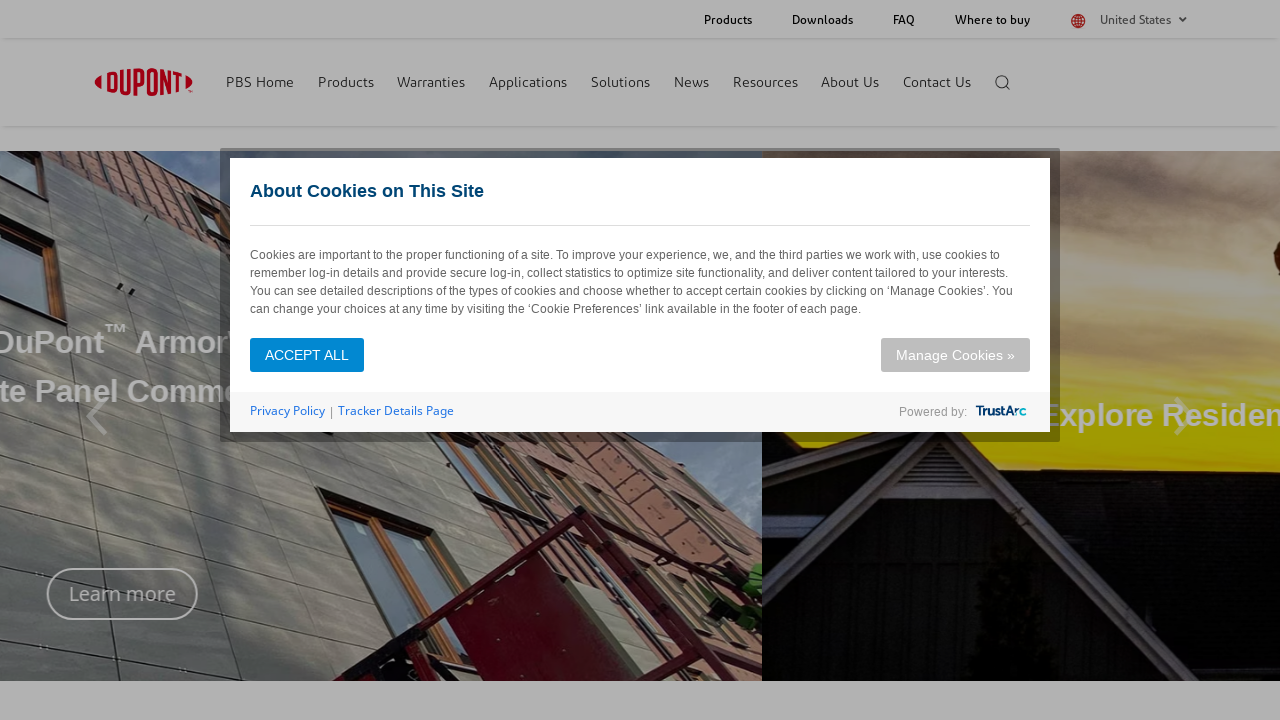

Extracted link href: '/building/residential-slab-insulation.html' from sub-navigation
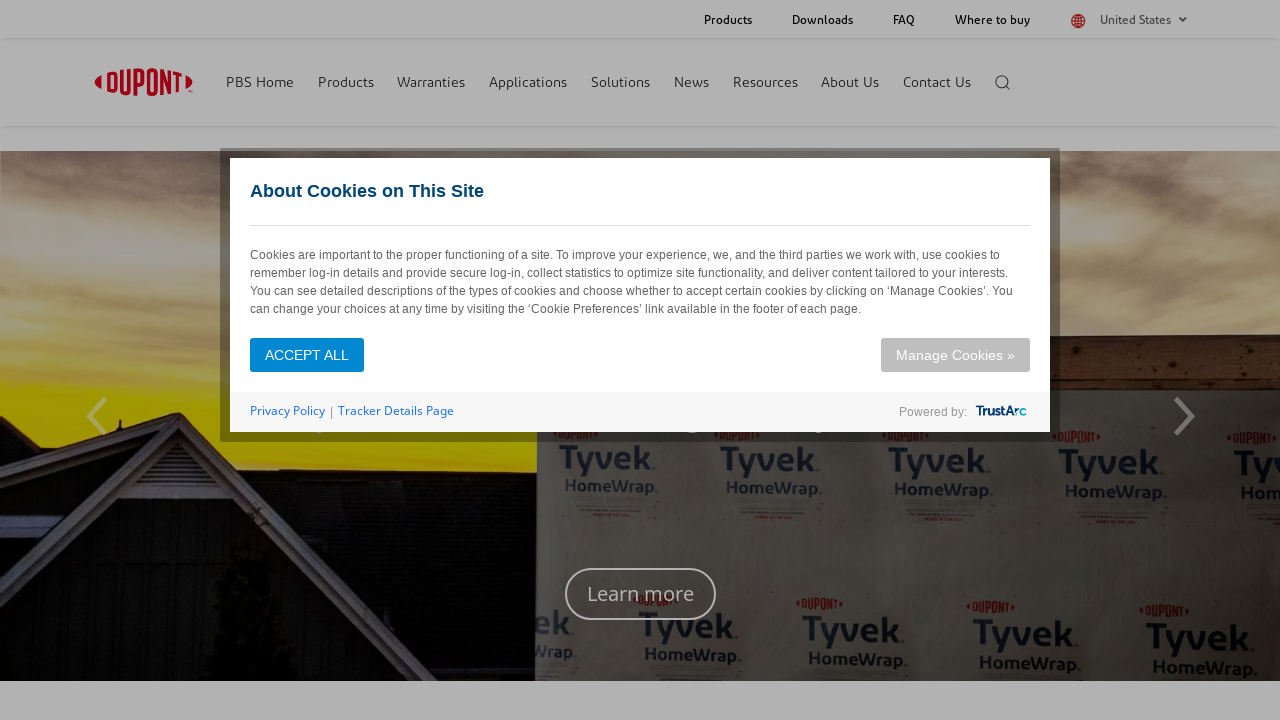

Extracted link href: '/building/multifamily.html' from sub-navigation
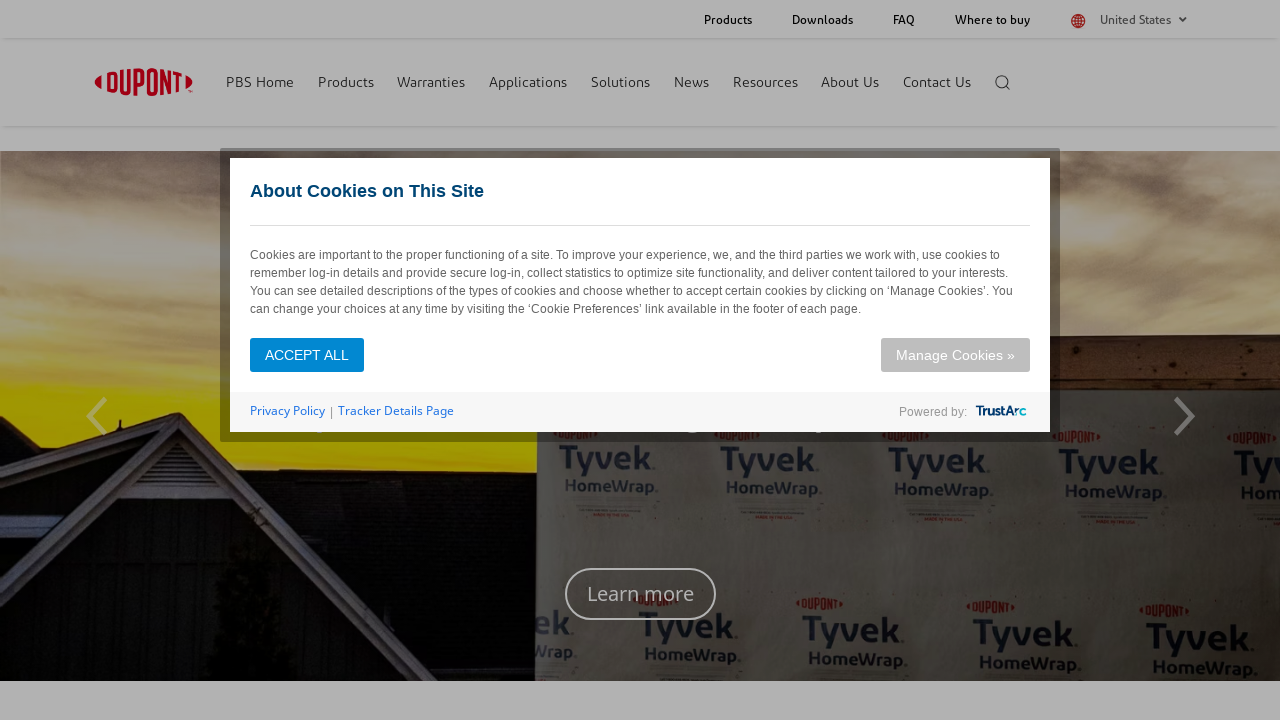

Extracted link href: 'https://www.dupont.com/solution-finder/results.html?BU=pbs&tagId=dupont:industry-segment/multifamily' from sub-navigation
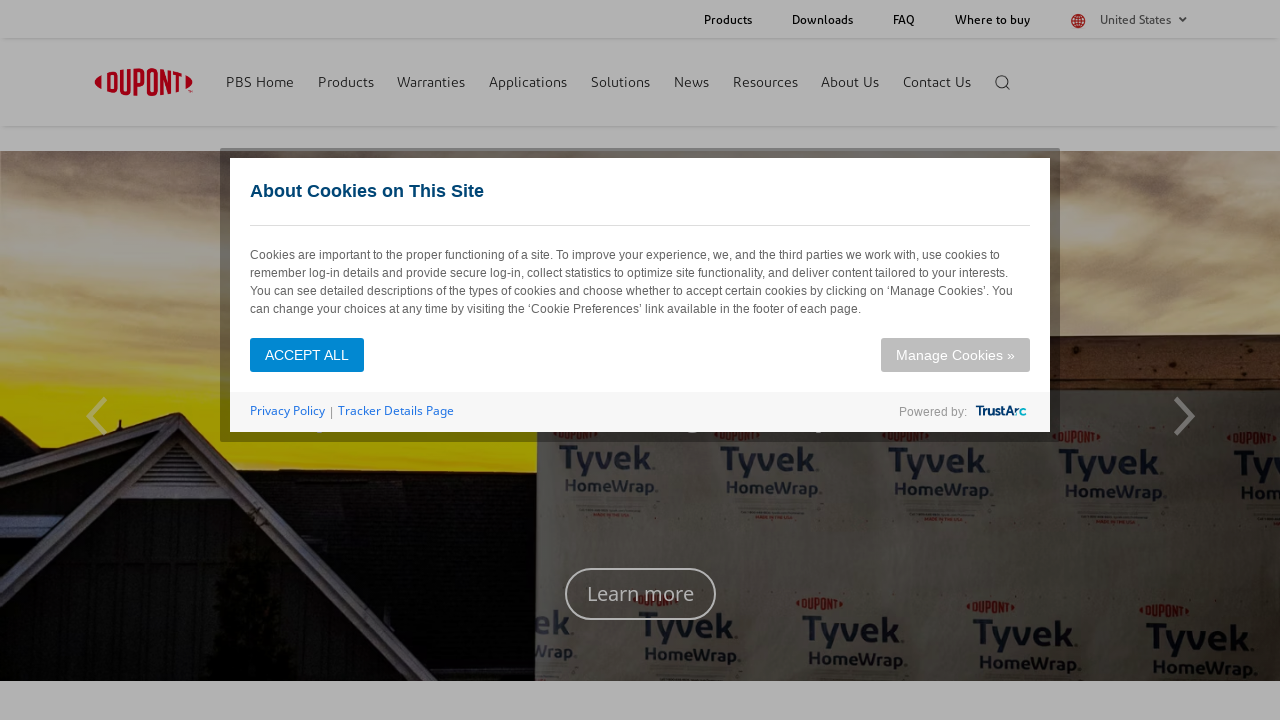

Extracted link href: '/building/roofing.html' from sub-navigation
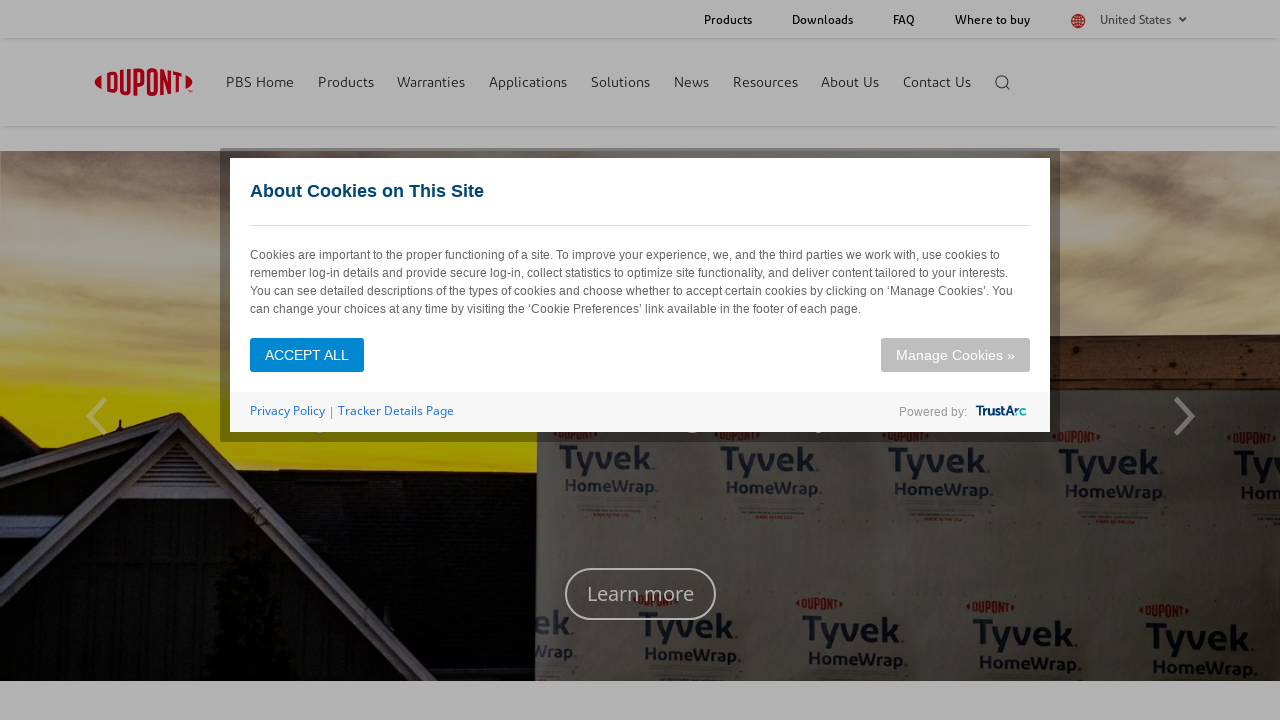

Extracted link href: 'None' from sub-navigation
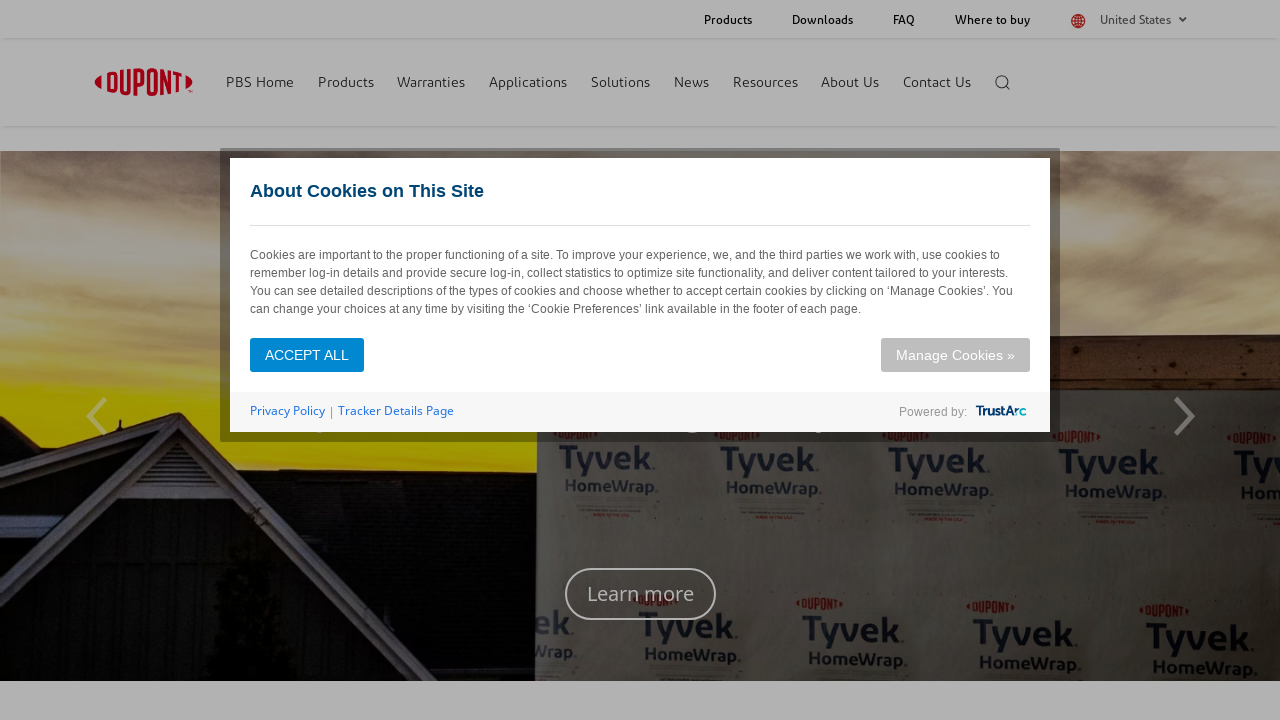

Extracted link href: '/building/walls.html' from sub-navigation
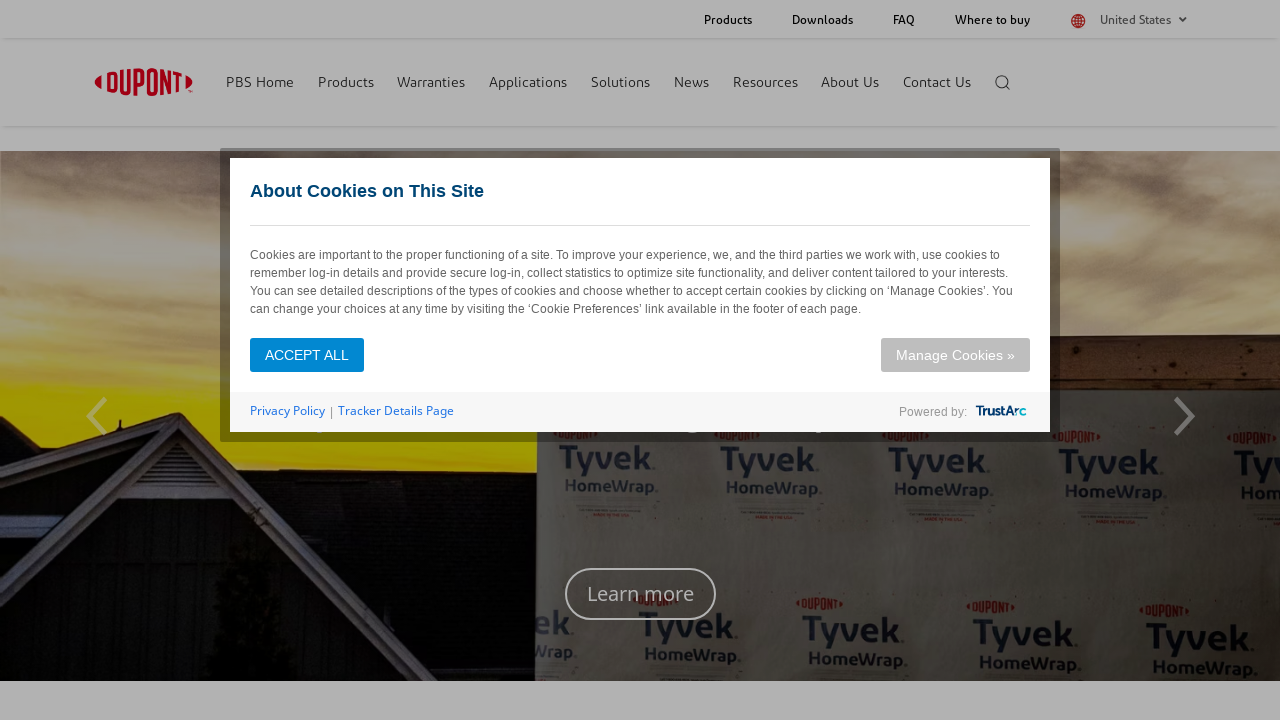

Extracted link href: '/building/exterior-walls.html' from sub-navigation
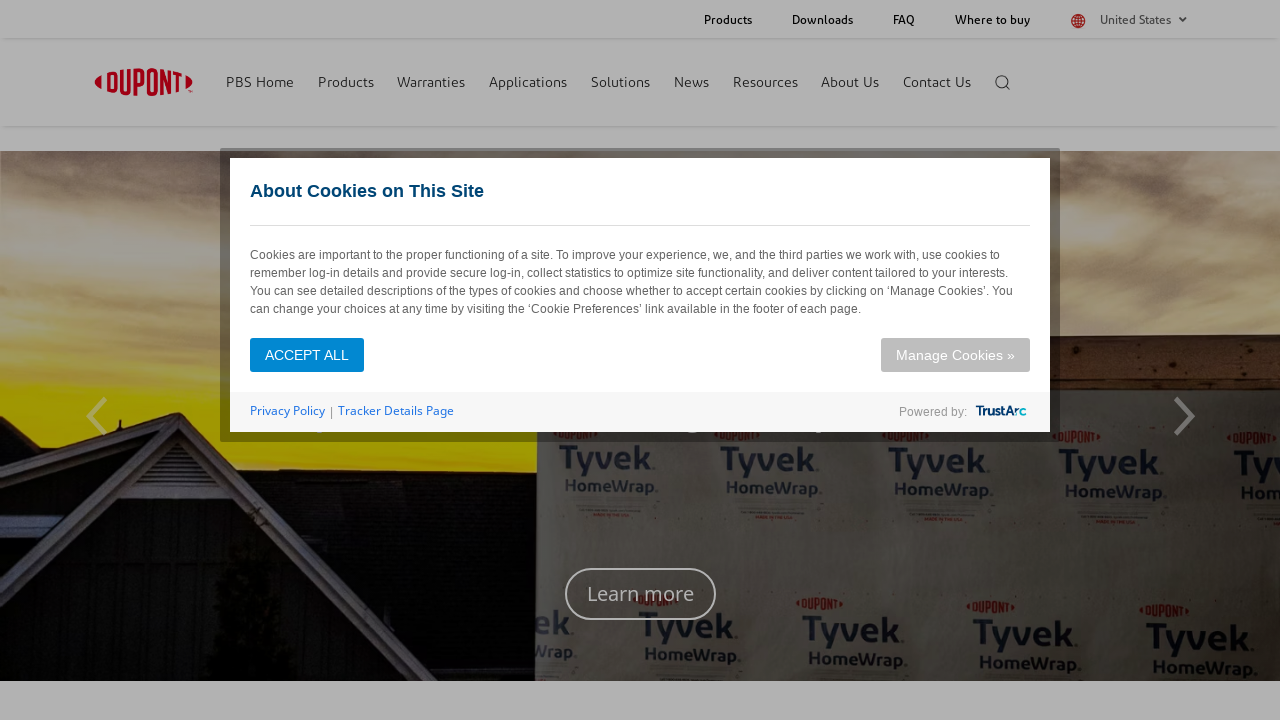

Extracted link href: '/building/interior-walls.html' from sub-navigation
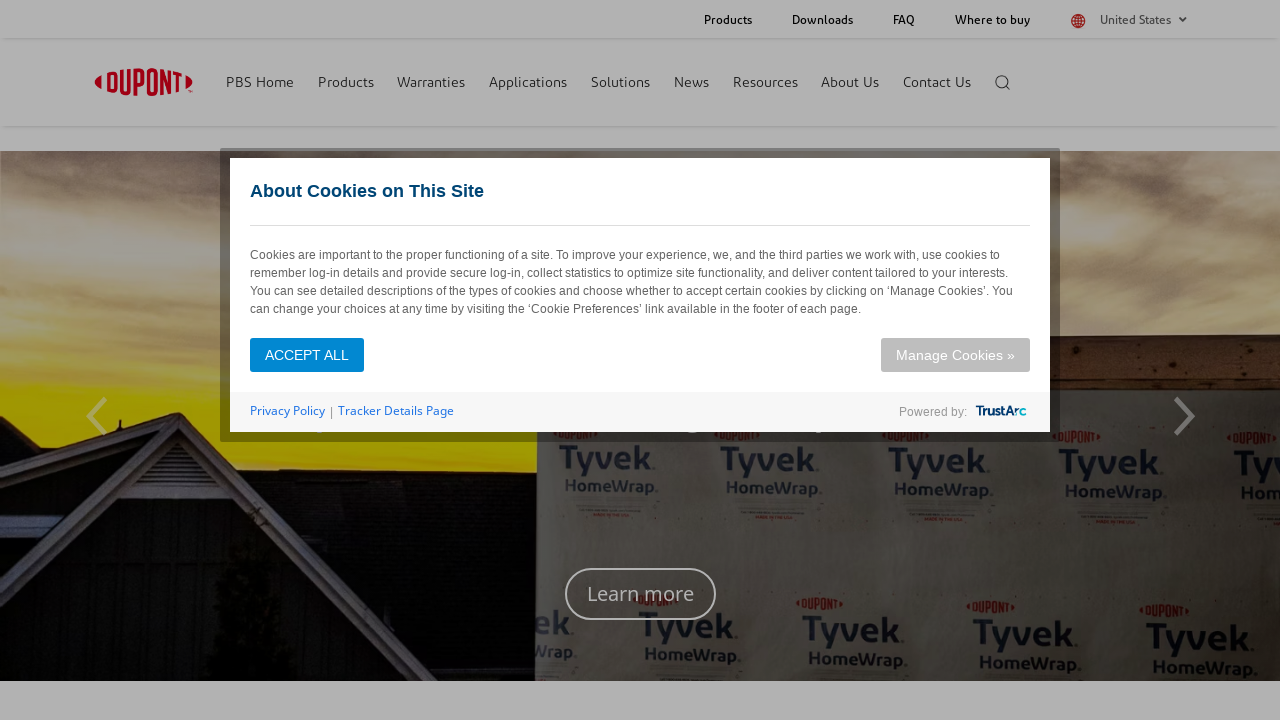

Extracted link href: '/building/thermax-wall-system.html' from sub-navigation
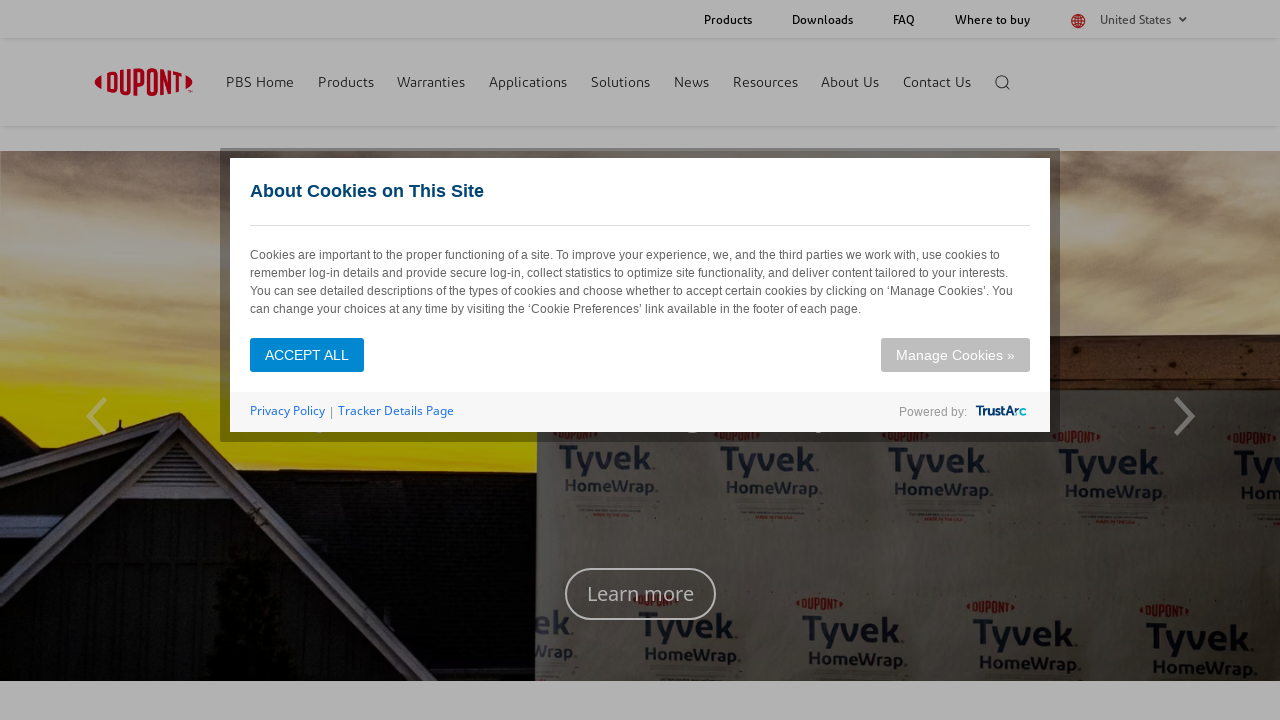

Extracted link href: '/building/ultra-air-barrier-wall-system.html' from sub-navigation
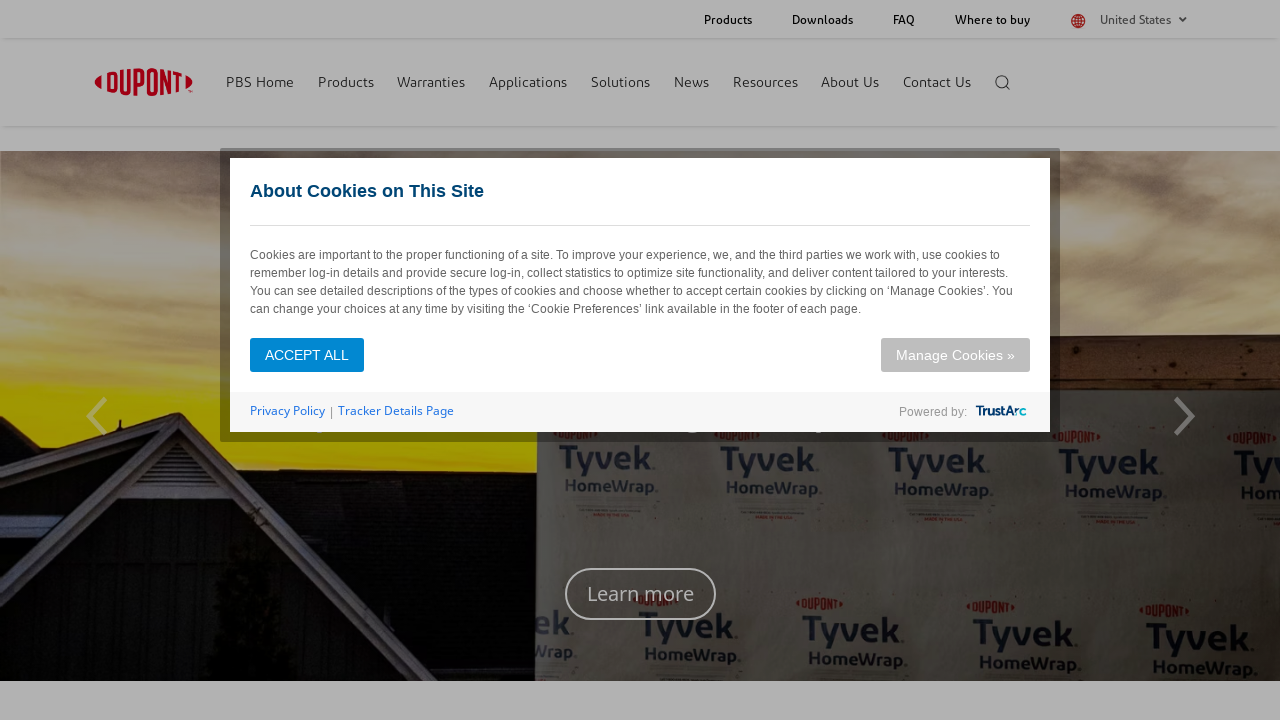

Extracted link href: '/building/window-and-door-treatments.html' from sub-navigation
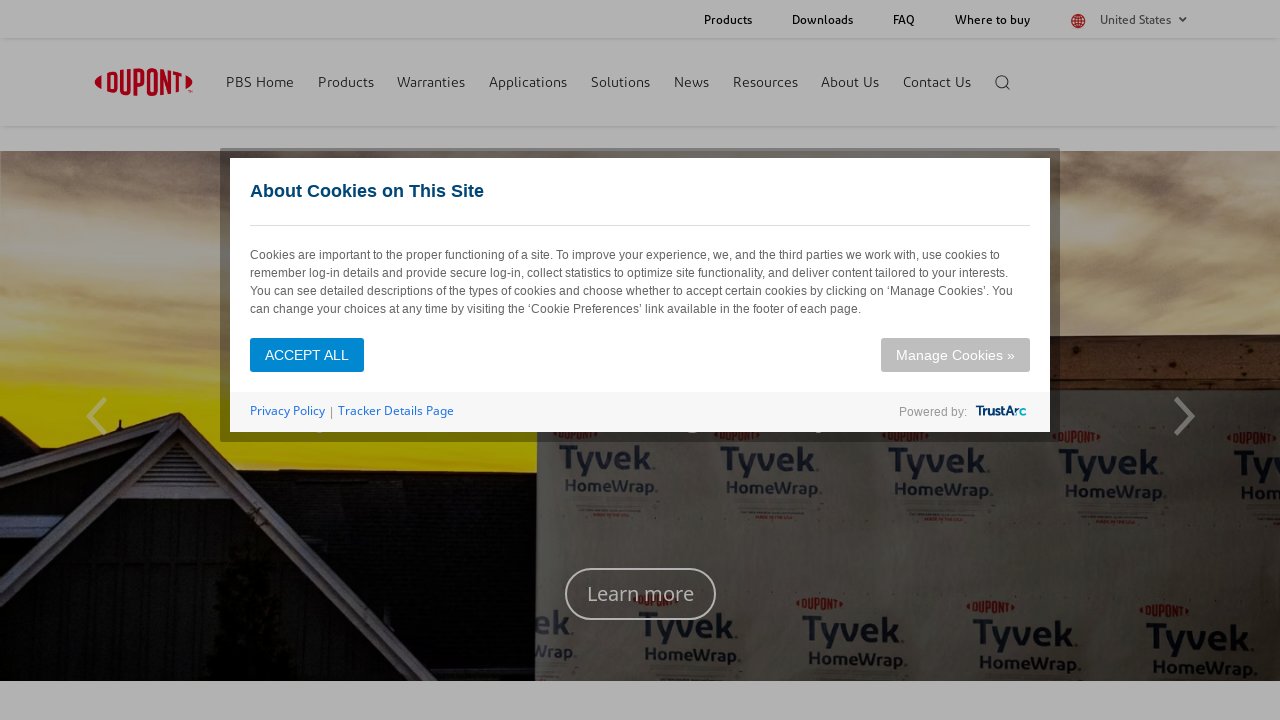

Extracted link href: '/building/foundations-and-basement.html' from sub-navigation
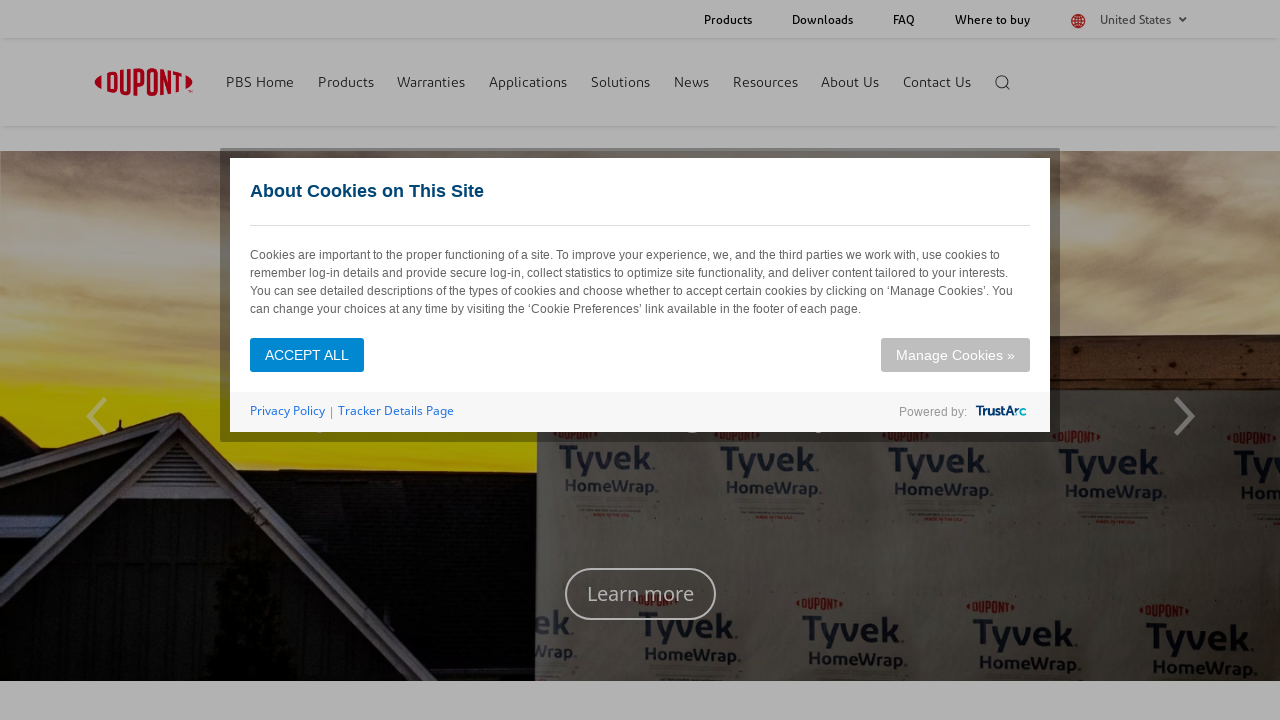

Extracted link href: '/building/exterior-basement-insulation.html' from sub-navigation
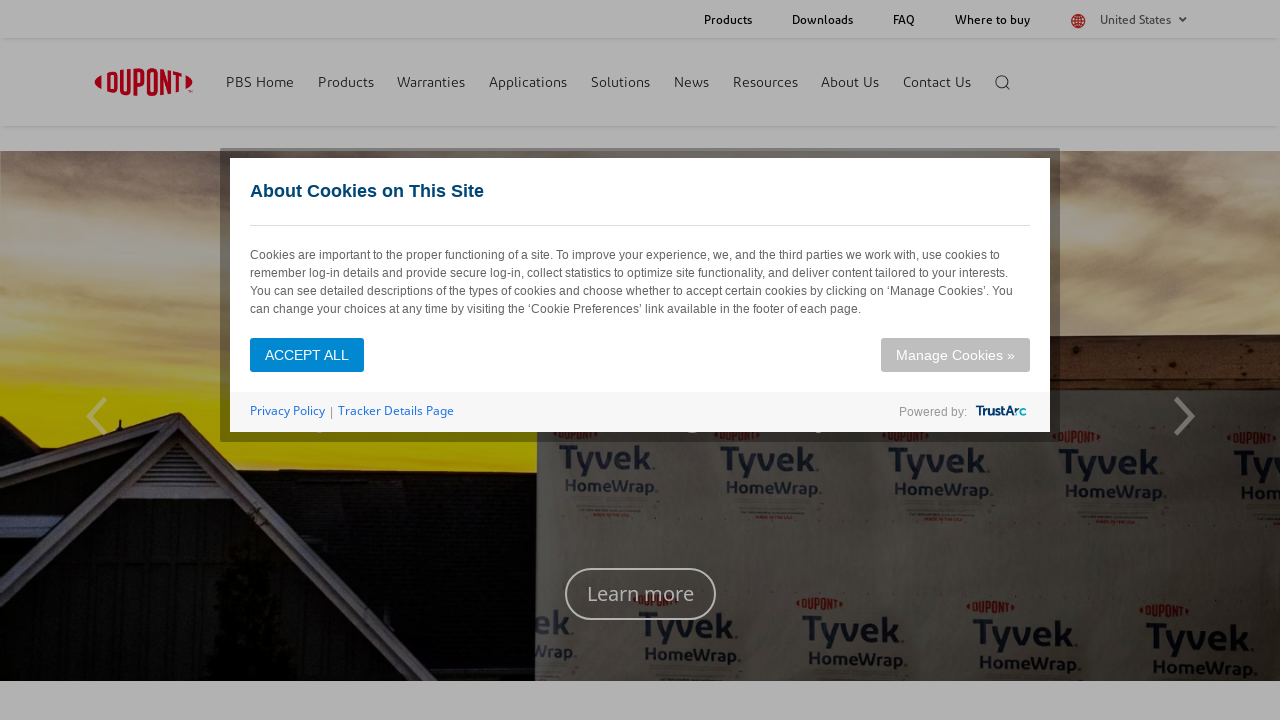

Extracted link href: '/building/interior-basement-insulation.html' from sub-navigation
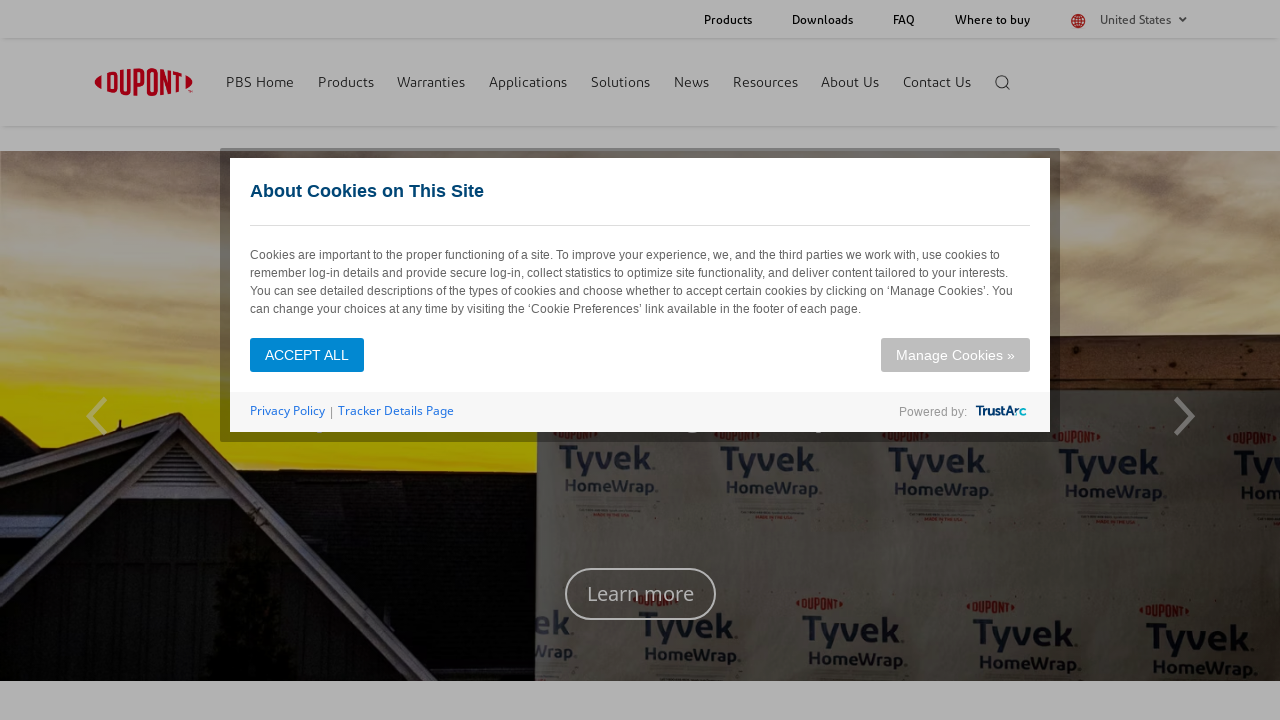

Extracted link href: '/building/flooring.html' from sub-navigation
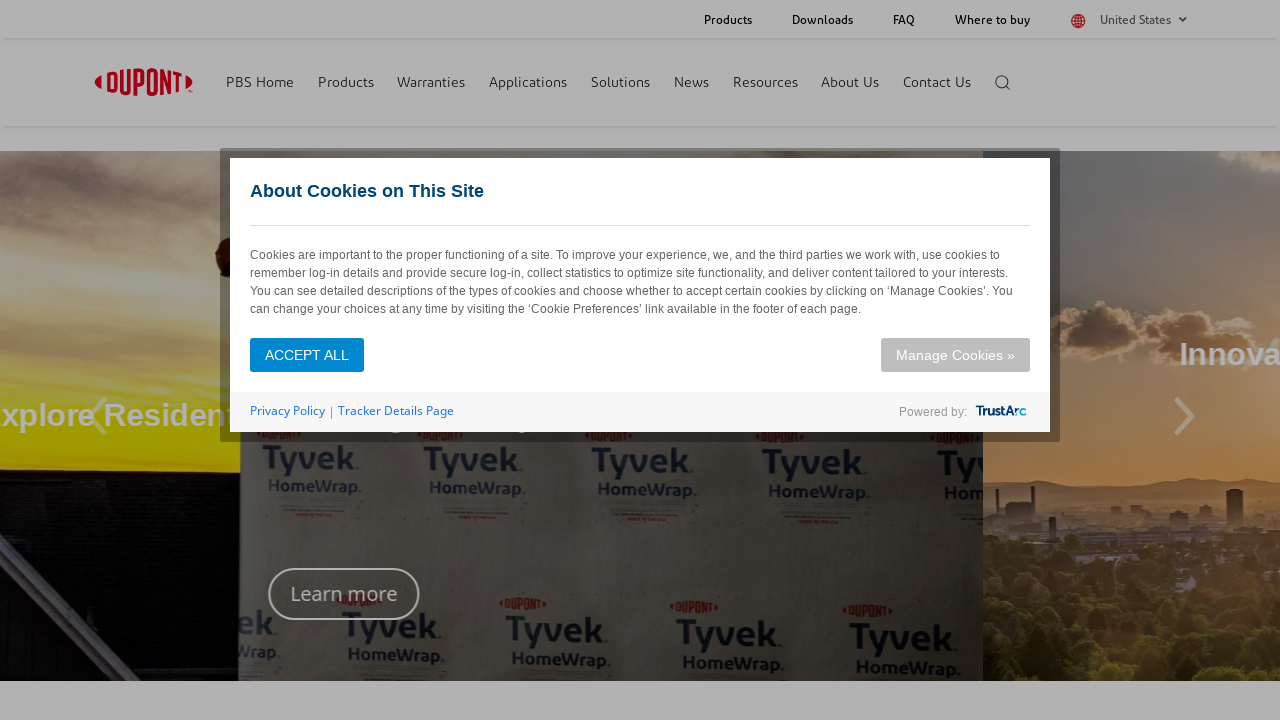

Extracted link href: '/building/dealer-locator.html' from sub-navigation
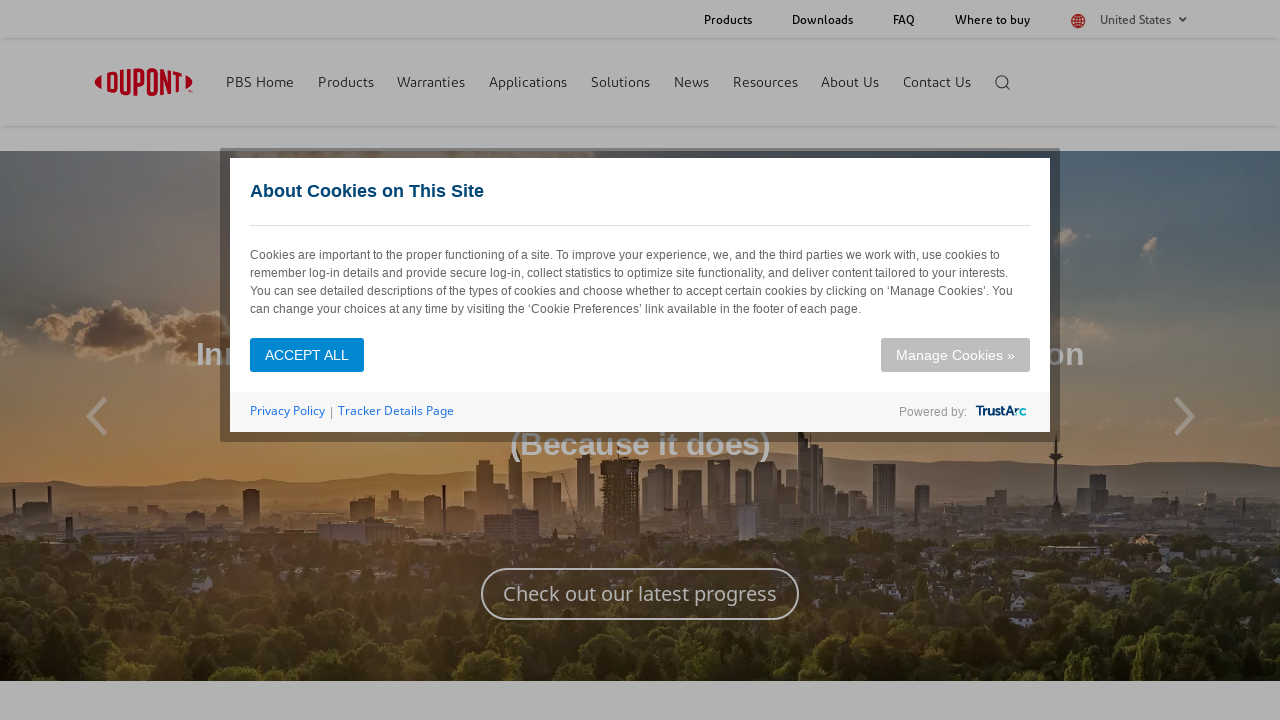

Extracted link href: '/building/building-envelope-specialist-locator.html' from sub-navigation
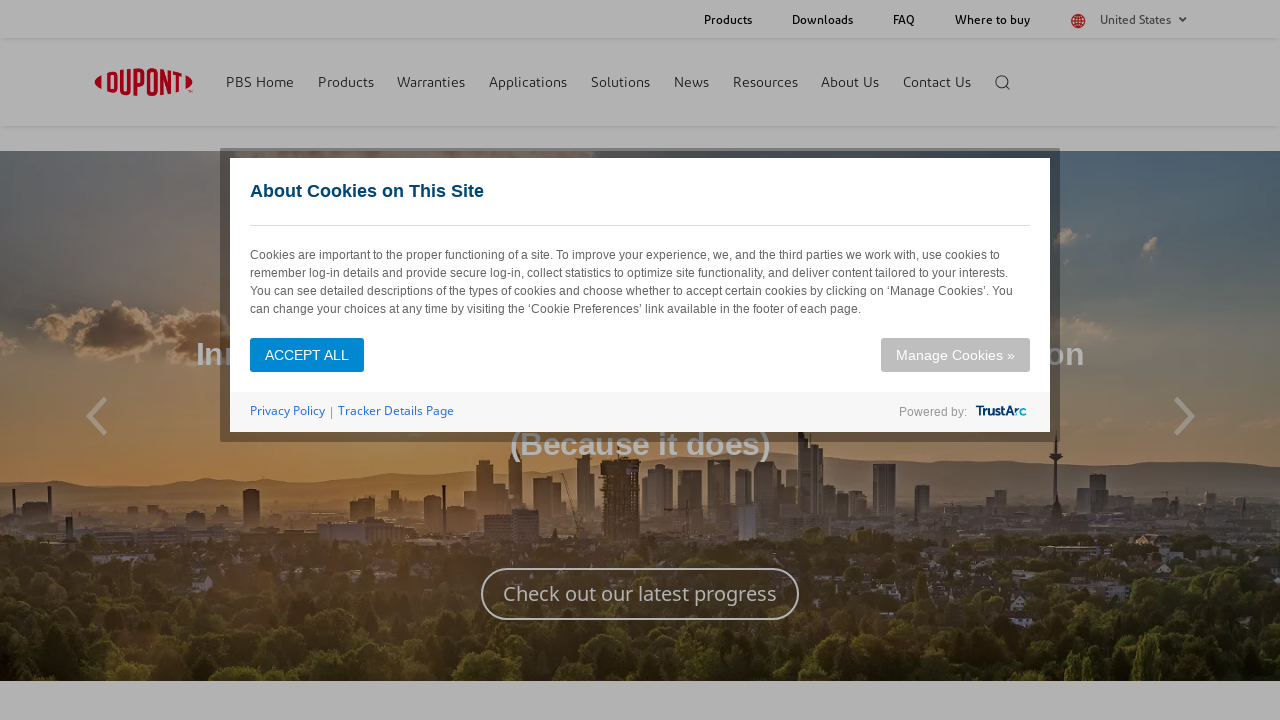

Extracted link href: '/building/certified-installer-locator.html' from sub-navigation
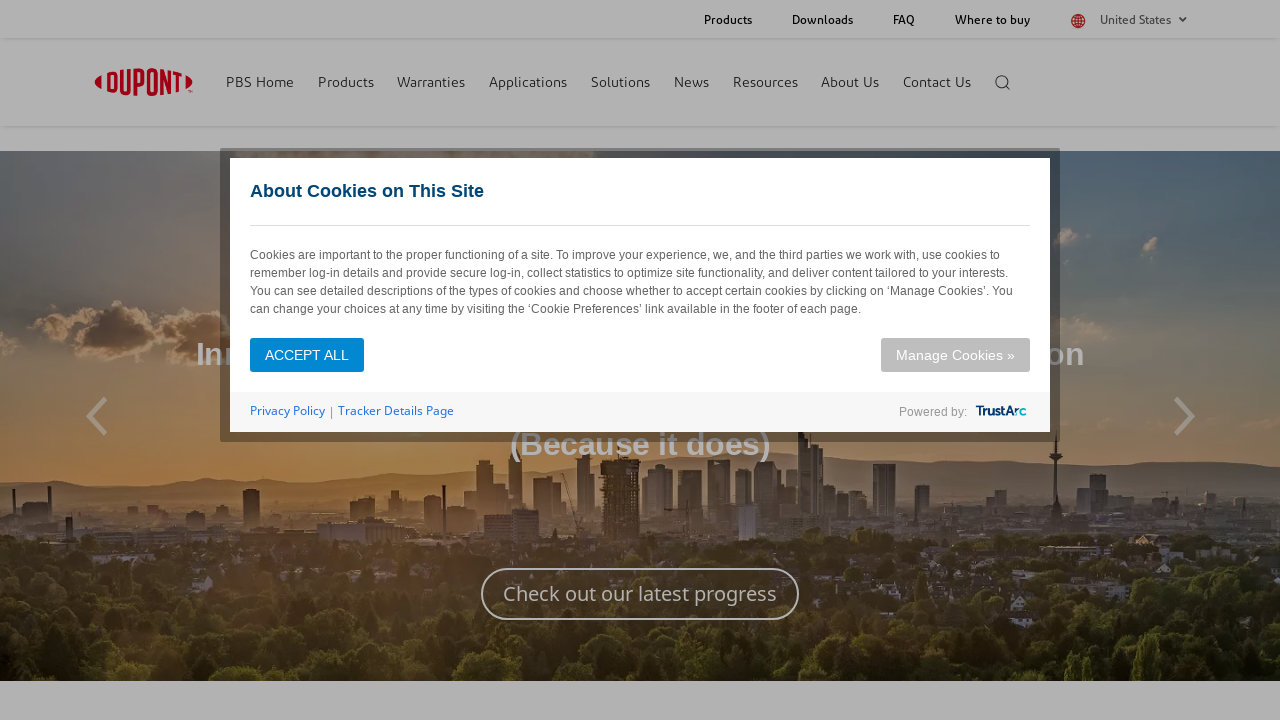

Extracted link href: 'https://www.dupont.com/resource-center.html?BU=pbs' from sub-navigation
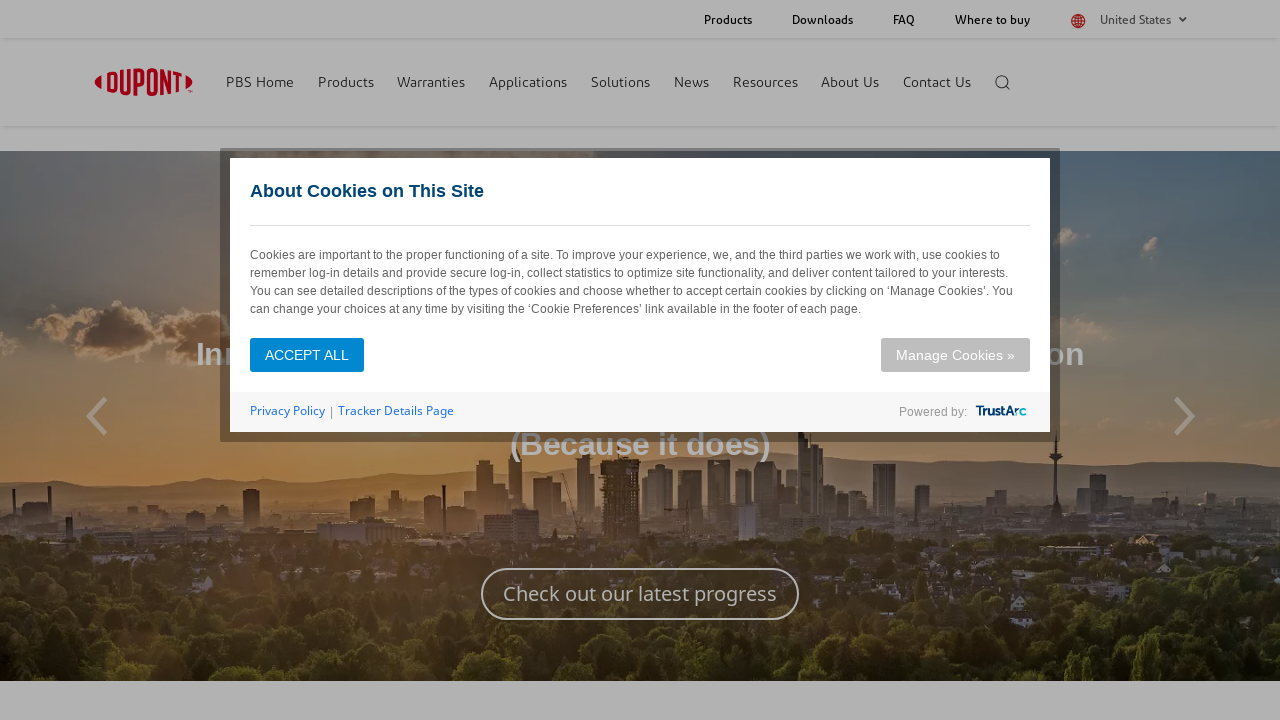

Extracted link href: 'https://www.3eonline.com/EeeOnlinePortal/DesktopDefault.aspx' from sub-navigation
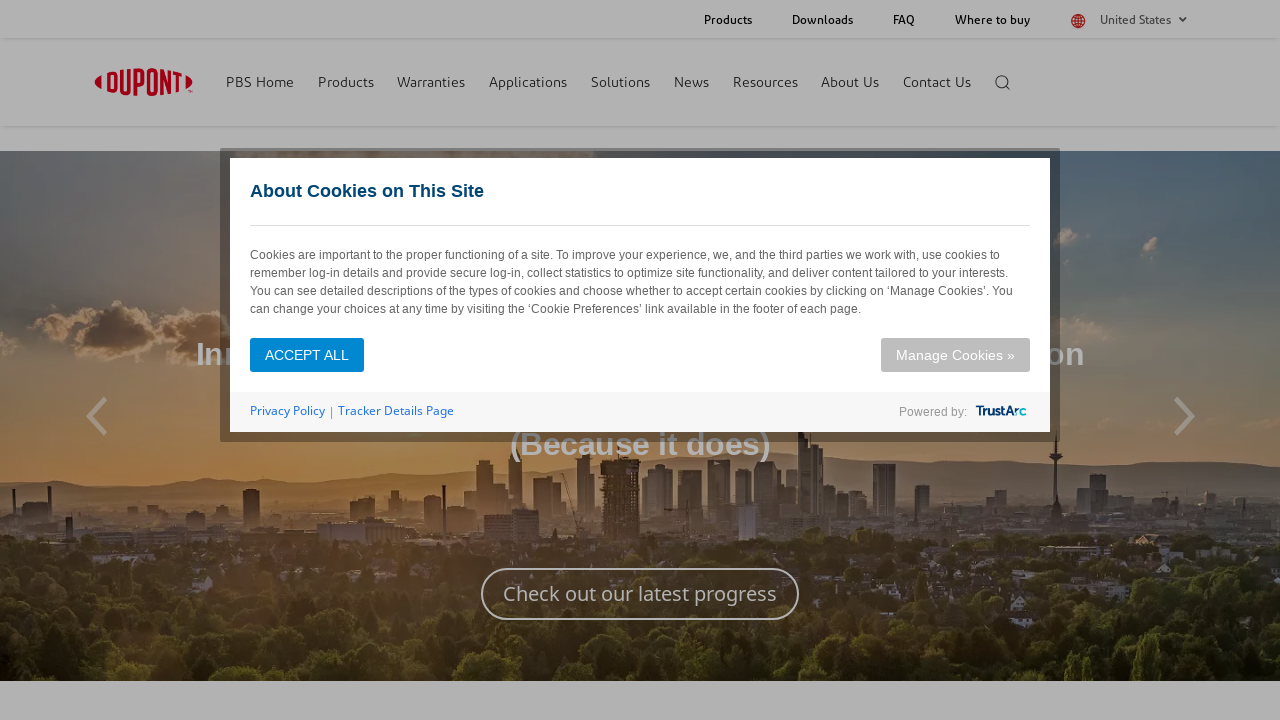

Extracted link href: 'https://www.dupont.com/resource-center.html?BU=PBS&restype=faq' from sub-navigation
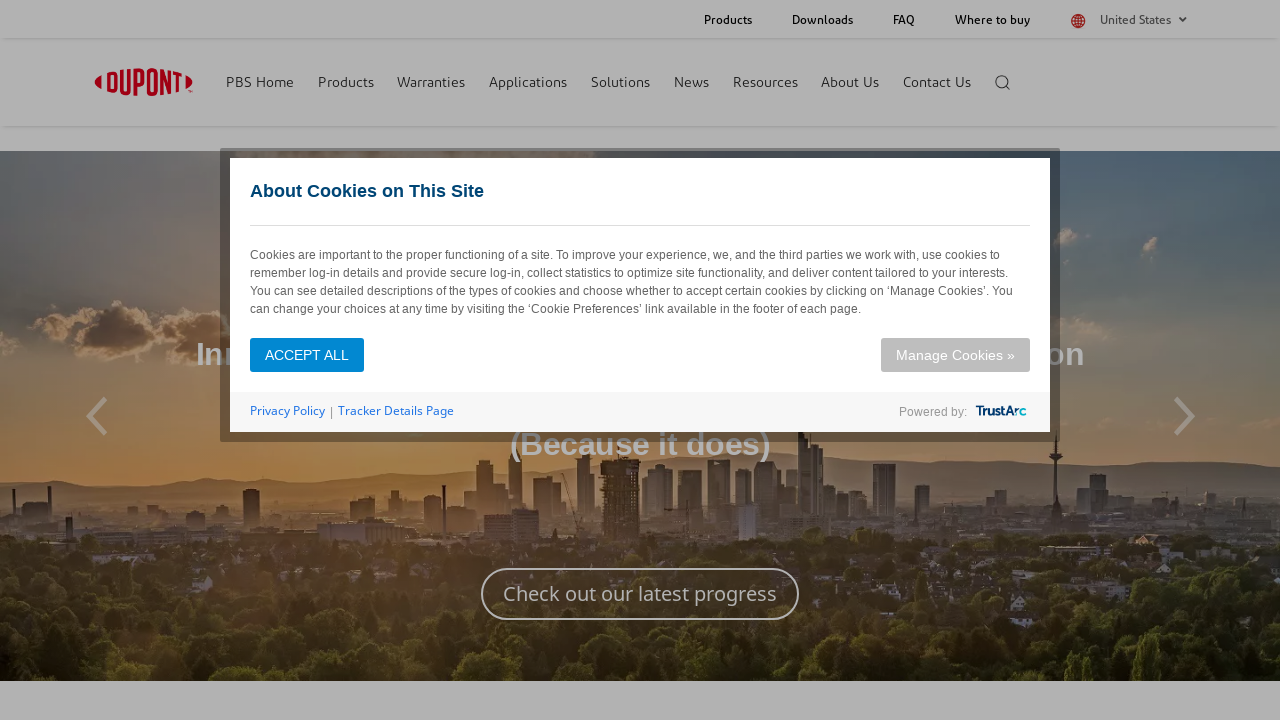

Extracted link href: '/building/safe-handling.html' from sub-navigation
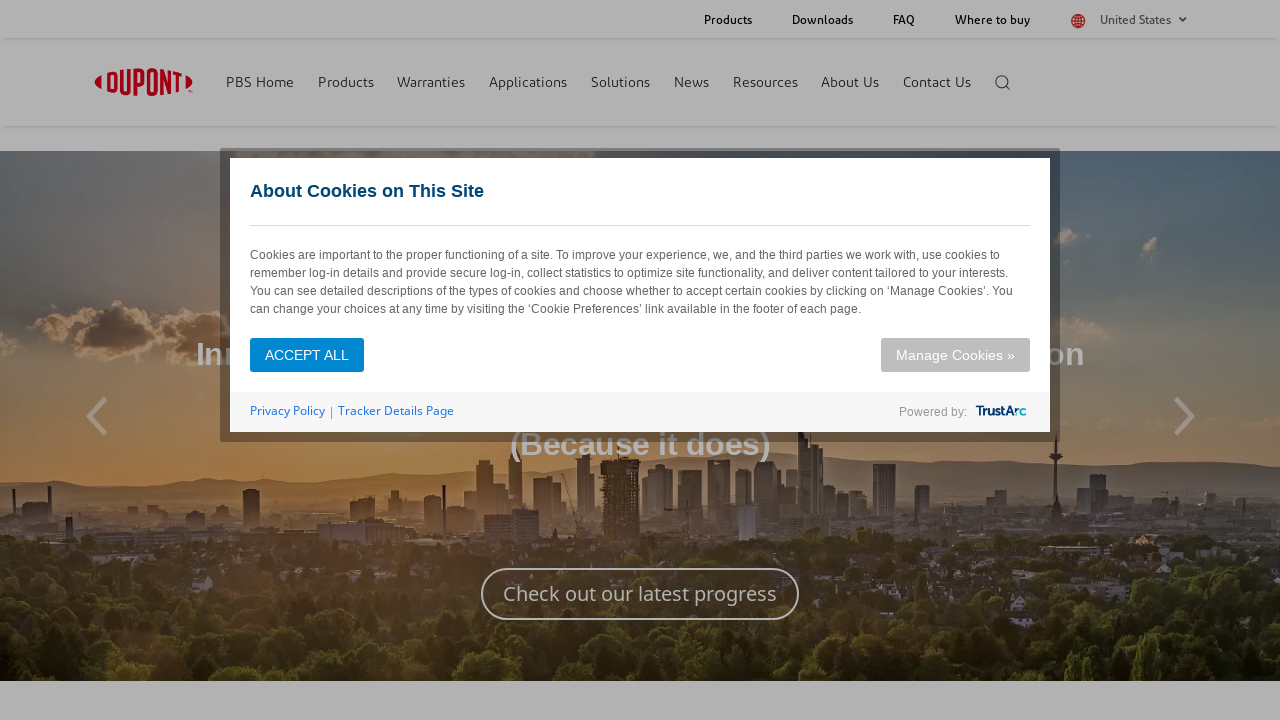

Extracted link href: 'https://www.dupont.com/resource-center.html?BU=pbs&restype=video' from sub-navigation
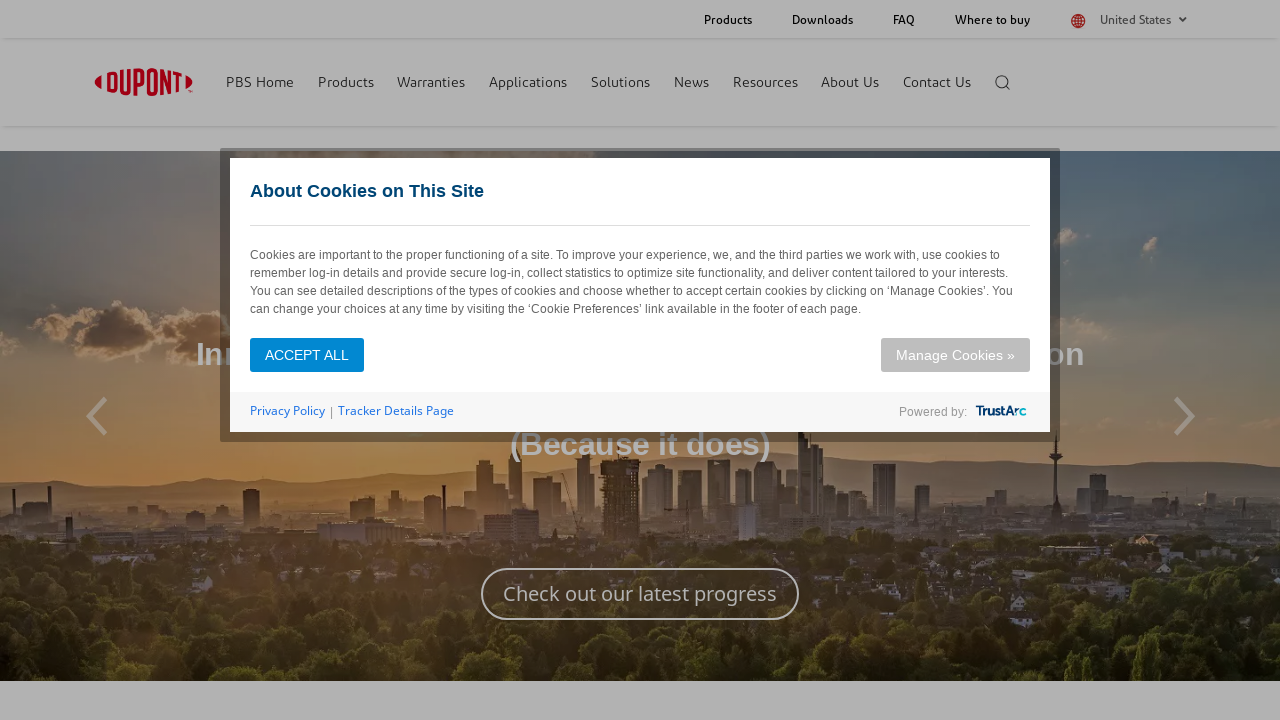

Extracted link href: '/building/residential/eduhub.html' from sub-navigation
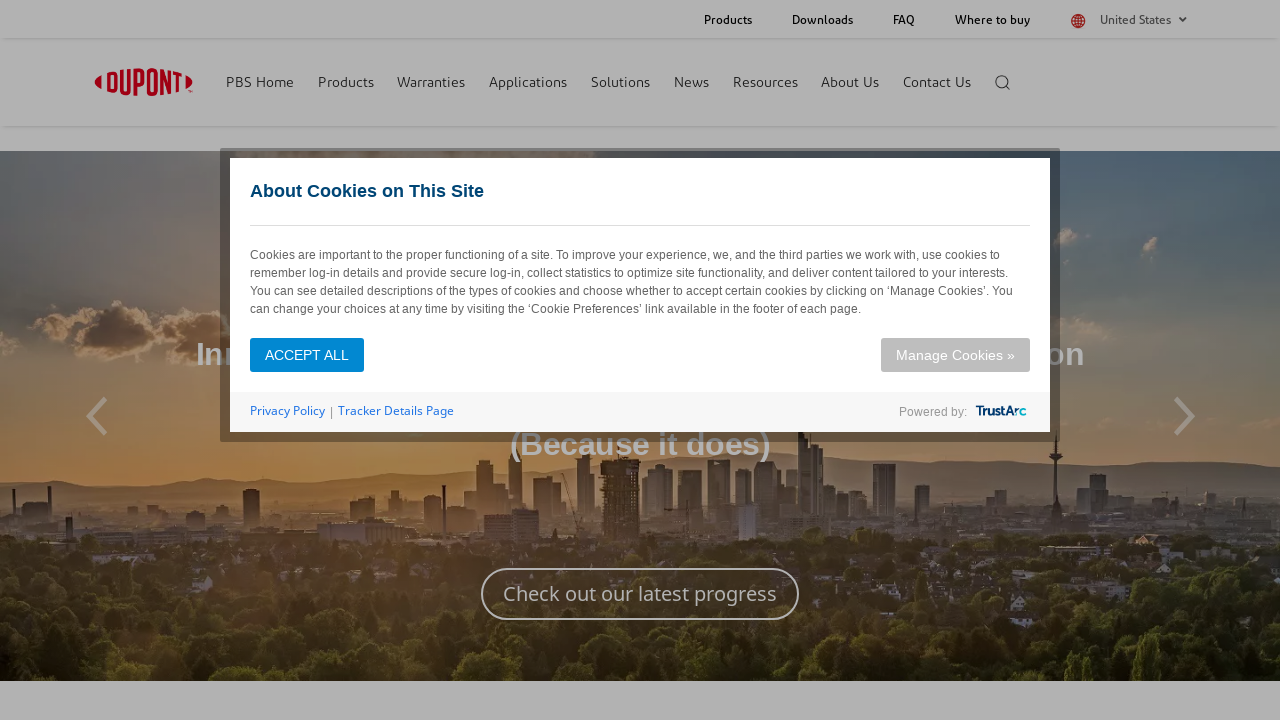

Extracted link href: '/building/how-to-install.html' from sub-navigation
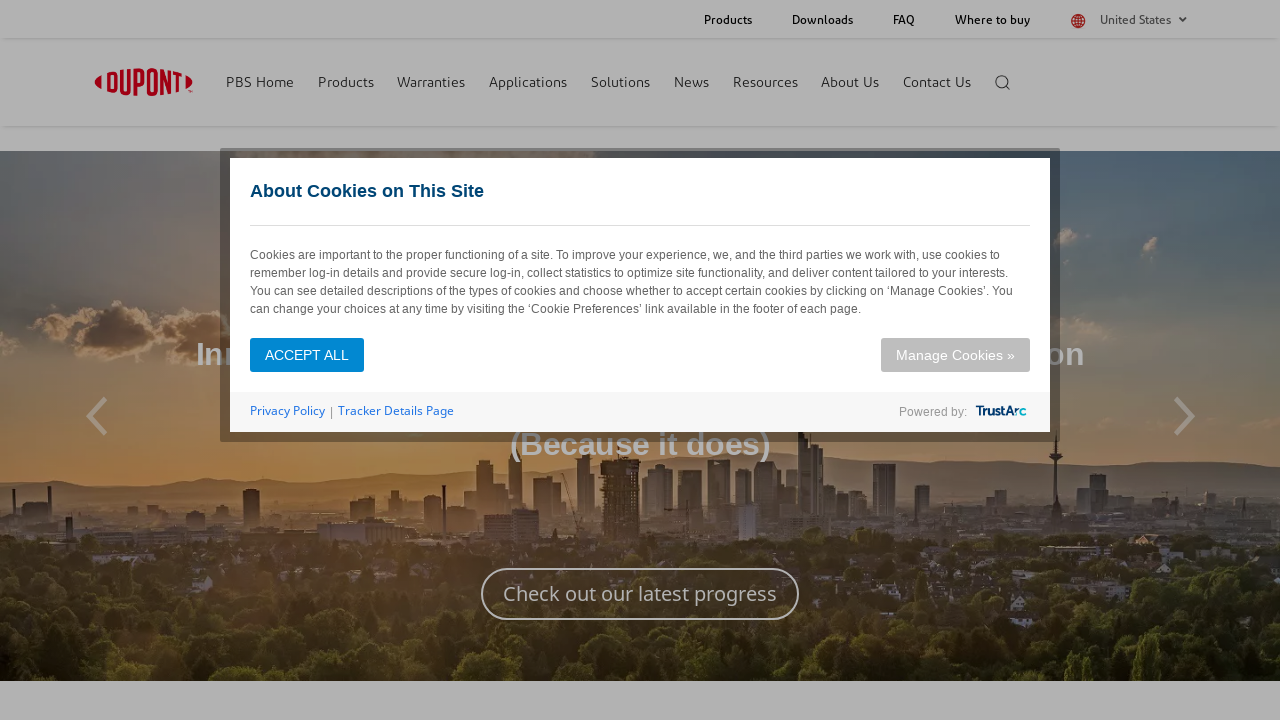

Extracted link href: '/building/cad-technical-drawings.html' from sub-navigation
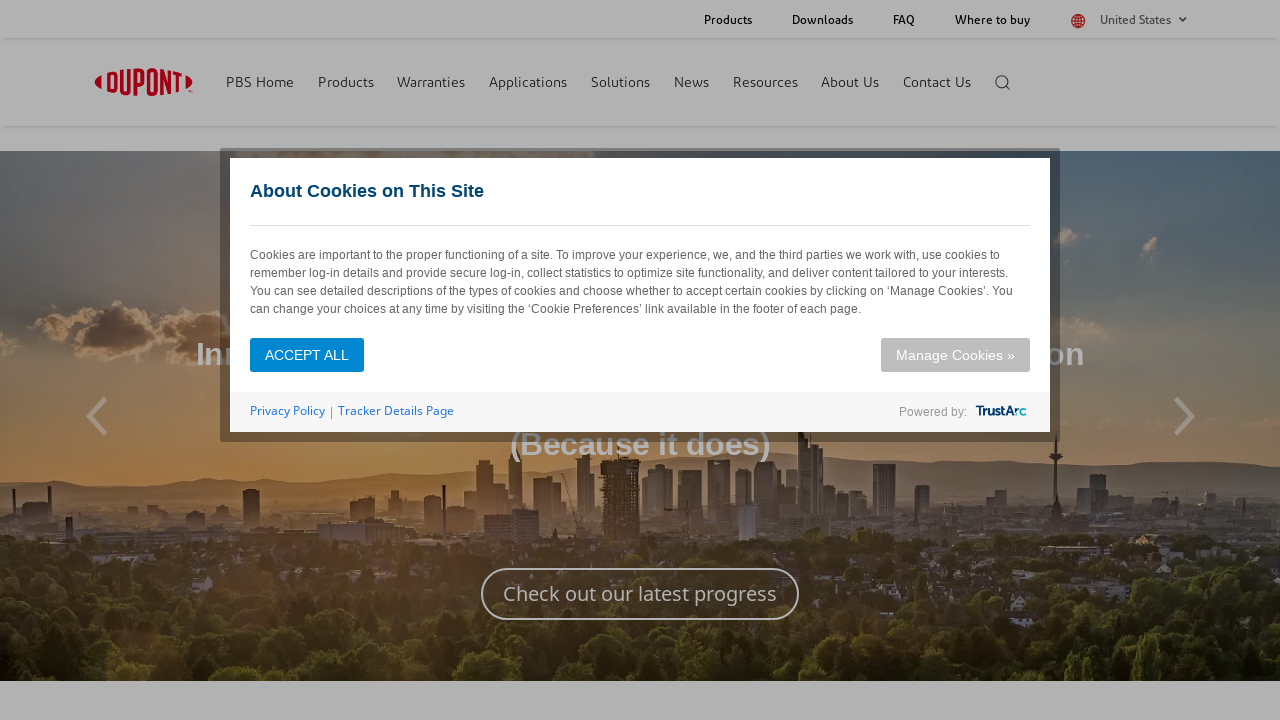

Extracted link href: '/building/r-value-steel-stud-calculator.html' from sub-navigation
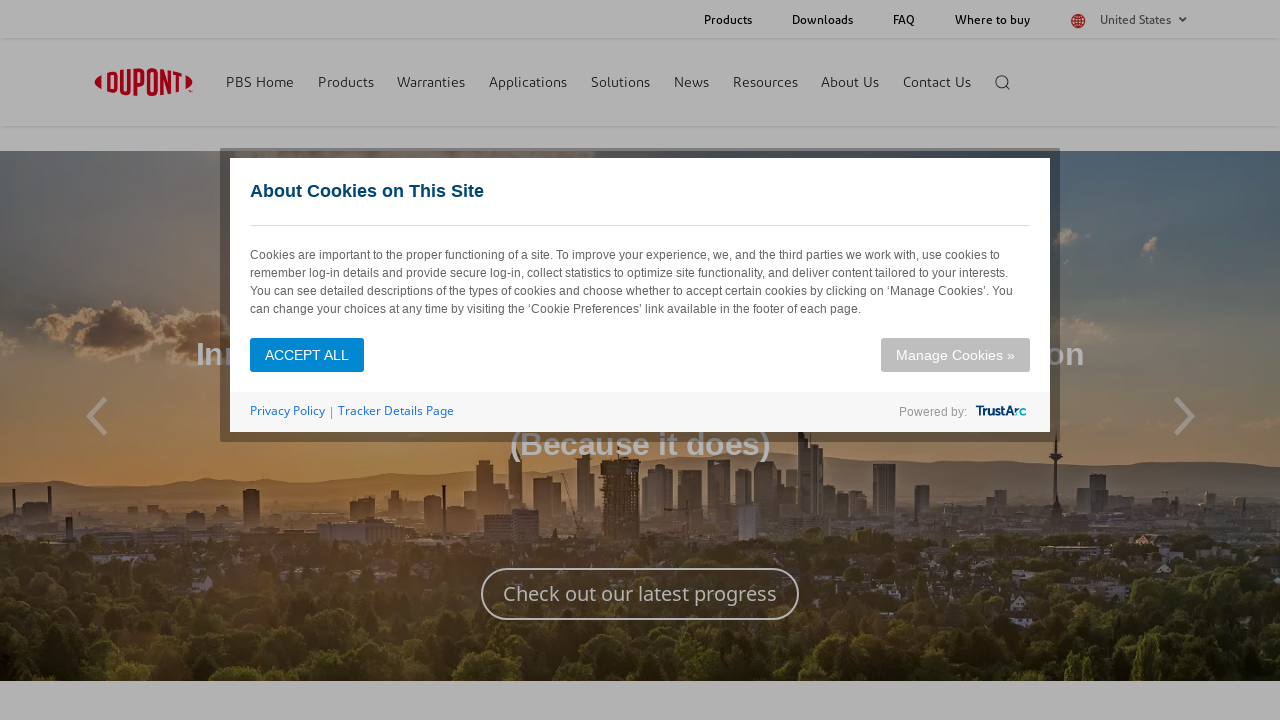

Extracted link href: 'https://ps-crm-dupont.my.site.com/PBScommunity/s/canadabuildingcode?language=en_US' from sub-navigation
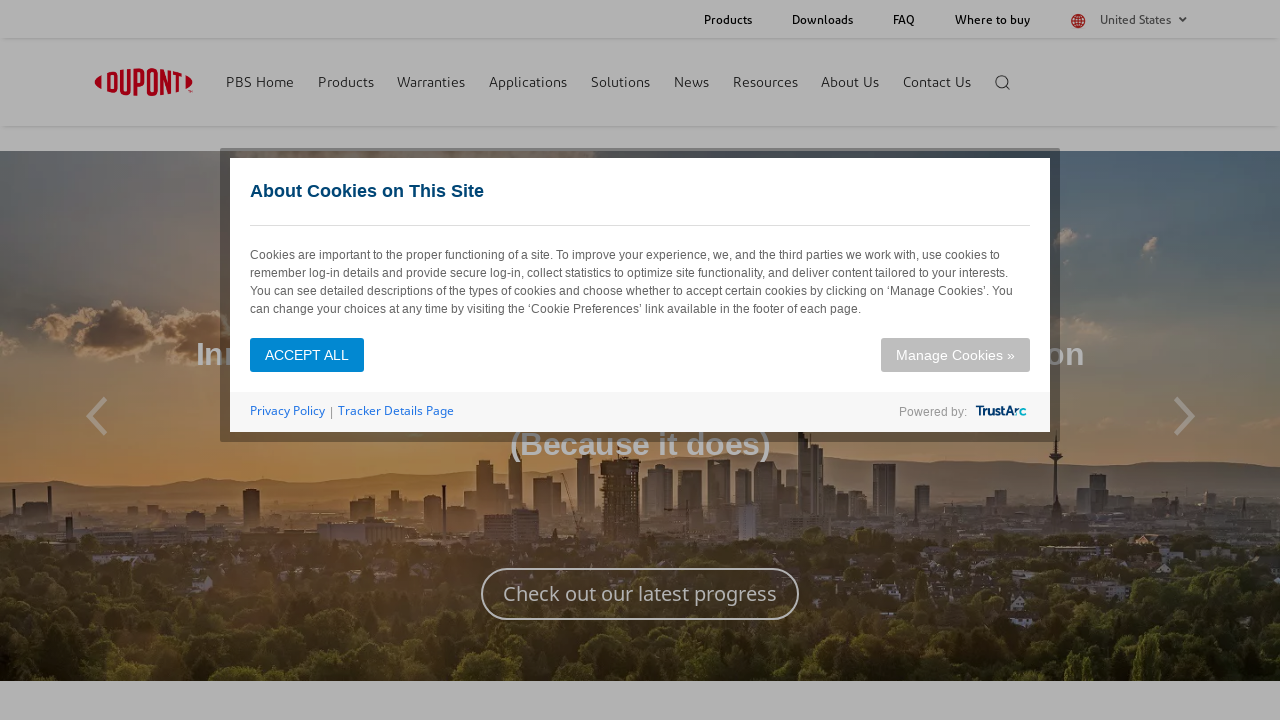

Extracted link href: '/building/inflation-reduction-act-ira-2022.html' from sub-navigation
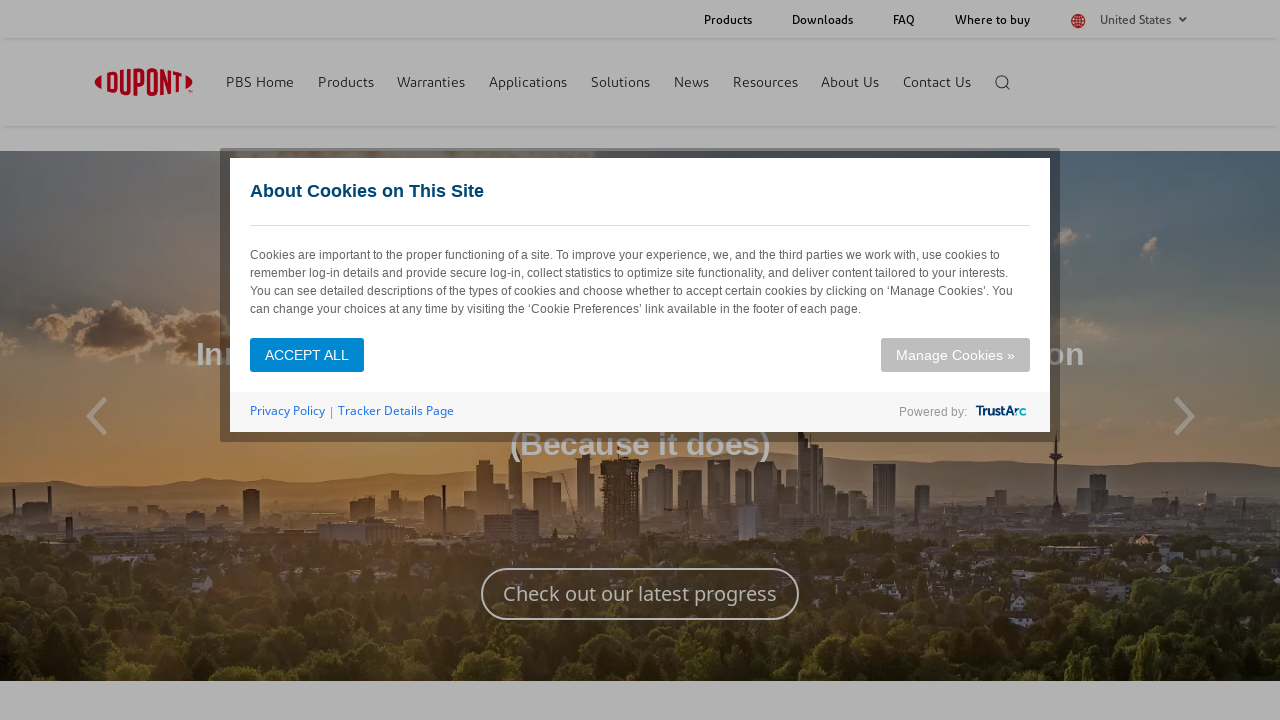

Extracted link href: '/green-building-certifications.html' from sub-navigation
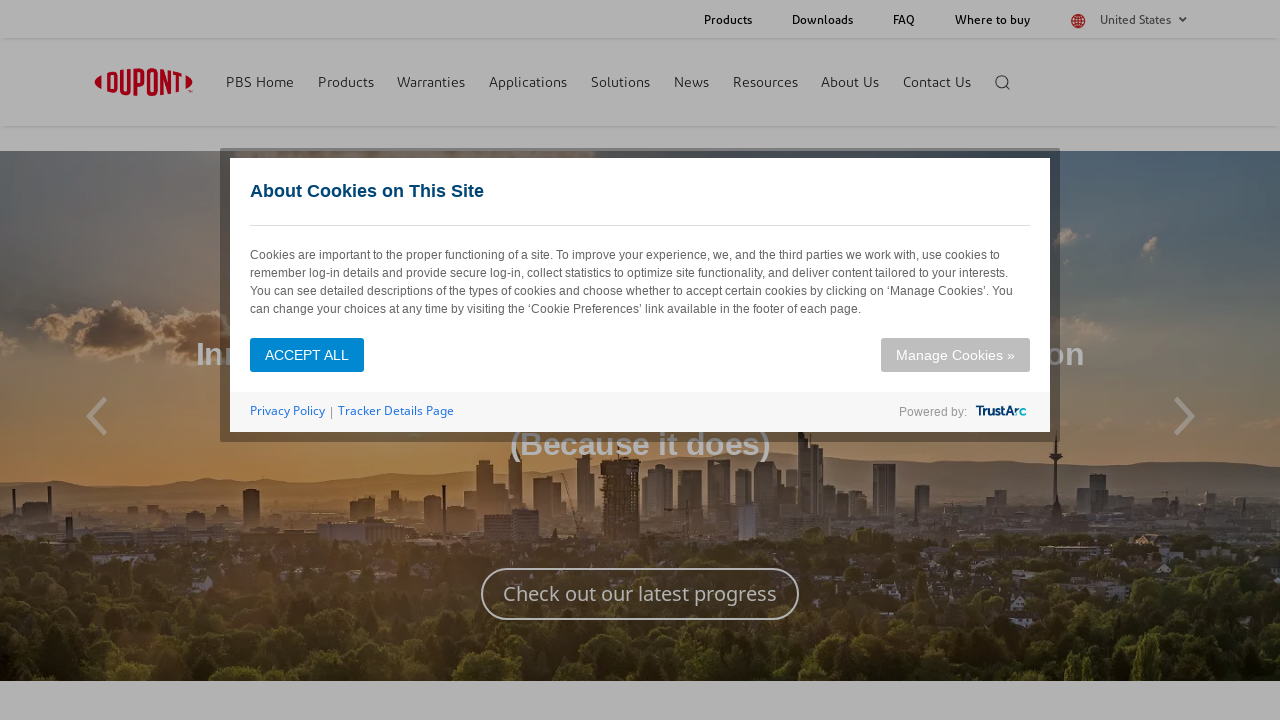

Extracted link href: '/building/leed-contact-us.html' from sub-navigation
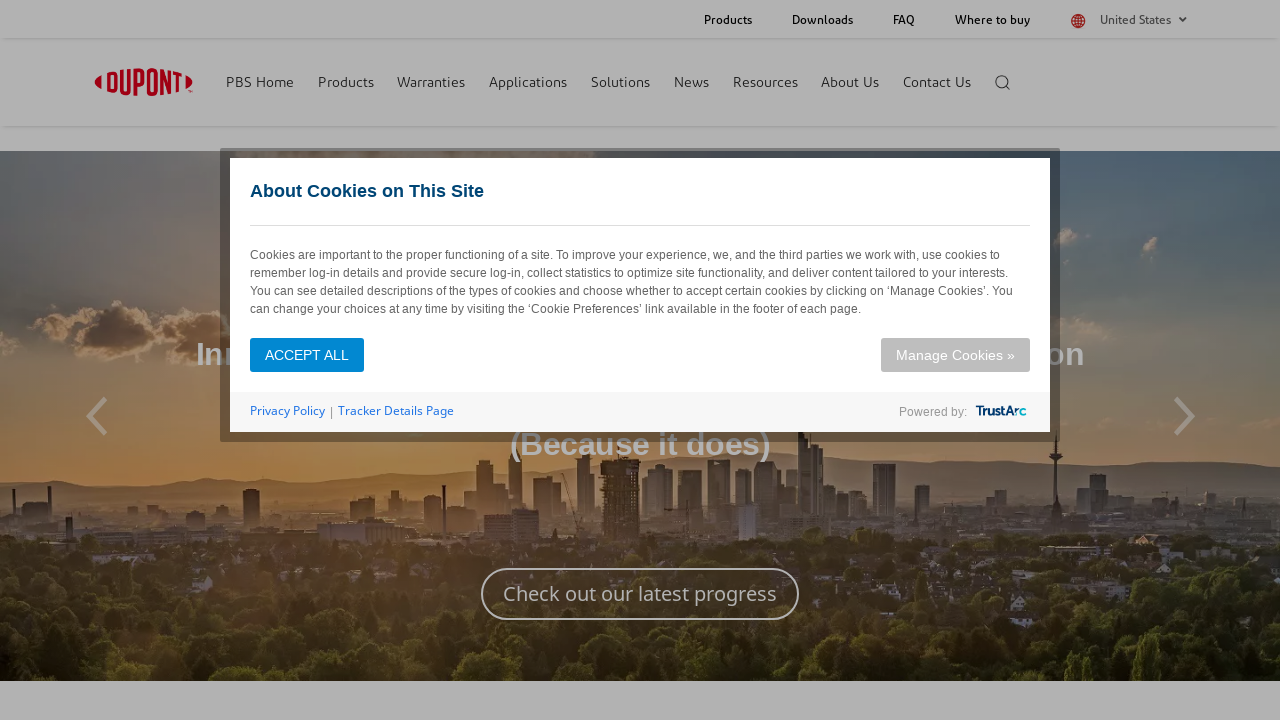

Extracted link href: '/building/all-products.html' from sub-navigation
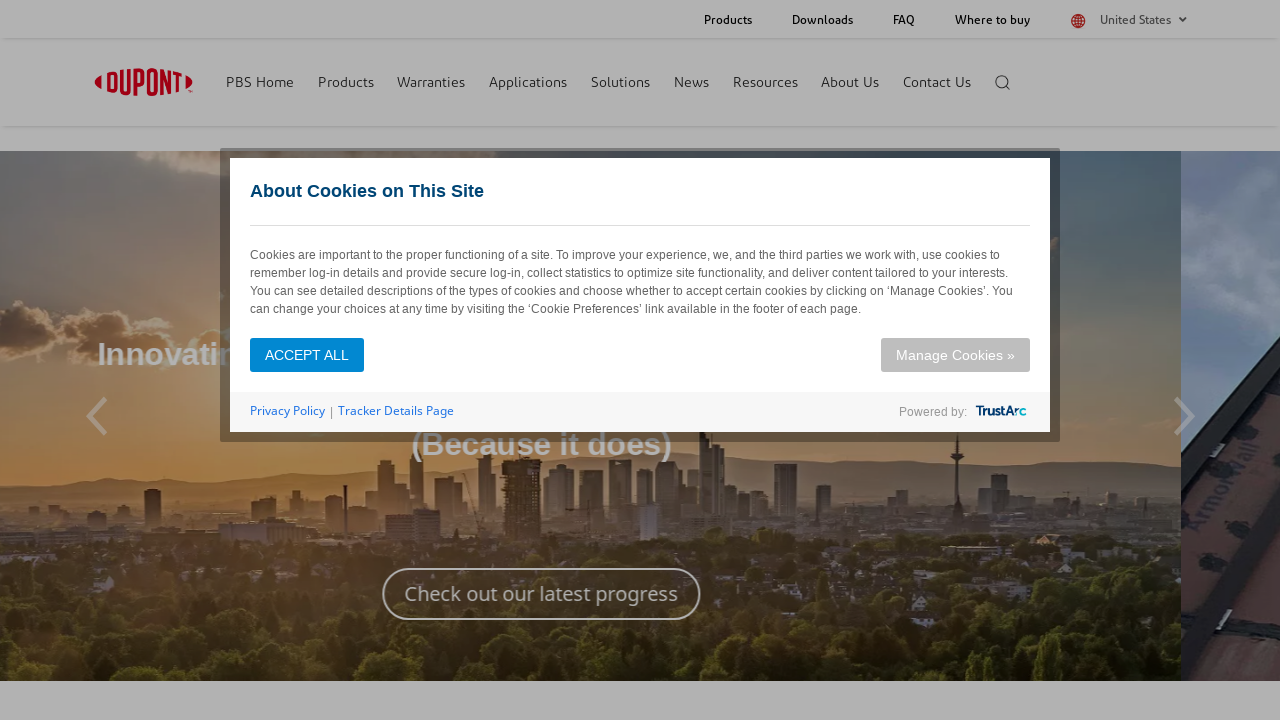

Extracted link href: '/solution-finder/results.html?BU=pbs' from sub-navigation
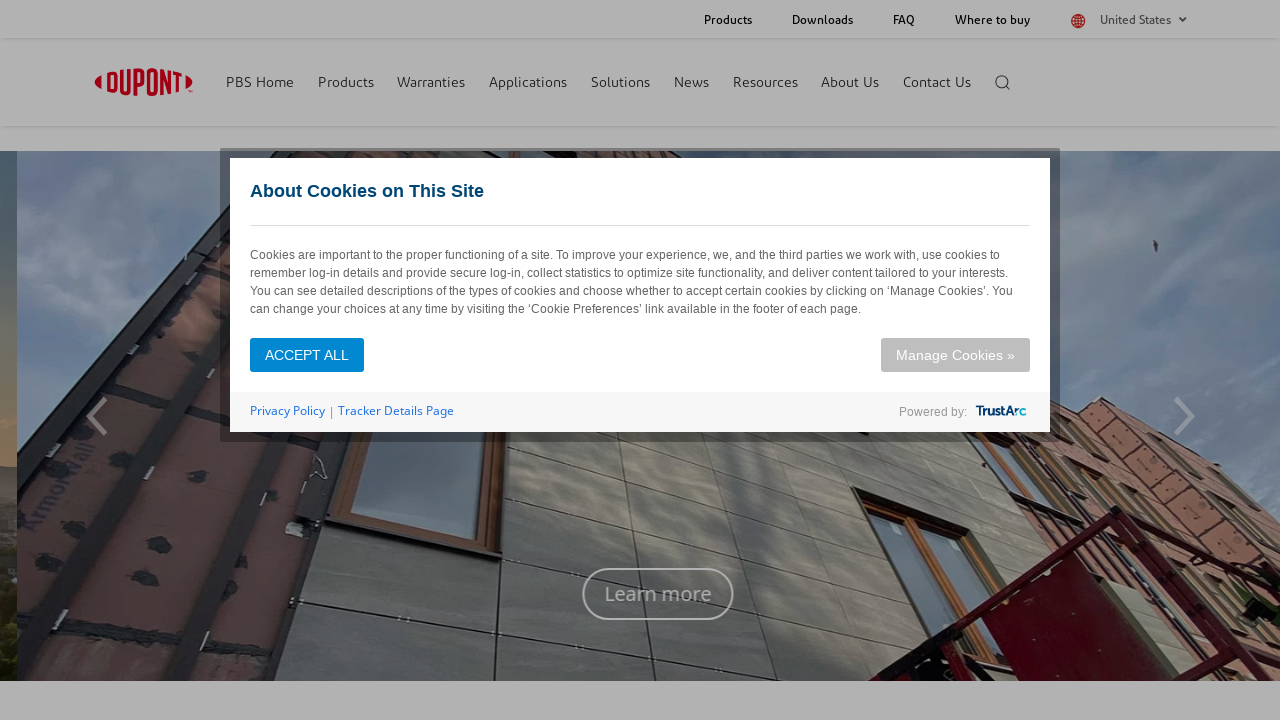

Extracted link href: '/resource-center.html?BU=pbs' from sub-navigation
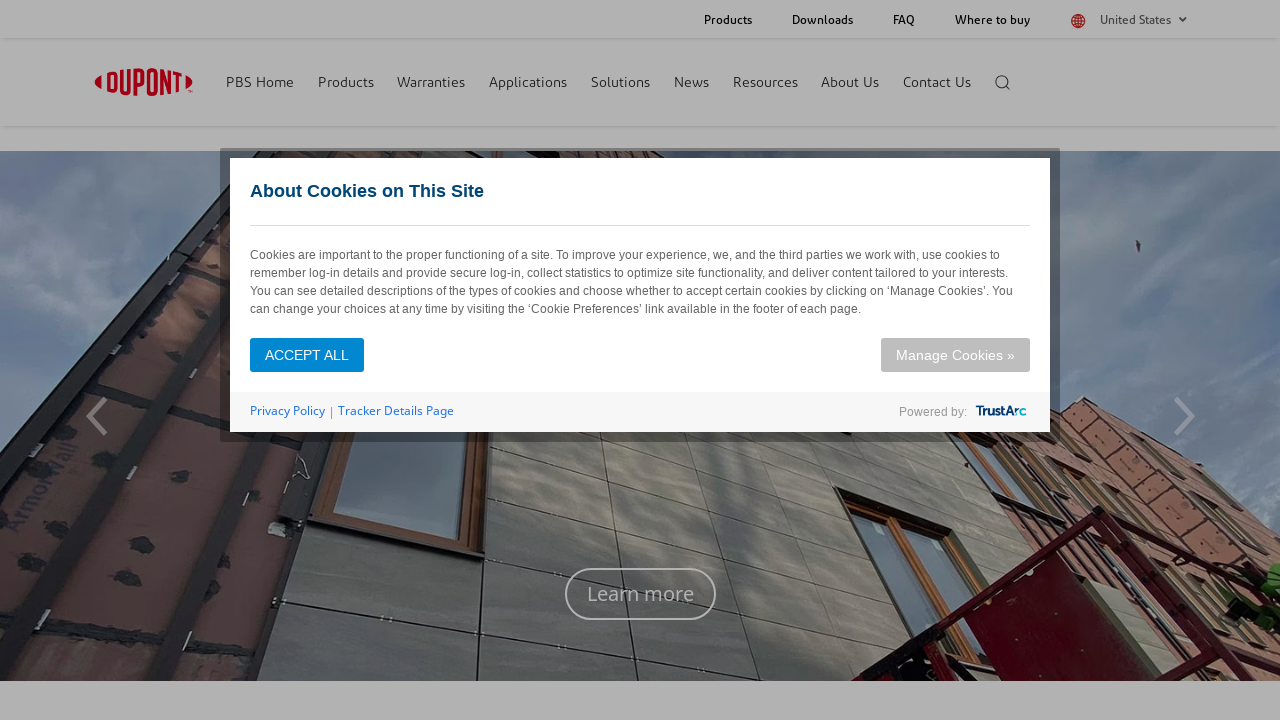

Extracted link href: '/building/commercial-construction.html' from sub-navigation
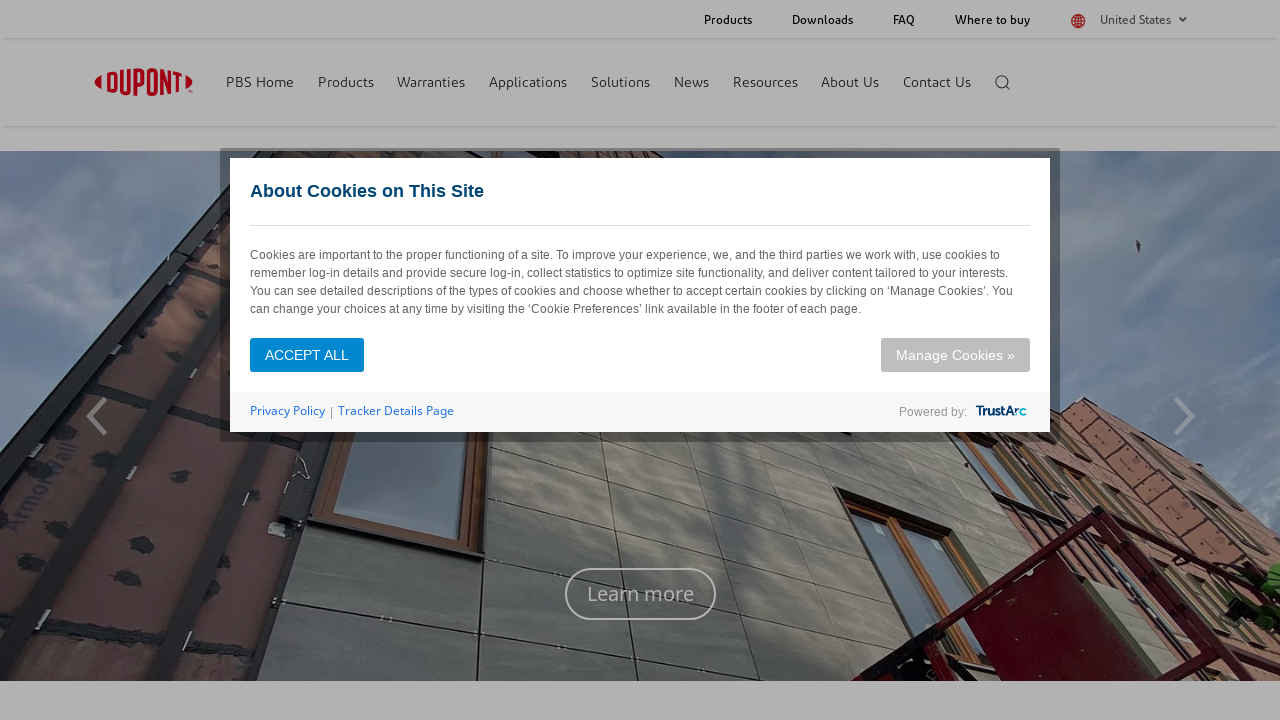

Extracted link href: 'https://www.dupont.com/solution-finder/results.html?BU=pbs&tagId=DuPont:industry/commercial' from sub-navigation
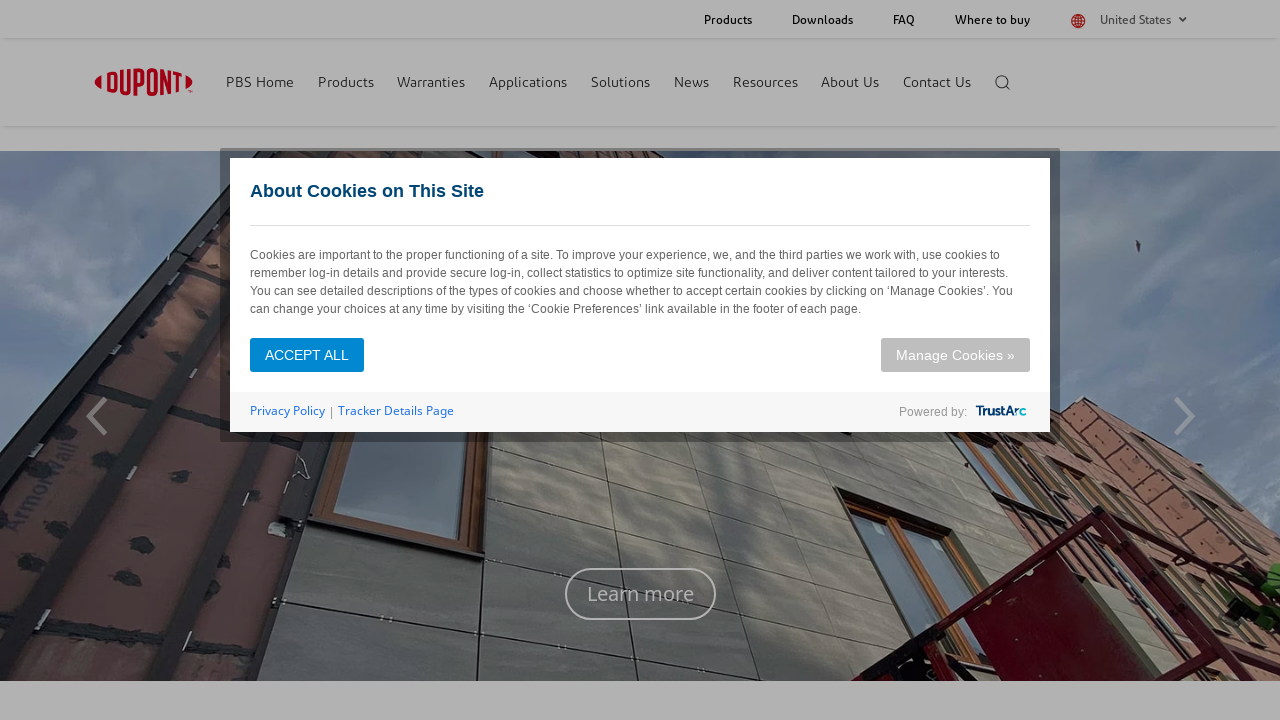

Extracted link href: '/building/construction-warranties.html' from sub-navigation
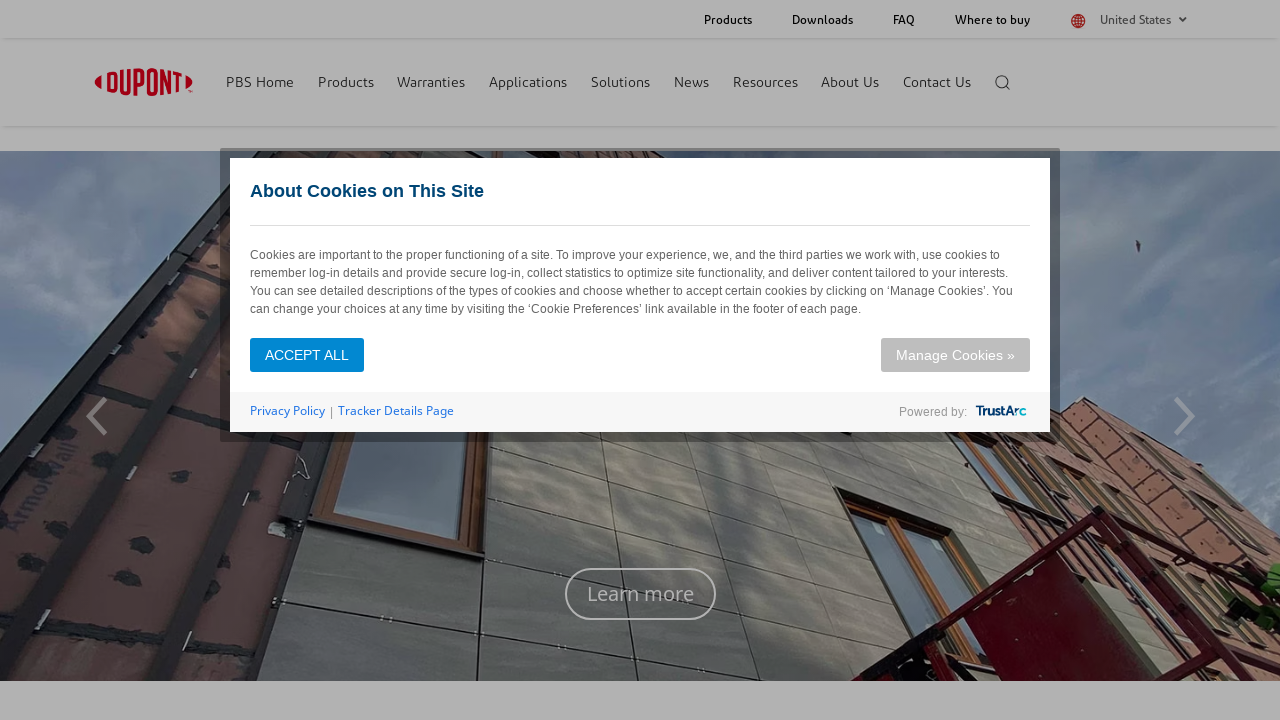

Extracted link href: '/building/commercial-solutions-below-grade.html' from sub-navigation
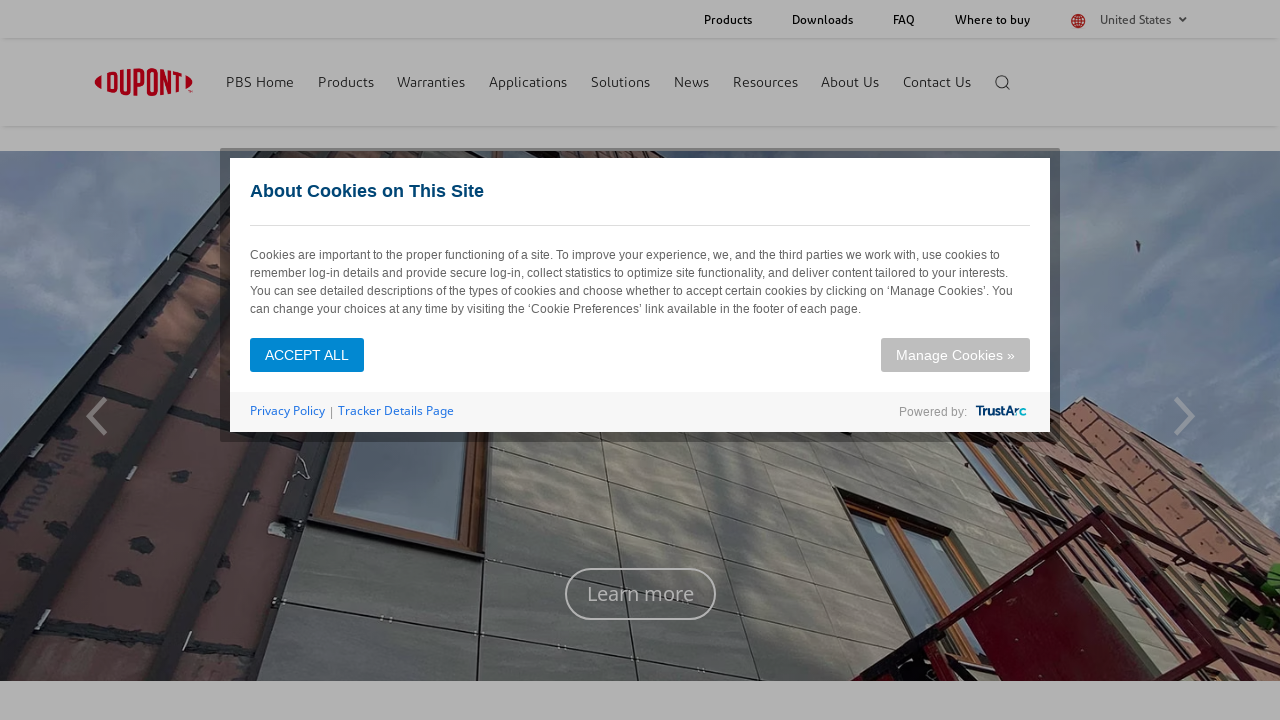

Extracted link href: '/building/commercial-solutions-wall.html' from sub-navigation
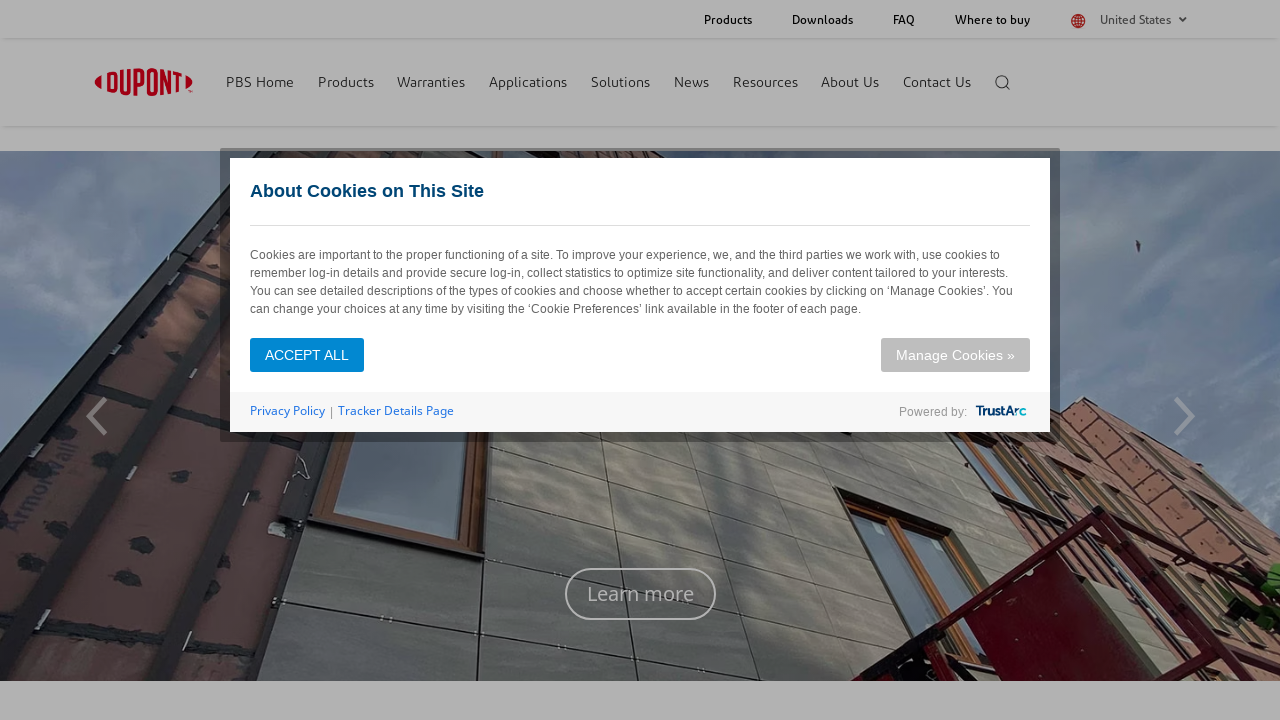

Extracted link href: '/knowledge/commercial-wall-warranties.html' from sub-navigation
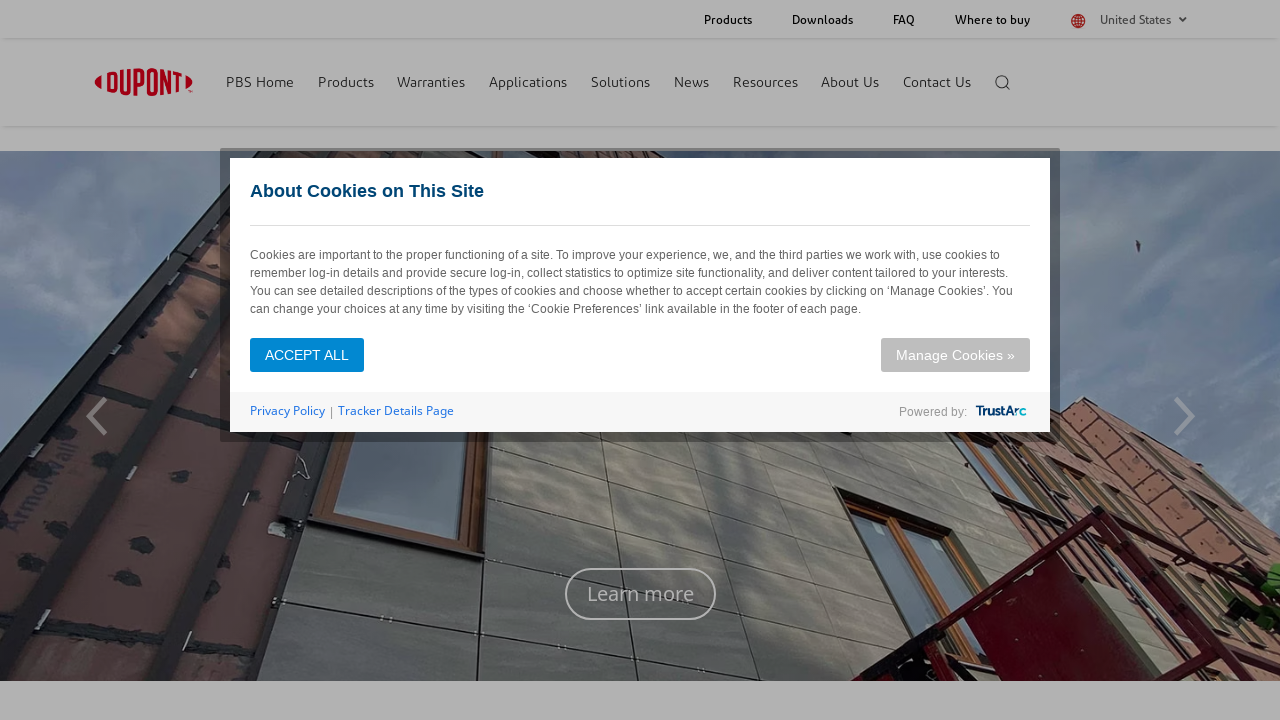

Extracted link href: '/building/thermax-wall-system.html' from sub-navigation
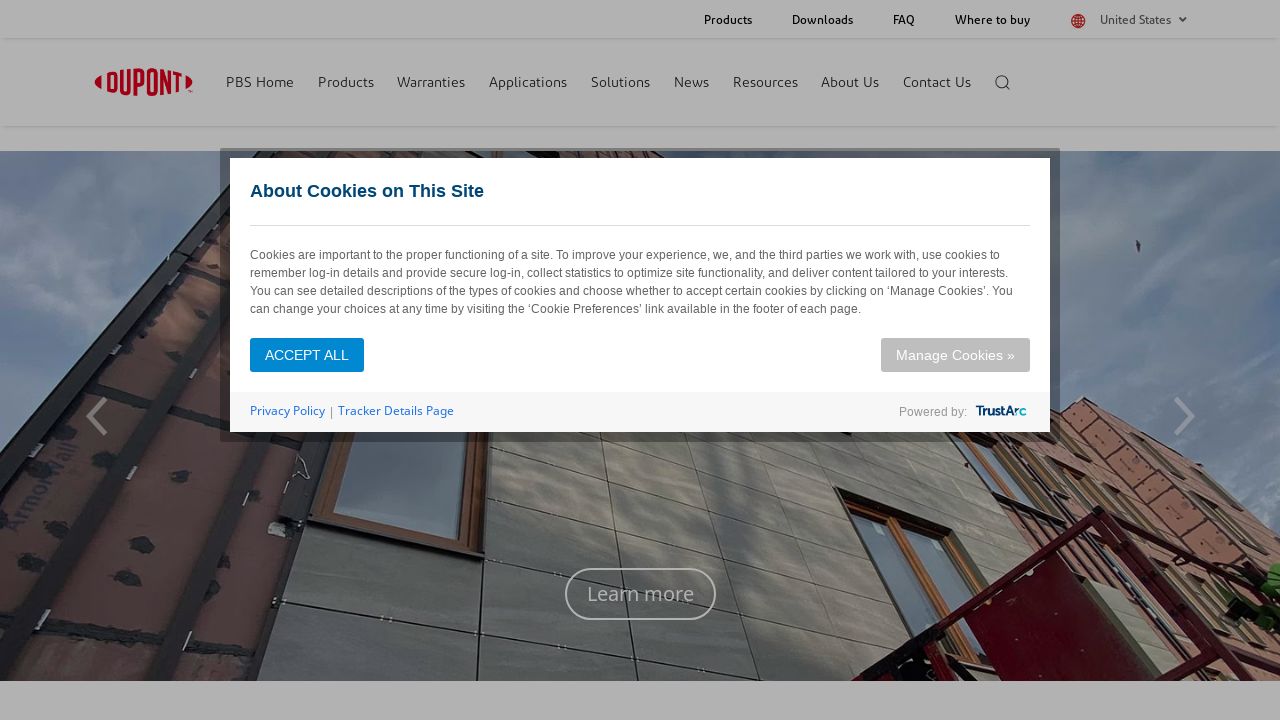

Extracted link href: '/building/ultra-air-barrier-wall-system.html' from sub-navigation
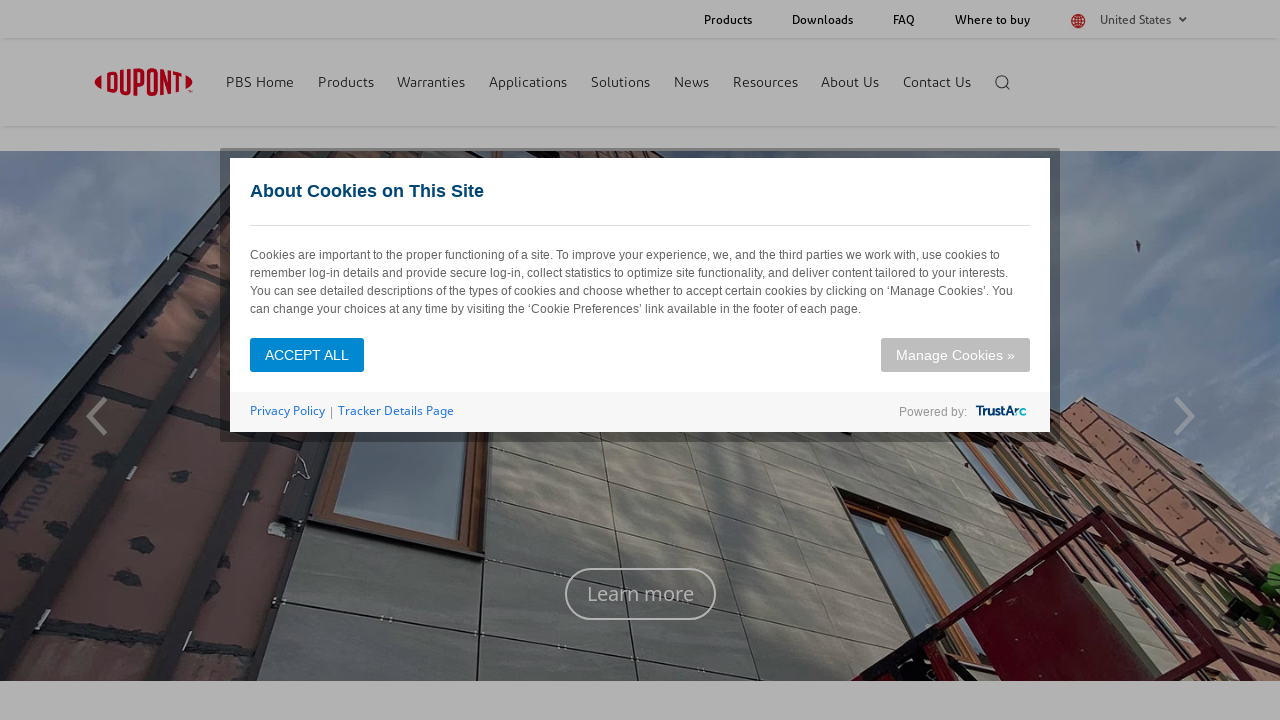

Extracted link href: '/building/armorwall.html' from sub-navigation
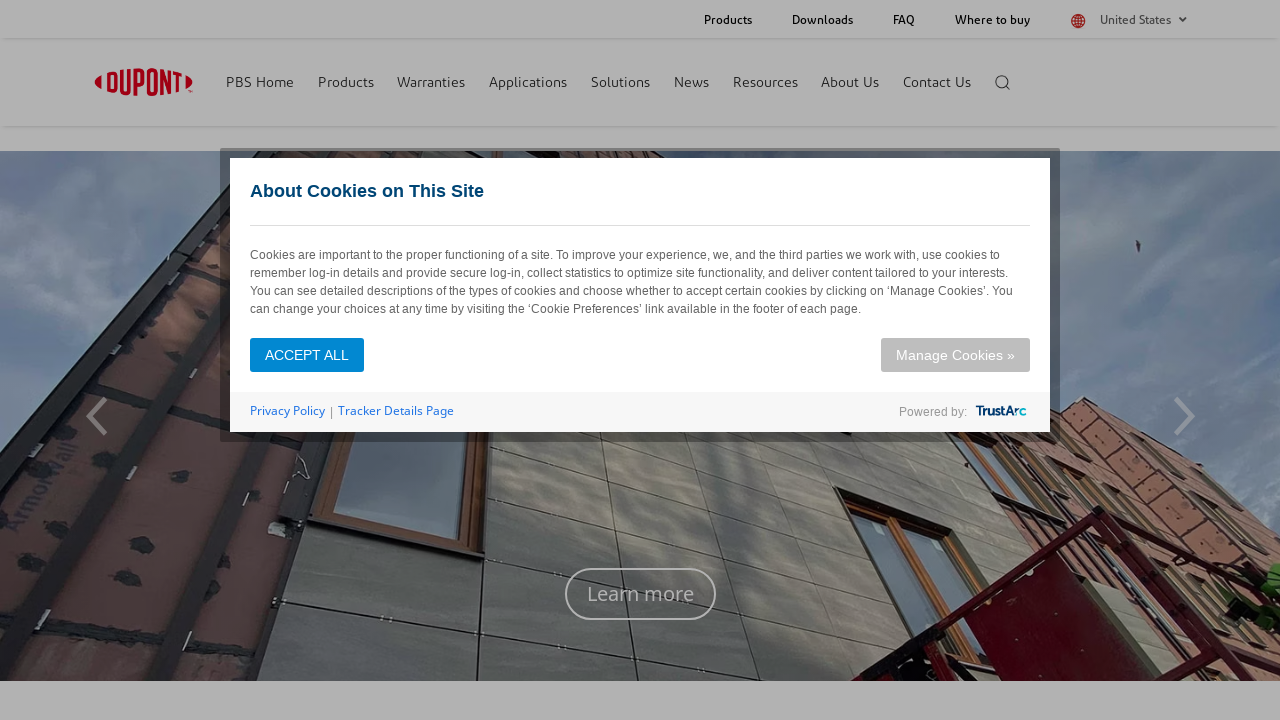

Extracted link href: '/building/commercial-solutions-roofing.html' from sub-navigation
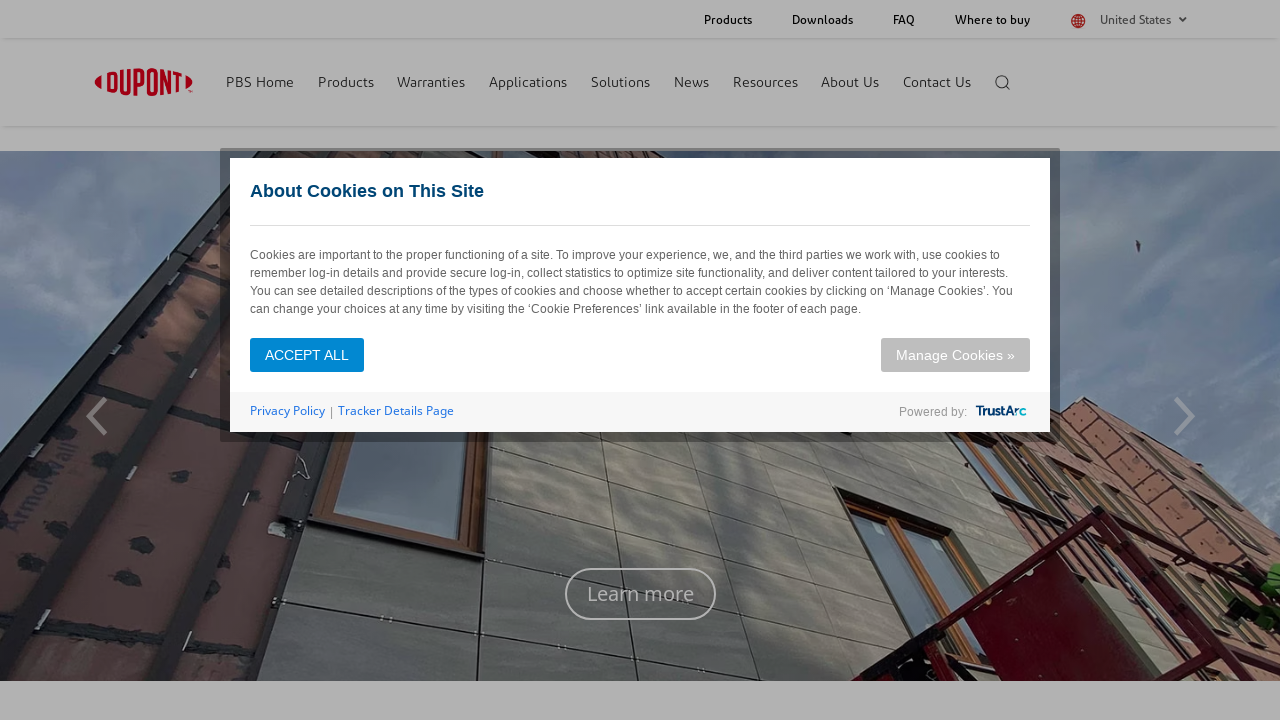

Extracted link href: '/building/protected-membrane-roof.html' from sub-navigation
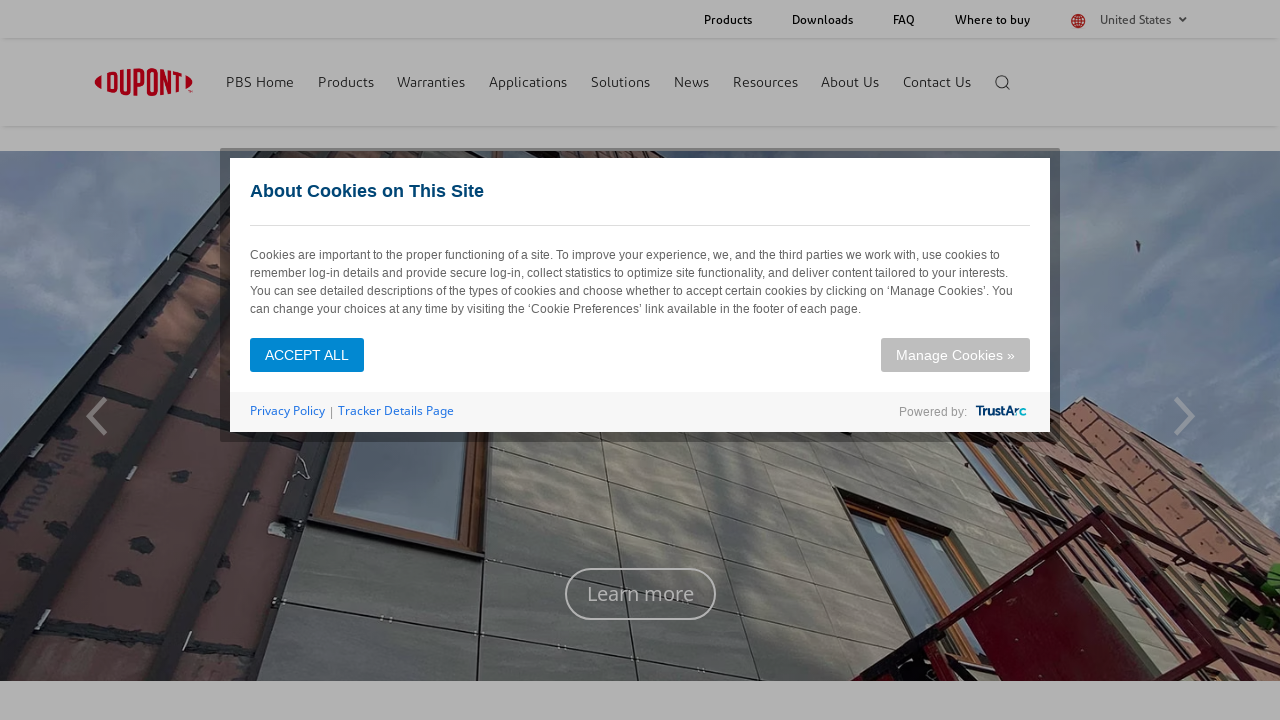

Extracted link href: '/building/conventional-roof.html' from sub-navigation
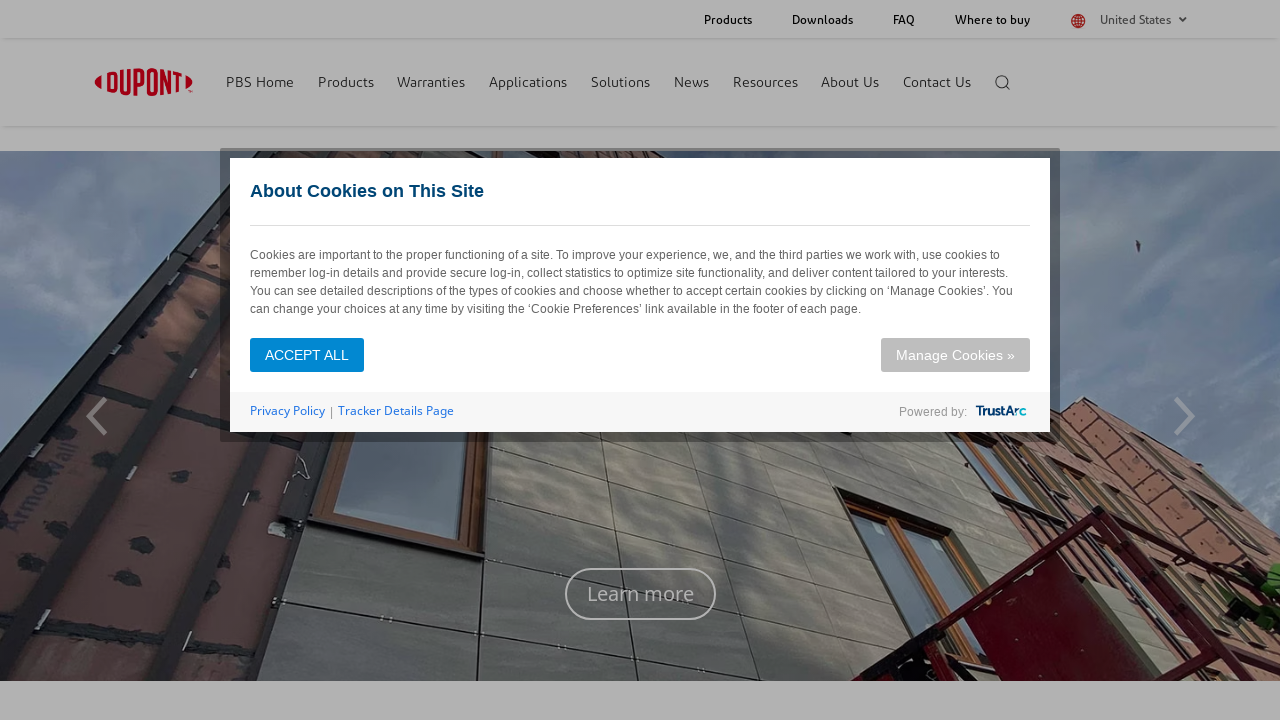

Extracted link href: '/building/commercial-solutions-transitions.html' from sub-navigation
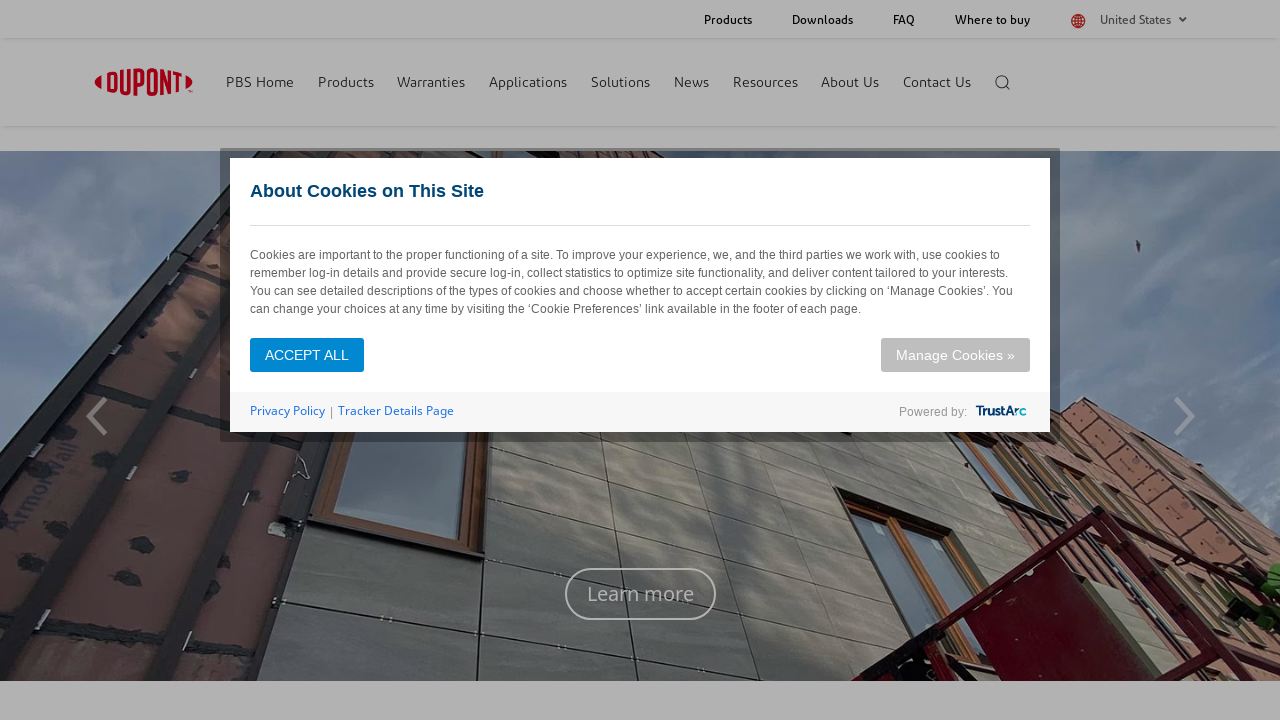

Extracted link href: '/building/residential-construction.html' from sub-navigation
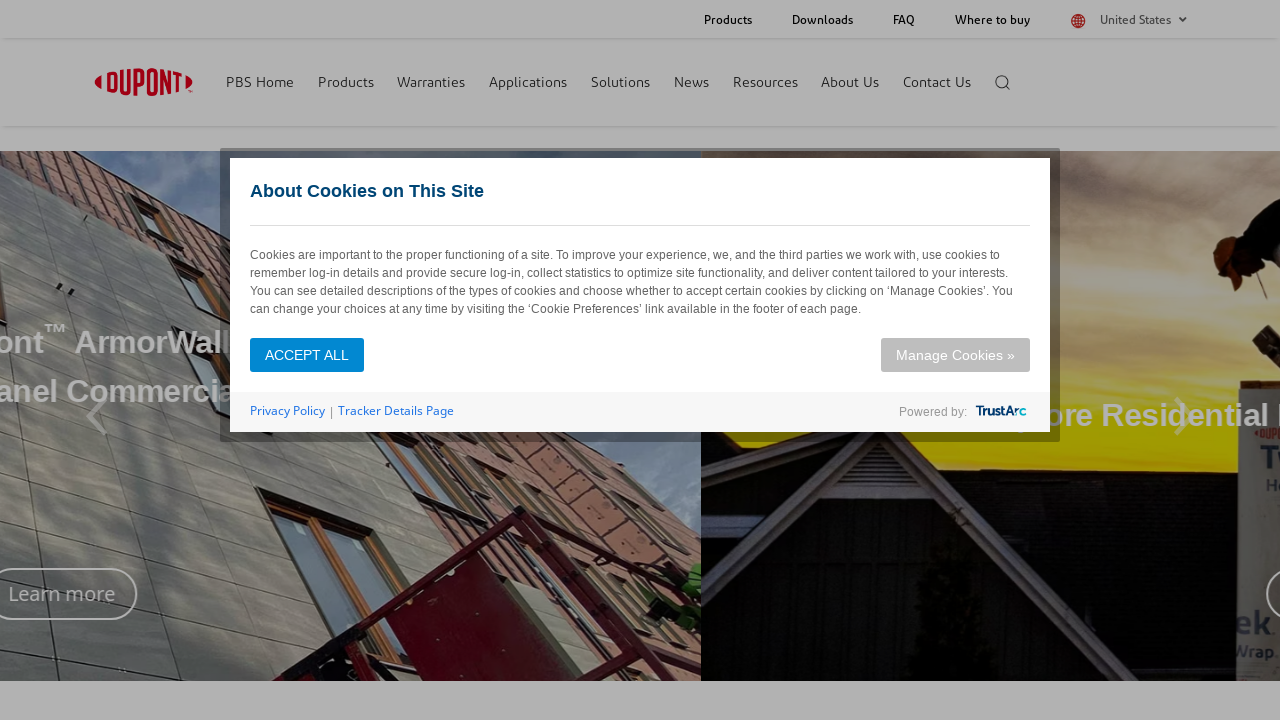

Extracted link href: 'https://www.dupont.com/building/residential/eduhub-explore.html?src=pbs_na_website_reseduhub_applicationsnav_link_' from sub-navigation
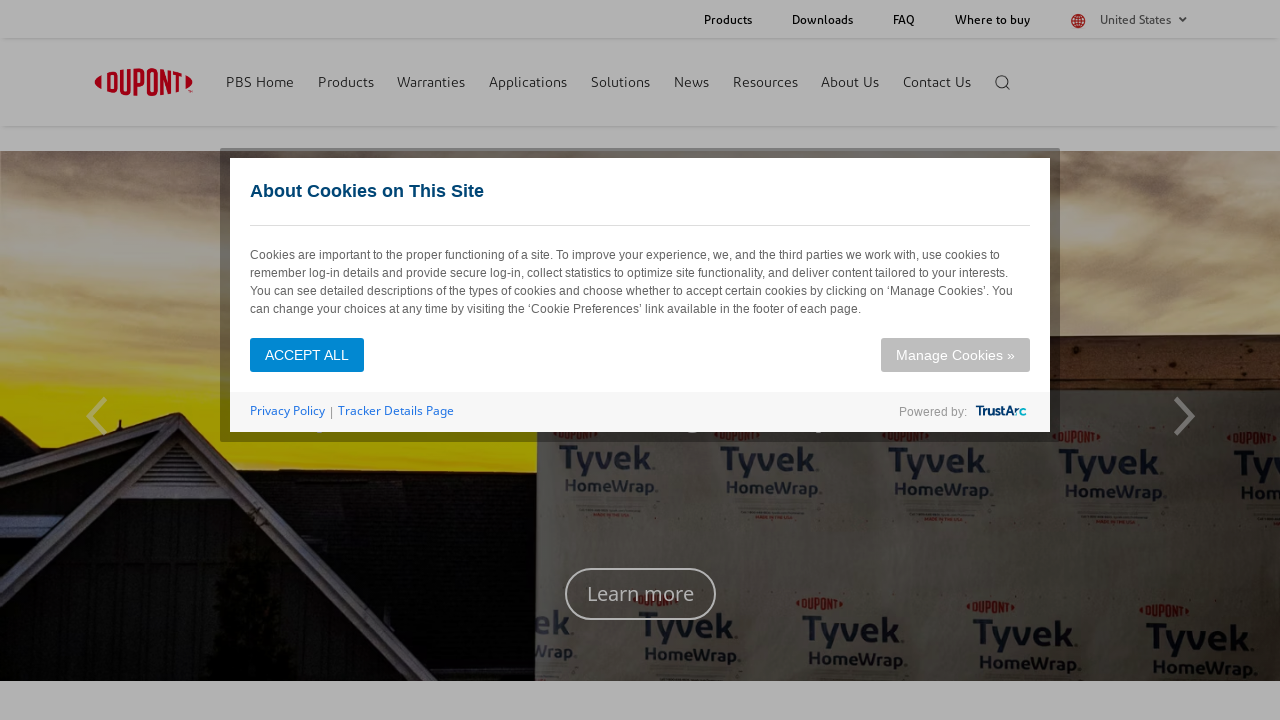

Extracted link href: 'https://www.dupont.com/solution-finder/results.html?BU=pbs&tagId=dupont:industry-segment/residential' from sub-navigation
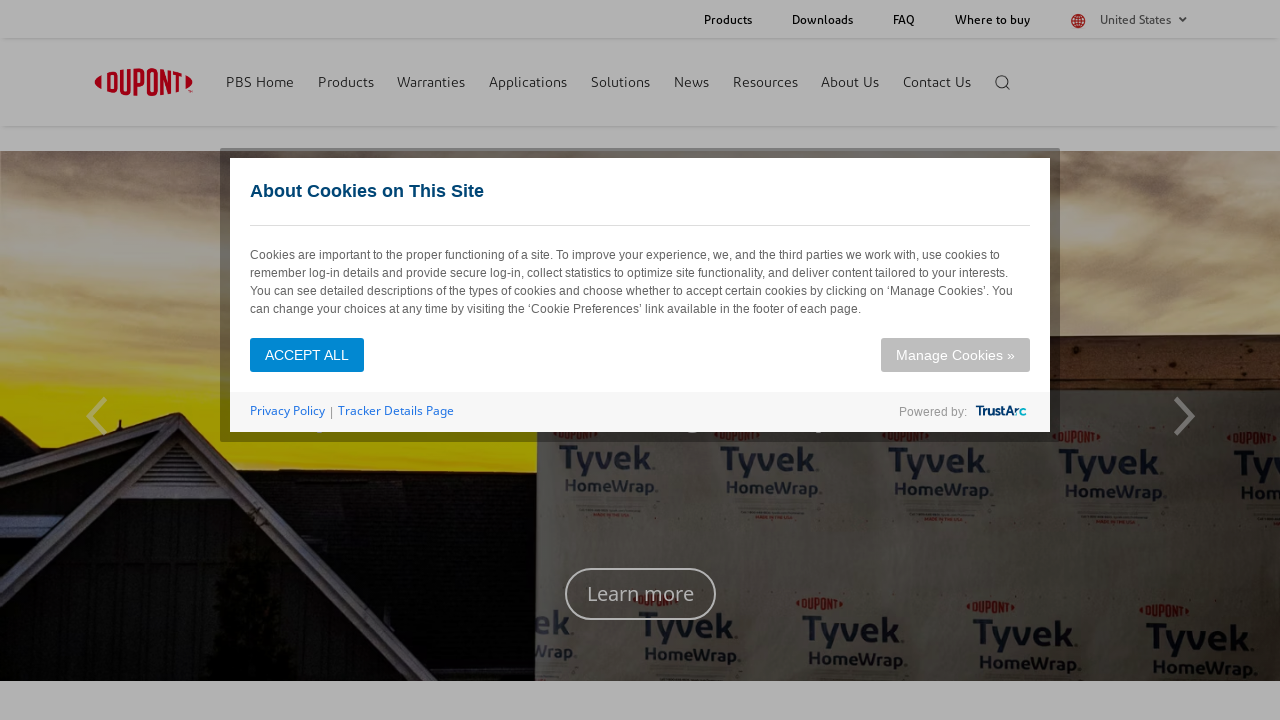

Extracted link href: '/building/residential-warranties.html' from sub-navigation
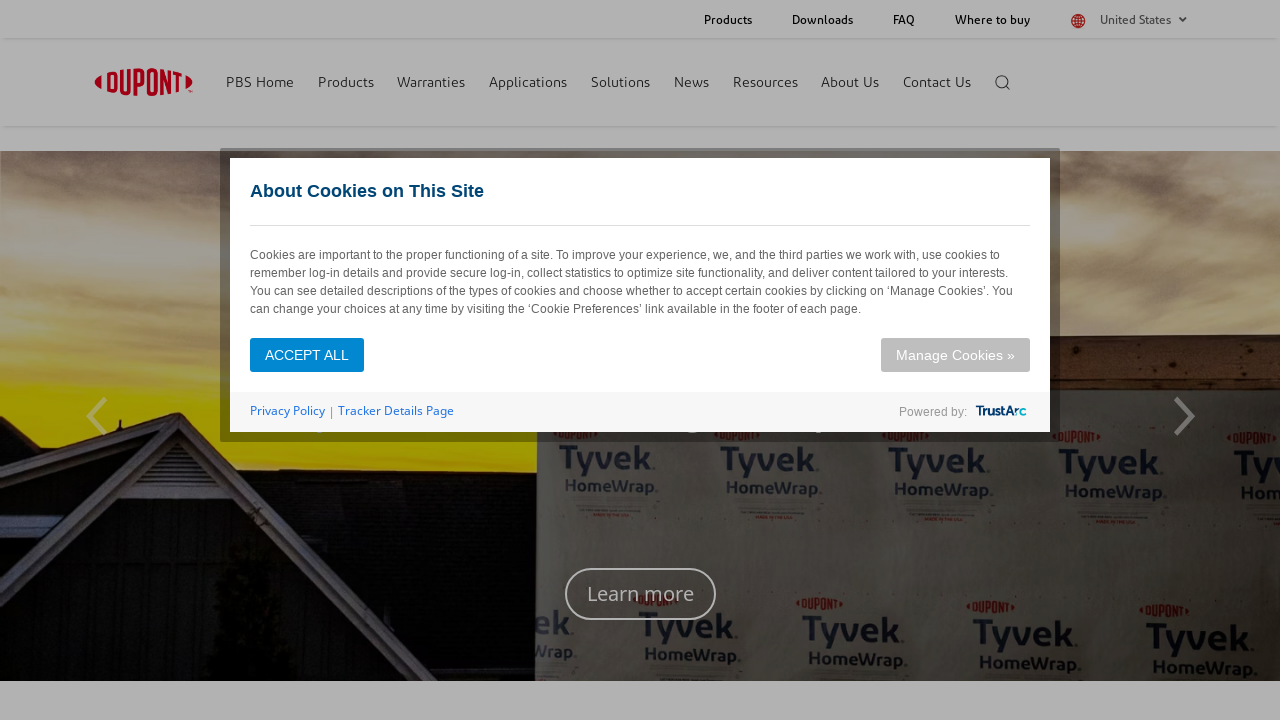

Extracted link href: '/building/residential-roofing-and-attics.html' from sub-navigation
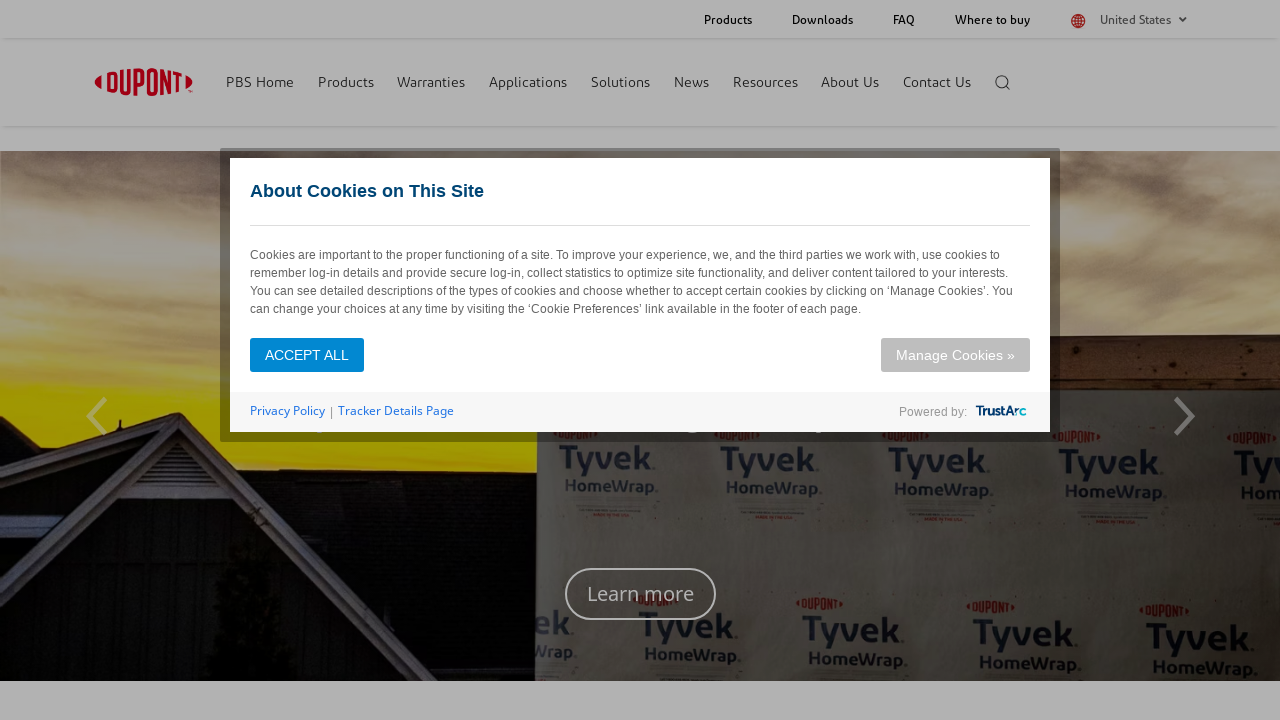

Extracted link href: '/building/residential-roofing.html' from sub-navigation
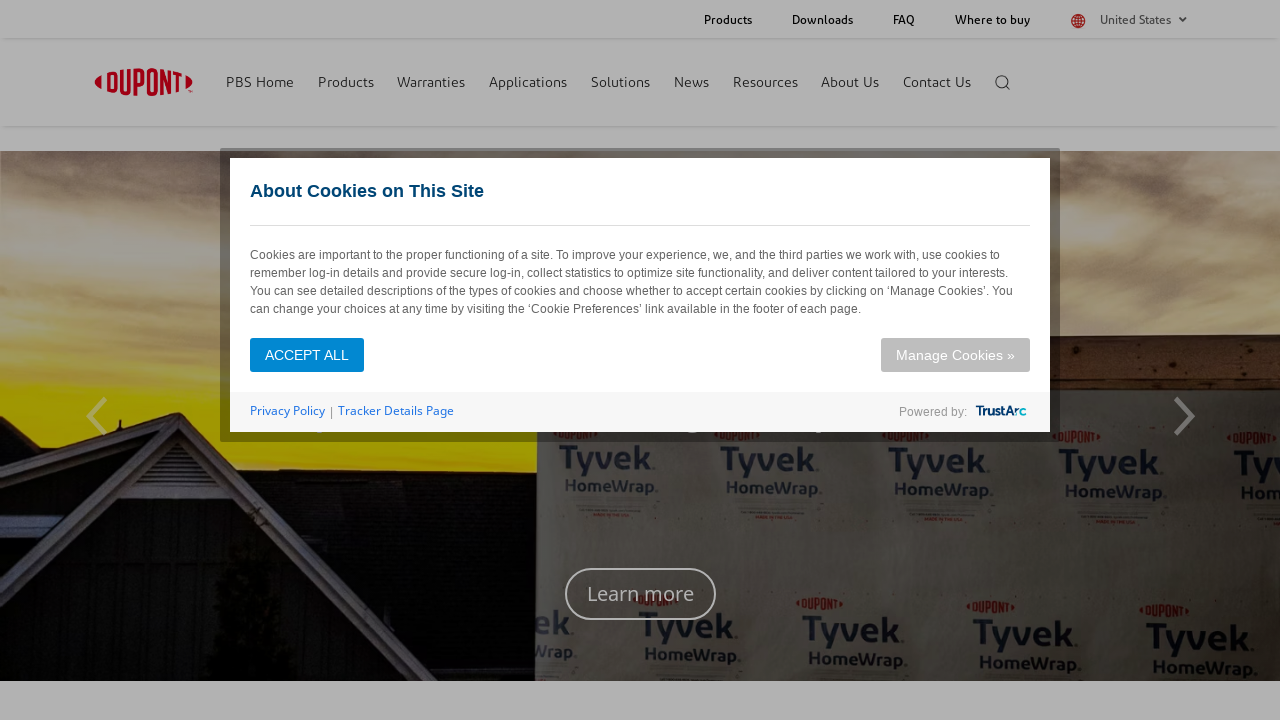

Extracted link href: '/building/residential-attics.html' from sub-navigation
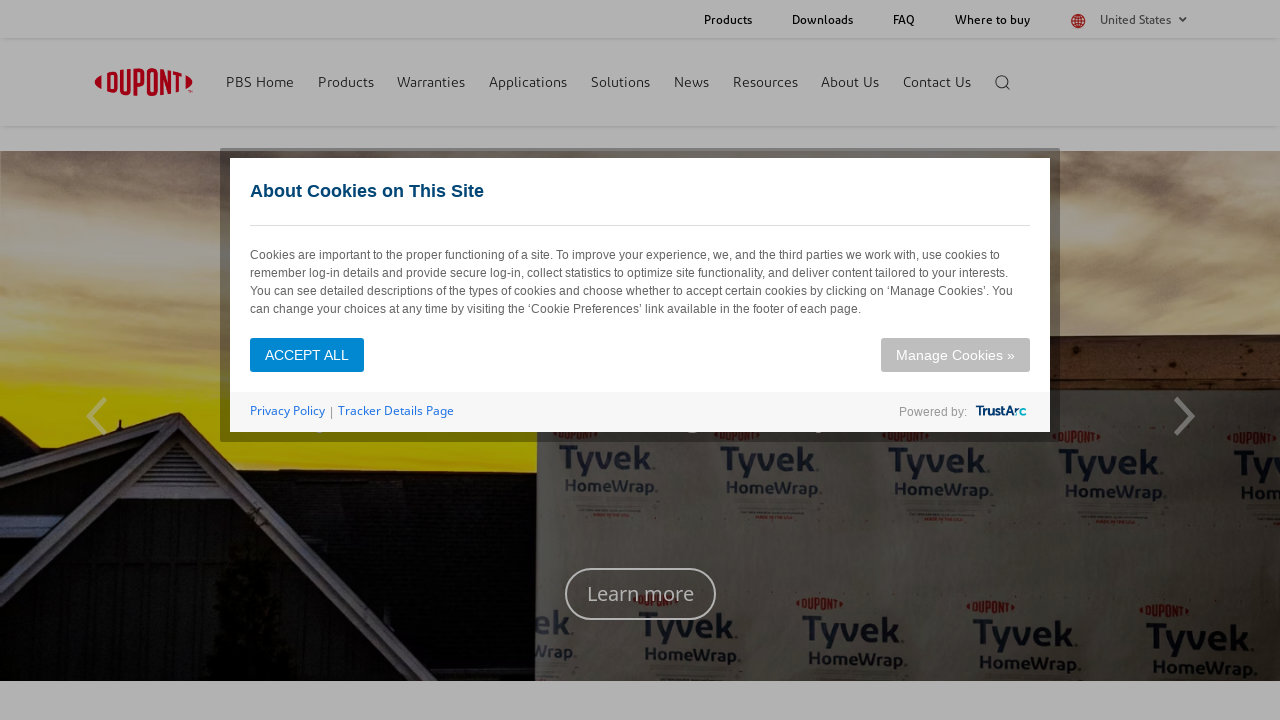

Extracted link href: '/building/residential-walls-windows-doors.html' from sub-navigation
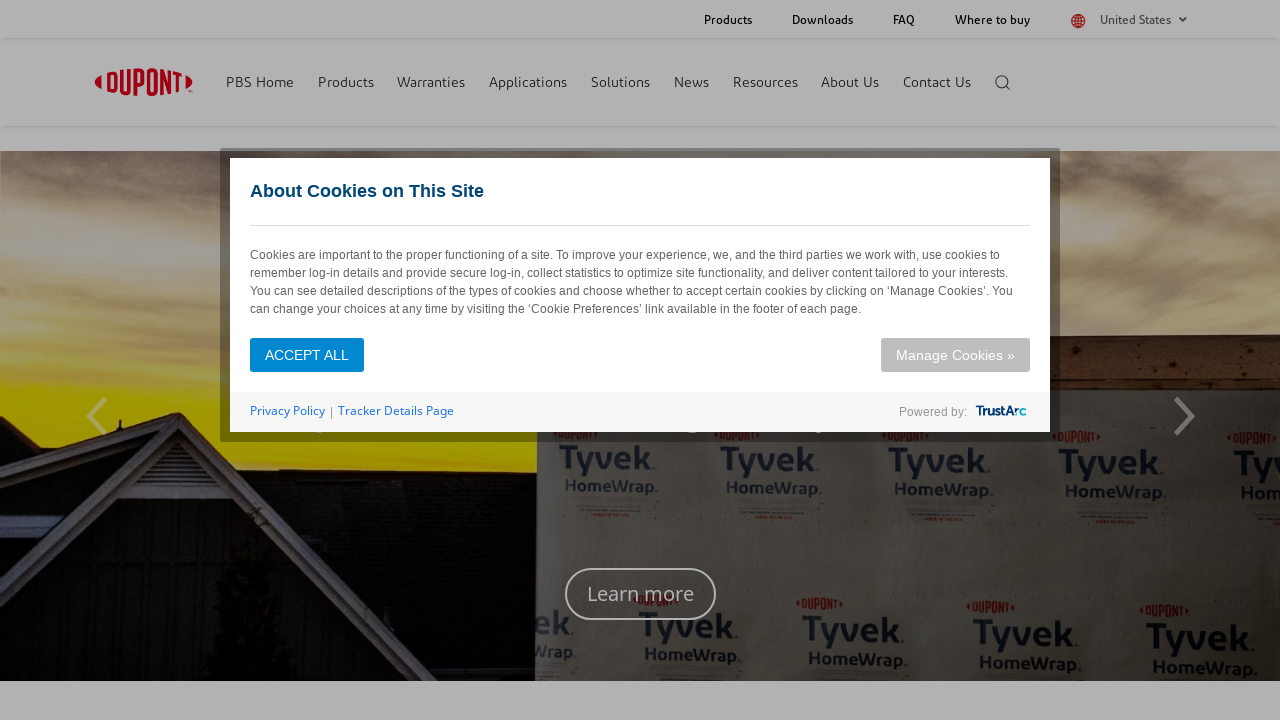

Extracted link href: '/building/residential-exterior-walls.html' from sub-navigation
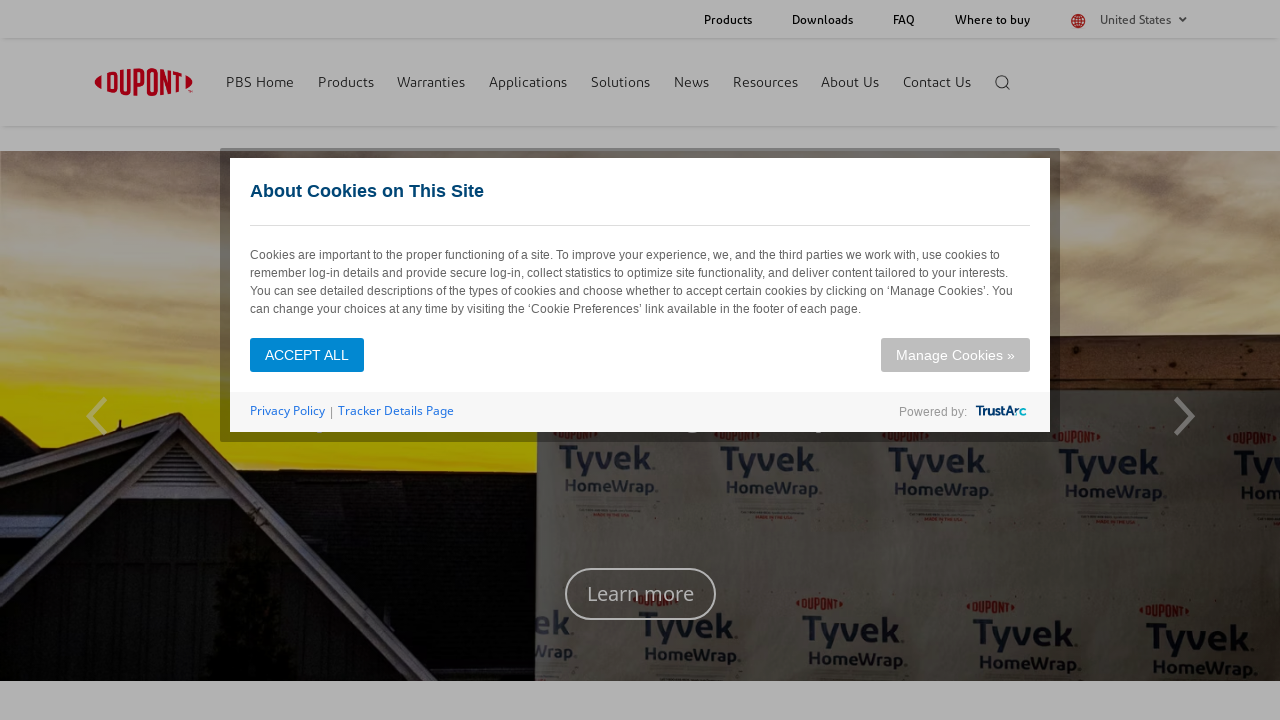

Extracted link href: '/building/residential-interior-walls.html' from sub-navigation
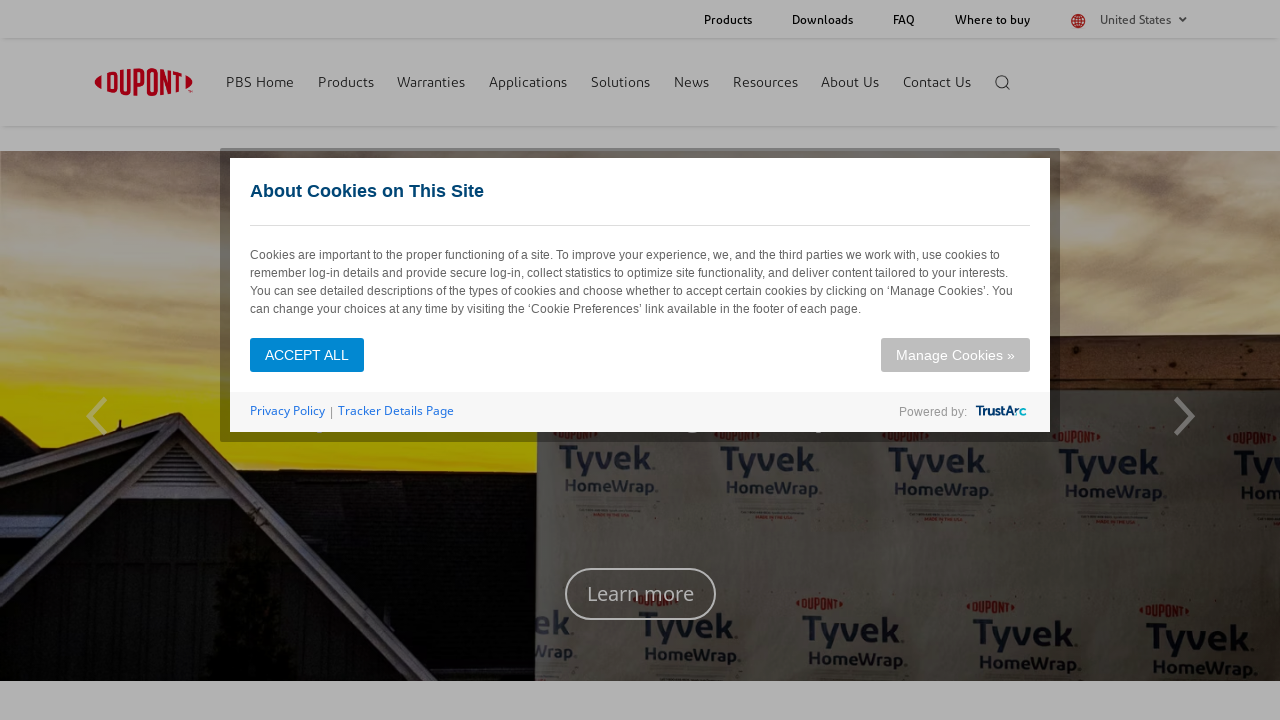

Extracted link href: '/building/residential-windows-and-doors.html' from sub-navigation
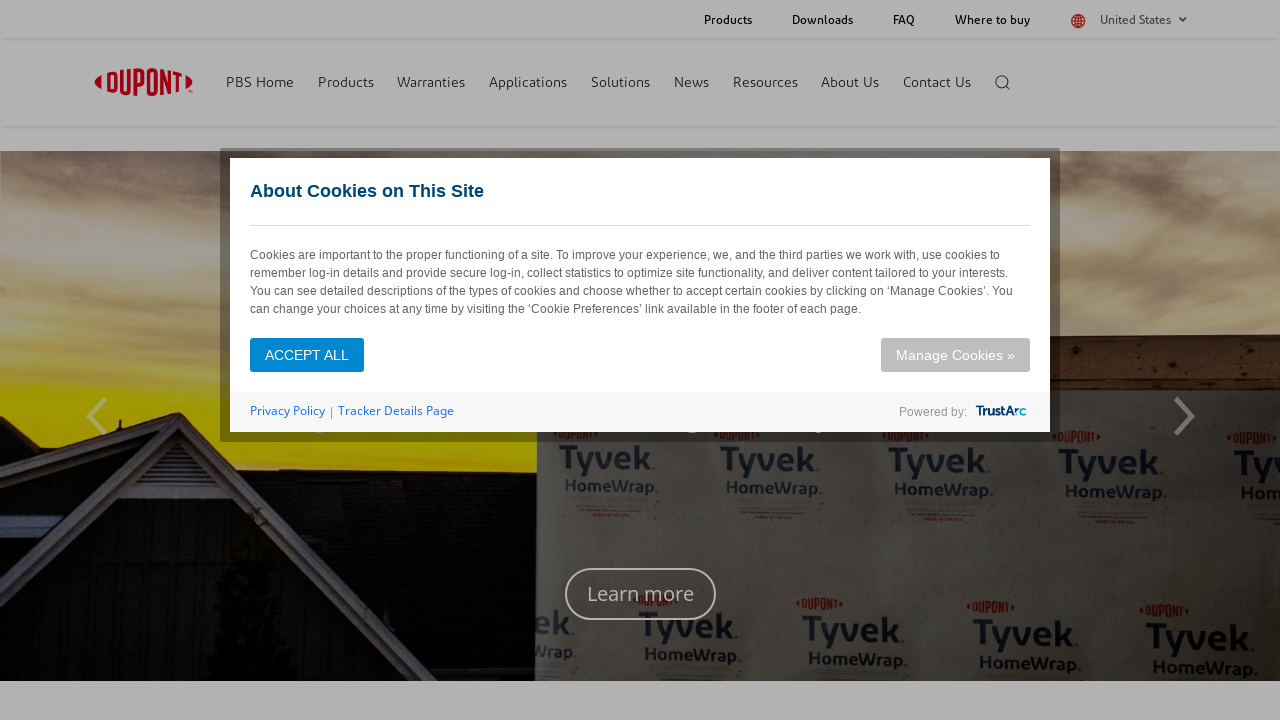

Extracted link href: '/building/residential-foundations-and-basement.html' from sub-navigation
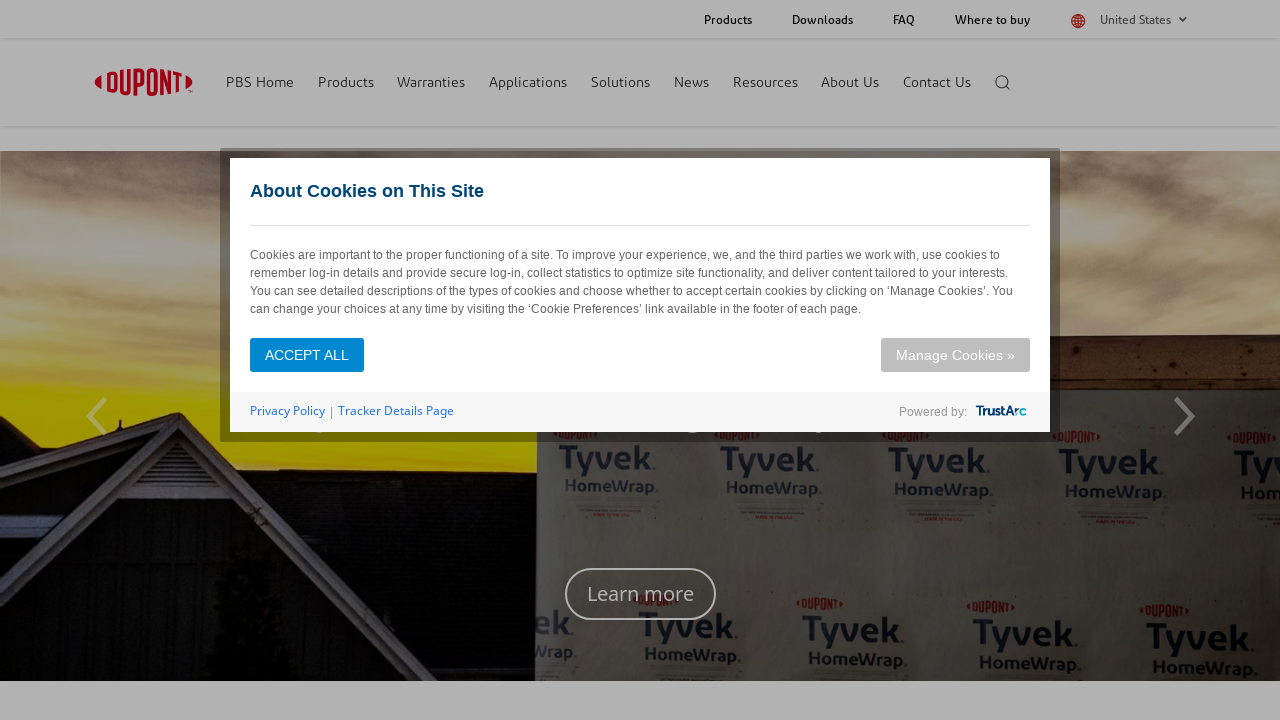

Extracted link href: '/building/residential-exterior-foundations.html' from sub-navigation
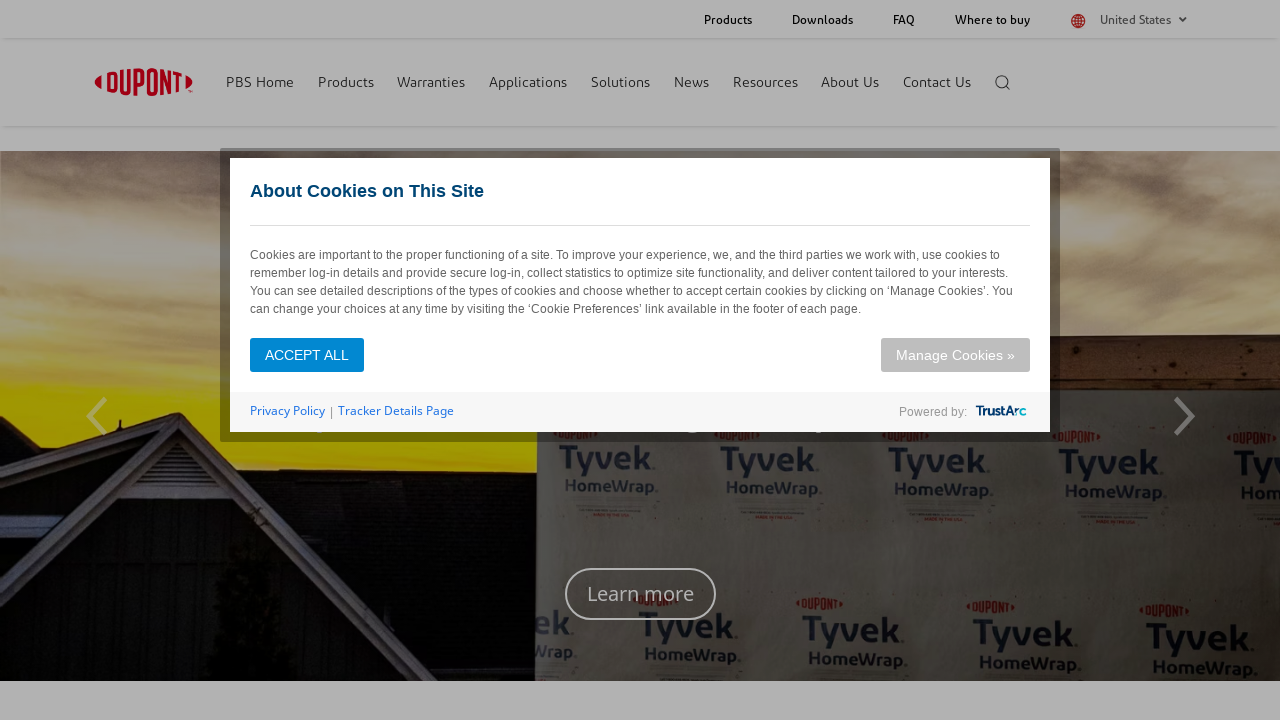

Extracted link href: '/building/residential-interior-basement-insulation.html' from sub-navigation
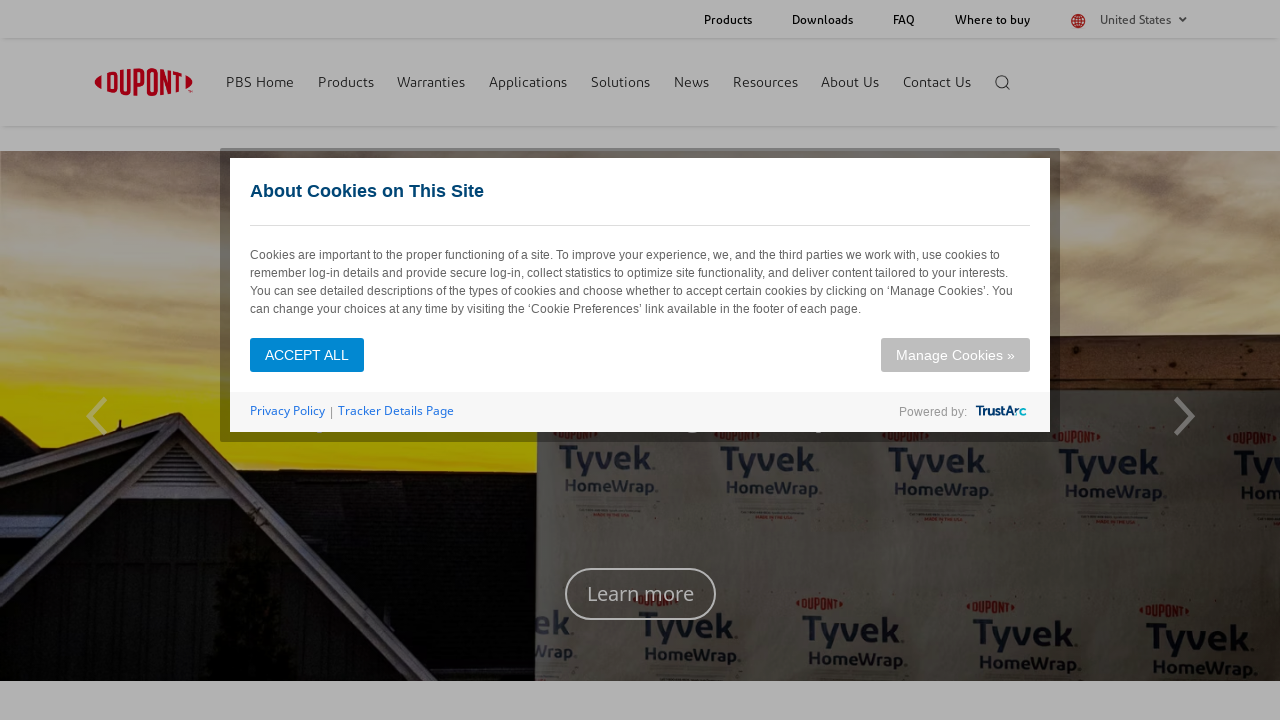

Extracted link href: '/building/residential-slab-insulation.html' from sub-navigation
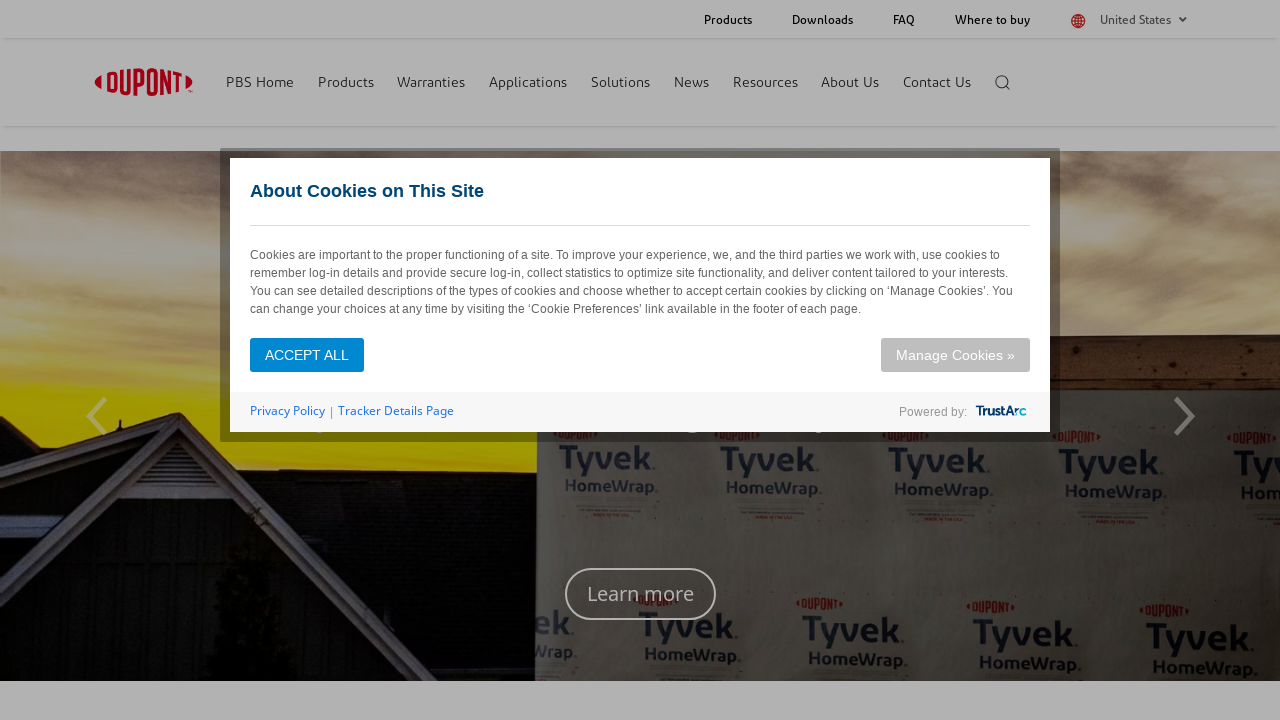

Extracted link href: '/building/multifamily.html' from sub-navigation
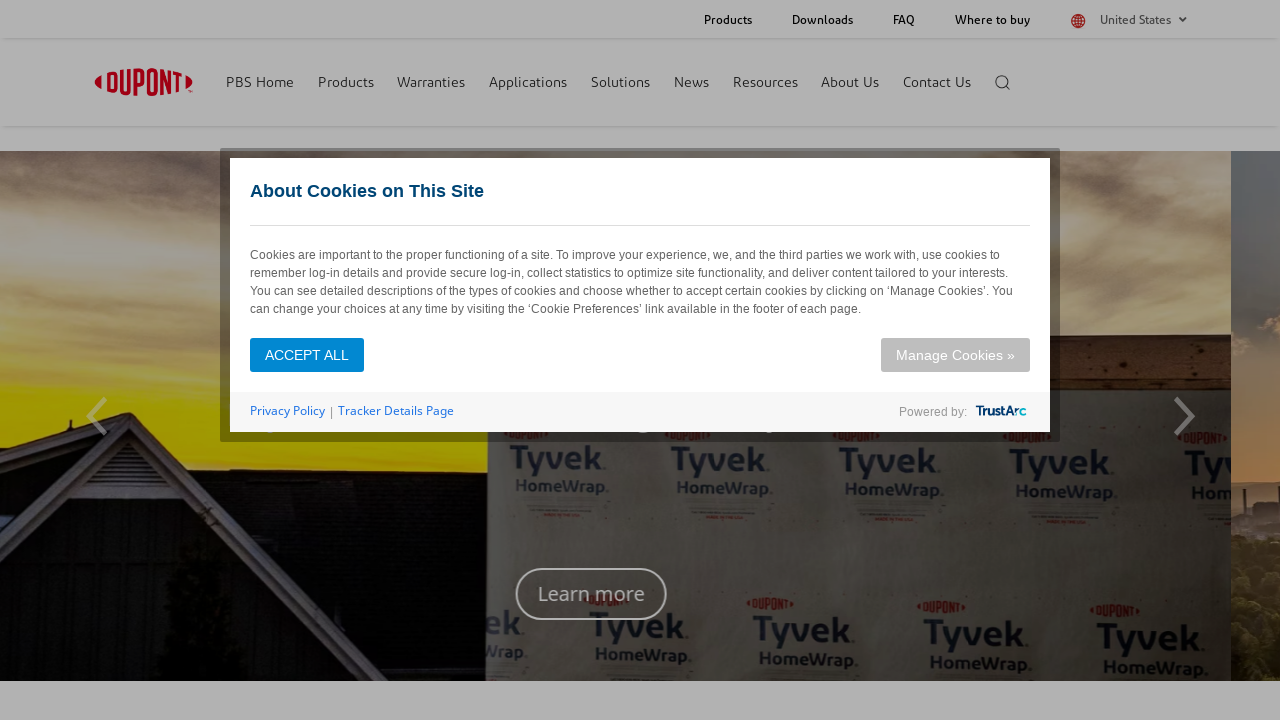

Extracted link href: 'https://www.dupont.com/solution-finder/results.html?BU=pbs&tagId=dupont:industry-segment/multifamily' from sub-navigation
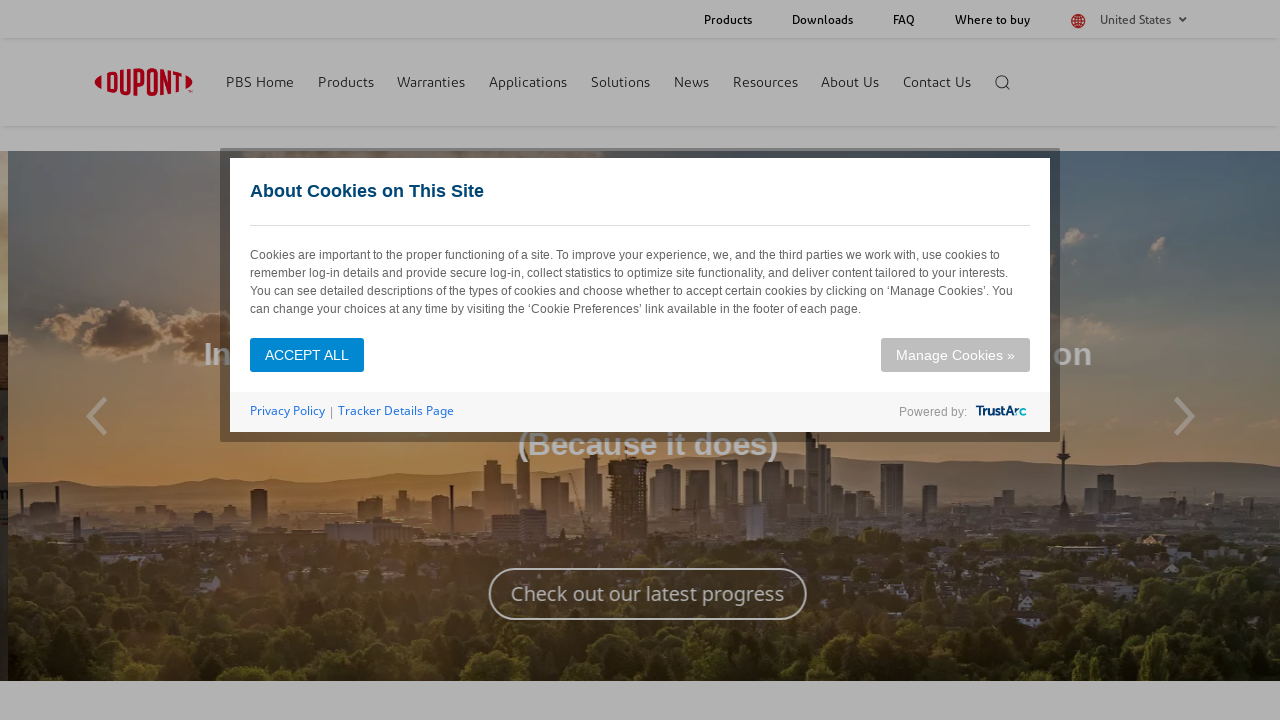

Extracted link href: '/building/roofing.html' from sub-navigation
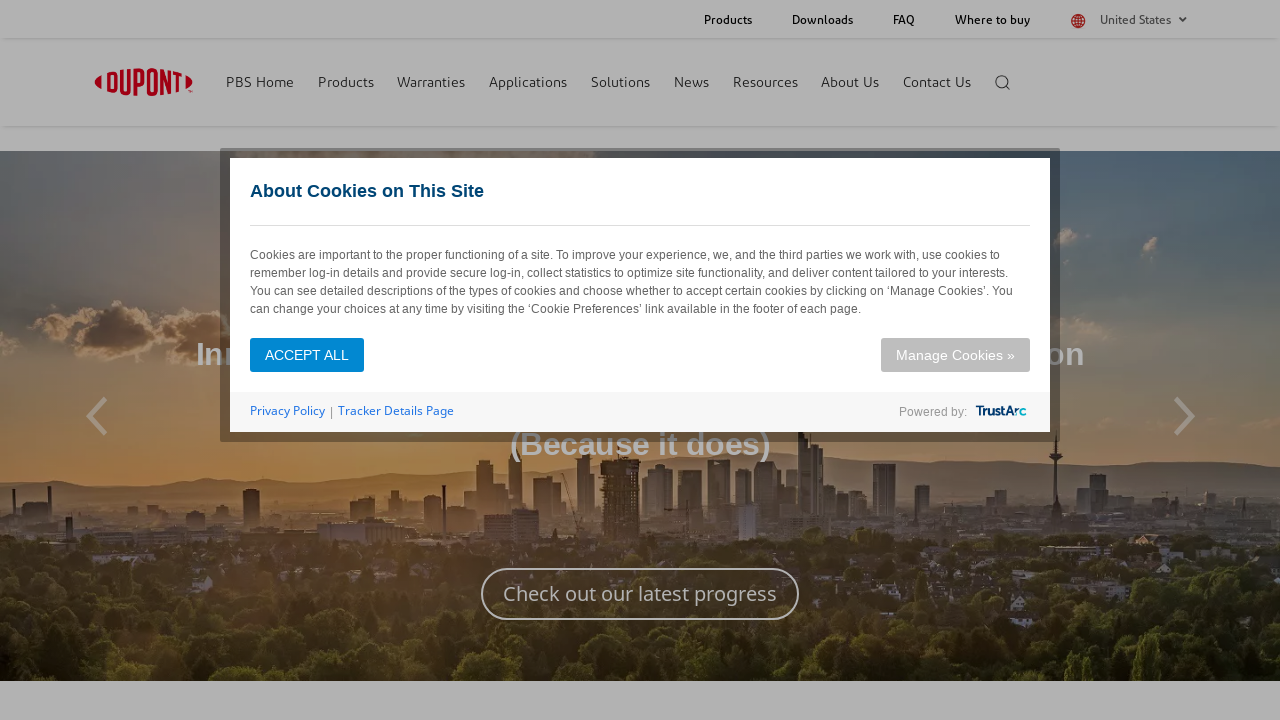

Extracted link href: 'None' from sub-navigation
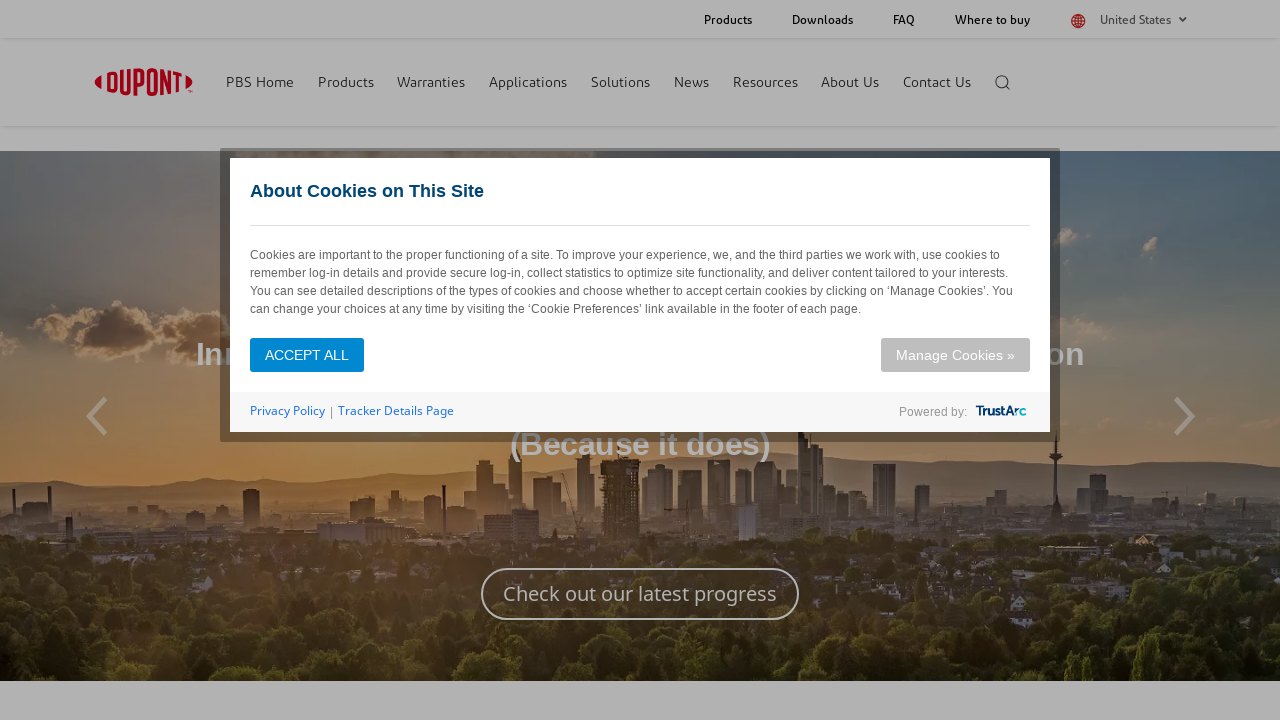

Extracted link href: '/building/walls.html' from sub-navigation
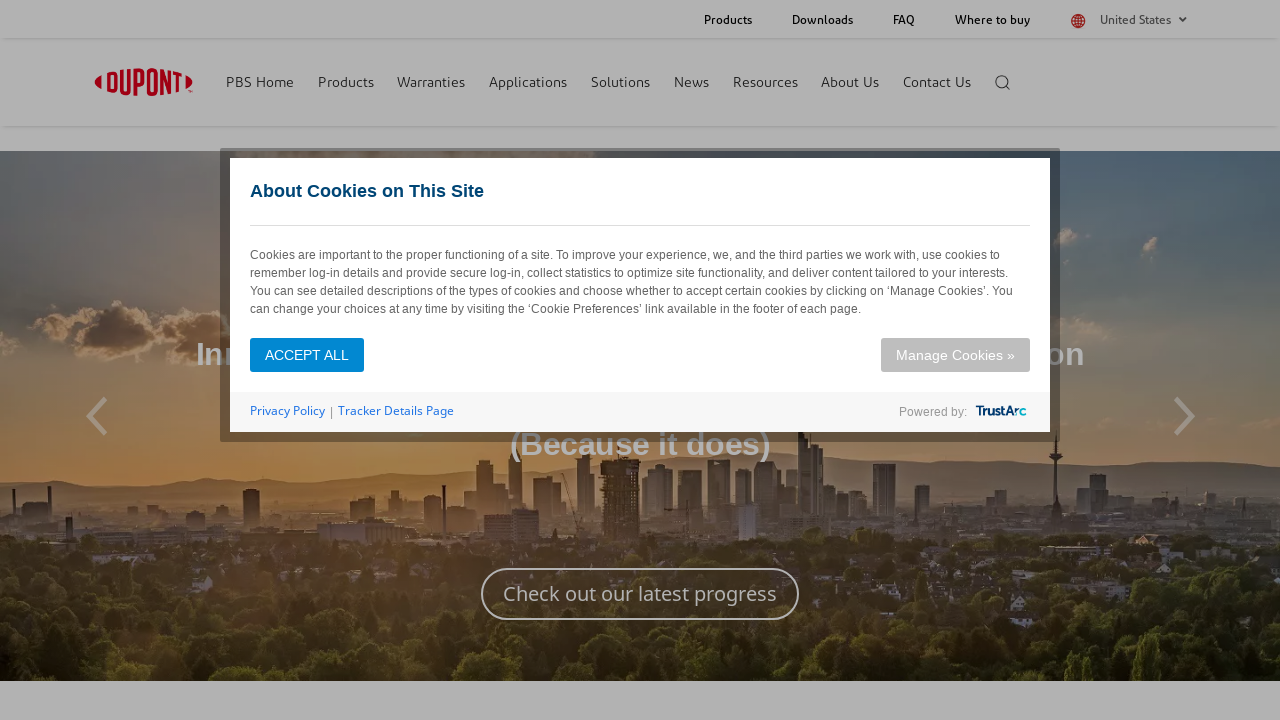

Extracted link href: '/building/exterior-walls.html' from sub-navigation
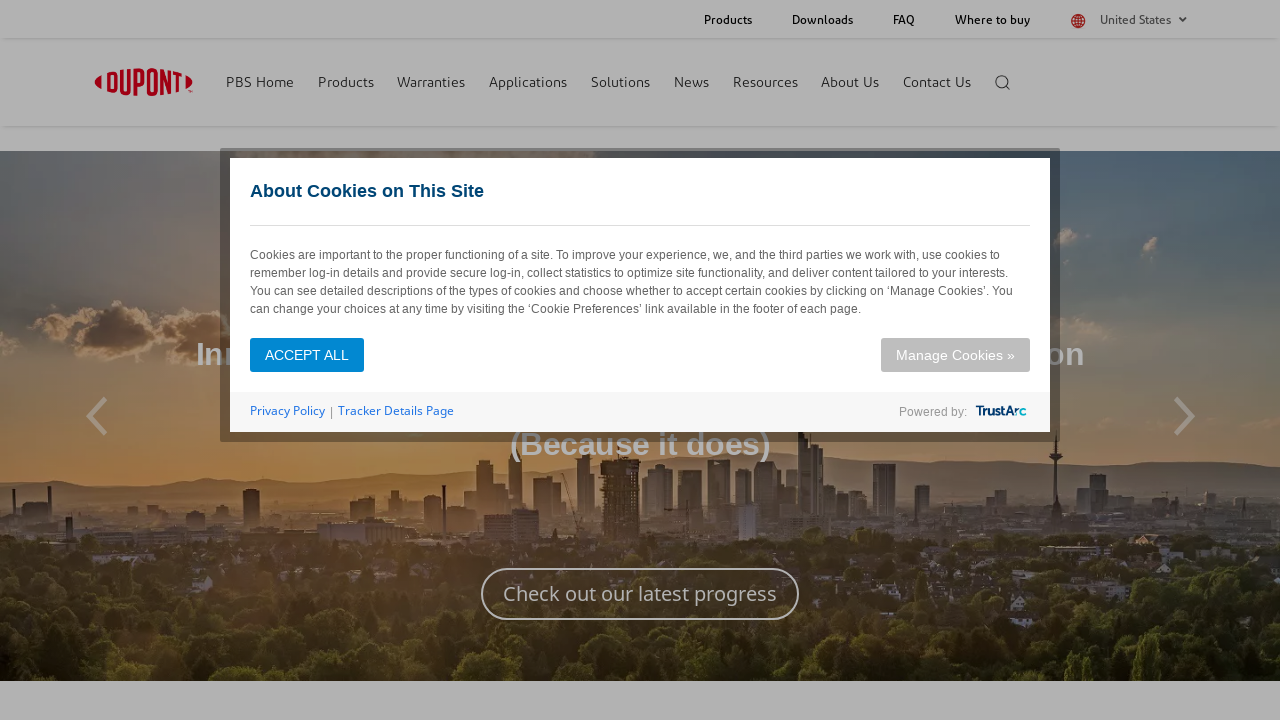

Extracted link href: '/building/interior-walls.html' from sub-navigation
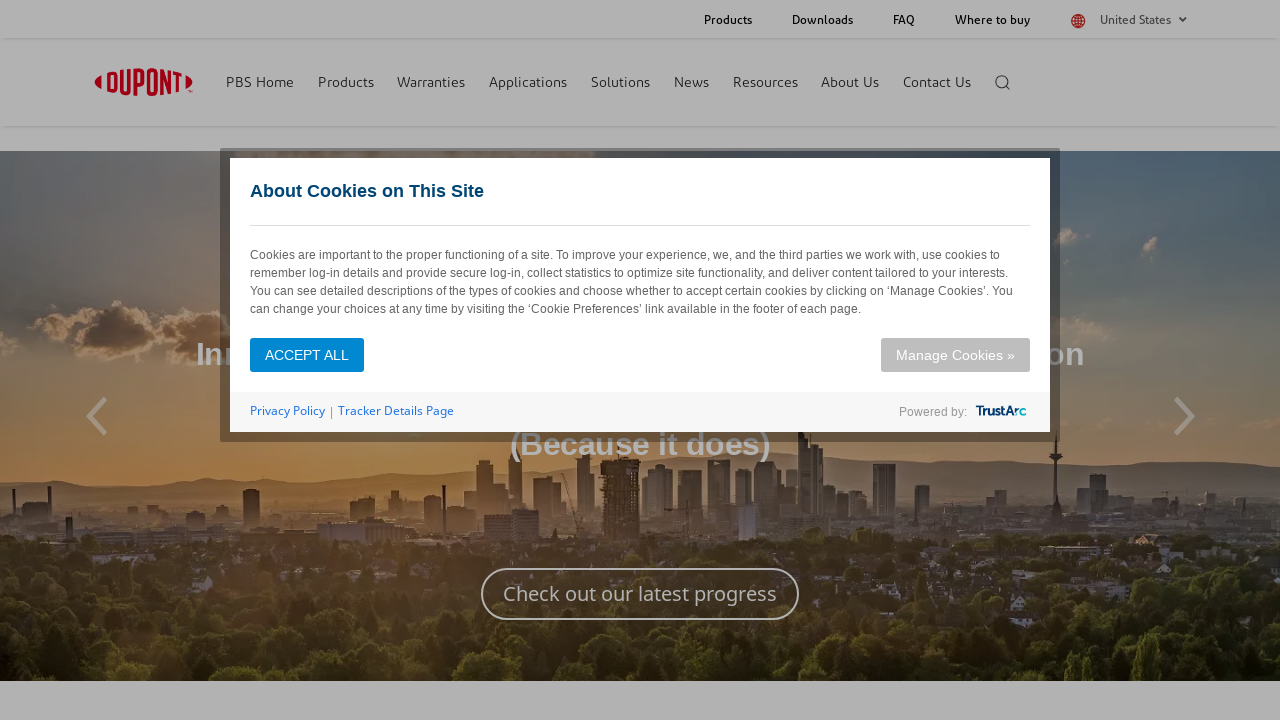

Extracted link href: '/building/thermax-wall-system.html' from sub-navigation
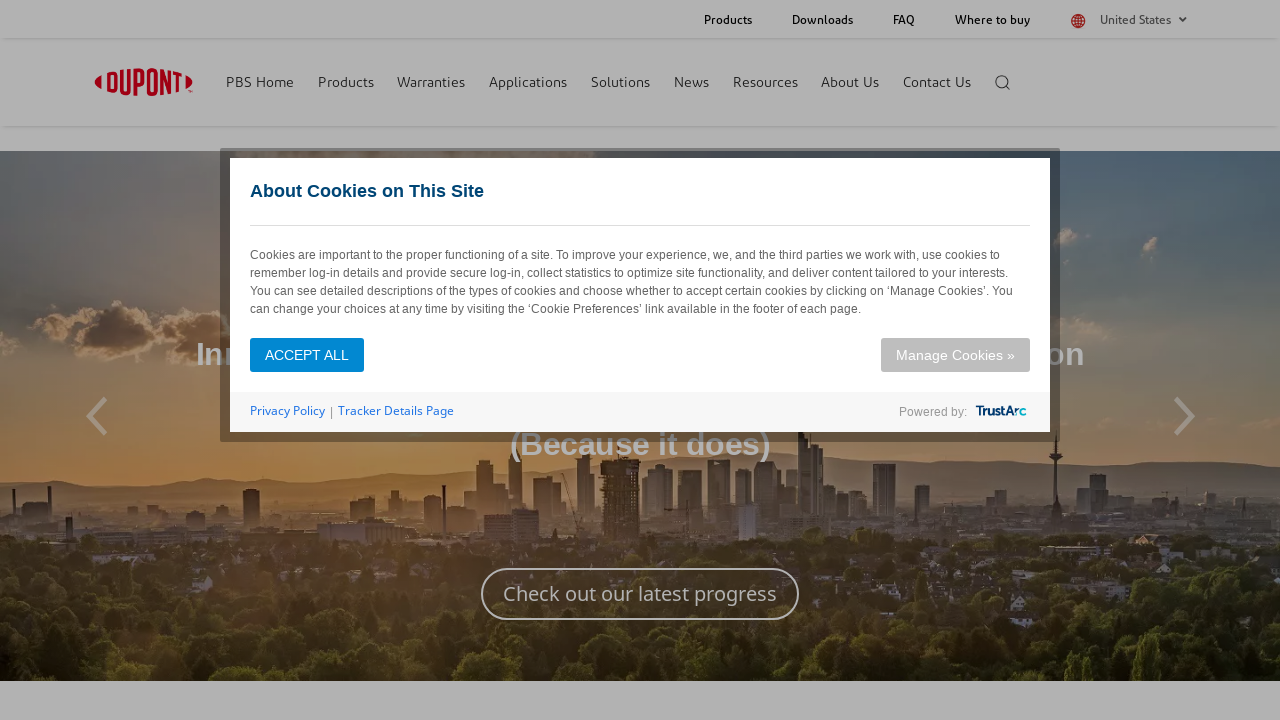

Extracted link href: '/building/ultra-air-barrier-wall-system.html' from sub-navigation
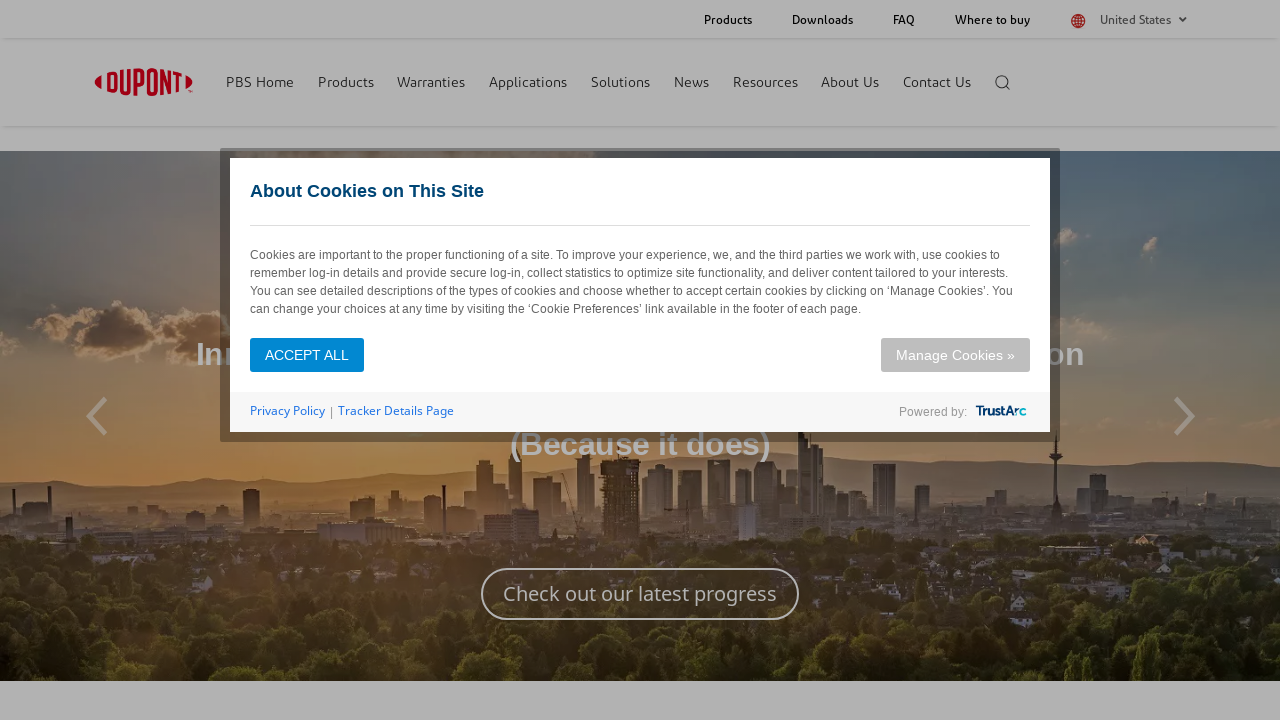

Extracted link href: '/building/window-and-door-treatments.html' from sub-navigation
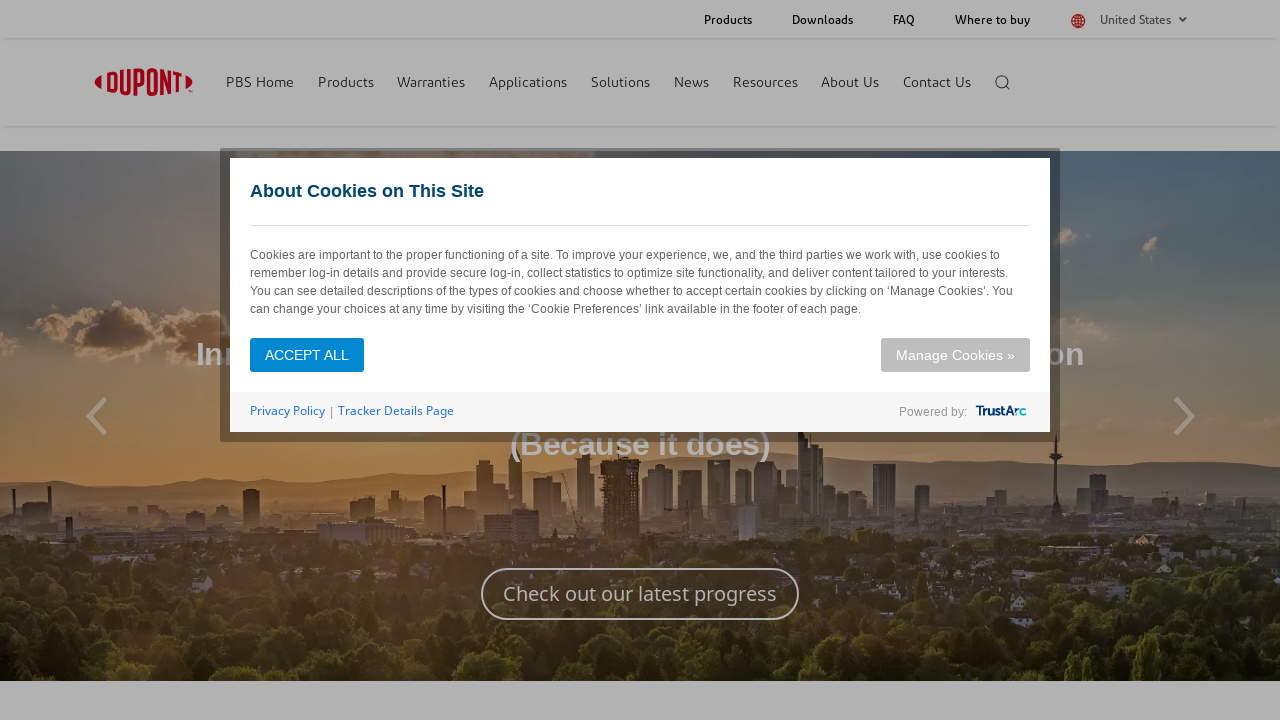

Extracted link href: '/building/foundations-and-basement.html' from sub-navigation
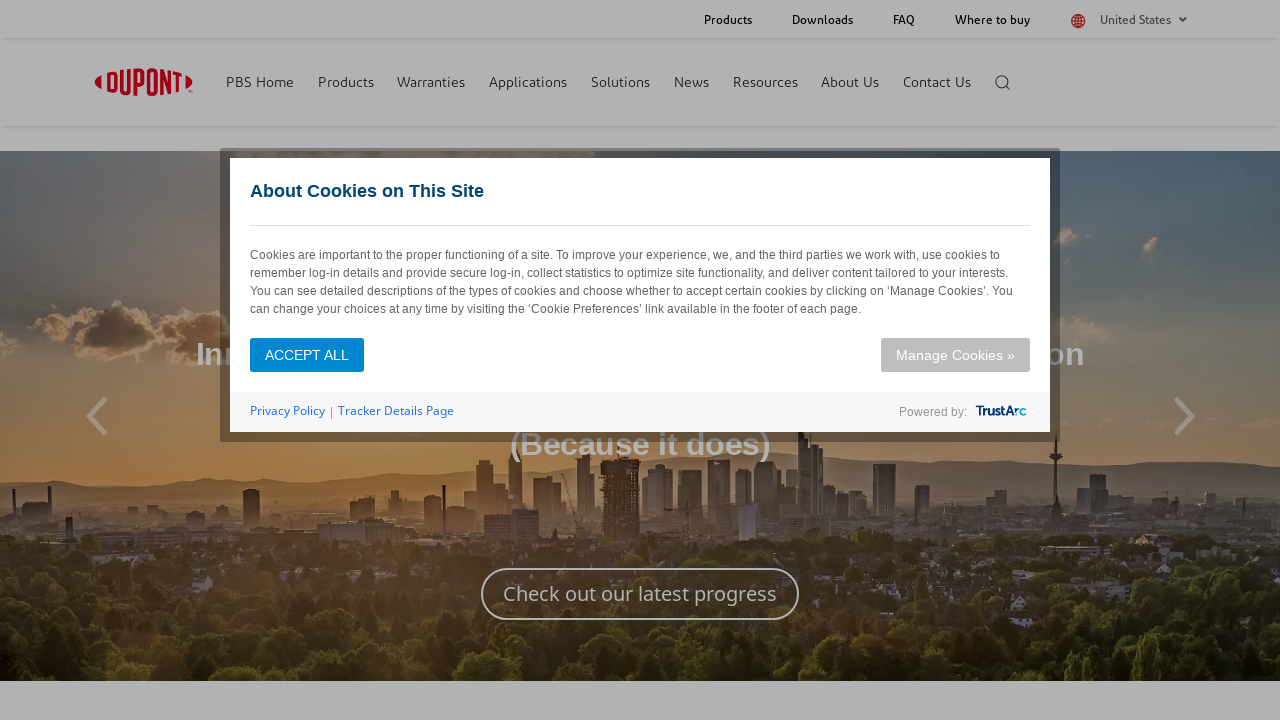

Extracted link href: '/building/exterior-basement-insulation.html' from sub-navigation
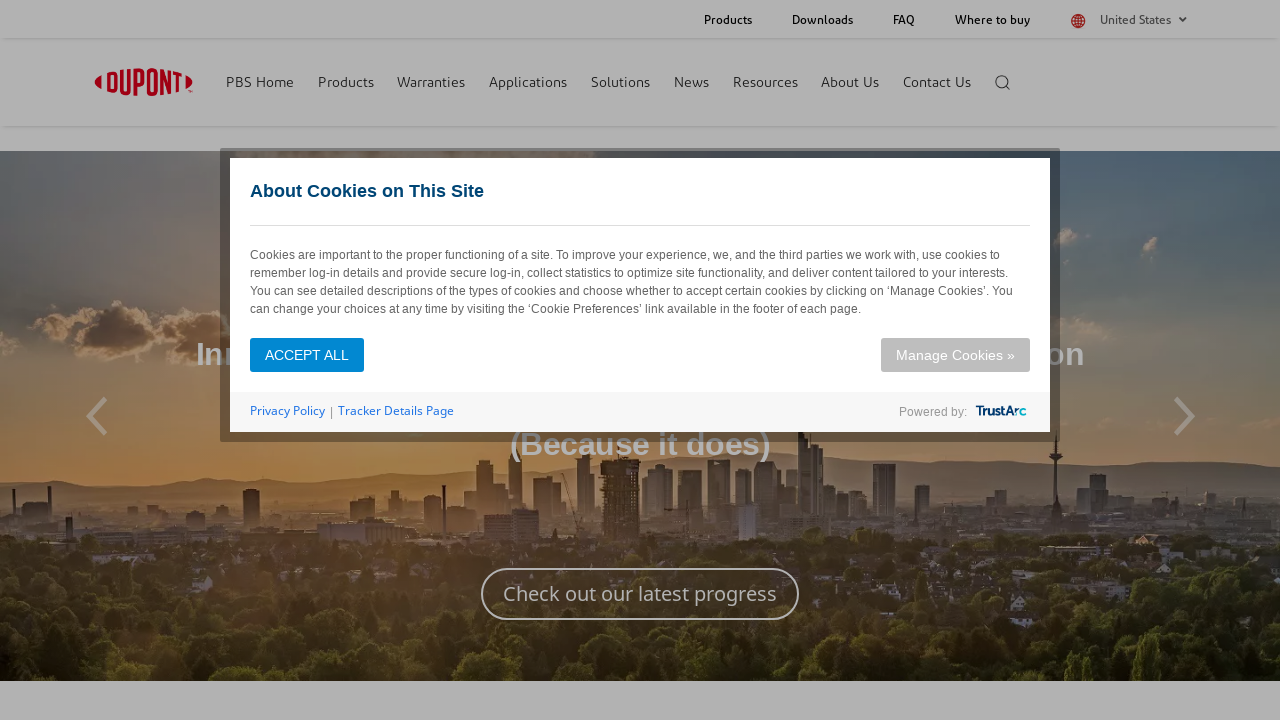

Extracted link href: '/building/interior-basement-insulation.html' from sub-navigation
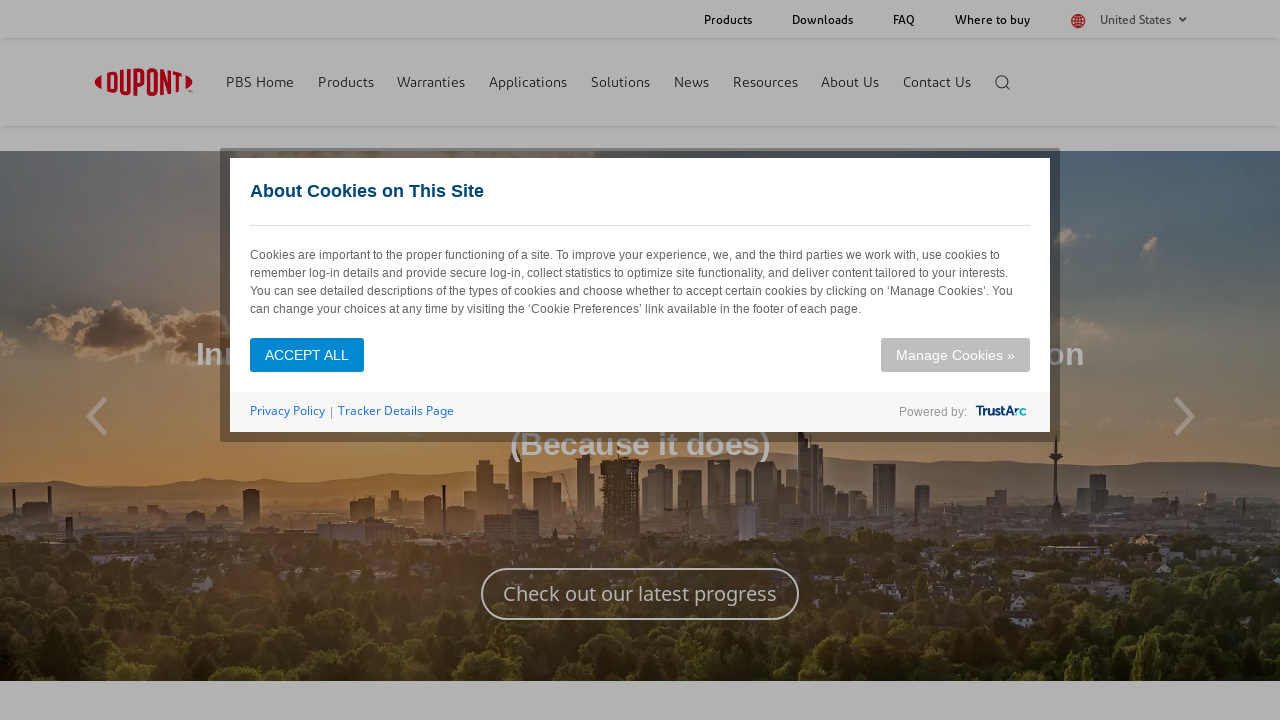

Extracted link href: '/building/flooring.html' from sub-navigation
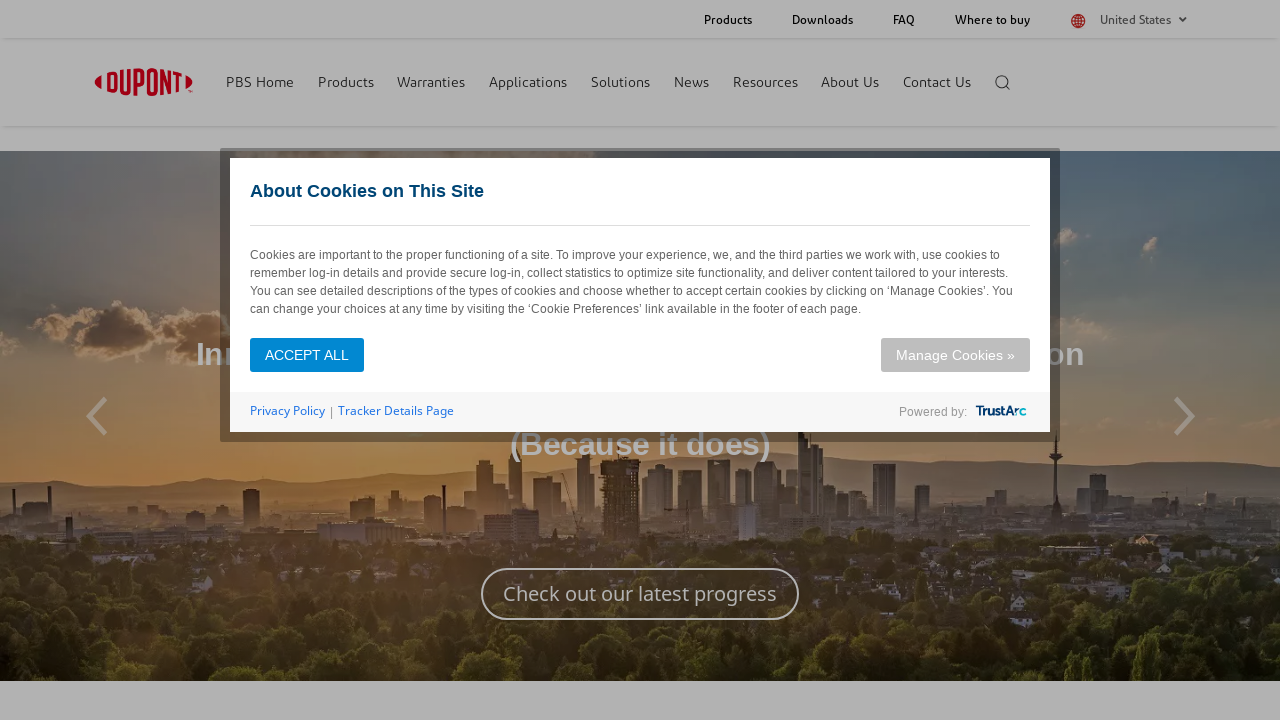

Retrieved text content from navigation item: '
                           
                           
                           
                              Solutions
                           
                           
                           
                              
                                 





	
       
          
               
				

               Solutions Overview
		  
               
				

               Fire Performance
		  
               
				

               Sustainability
		  
               
				

               Air Sealing & Weatherization
		  
               
				

               Thermal Protection
		  
               
				

               Disaster Resiliency
		  
               
				

               Total Systems
		  
               
				

               Low GWP Styrofoam™ Brand XPS
		  
       
    
                     

 
    
                 $(document).ready(function(){

					$('.building_wrapper_sublink').children().unwrap();
					//$(".right-menu-links").children('.row').wrap('<div class="building_wrapper_sublink"	style="float:none;">');

				});


   

                              
                           
                        '
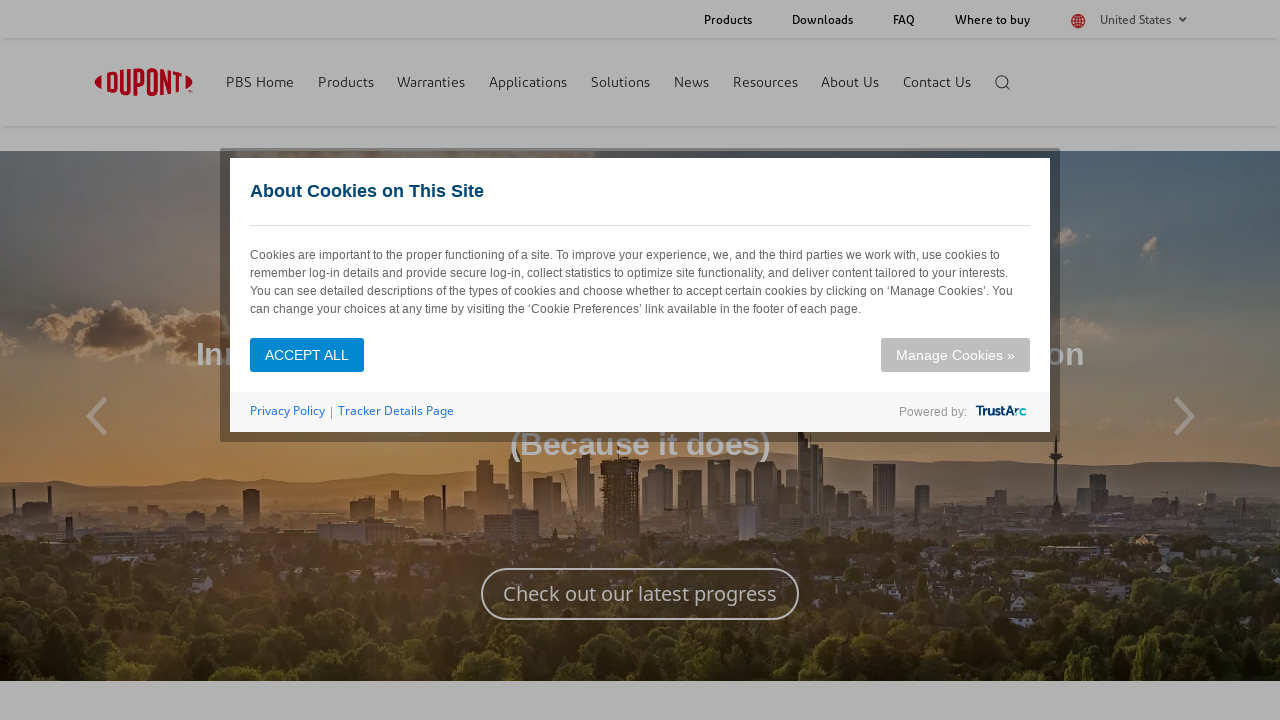

Located sub-navigation menu within current navigation item
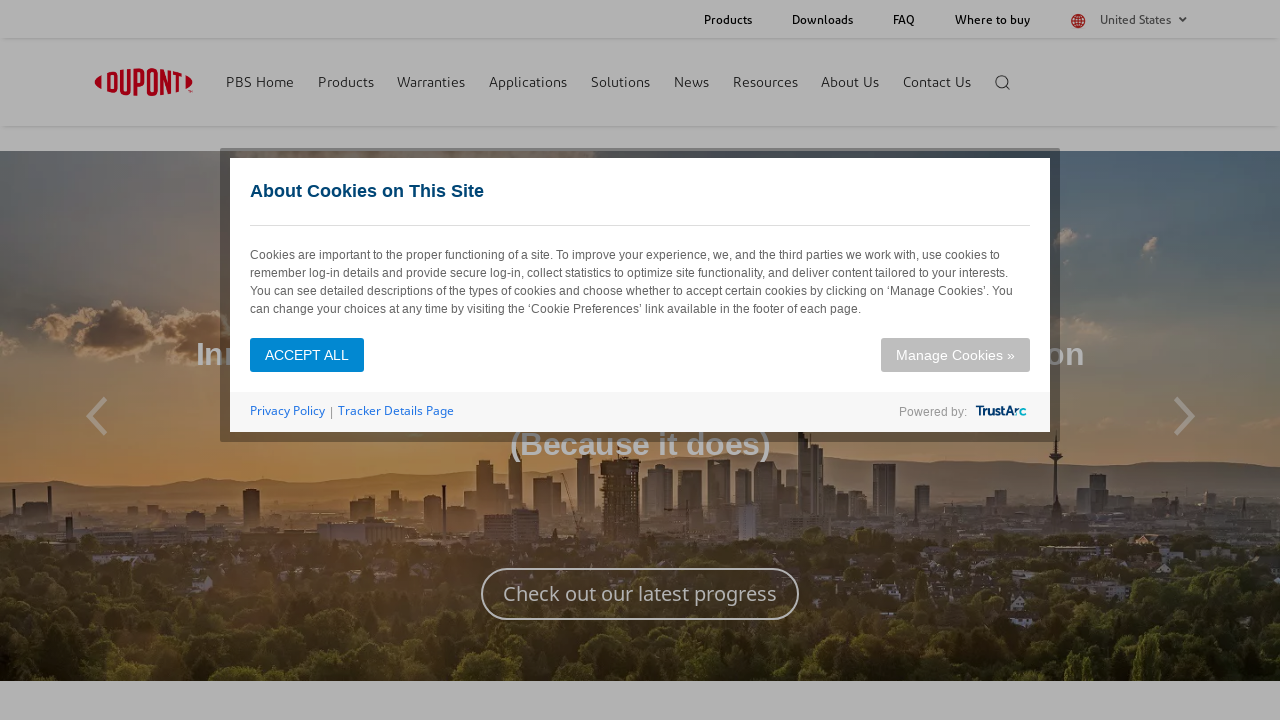

Sub-navigation menu found with sub-links
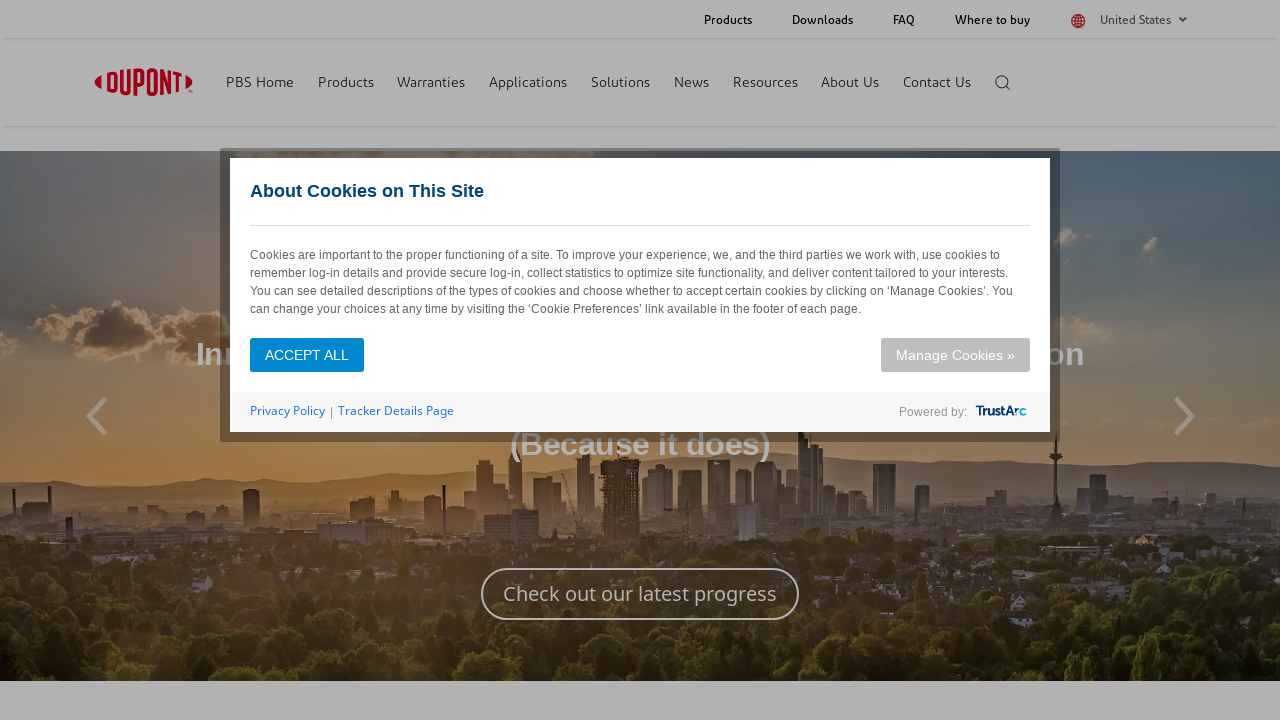

Retrieved 8 links from sub-navigation menu
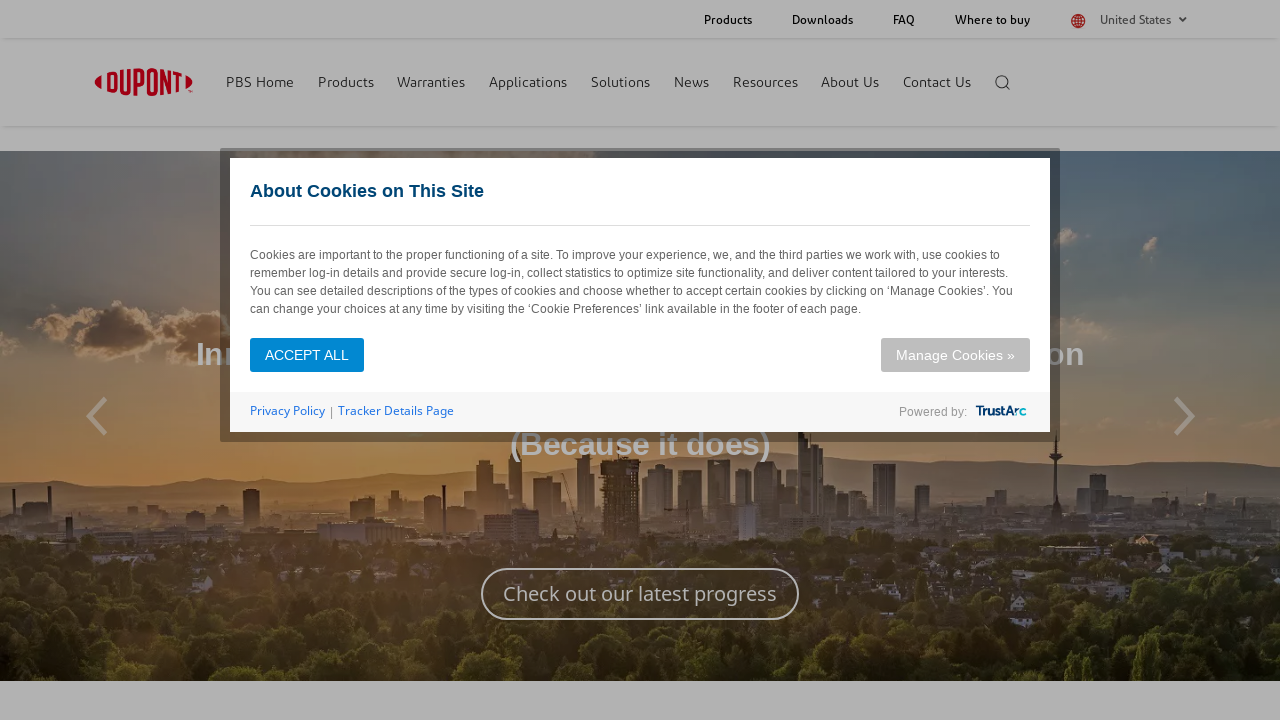

Extracted link href: '/building/solutions.html' from sub-navigation
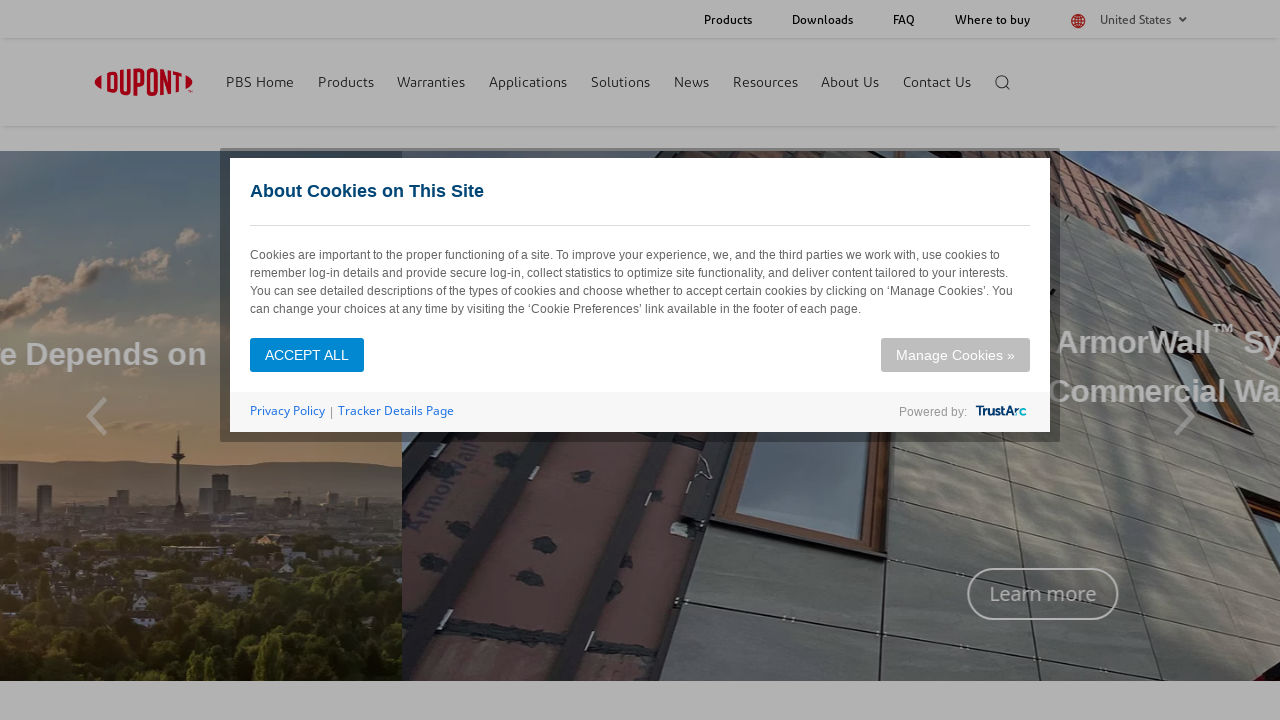

Extracted link href: 'https://www.dupont.com/resource-center.html?BU=pbs&tagId=dupont:literature_type/nfpa-285' from sub-navigation
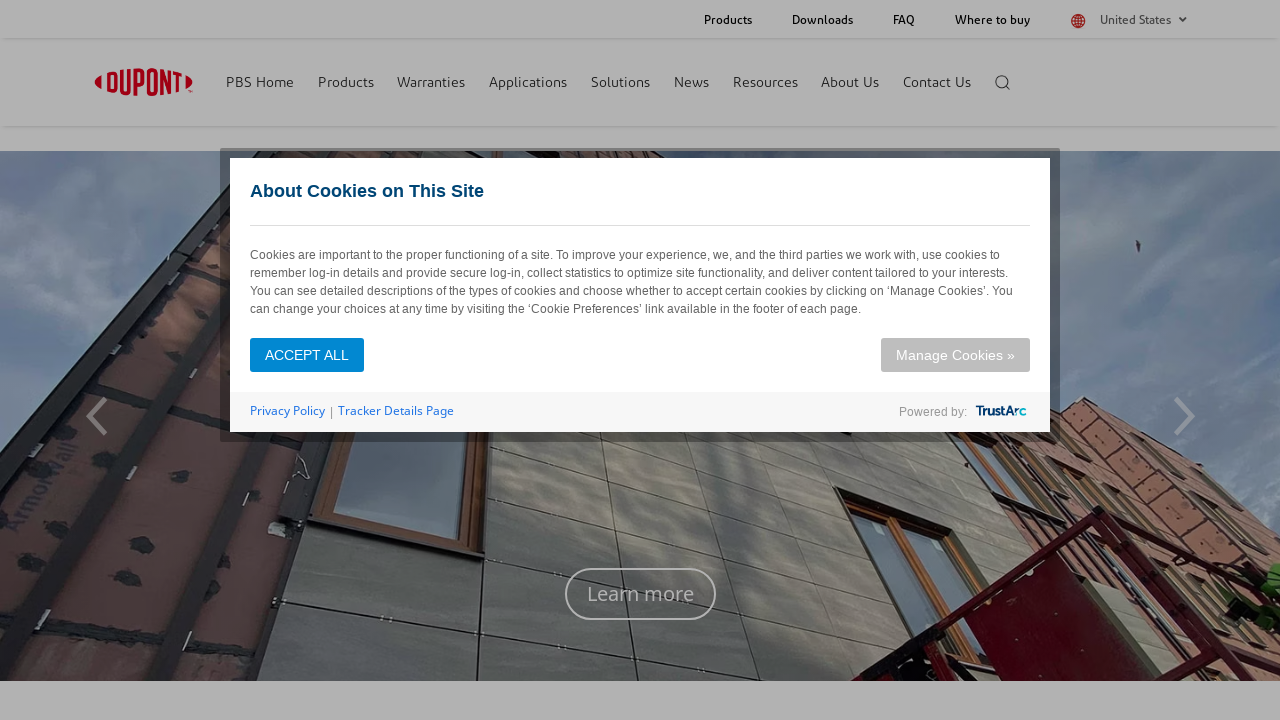

Extracted link href: '/building/sustainability.html' from sub-navigation
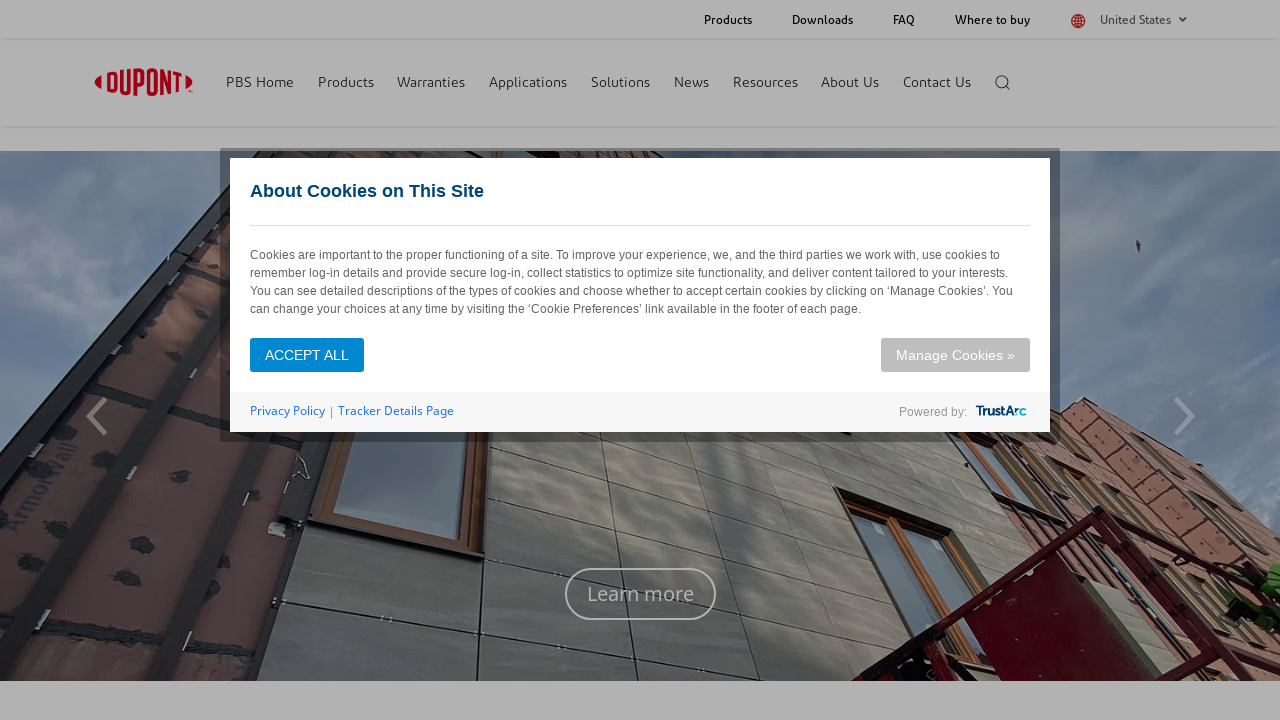

Extracted link href: '/building/solutions-air.html' from sub-navigation
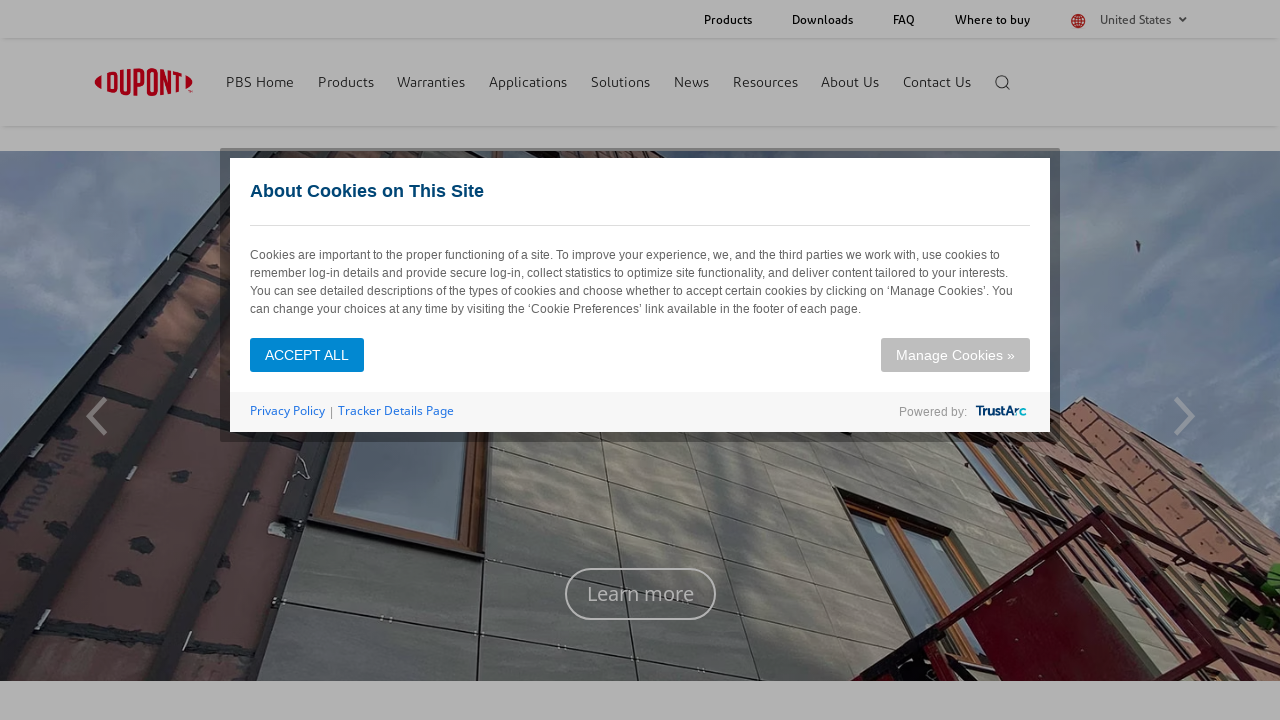

Extracted link href: '/building/solutions-thermal-protection.html' from sub-navigation
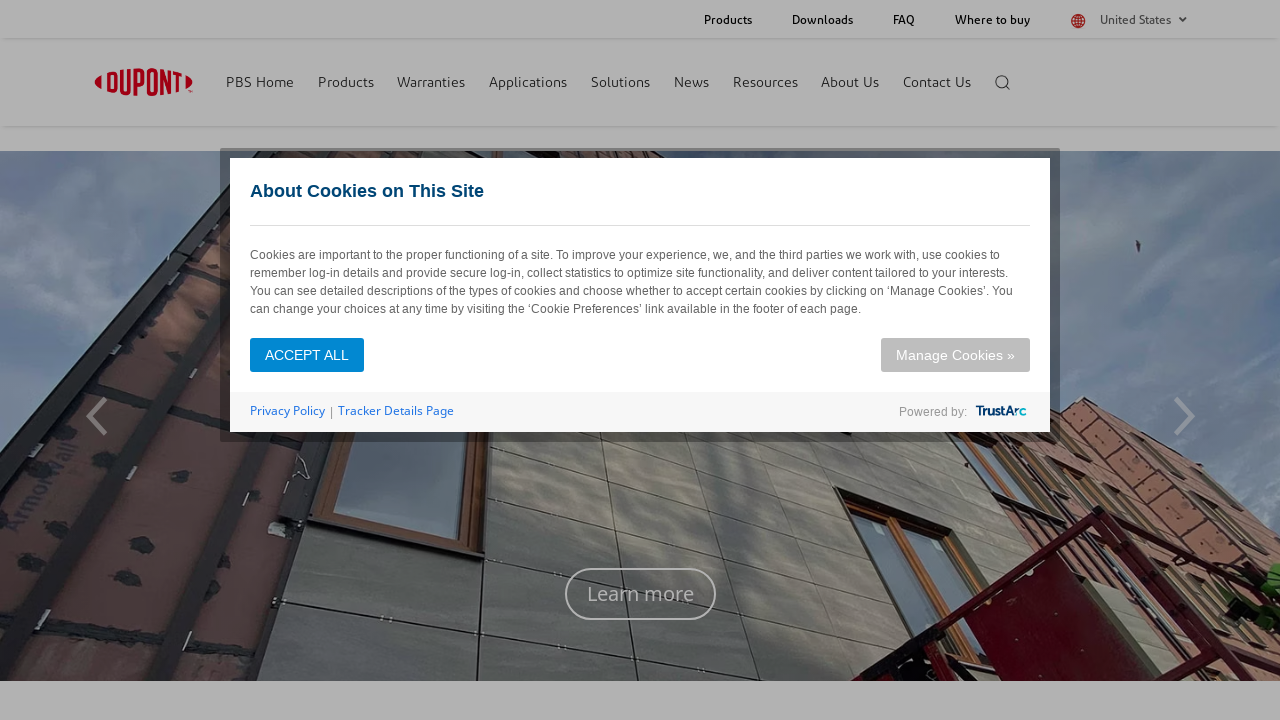

Extracted link href: '/building/solutions-disaster-resiliency.html' from sub-navigation
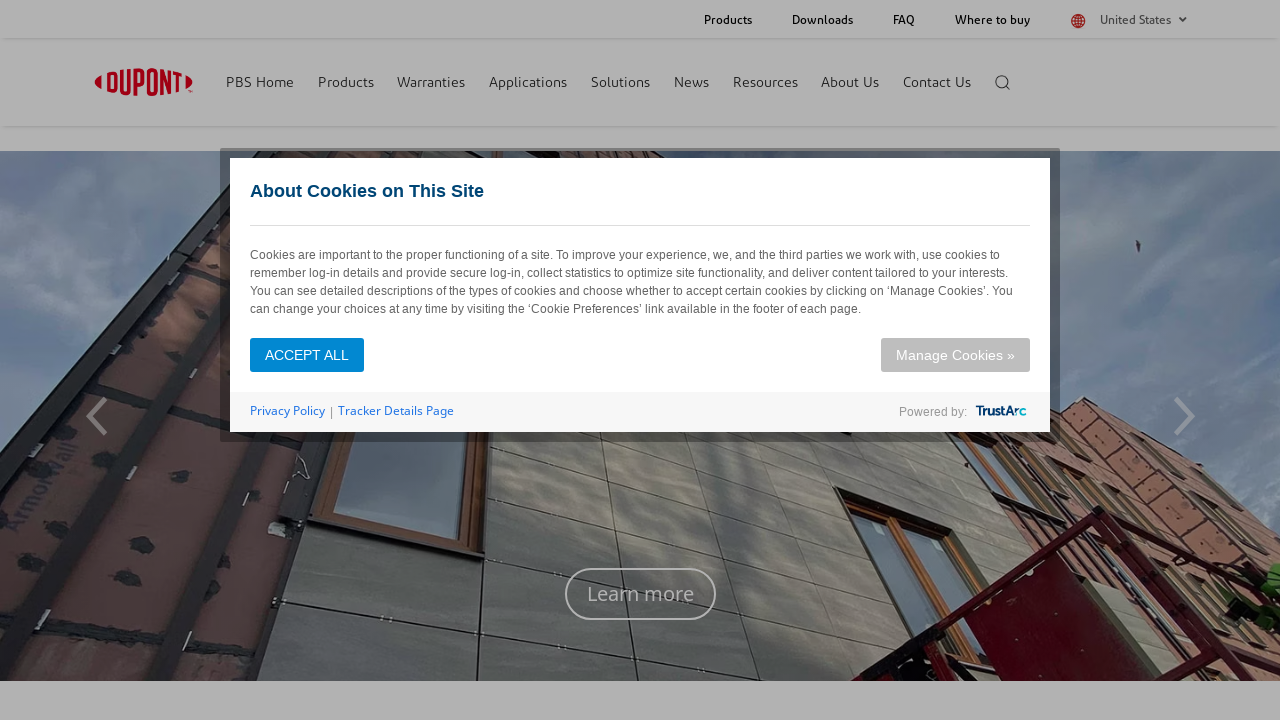

Extracted link href: '/building/solutions-total-systems.html' from sub-navigation
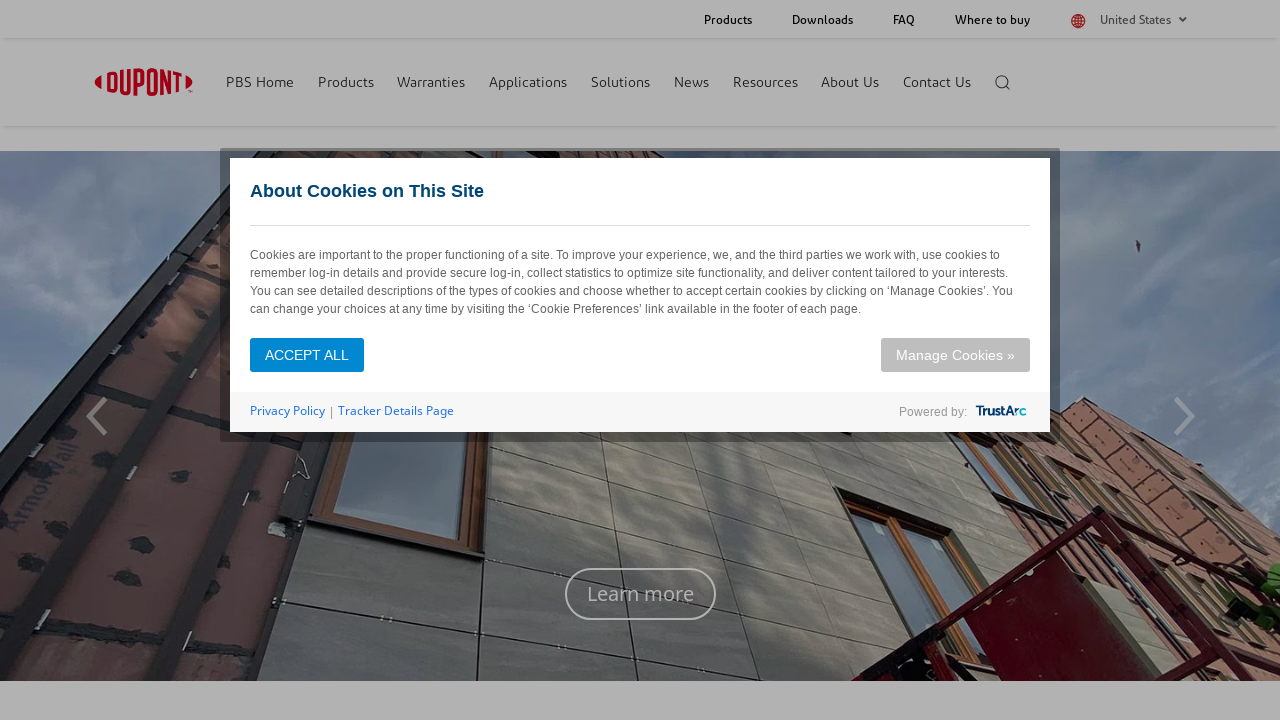

Extracted link href: 'https://www.dupont.com/building/styrofoam.html' from sub-navigation
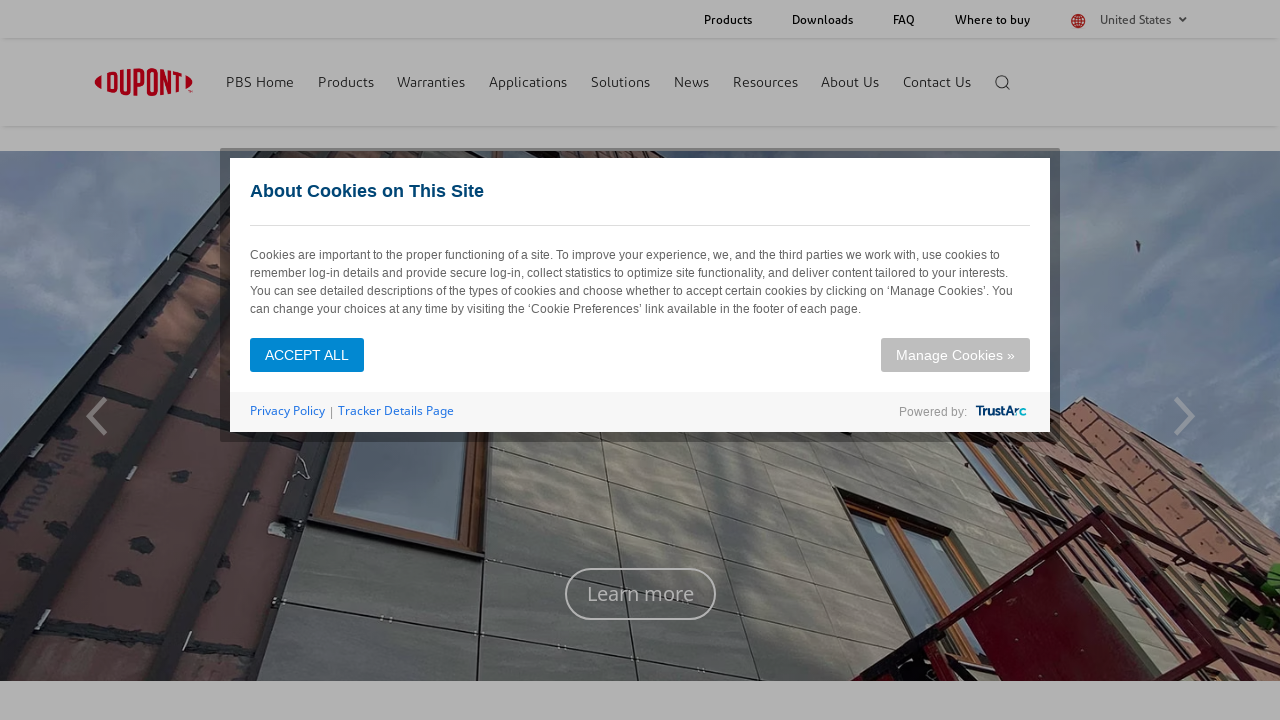

Retrieved text content from navigation item: '
                           
                           
                           
                              News
                           
                           
                           
                              
                                 





	
       
          
               
				

               Building Knowledge
		  
               
				

               Case Studies
		  
               
				

               Newsroom
		  
       
    
                     

 
    
                 $(document).ready(function(){

					$('.building_wrapper_sublink').children().unwrap();
					//$(".right-menu-links").children('.row').wrap('<div class="building_wrapper_sublink"	style="float:none;">');

				});


   

                              
                           
                        '
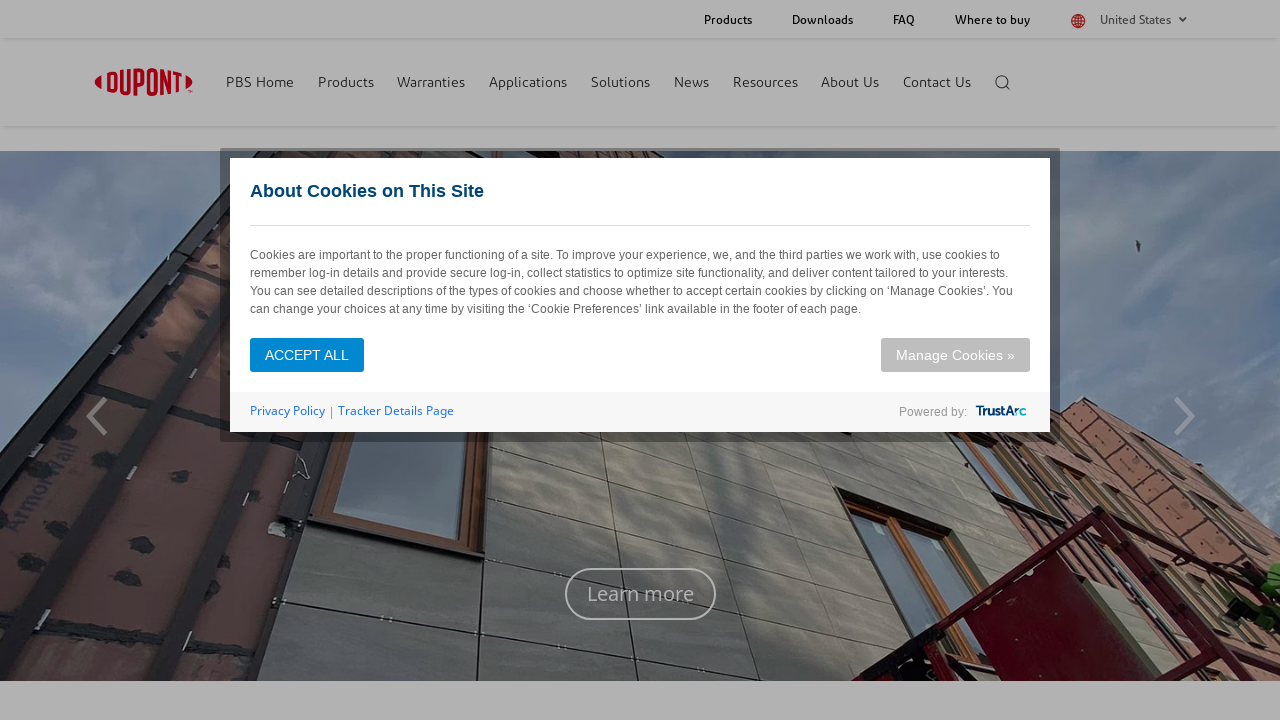

Located sub-navigation menu within current navigation item
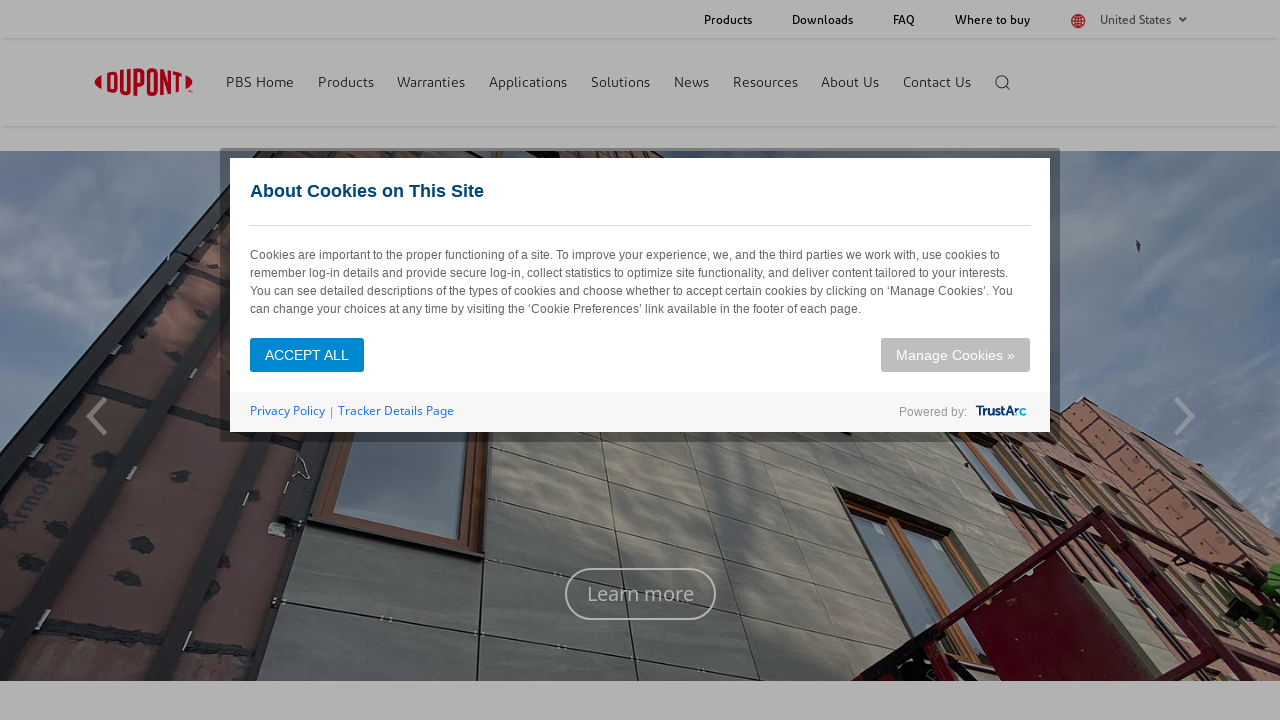

Sub-navigation menu found with sub-links
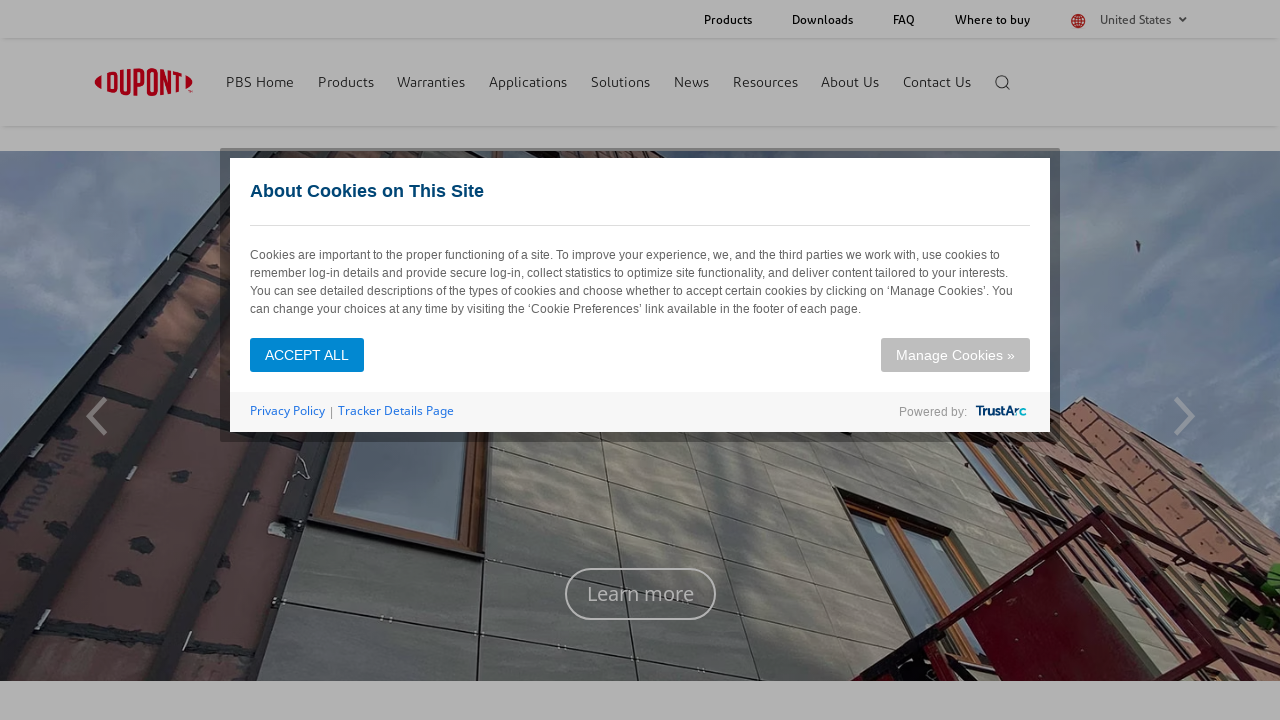

Retrieved 3 links from sub-navigation menu
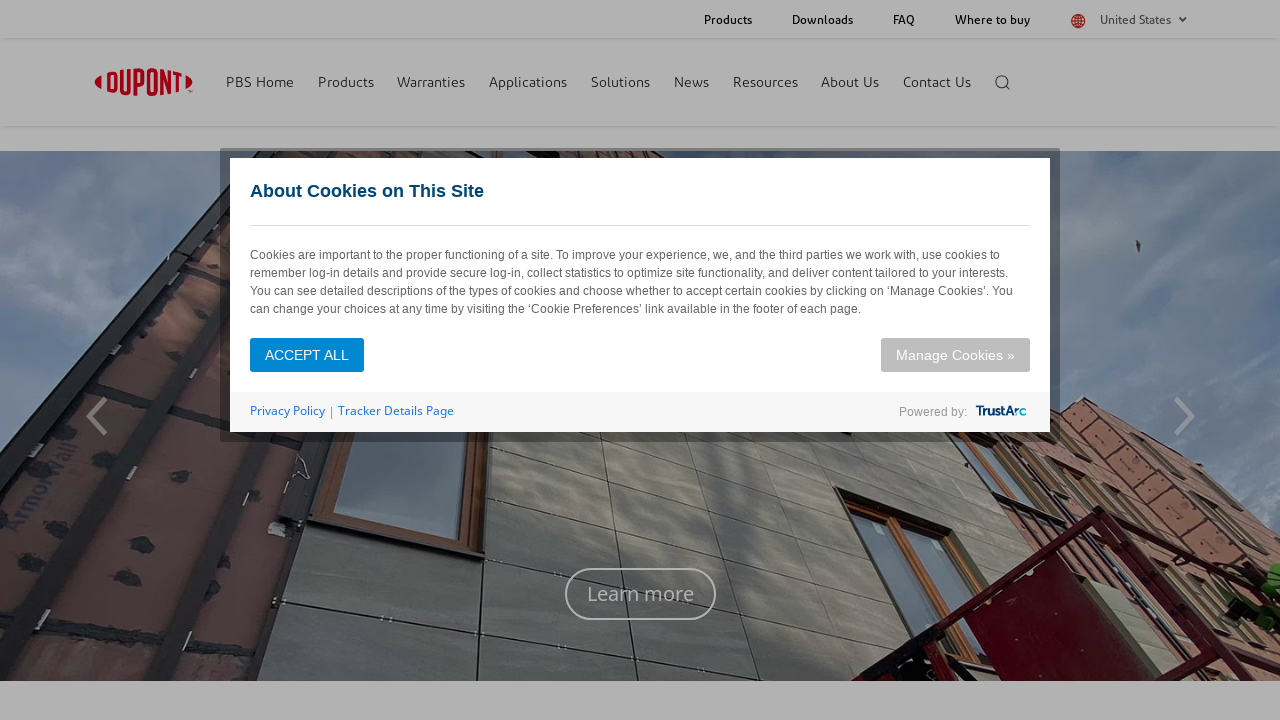

Extracted link href: '/building/insights.html' from sub-navigation
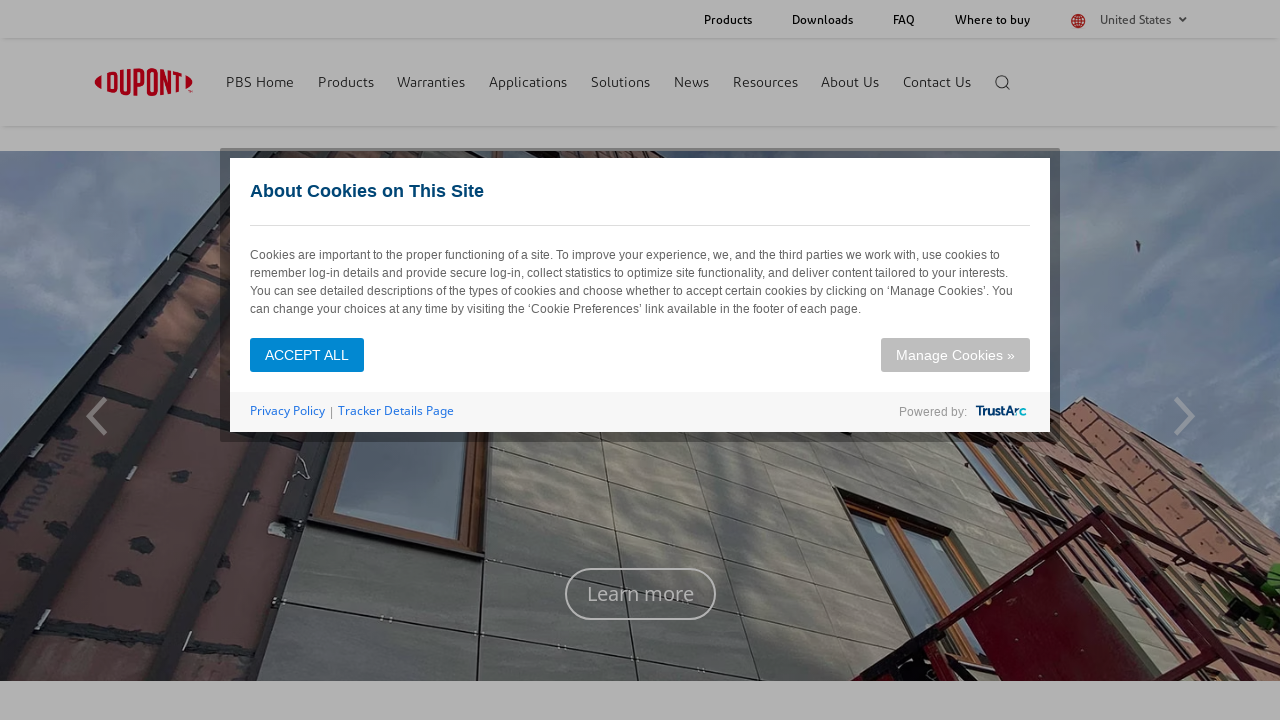

Extracted link href: 'https://www.dupont.com/resource-center.html?BU=pbs&restype=articles&tagId=dupont:literature_type/case-study' from sub-navigation
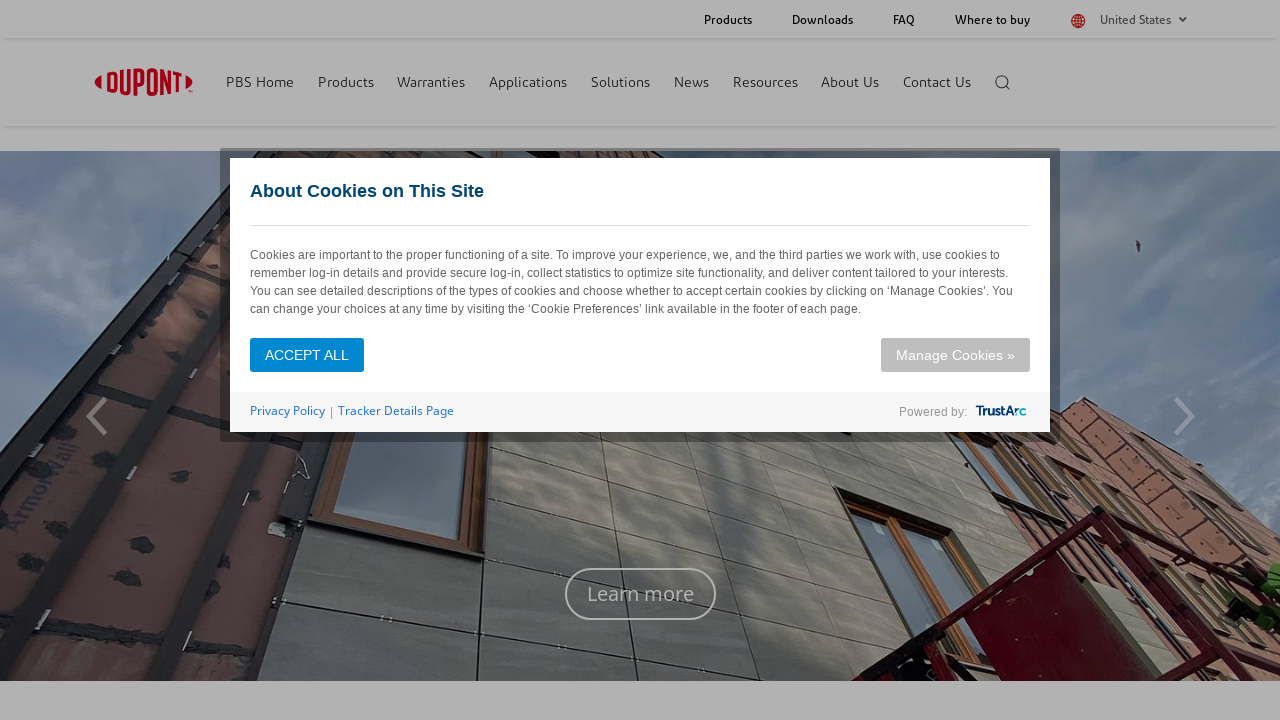

Extracted link href: '/building/news.html' from sub-navigation
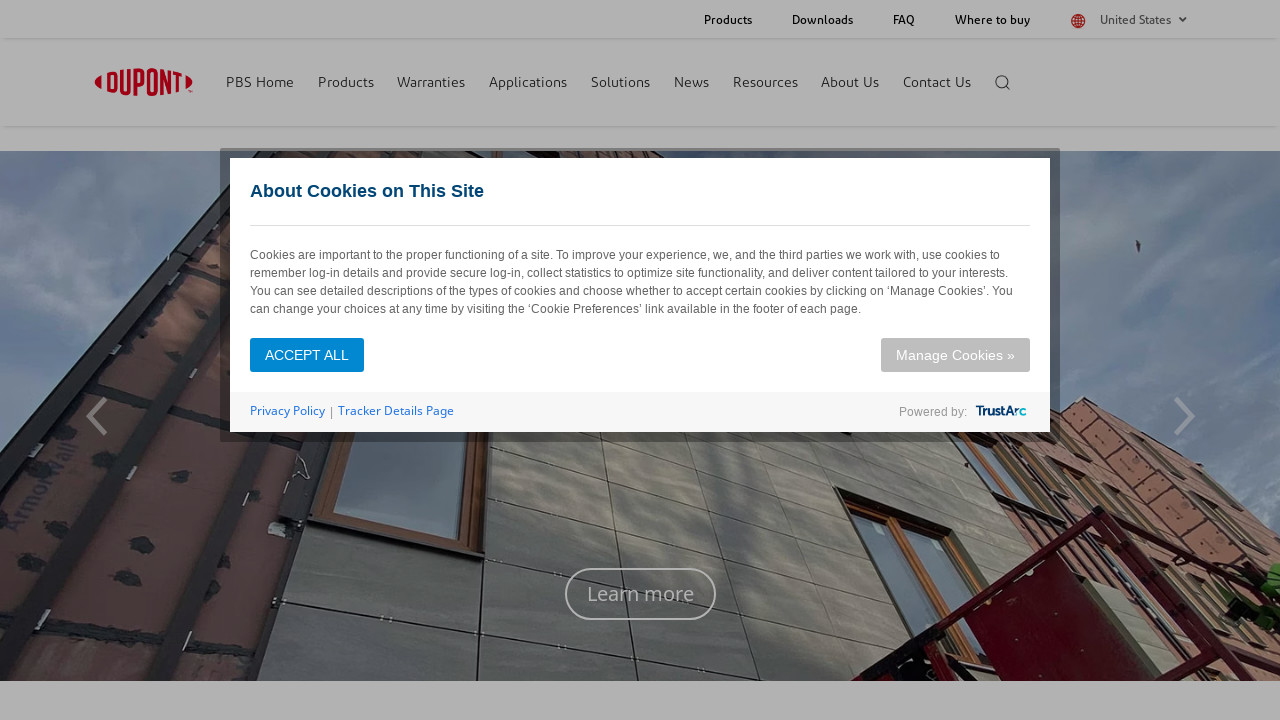

Retrieved text content from navigation item: '
                           
                           
                           
                              Resources
                           
                           
                           
                              
                                 



    
        
           
              
                   
                      Resources
						
							
                               Locators
                               
                            
						
							
                               Downloads & Education
                               
                            
						
							
                               How to install
                               
                            
						
							
                               Tools
                               
                            
						
							
                               Sustainability
                               
                            
						
                      
					
						
                   


                
                    
                        
                        
                    
                

              
			  
			  undefined
									

                Commercial Overview
									

                All Commercial Products
									

                U.S. Commercial Warranties Overview
	
   
   
      
          
			

          Below Grade
              
      
   
  
   
      
          
			

          Exterior Wall
              
                   
			

                   Commercial Wall² Systems
              
                   
			

                   Thermax™ Wall System
              
                   
			

                   Ultra Wall System
              
                   
			

                   ArmorWall™ System
              
      
   
  
   
      
          
			

          Roofing
              
                   
			

                   Protected Membrane Roof (PMR)
              
                   
			

                   Conventional Roof
              
      
   
  
   
      
          
			

          Transitions
              
      
   
 
undefined
									

                Residential Overview
									

                Residential EDU HUB
									

                All Residential Products
									

                Residential Warranties Overview
	
   
   
      
          
			

          Roofing & Attics
              
                   
			

                   Roofing
              
                   
			

                   Attics
              
      
   
  
   
      
          
			

          Walls, Windows & Doors
              
                   
			

                   Exterior Walls
              
                   
			

                   Interior Walls
              
                   
			

                   Windows & Doors
              
      
   
  
   
      
          
			

          Foundations & Basements
              
                   
			

                   Exterior Foundations
              
                   
			

                   Interior Basements
              
                   
			

                   Slab Insulation
              
      
   
 
undefined
									

                Multifamily Overview
									

                All Multifamily Products
	
   
   
      
          
			

          Roof
              
                   
			

                   Inverted Roof
              
      
   
  
   
      
          
			

          Wall
              
                   
			

                   Exterior Wall
              
                   
			

                   Interior Wall
              
                   
			

                   Thermax™ Wall System
              
                   
			

                   Ultra Air Barrier Wall System
              
                   
			

                   Window & Door
              
      
   
  
   
      
          
			

          Foundation & Floor
              
                   
			

                   Exterior Basement Insulation
              
                   
			

                   Interior Basement Insulation
              
                   
			

                   Flooring
              
      
   
 
undefined
	
   
   
      
          
			

          Dealer Locator
              
      
   
  
   
      
          
			

          Building Envelope Specialist Locator
              
      
   
  
   
      
          
			

          Certified installer Locator
              
      
   
 
undefined
	
   
   
      
          
			

          Documents & Technical Literature
              
      
   
  
   
      
          
			

          Safety Data sheets
              
      
   
  
   
      
          
			

          FAQs
              
      
   
  
   
      
          
			

          Safe Handling Training
              
      
   
  
   
      
          
			

          Video Library
              
      
   
  
   
      
          
			

          Residential EDU HUB
              
      
   
 
undefined
	
   
   
      
          
			

          Tyvek Installation Guides
              
      
   
  
   
      
          
			

          CAD Detail Drawings
              
      
   
 
undefined
	
   
   
      
          
			

          R-value Steel Stud Calculator
              
      
   
  
   
      
          
			

          Canadian Code Assessment Engine
              
      
   
 
undefined
	
   
   
      
          
			

          Inflation Reduction Act (IRA)
              
      
   
  
   
      
          
			

          Green Building Certifications
              
      
   
  
   
      
          
			

          Request a LEED Letter
              
      
   
 

           
           
              
                 Browse by Resource
              
              
                 
                    
                     	
                       		Locators 
                        
                       		Downloads & Education 
                        
                       		How to install 
                        
                       		Tools 
                        
                       		Sustainability 
                        
						
						
                    
                    
                        
							
                        	
                   		
                    
                 
                 
                    
                    
                    
                         
                         





	
	  
		
	  
	
   
   
      
          
			

          Dealer Locator
              
      
   
  
   
      
          
			

          Building Envelope Specialist Locator
              
      
   
  
   
      
          
			

          Certified installer Locator
              
      
   
 

                        
                    
                         
                         





	
	  
		
	  
	
   
   
      
          
			

          Documents & Technical Literature
              
      
   
  
   
      
          
			

          Safety Data sheets
              
      
   
  
   
      
          
			

          FAQs
              
      
   
  
   
      
          
			

          Safe Handling Training
              
      
   
  
   
      
          
			

          Video Library
              
      
   
  
   
      
          
			

          Residential EDU HUB
              
      
   
 

                        
                    
                         
                         





	
	  
		
	  
	
   
   
      
          
			

          Tyvek Installation Guides
              
      
   
  
   
      
          
			

          CAD Detail Drawings
              
      
   
 

                        
                    
                         
                         





	
	  
		
	  
	
   
   
      
          
			

          R-value Steel Stud Calculator
              
      
   
  
   
      
          
			

          Canadian Code Assessment Engine
              
      
   
 

                        
                    
                         
                         





	
	  
		
	  
	
   
   
      
          
			

          Inflation Reduction Act (IRA)
              
      
   
  
   
      
          
			

          Green Building Certifications
              
      
   
  
   
      
          
			

          Request a LEED Letter
              
      
   
 

                        
                    
                 
              
           
        
    


                     

 
    
                 $(document).ready(function(){

					$('.building_wrapper_sublink').children().unwrap();
					//$(".right-menu-links").children('.row').wrap('<div class="building_wrapper_sublink"	style="float:none;">');

				});


   

                              
                           
                        '
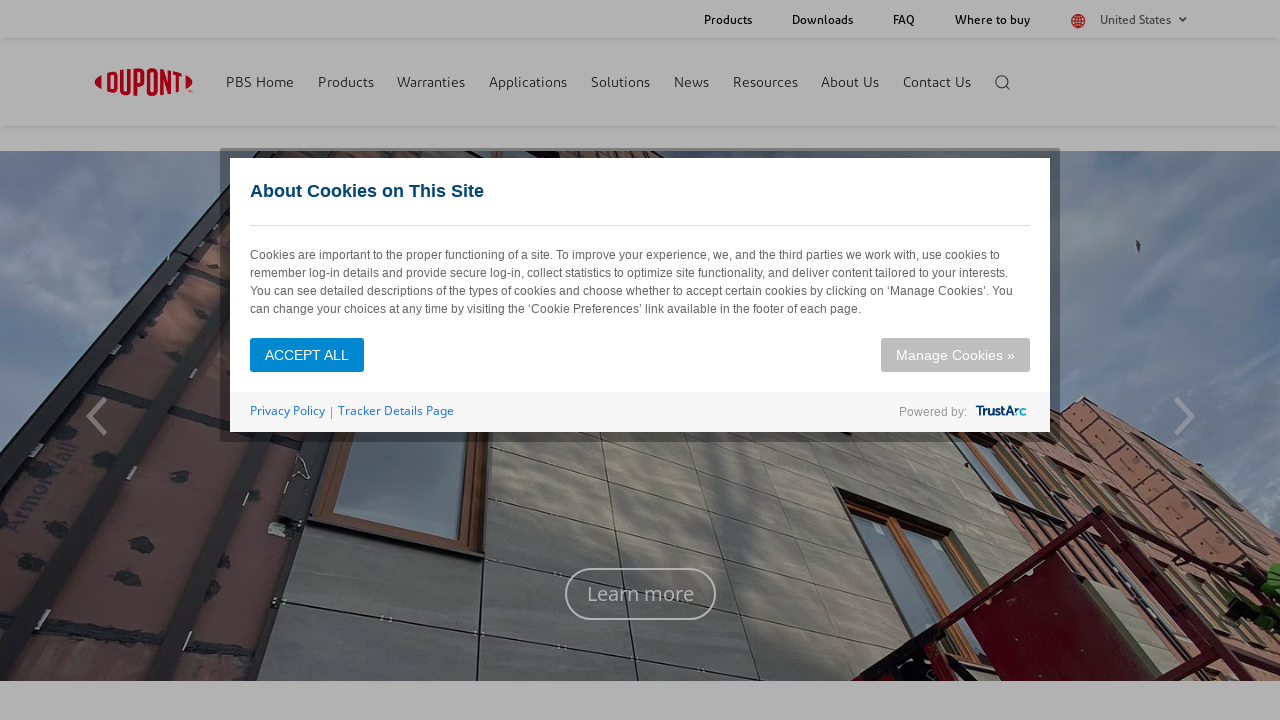

Located sub-navigation menu within current navigation item
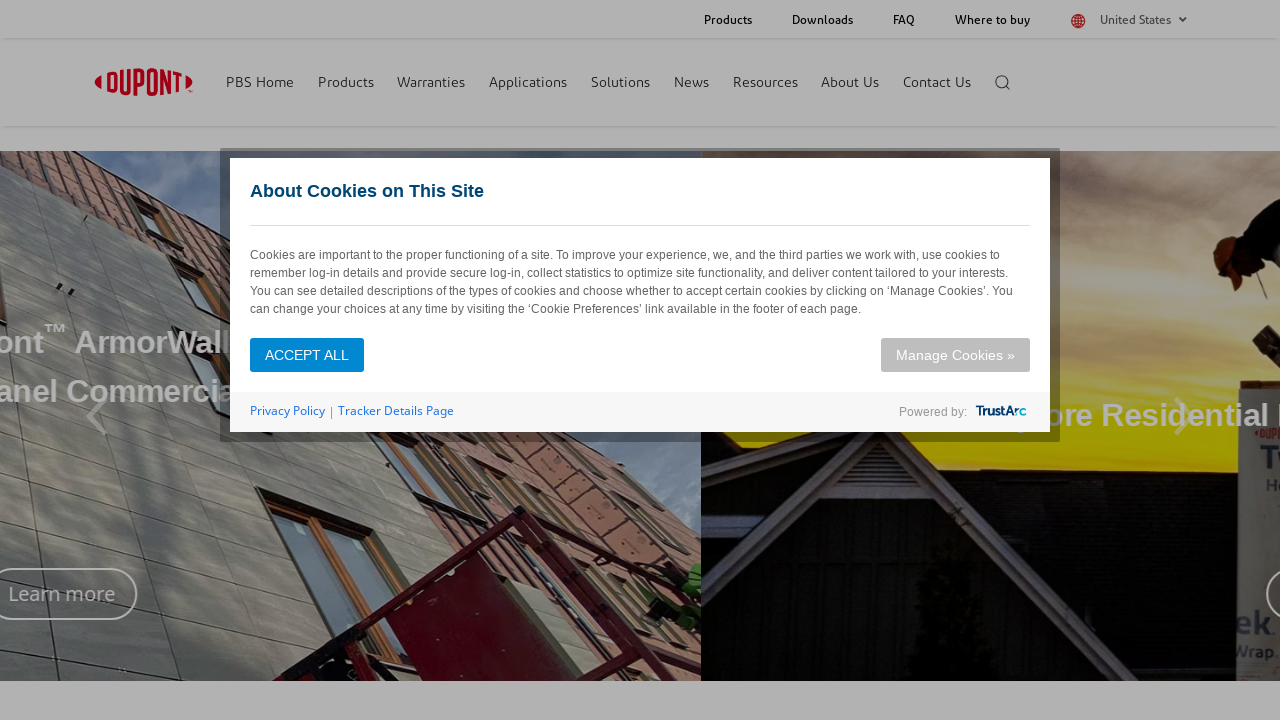

Sub-navigation menu found with sub-links
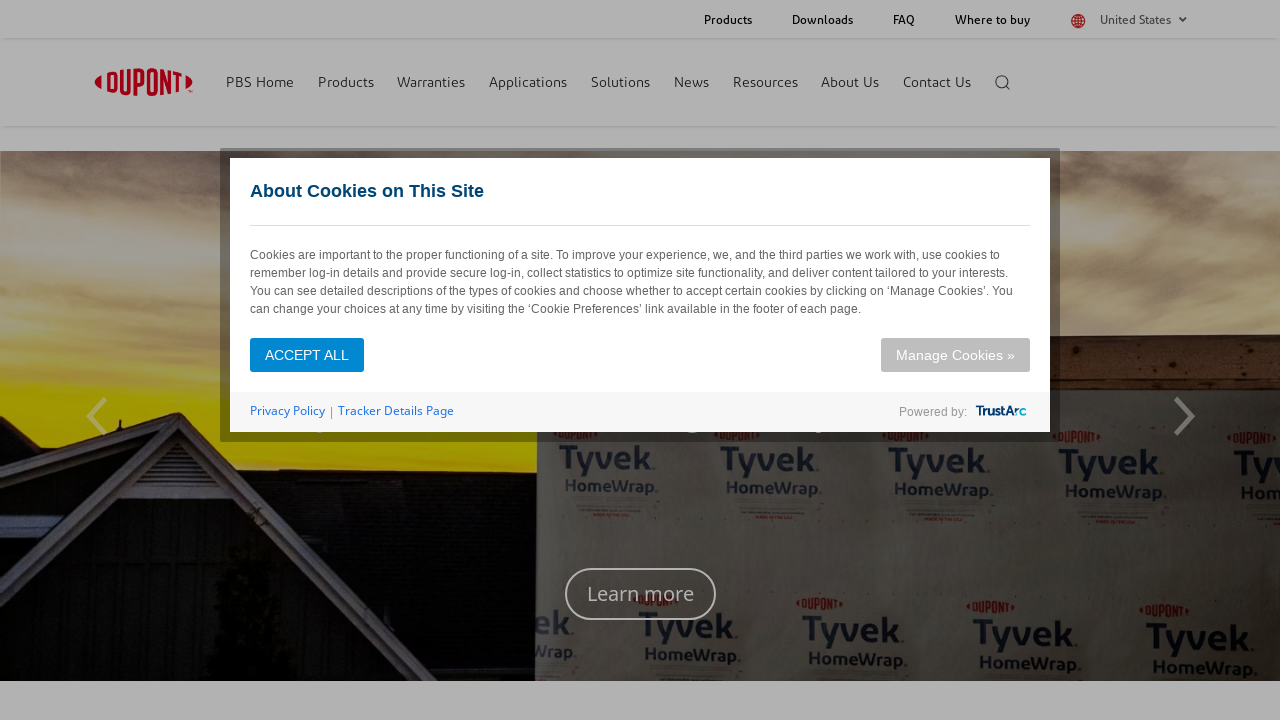

Retrieved 78 links from sub-navigation menu
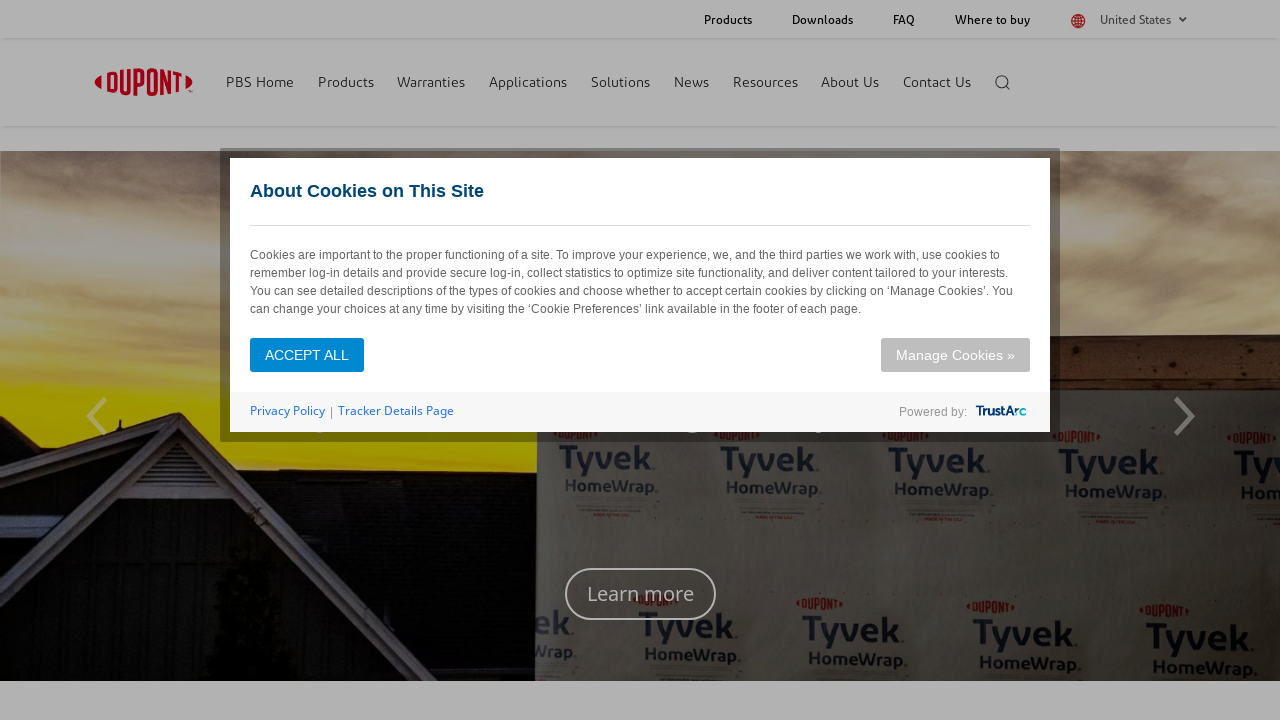

Extracted link href: 'None' from sub-navigation
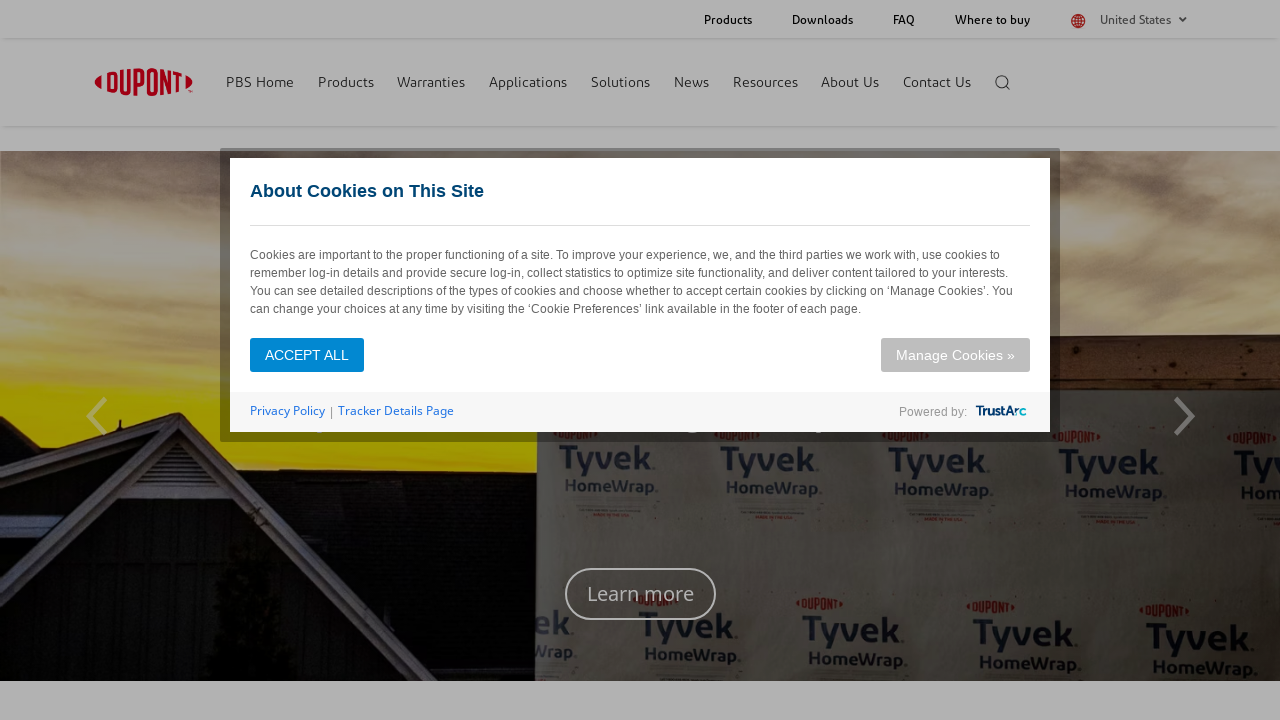

Extracted link href: 'None' from sub-navigation
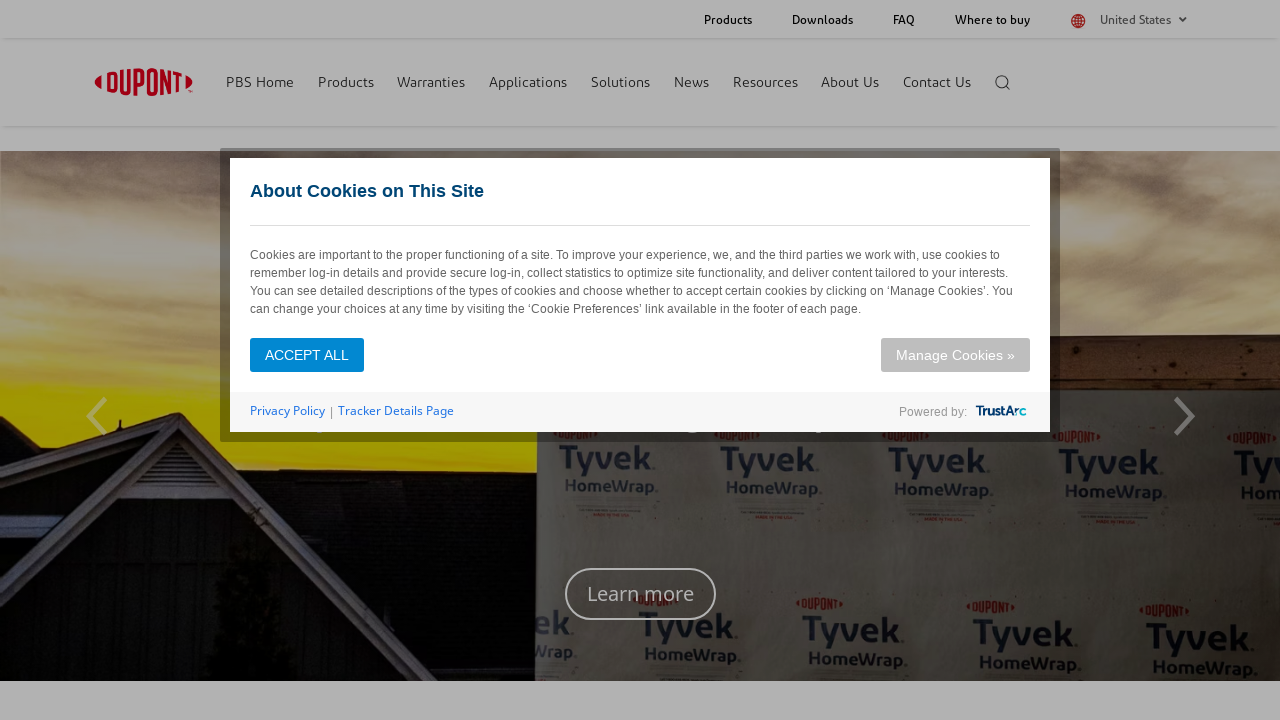

Extracted link href: '/building/commercial-construction.html' from sub-navigation
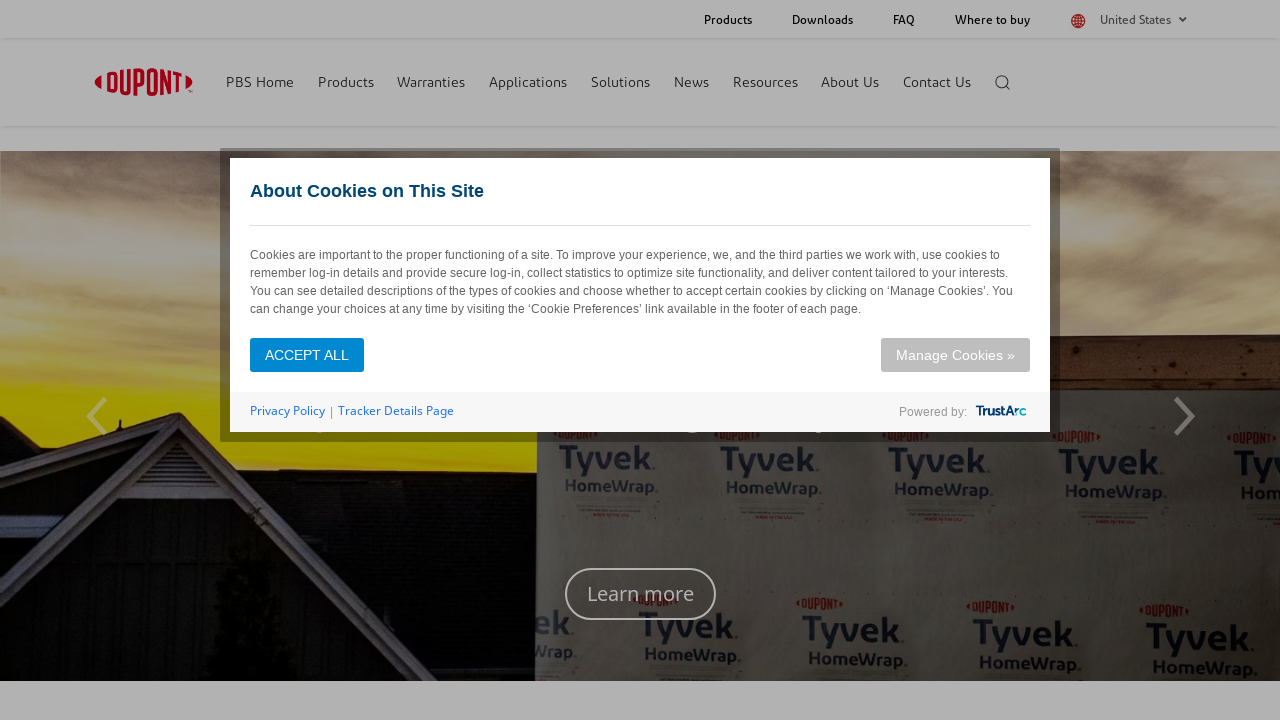

Extracted link href: 'https://www.dupont.com/solution-finder/results.html?BU=pbs&tagId=DuPont:industry/commercial' from sub-navigation
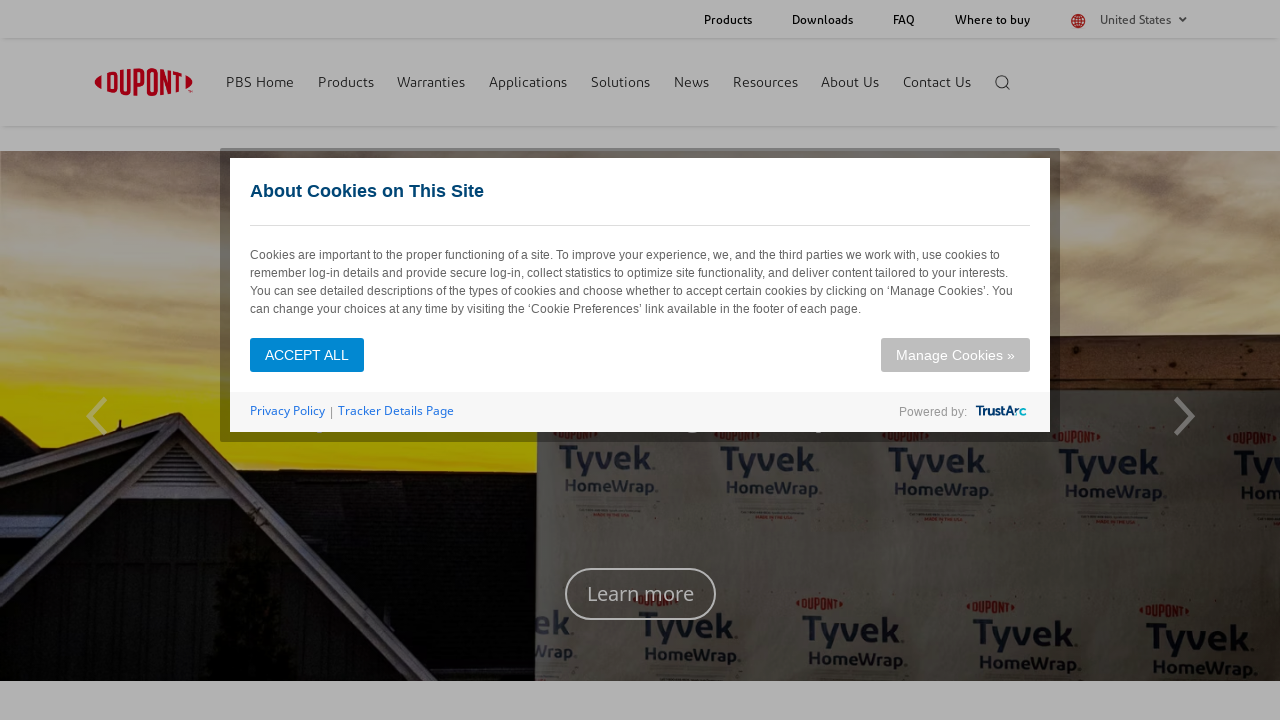

Extracted link href: '/building/construction-warranties.html' from sub-navigation
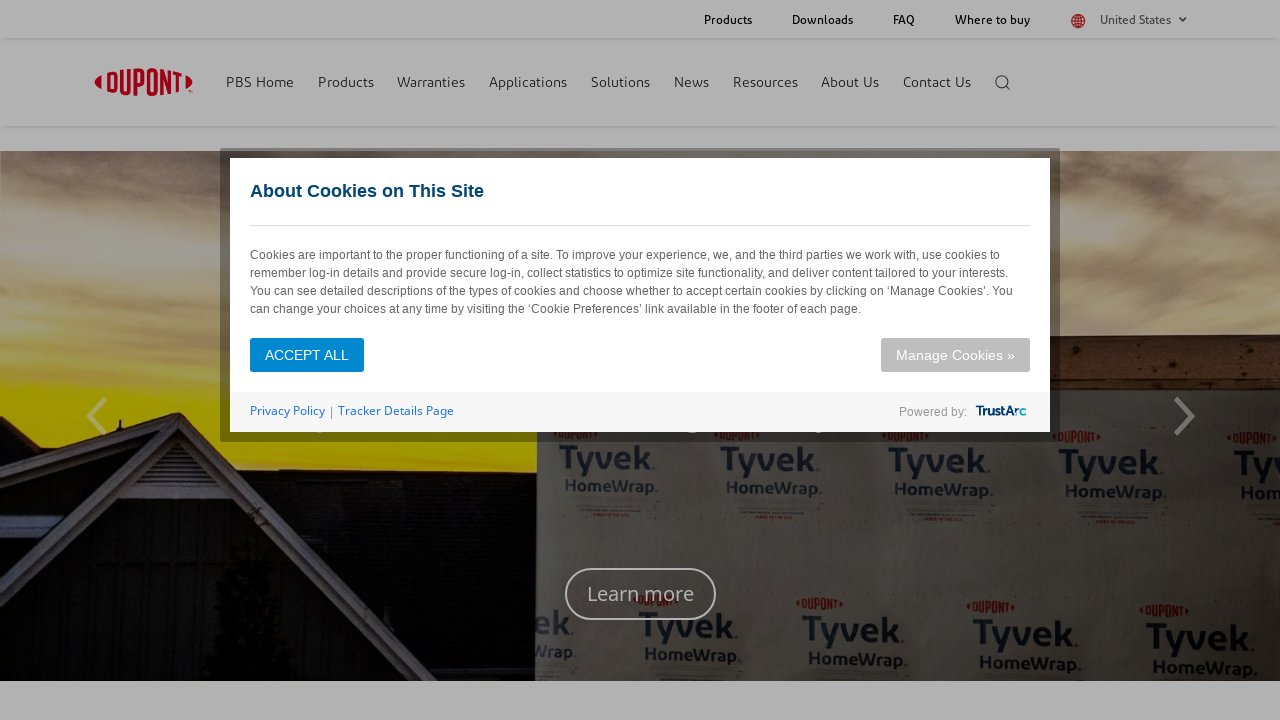

Extracted link href: '/building/commercial-solutions-below-grade.html' from sub-navigation
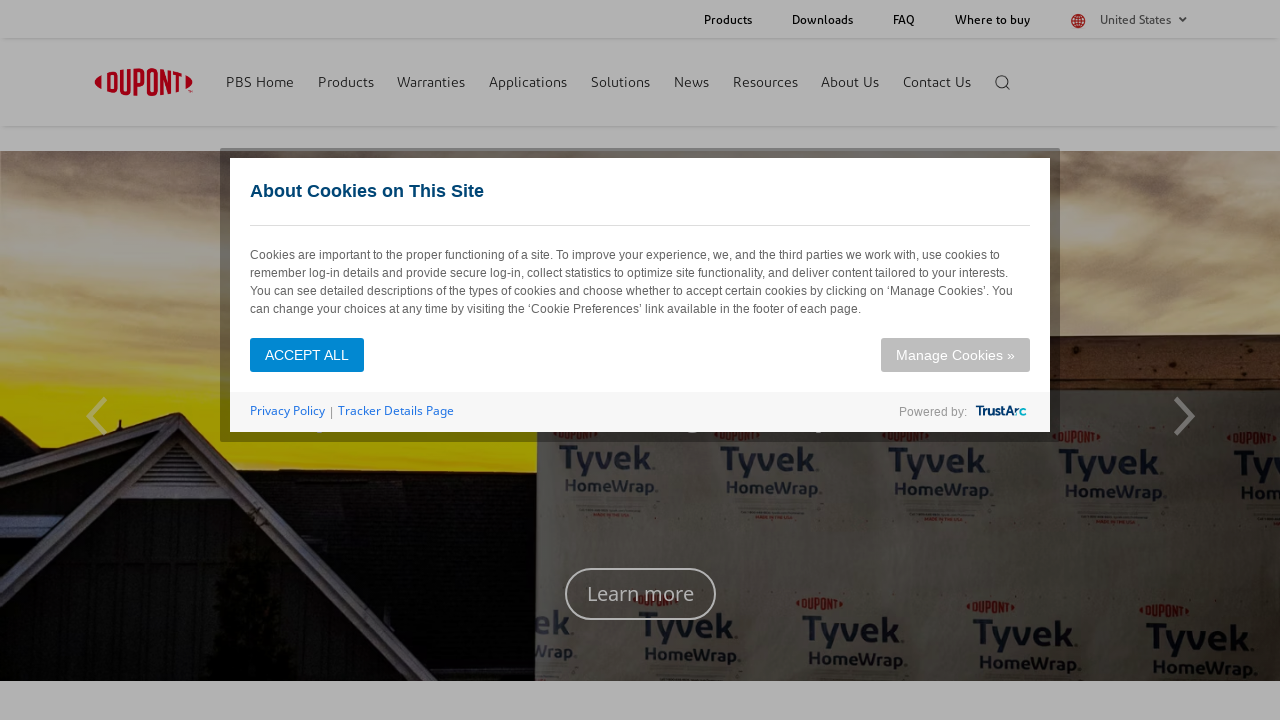

Extracted link href: '/building/commercial-solutions-wall.html' from sub-navigation
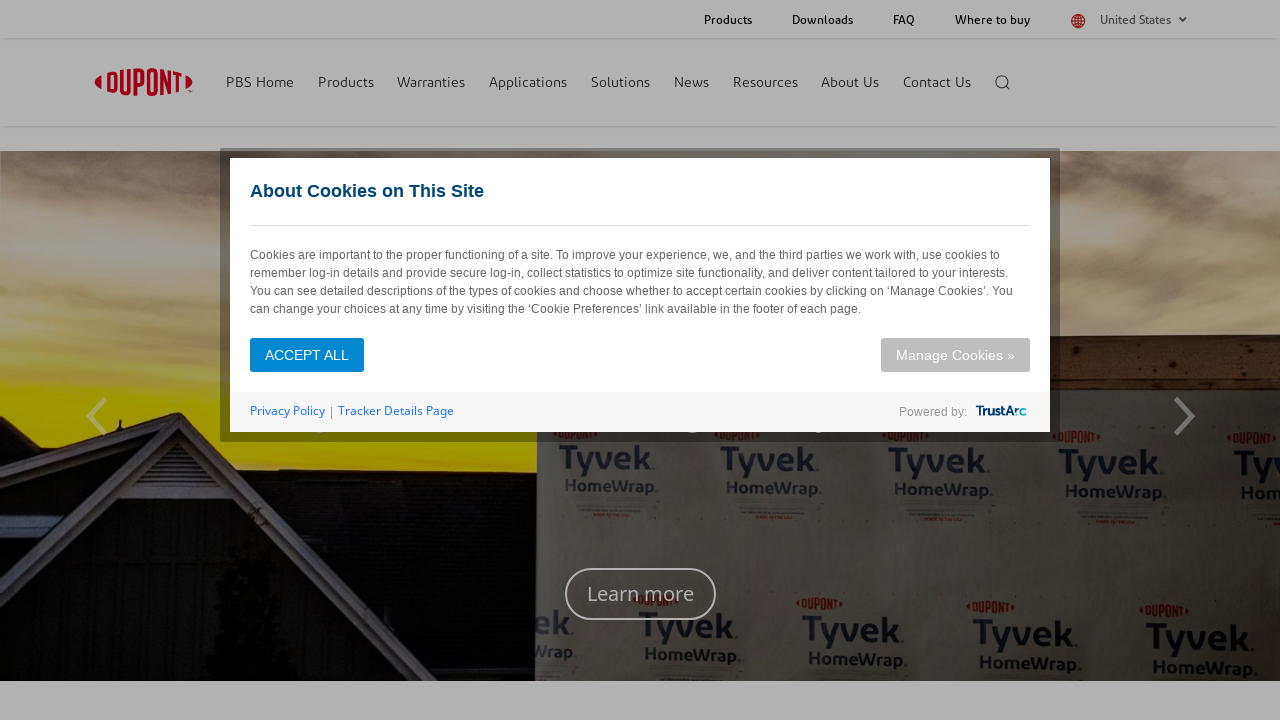

Extracted link href: '/knowledge/commercial-wall-warranties.html' from sub-navigation
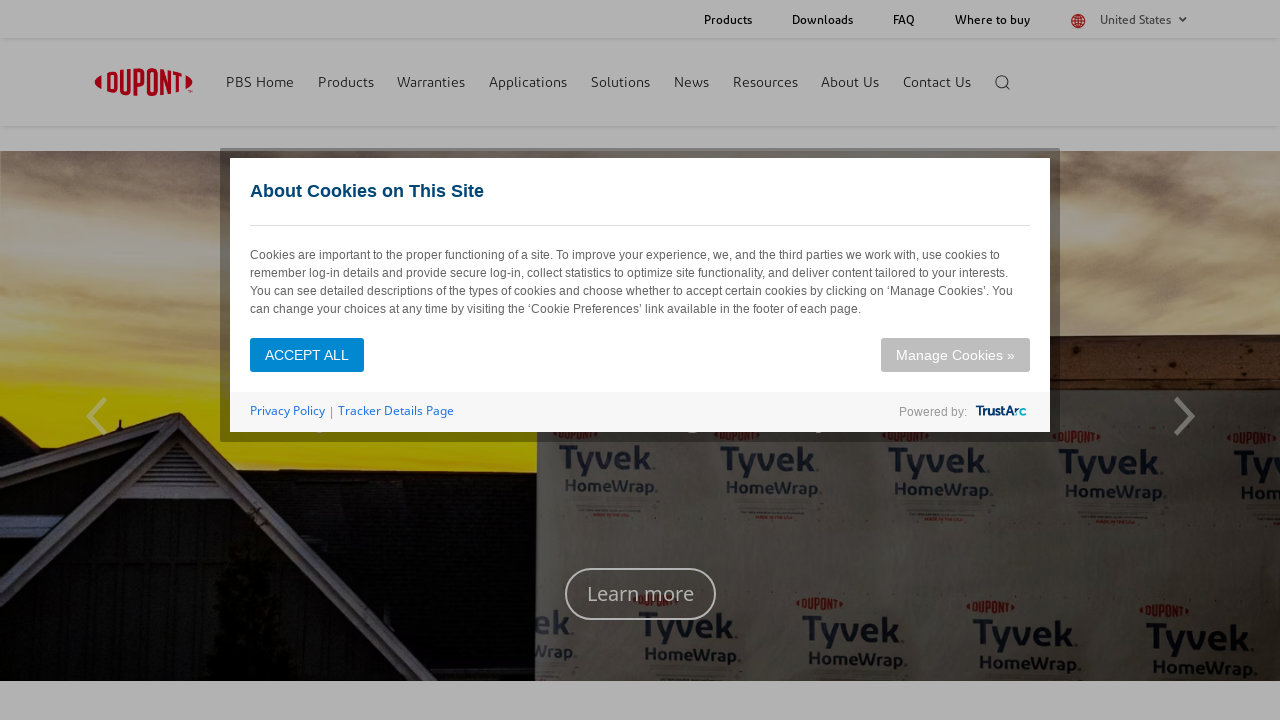

Extracted link href: '/building/thermax-wall-system.html' from sub-navigation
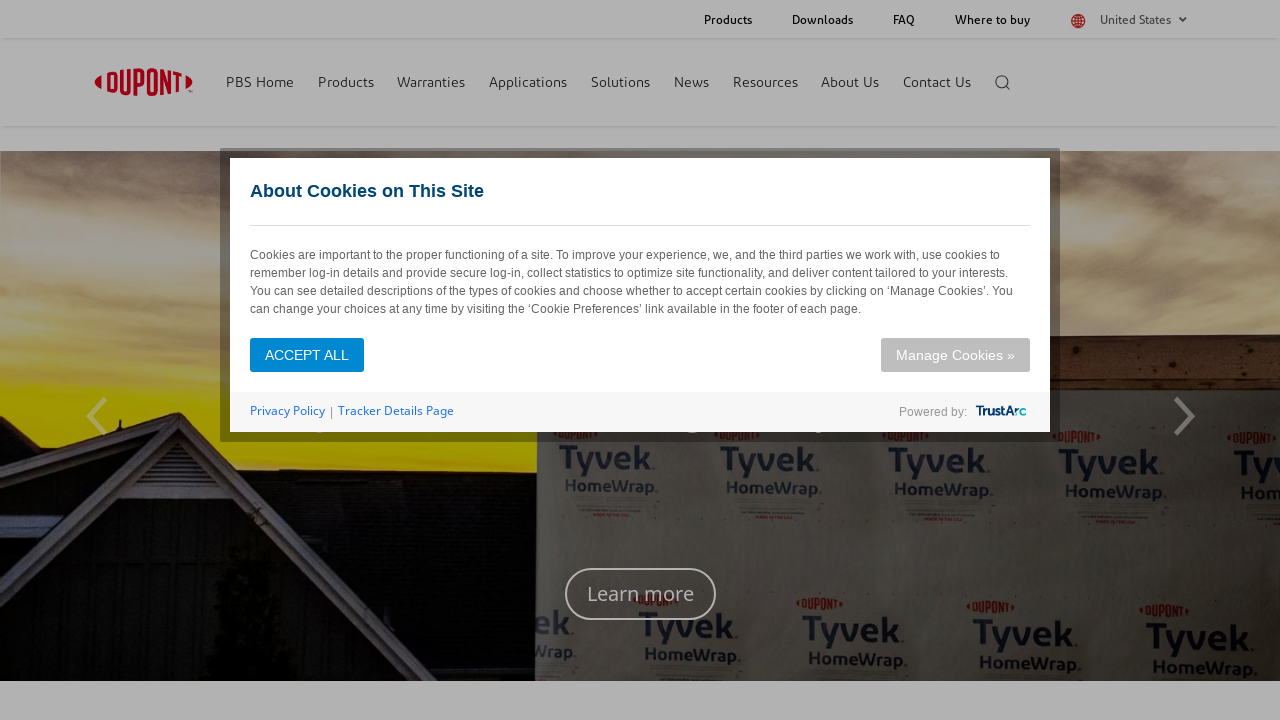

Extracted link href: '/building/ultra-air-barrier-wall-system.html' from sub-navigation
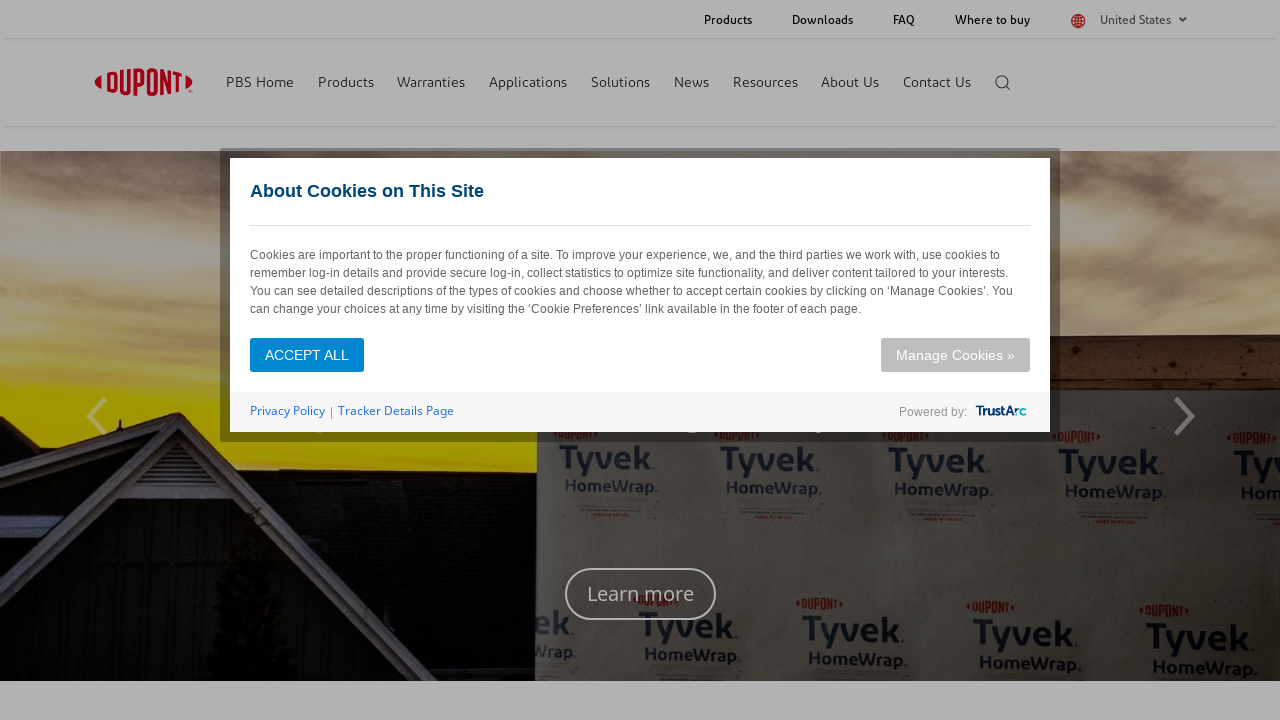

Extracted link href: '/building/armorwall.html' from sub-navigation
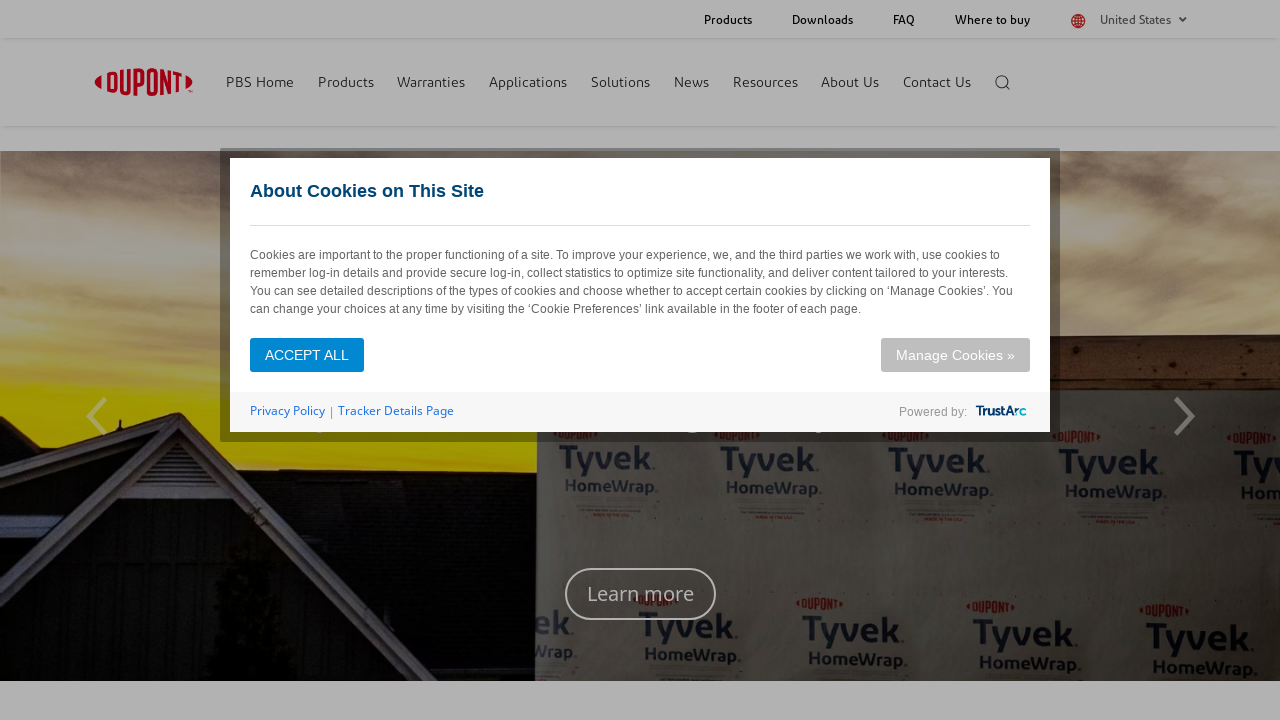

Extracted link href: '/building/commercial-solutions-roofing.html' from sub-navigation
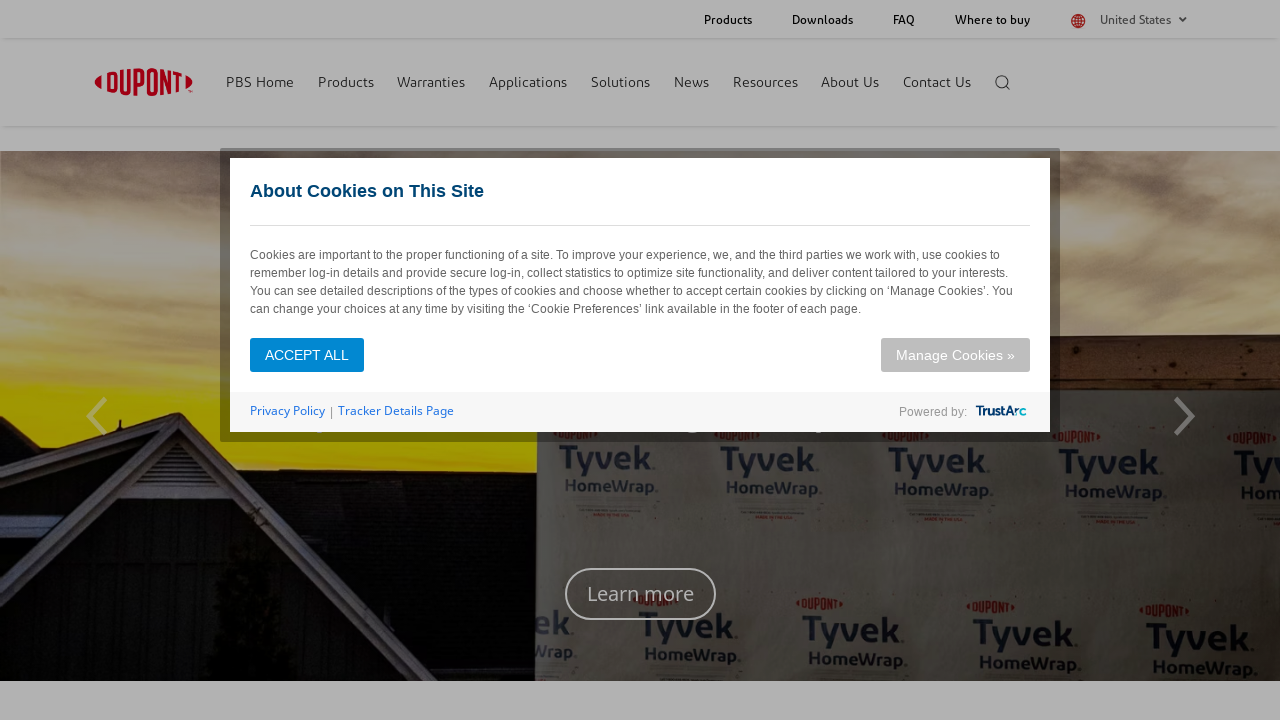

Extracted link href: '/building/protected-membrane-roof.html' from sub-navigation
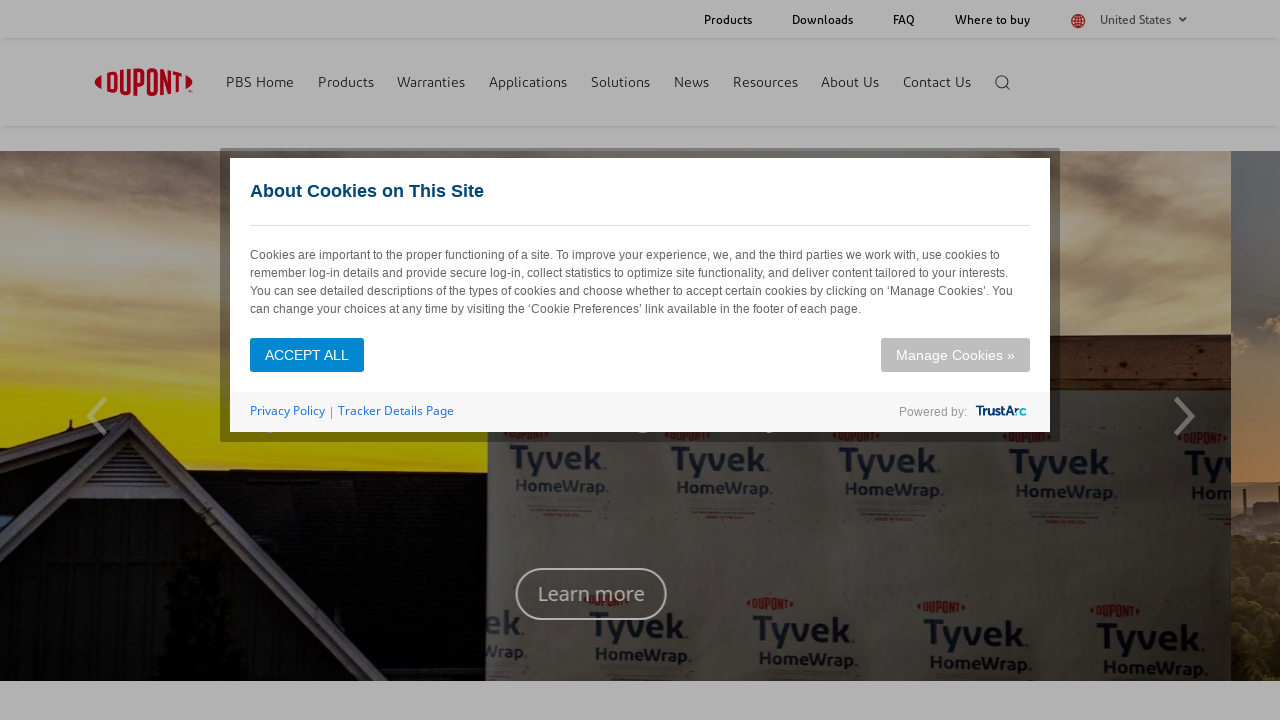

Extracted link href: '/building/conventional-roof.html' from sub-navigation
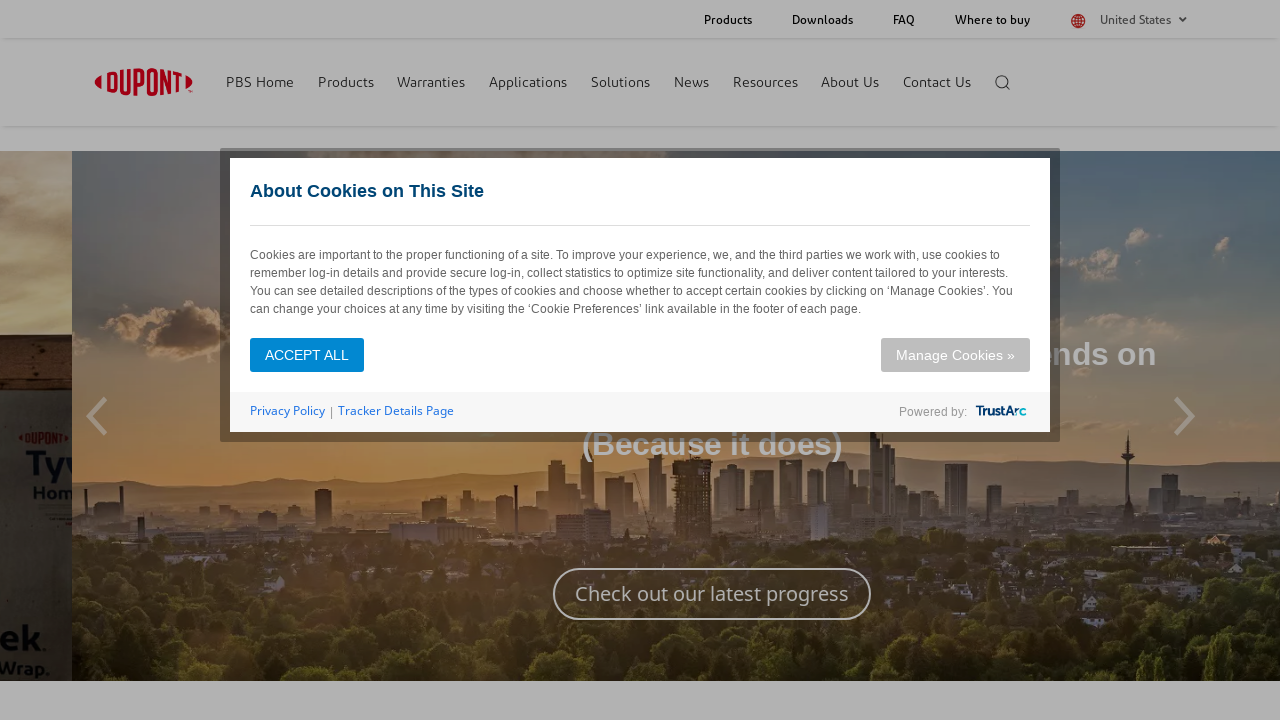

Extracted link href: '/building/commercial-solutions-transitions.html' from sub-navigation
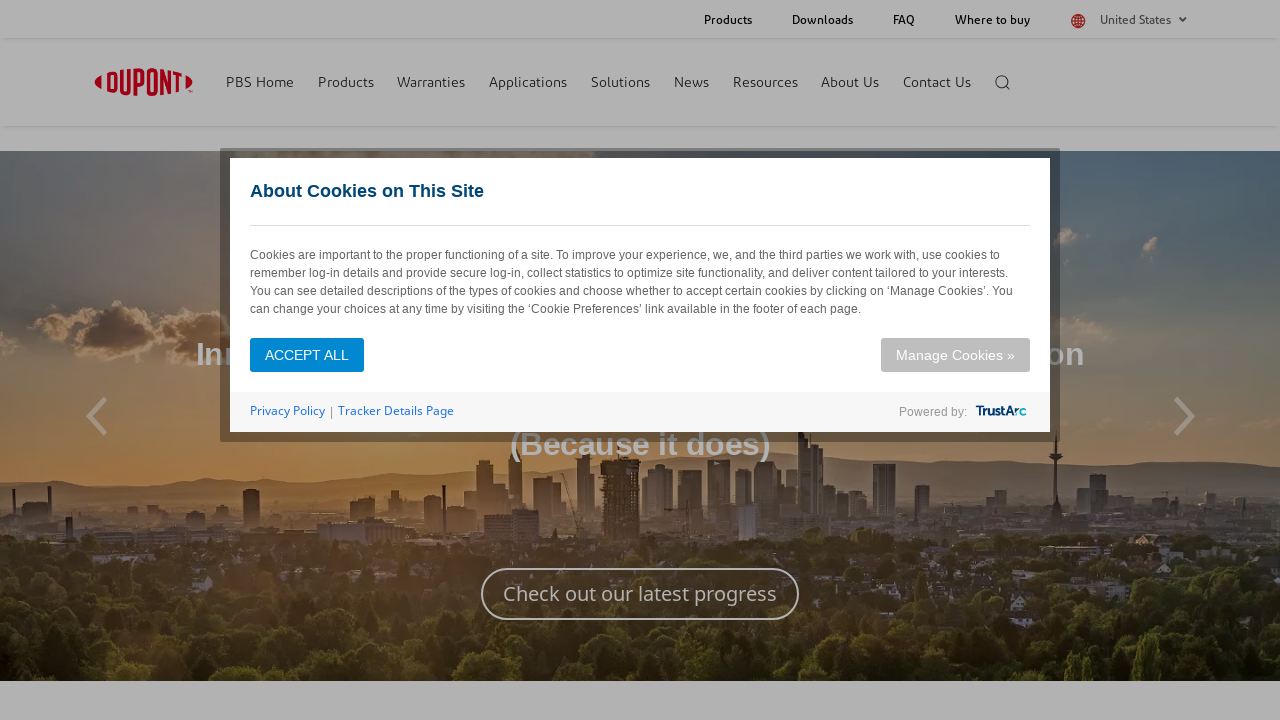

Extracted link href: '/building/residential-construction.html' from sub-navigation
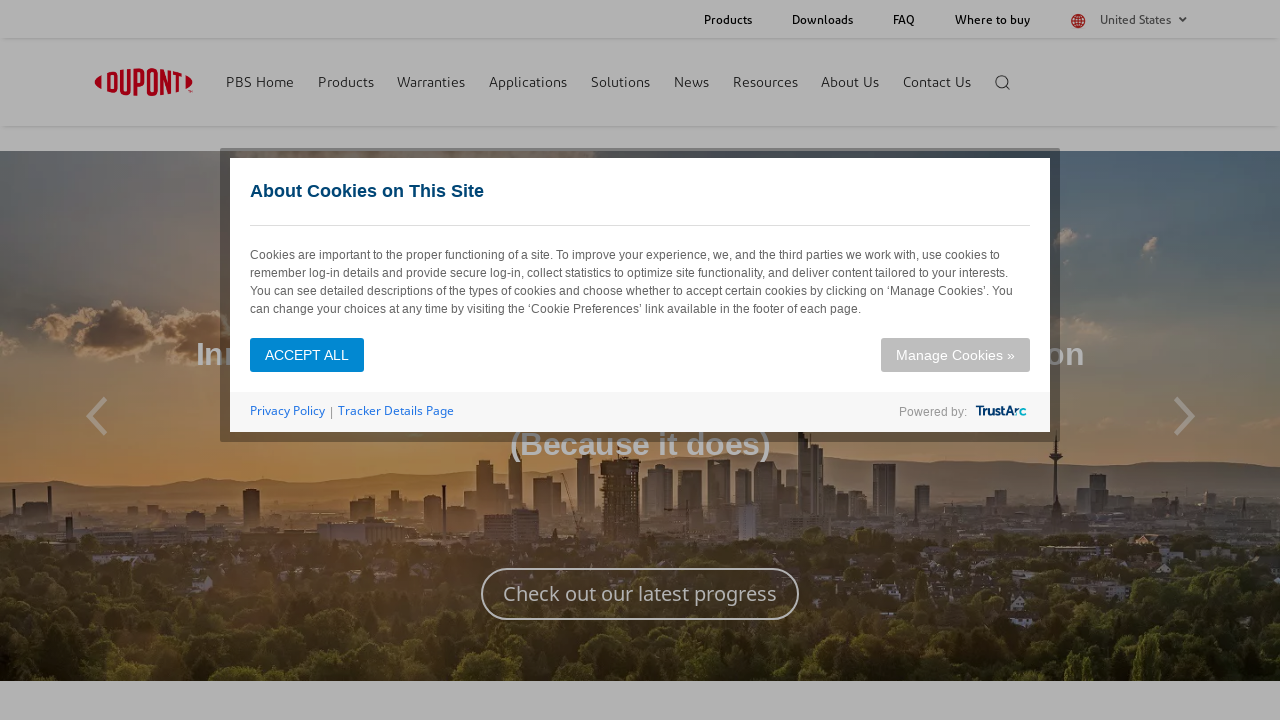

Extracted link href: 'https://www.dupont.com/building/residential/eduhub-explore.html?src=pbs_na_website_reseduhub_applicationsnav_link_' from sub-navigation
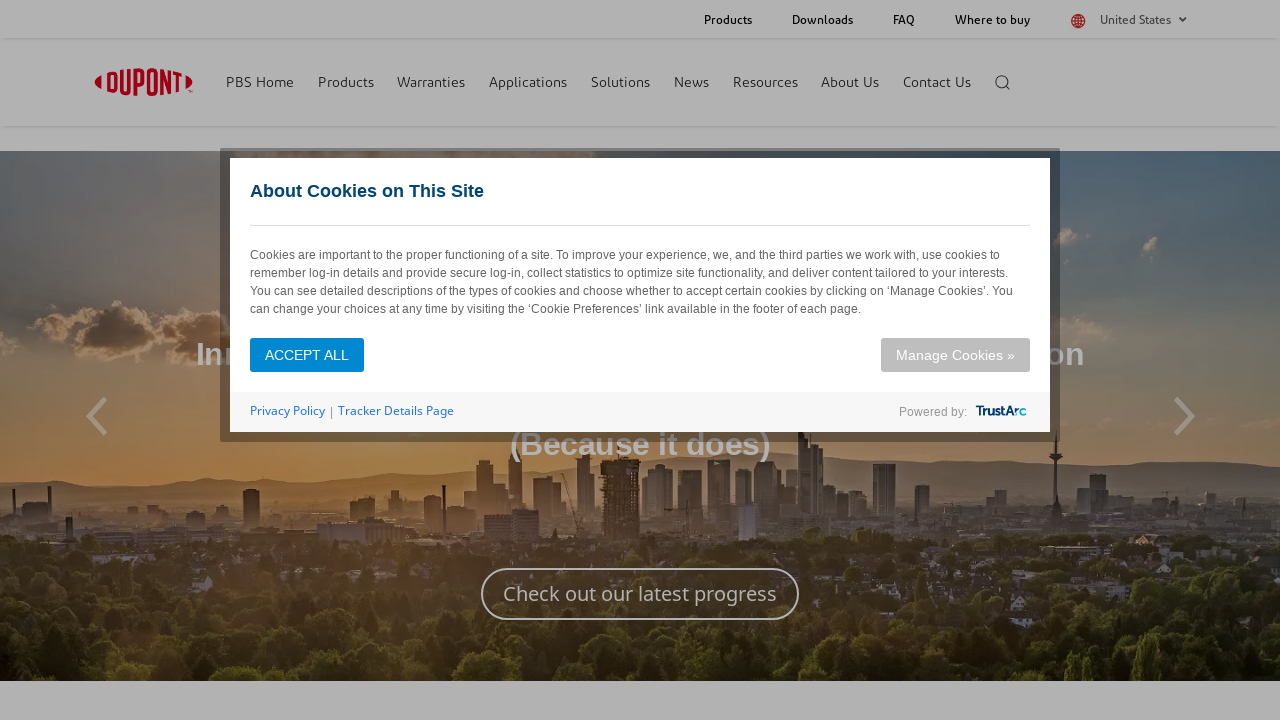

Extracted link href: 'https://www.dupont.com/solution-finder/results.html?BU=pbs&tagId=dupont:industry-segment/residential' from sub-navigation
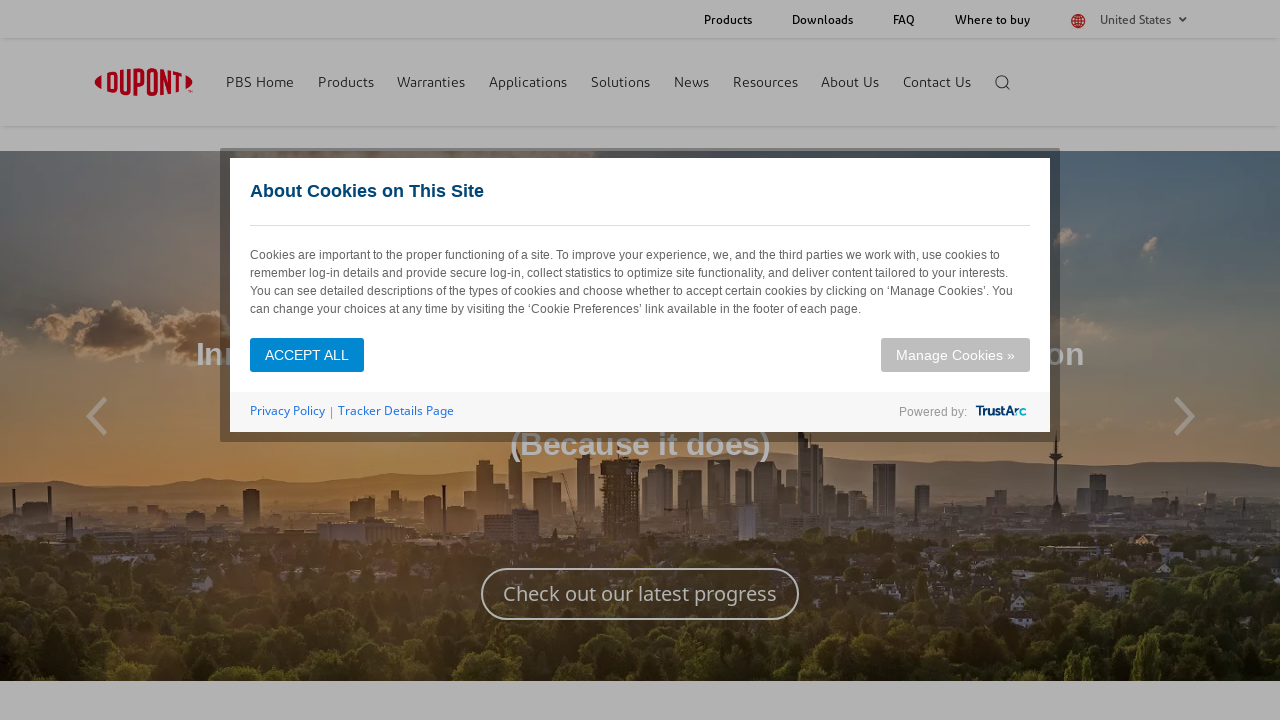

Extracted link href: '/building/residential-warranties.html' from sub-navigation
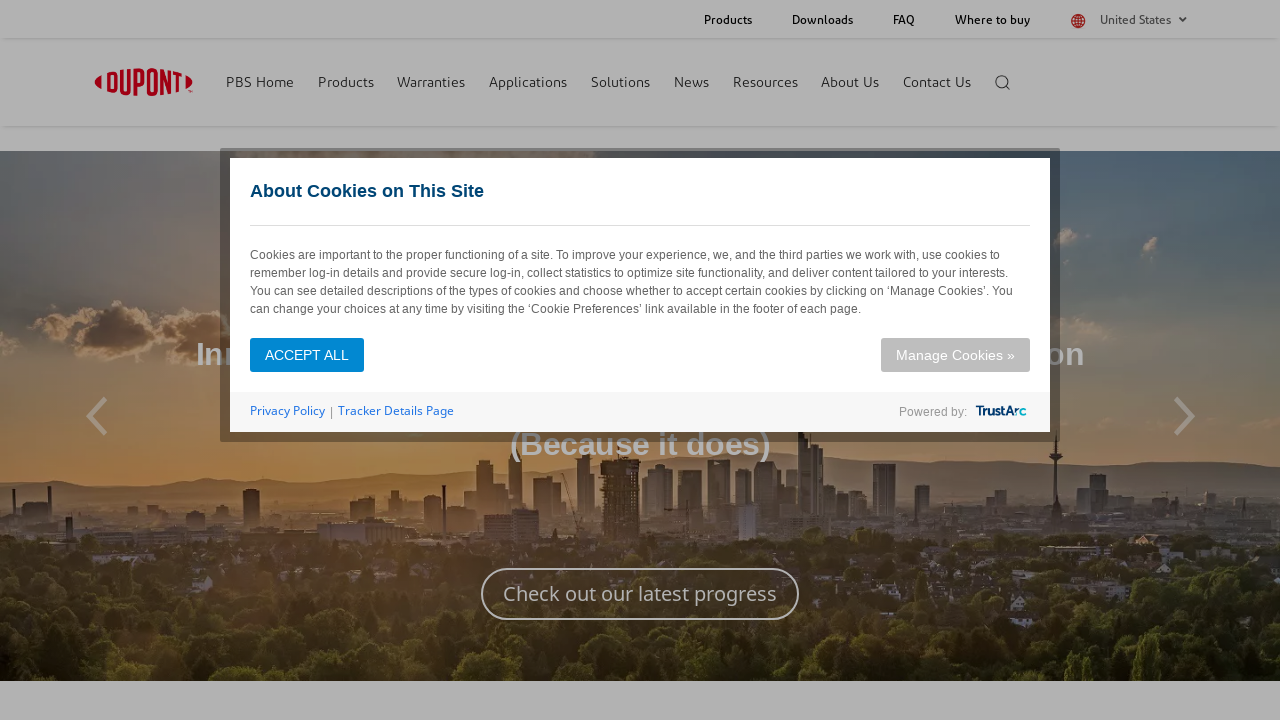

Extracted link href: '/building/residential-roofing-and-attics.html' from sub-navigation
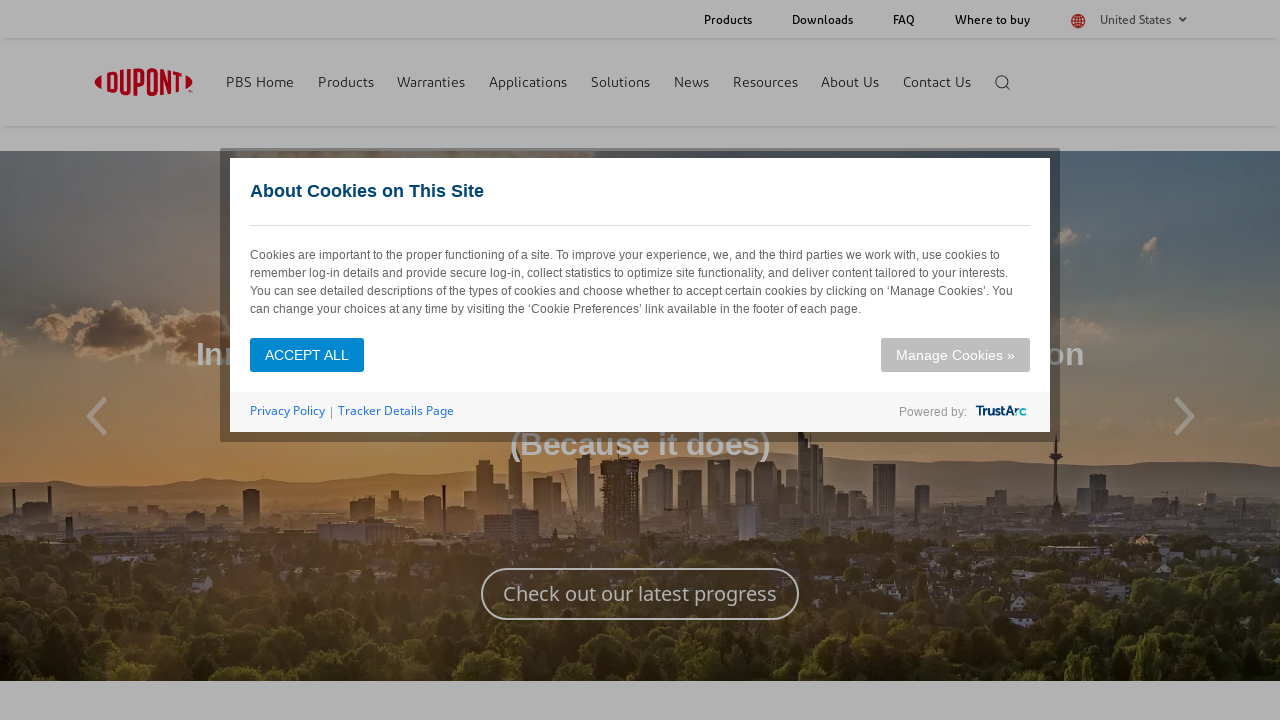

Extracted link href: '/building/residential-roofing.html' from sub-navigation
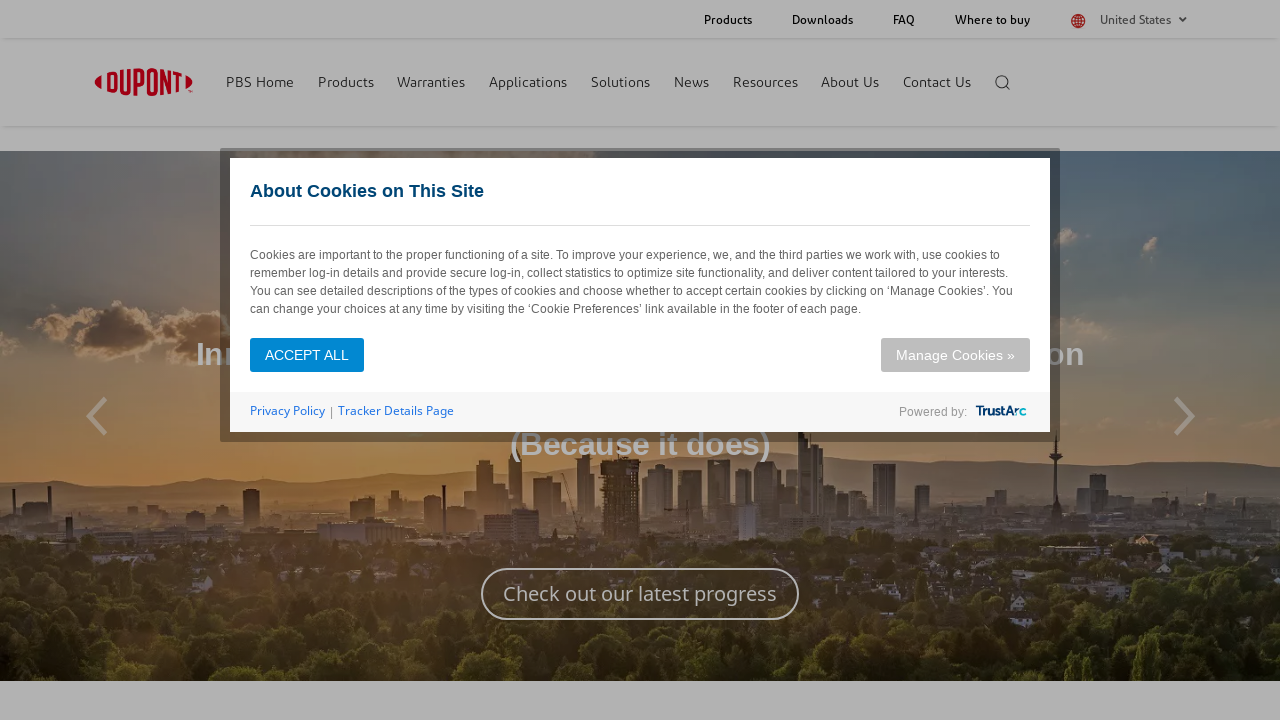

Extracted link href: '/building/residential-attics.html' from sub-navigation
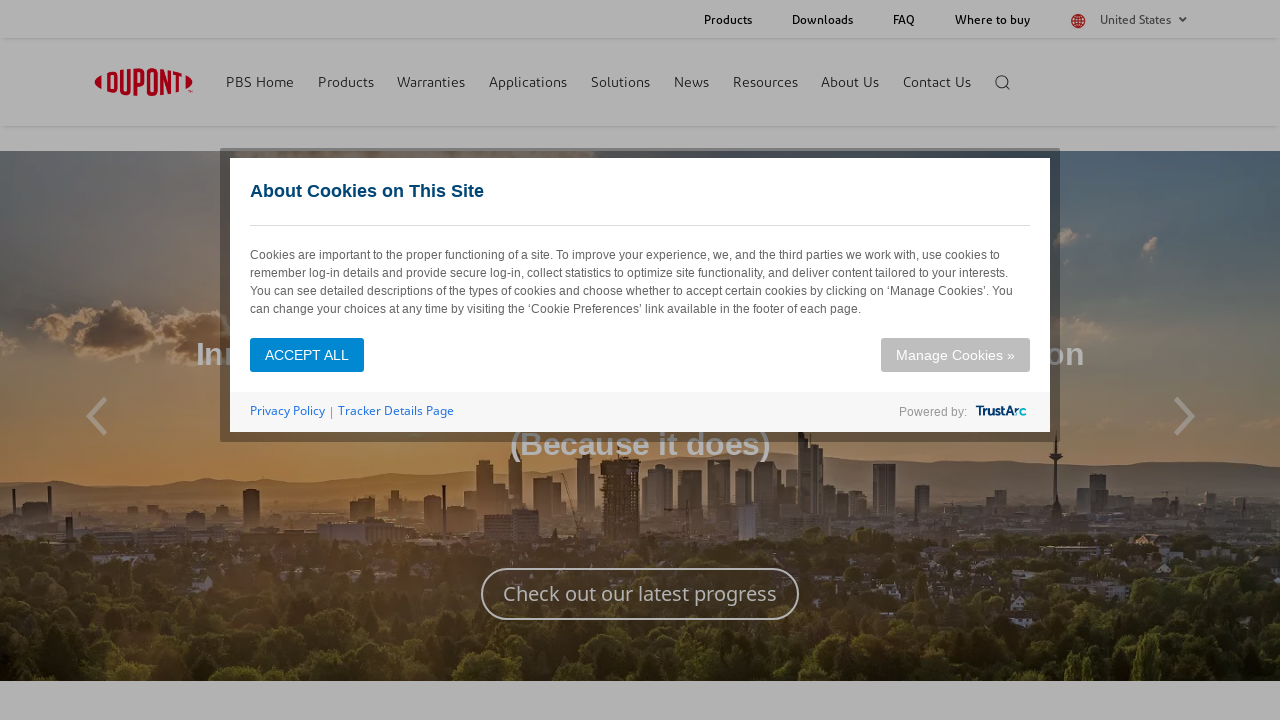

Extracted link href: '/building/residential-walls-windows-doors.html' from sub-navigation
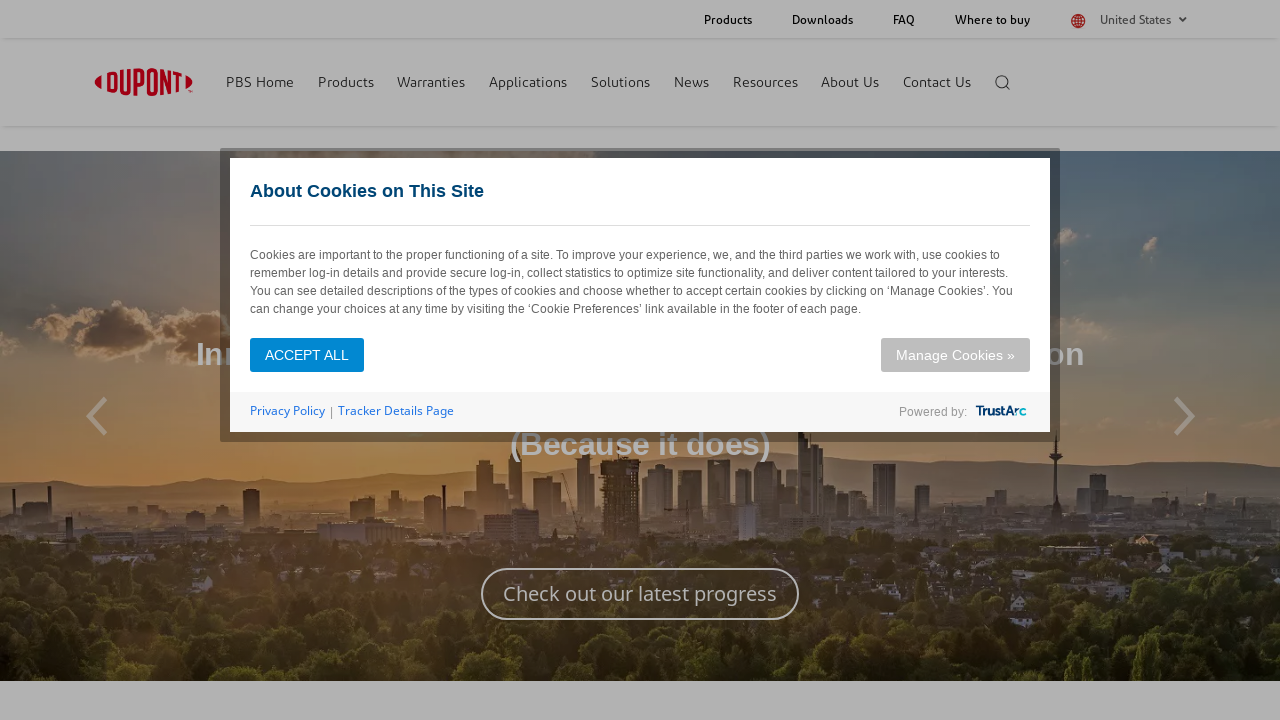

Extracted link href: '/building/residential-exterior-walls.html' from sub-navigation
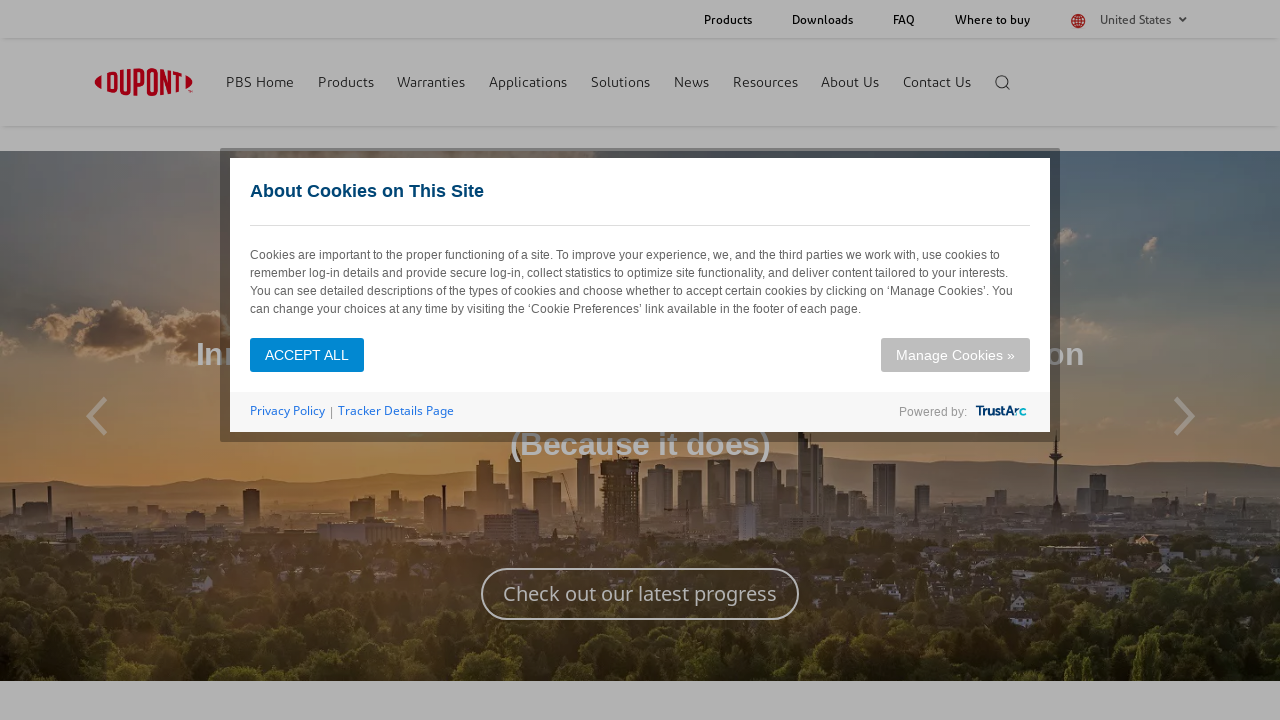

Extracted link href: '/building/residential-interior-walls.html' from sub-navigation
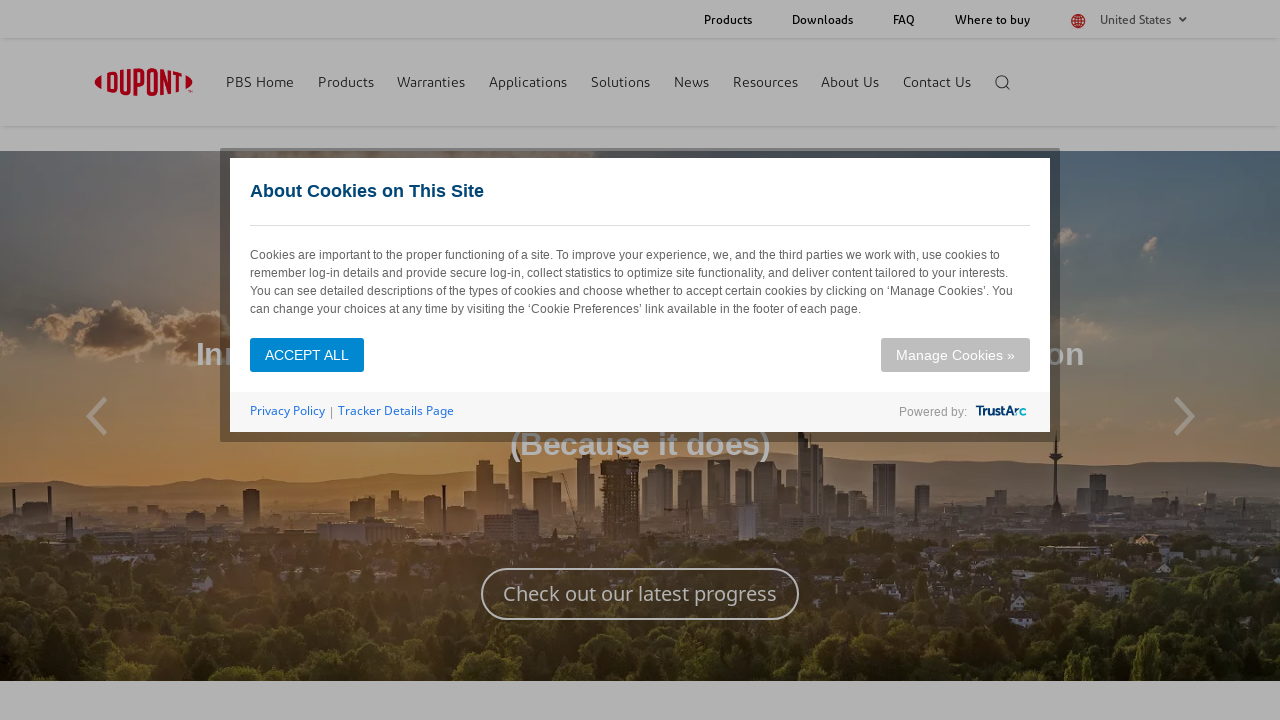

Extracted link href: '/building/residential-windows-and-doors.html' from sub-navigation
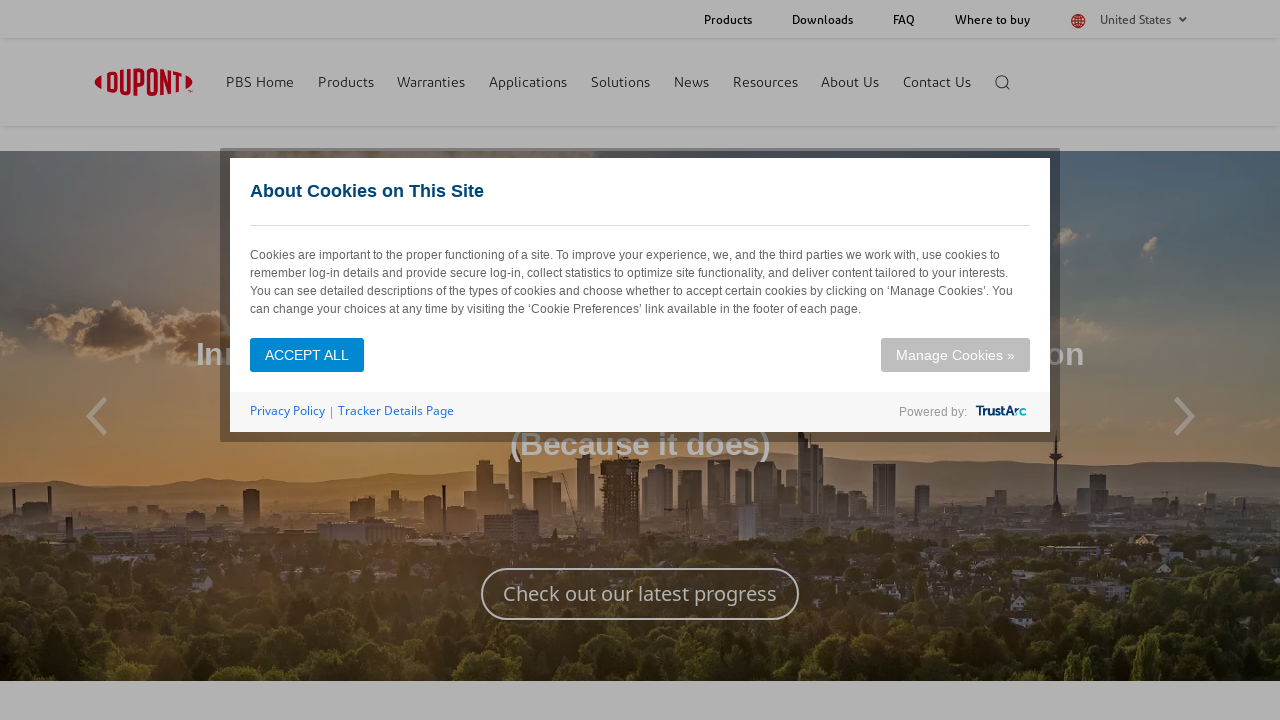

Extracted link href: '/building/residential-foundations-and-basement.html' from sub-navigation
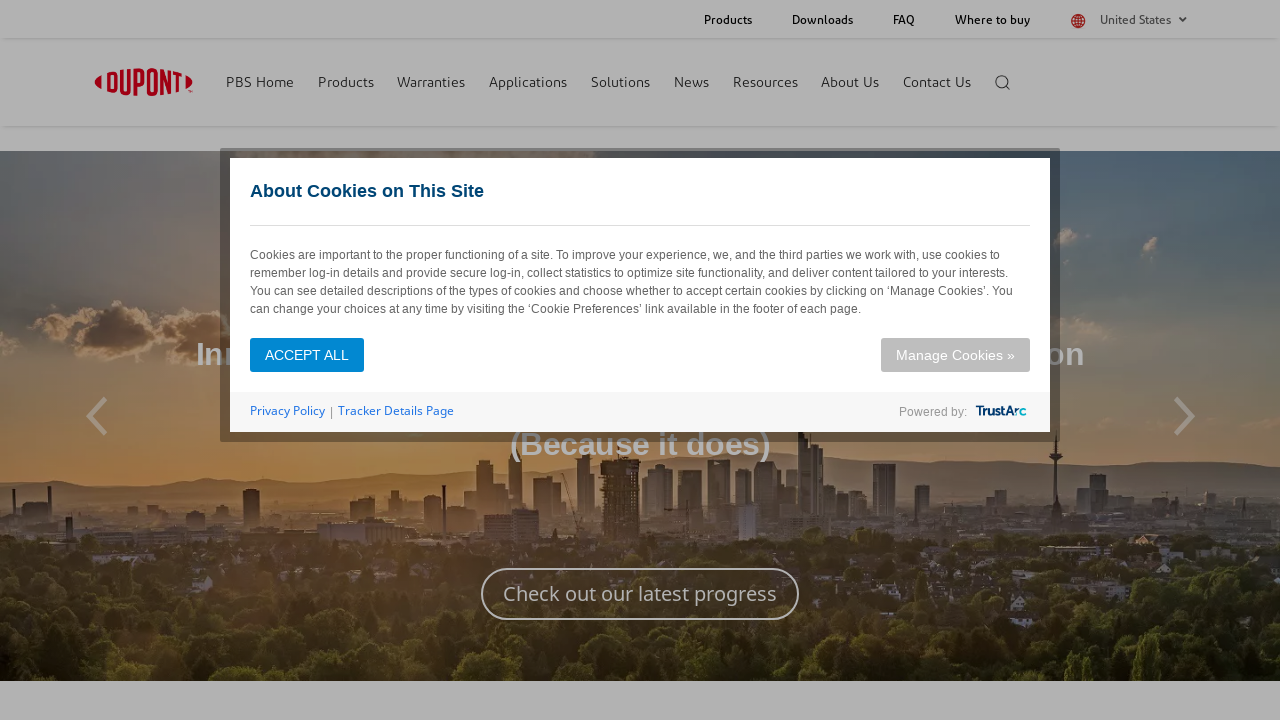

Extracted link href: '/building/residential-exterior-foundations.html' from sub-navigation
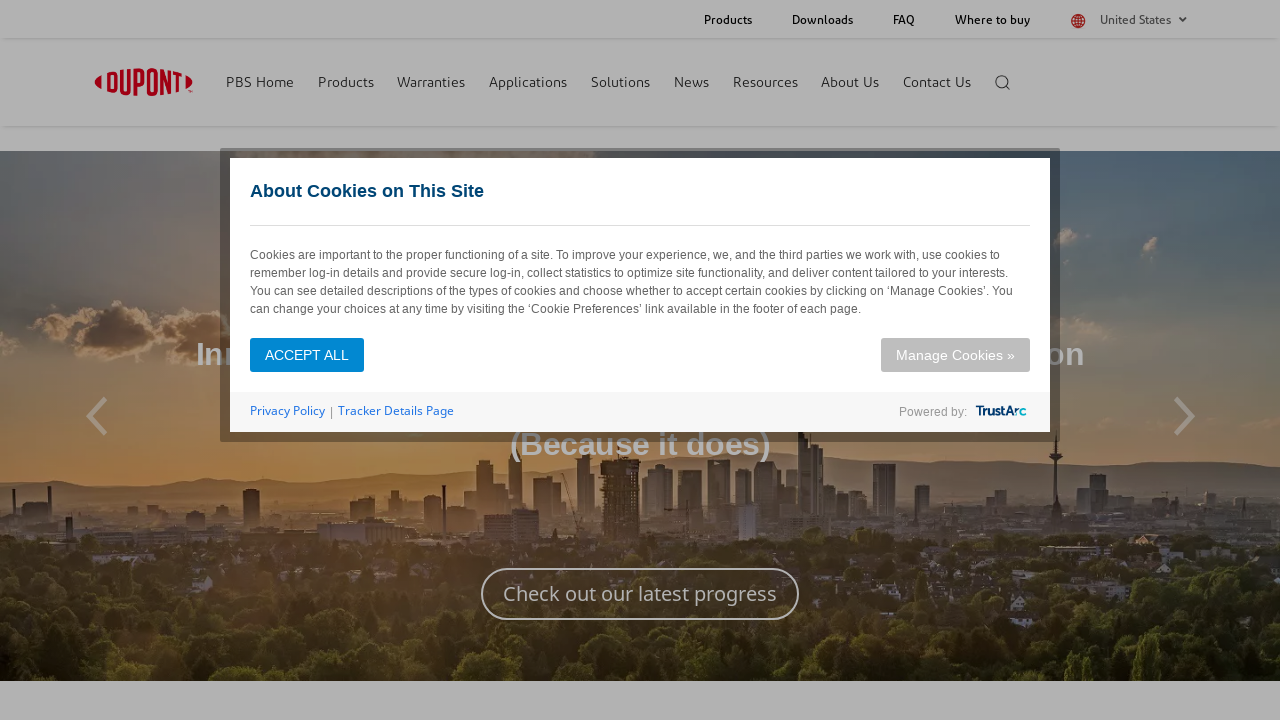

Extracted link href: '/building/residential-interior-basement-insulation.html' from sub-navigation
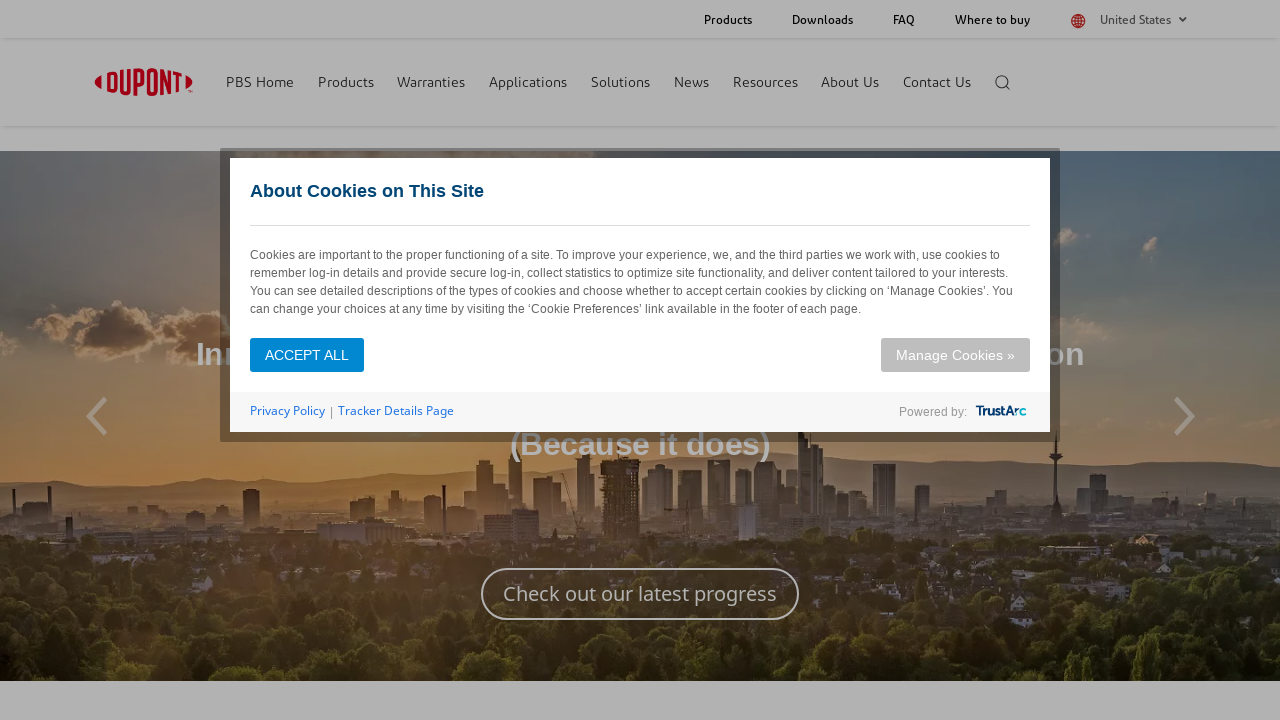

Extracted link href: '/building/residential-slab-insulation.html' from sub-navigation
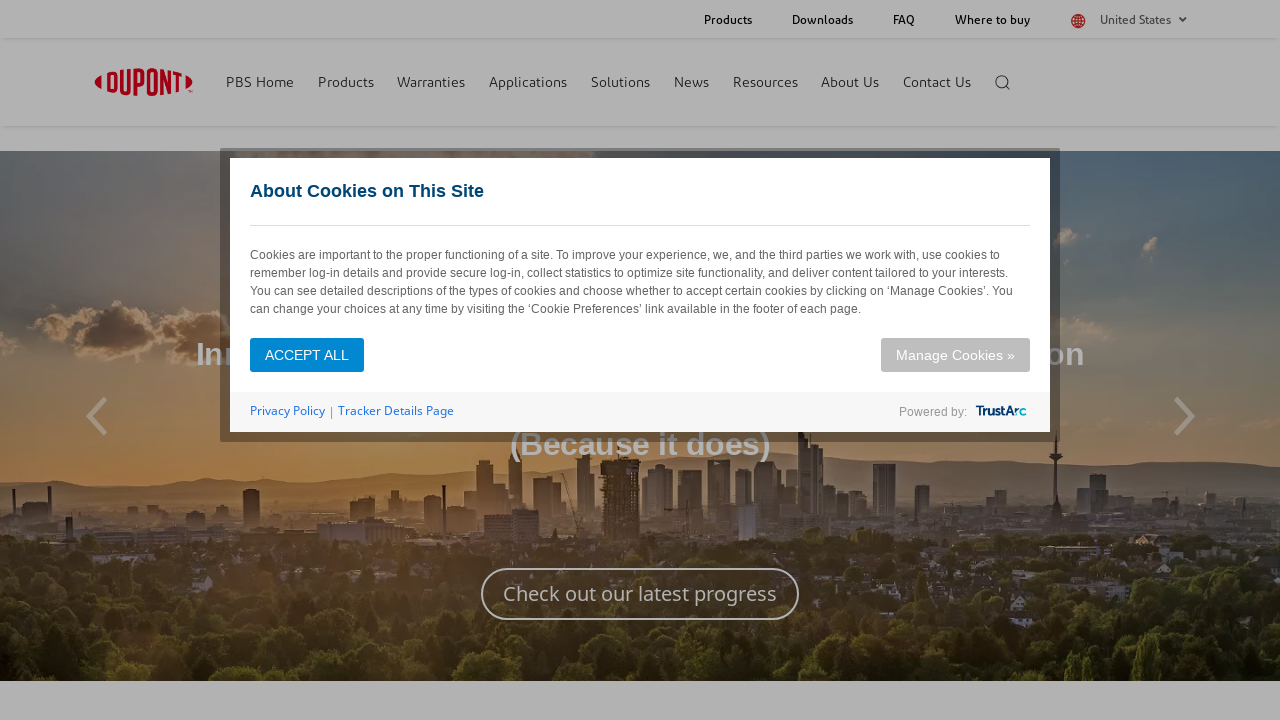

Extracted link href: '/building/multifamily.html' from sub-navigation
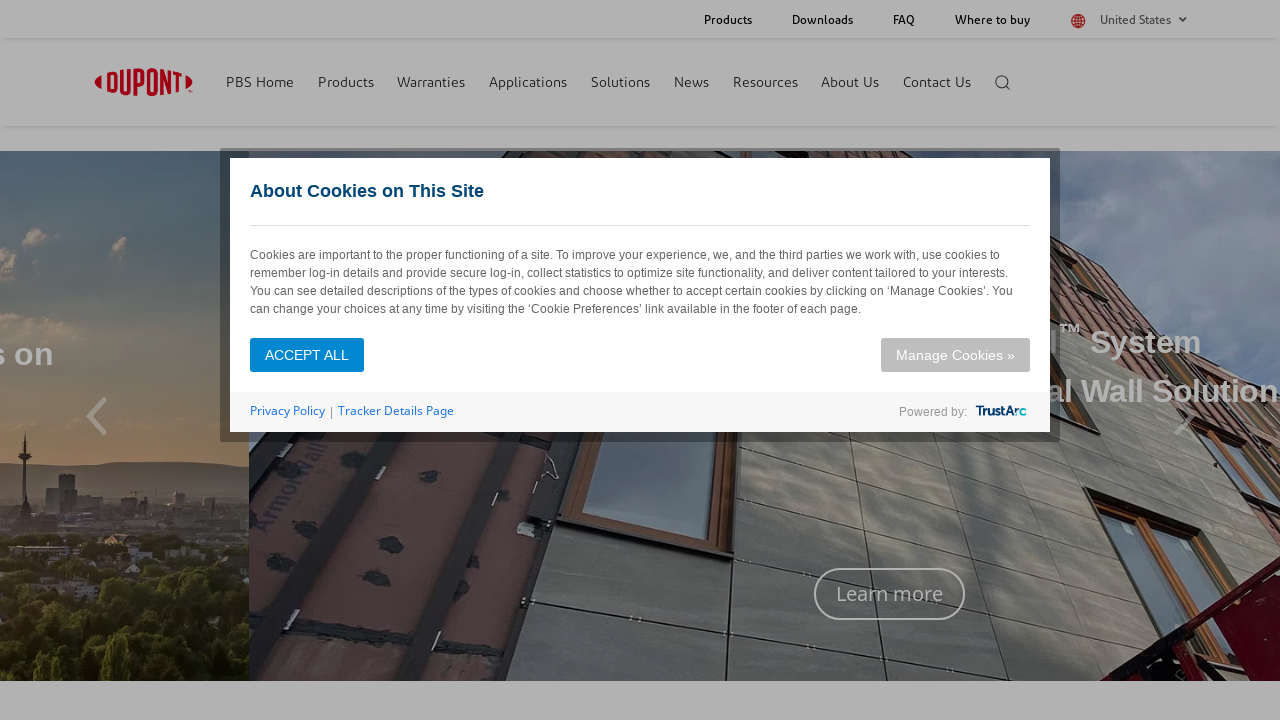

Extracted link href: 'https://www.dupont.com/solution-finder/results.html?BU=pbs&tagId=dupont:industry-segment/multifamily' from sub-navigation
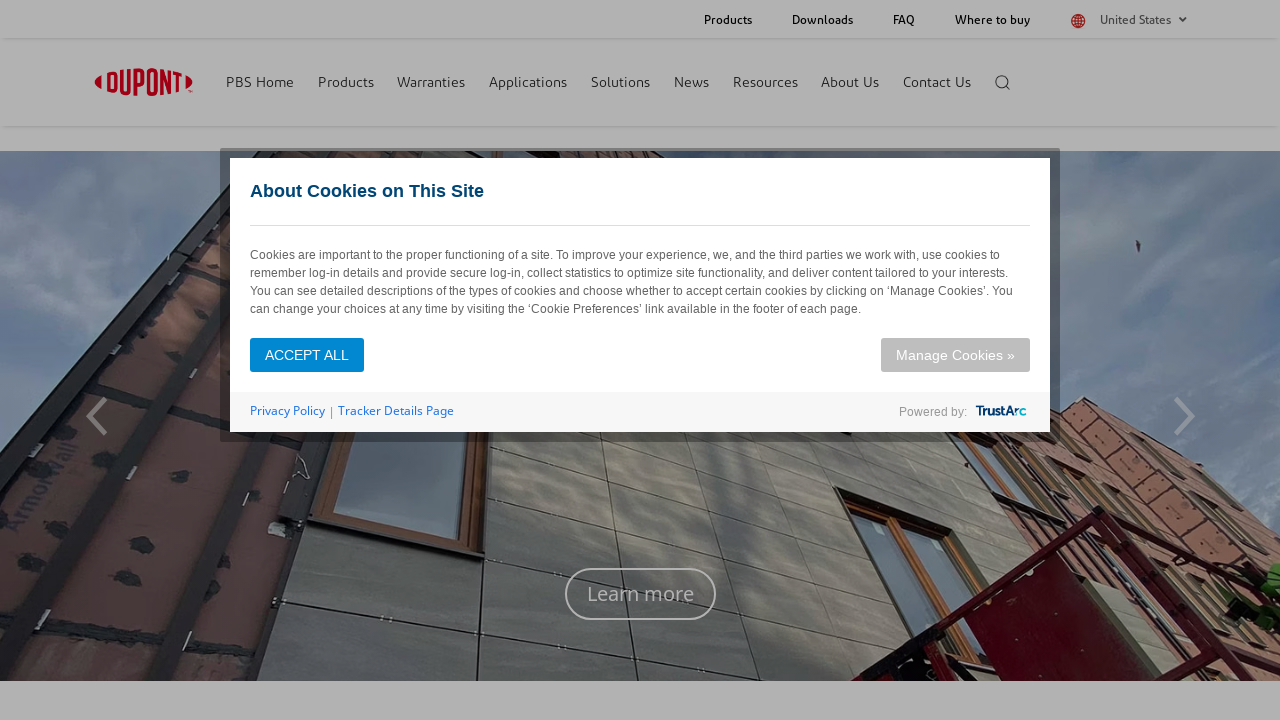

Extracted link href: '/building/roofing.html' from sub-navigation
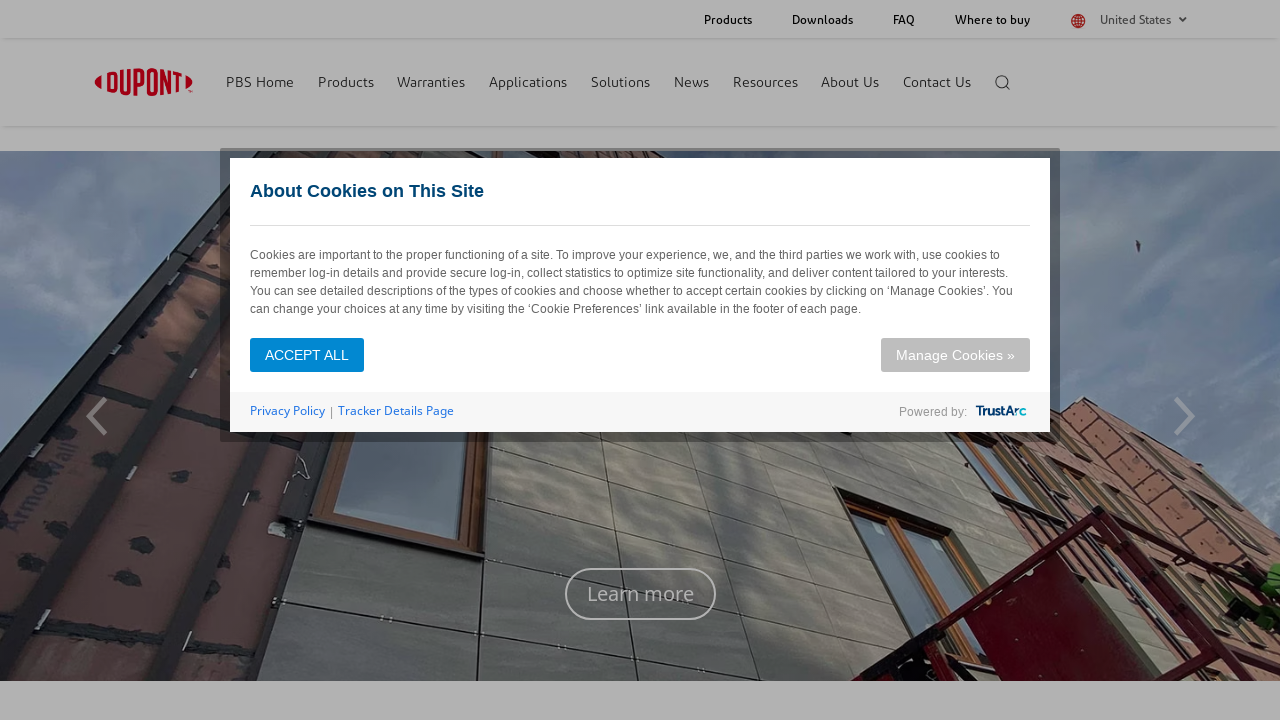

Extracted link href: 'None' from sub-navigation
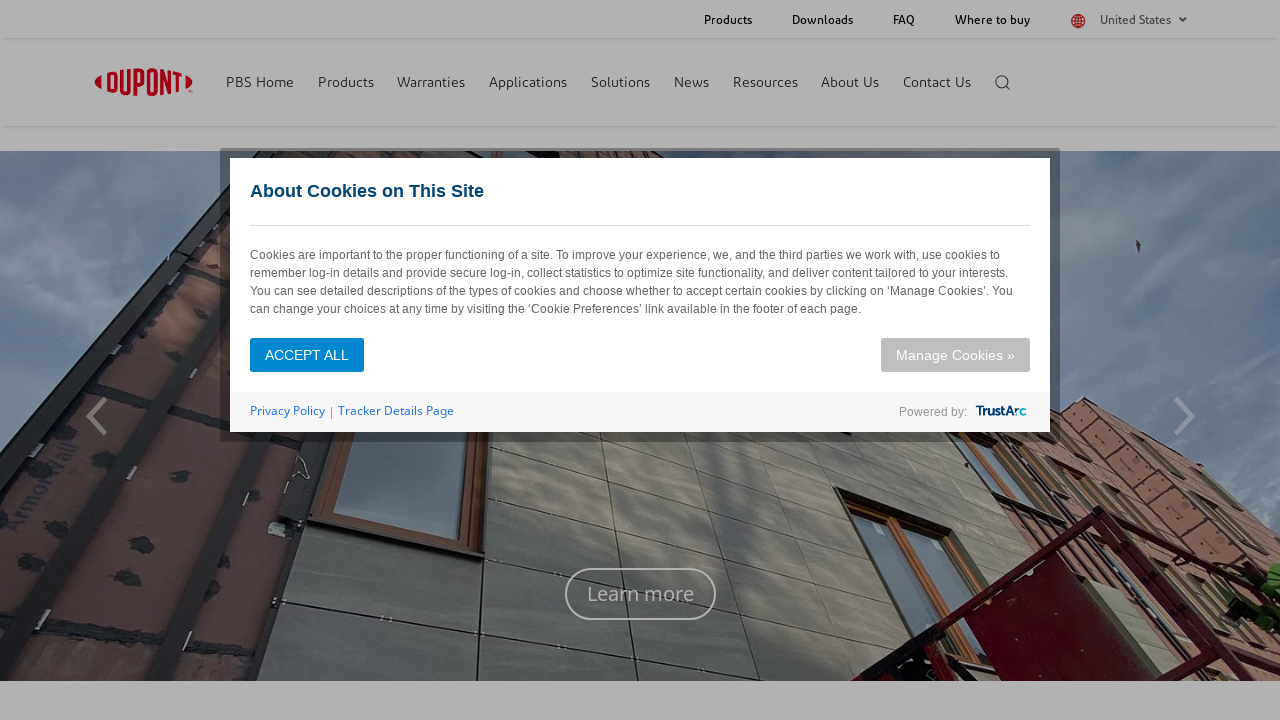

Extracted link href: '/building/walls.html' from sub-navigation
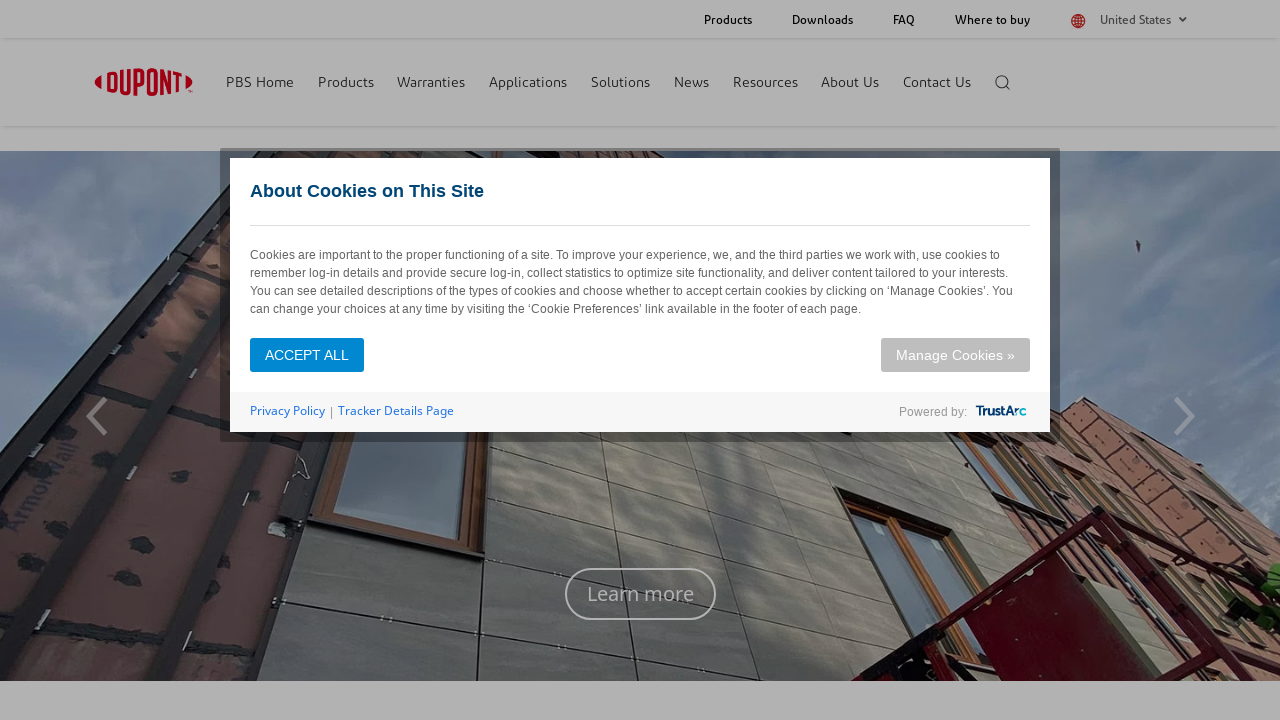

Extracted link href: '/building/exterior-walls.html' from sub-navigation
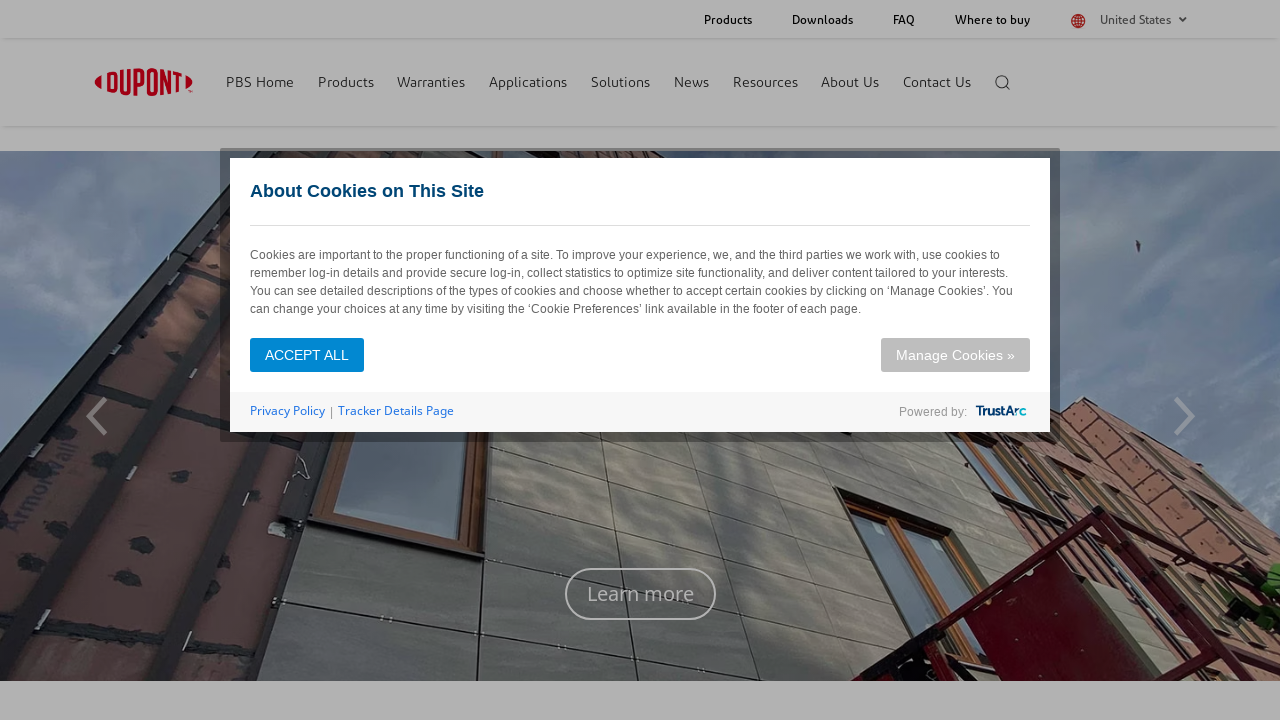

Extracted link href: '/building/interior-walls.html' from sub-navigation
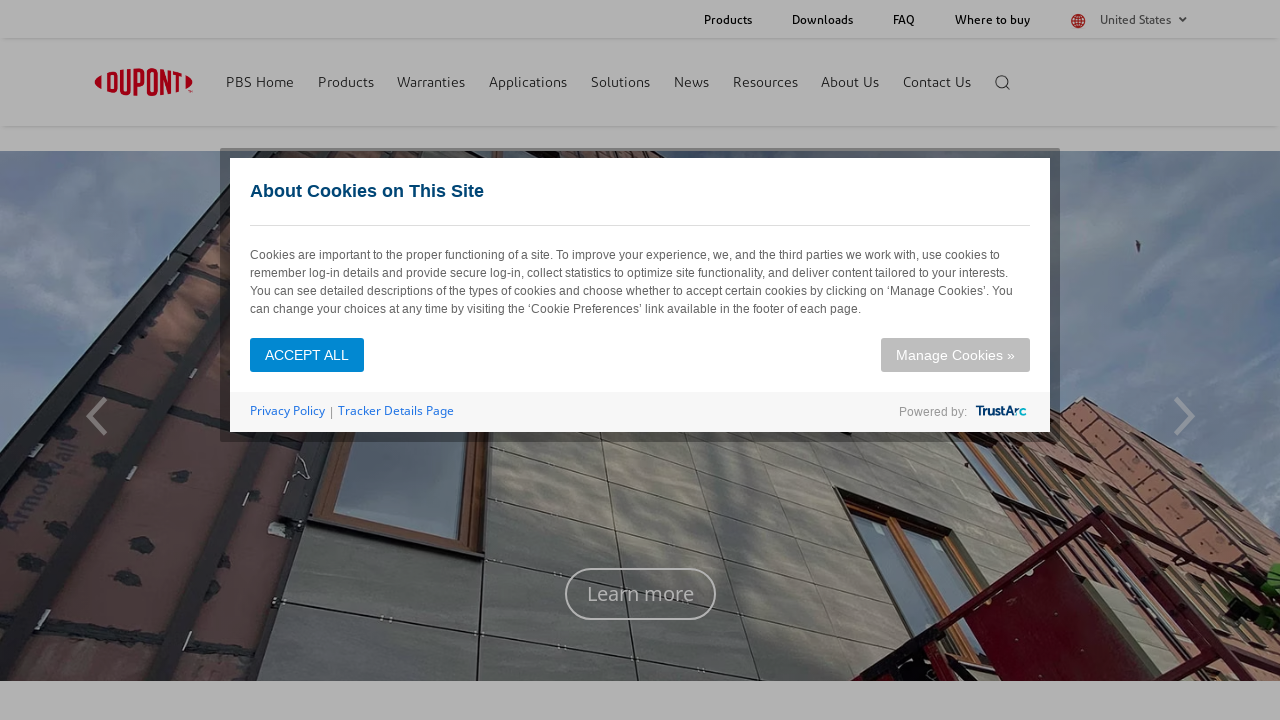

Extracted link href: '/building/thermax-wall-system.html' from sub-navigation
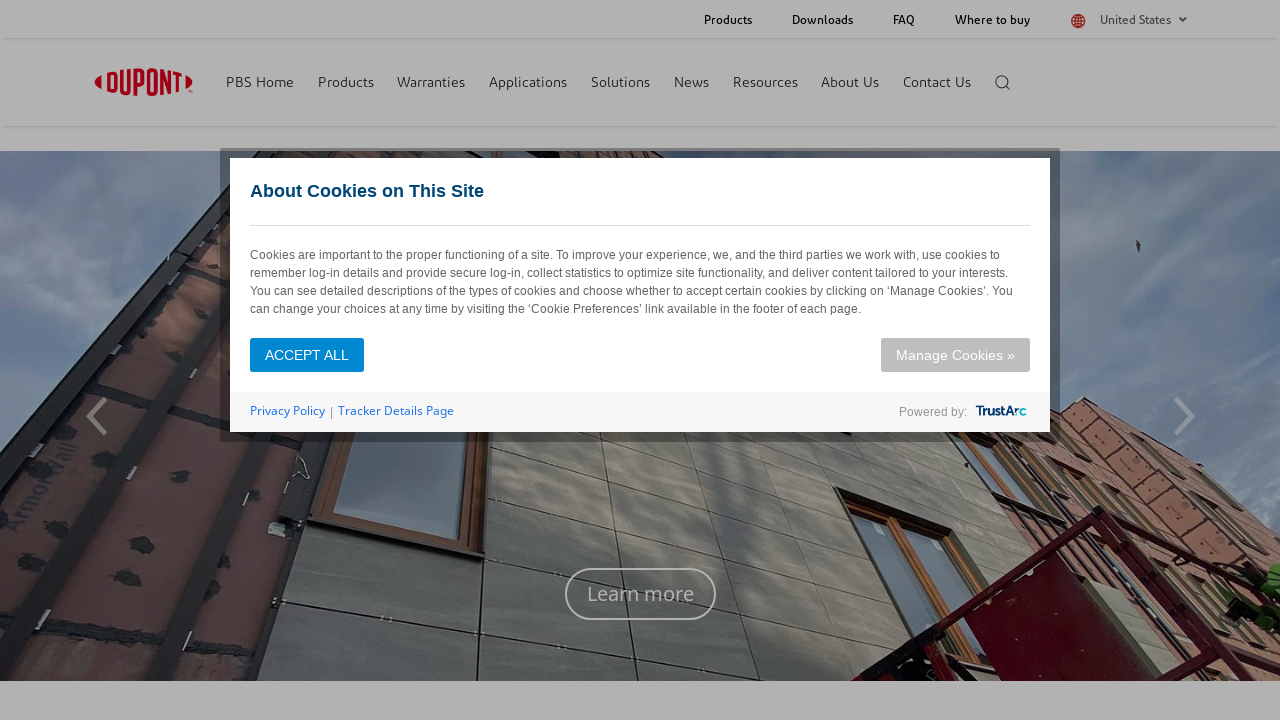

Extracted link href: '/building/ultra-air-barrier-wall-system.html' from sub-navigation
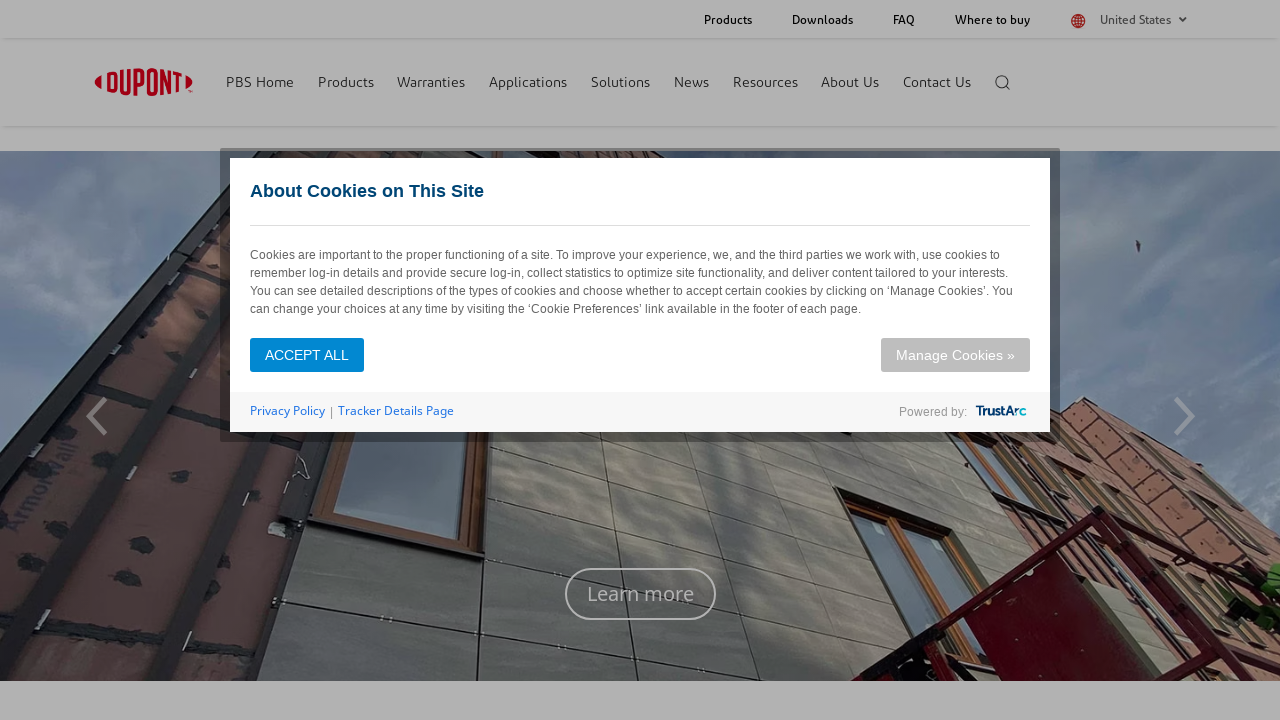

Extracted link href: '/building/window-and-door-treatments.html' from sub-navigation
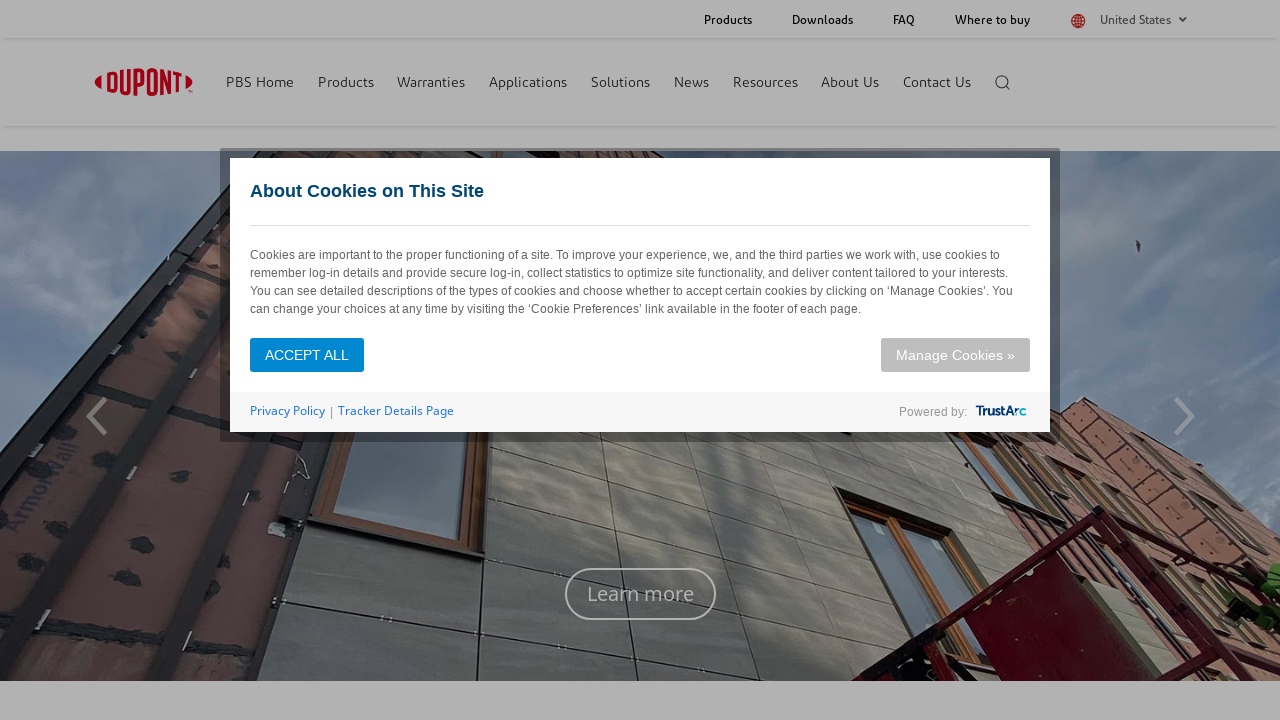

Extracted link href: '/building/foundations-and-basement.html' from sub-navigation
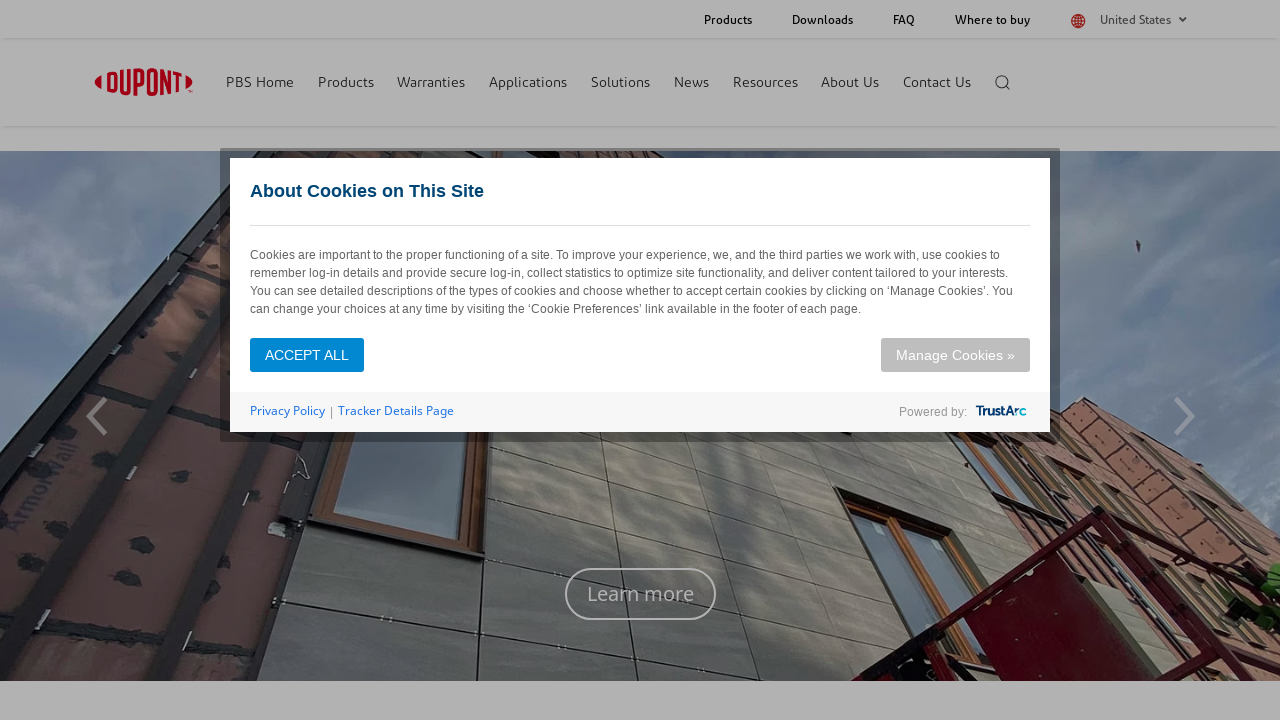

Extracted link href: '/building/exterior-basement-insulation.html' from sub-navigation
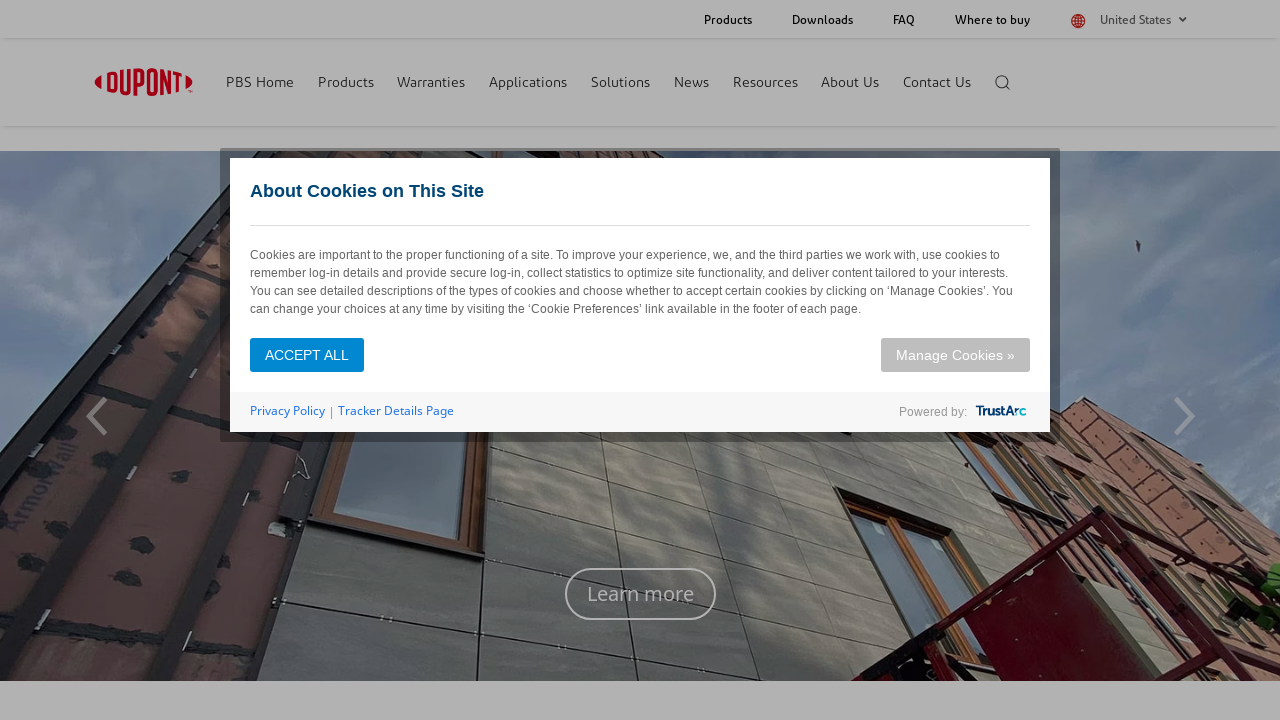

Extracted link href: '/building/interior-basement-insulation.html' from sub-navigation
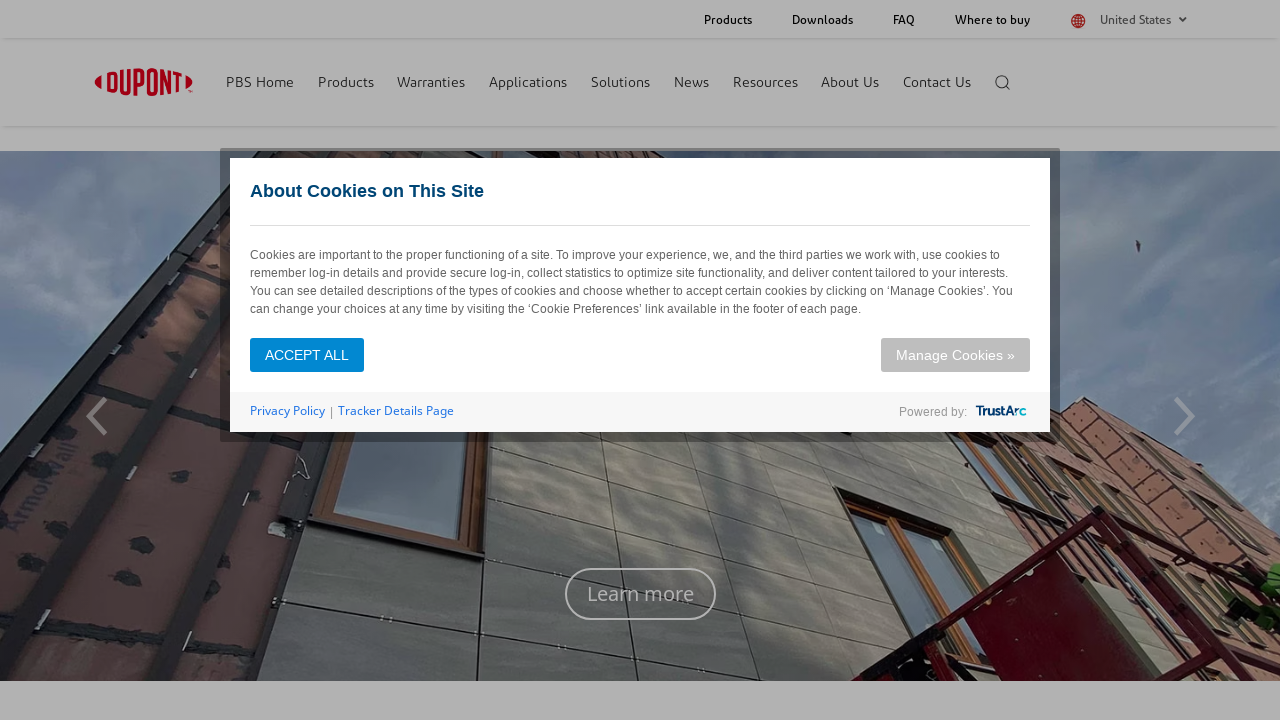

Extracted link href: '/building/flooring.html' from sub-navigation
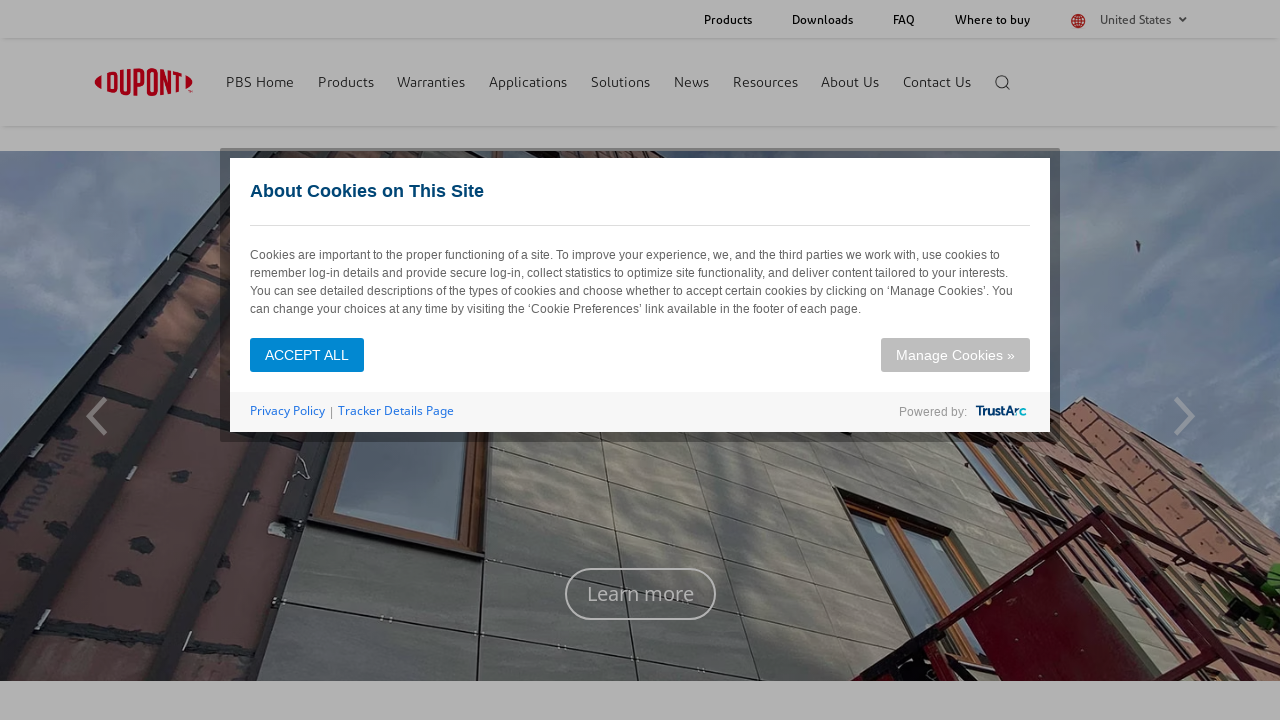

Extracted link href: '/building/dealer-locator.html' from sub-navigation
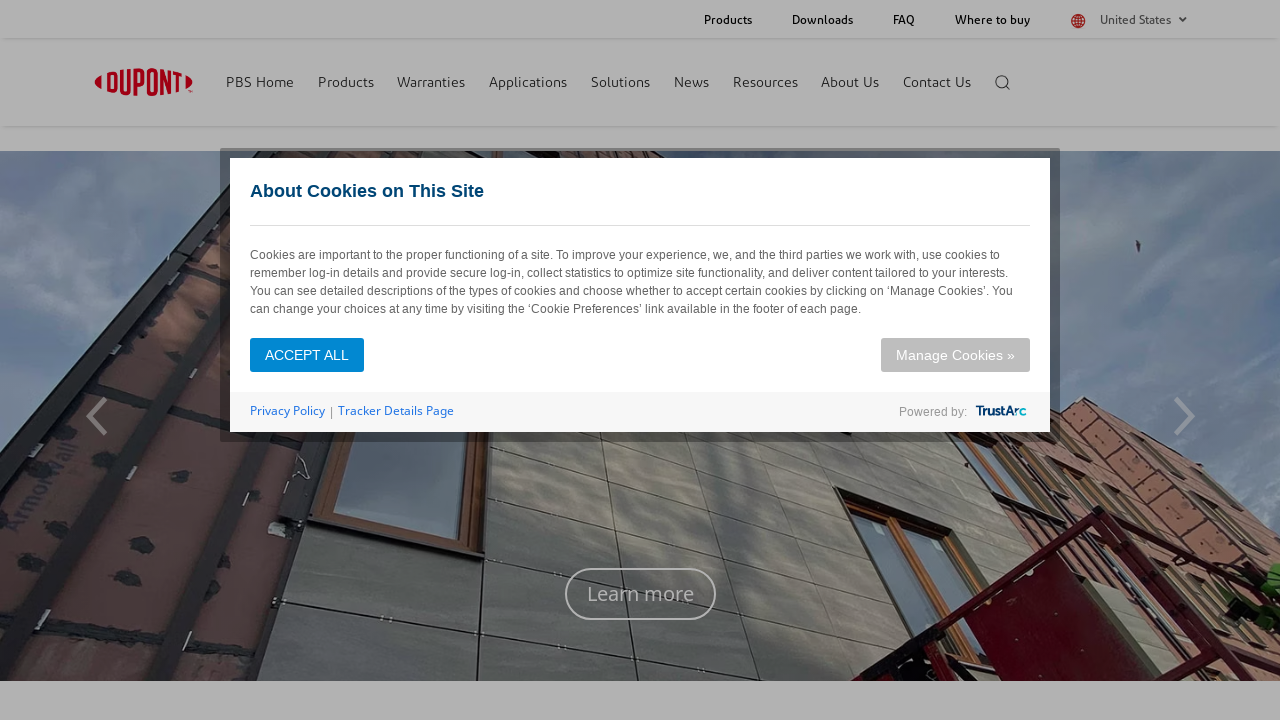

Extracted link href: '/building/building-envelope-specialist-locator.html' from sub-navigation
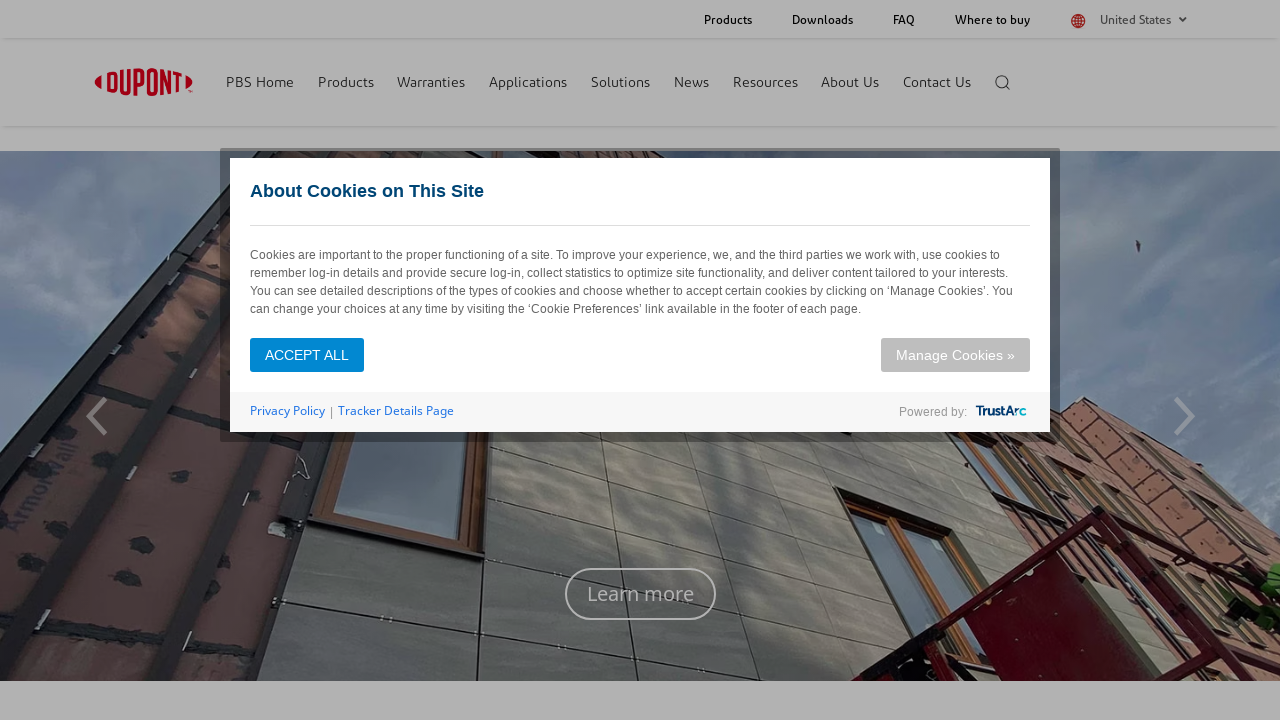

Extracted link href: '/building/certified-installer-locator.html' from sub-navigation
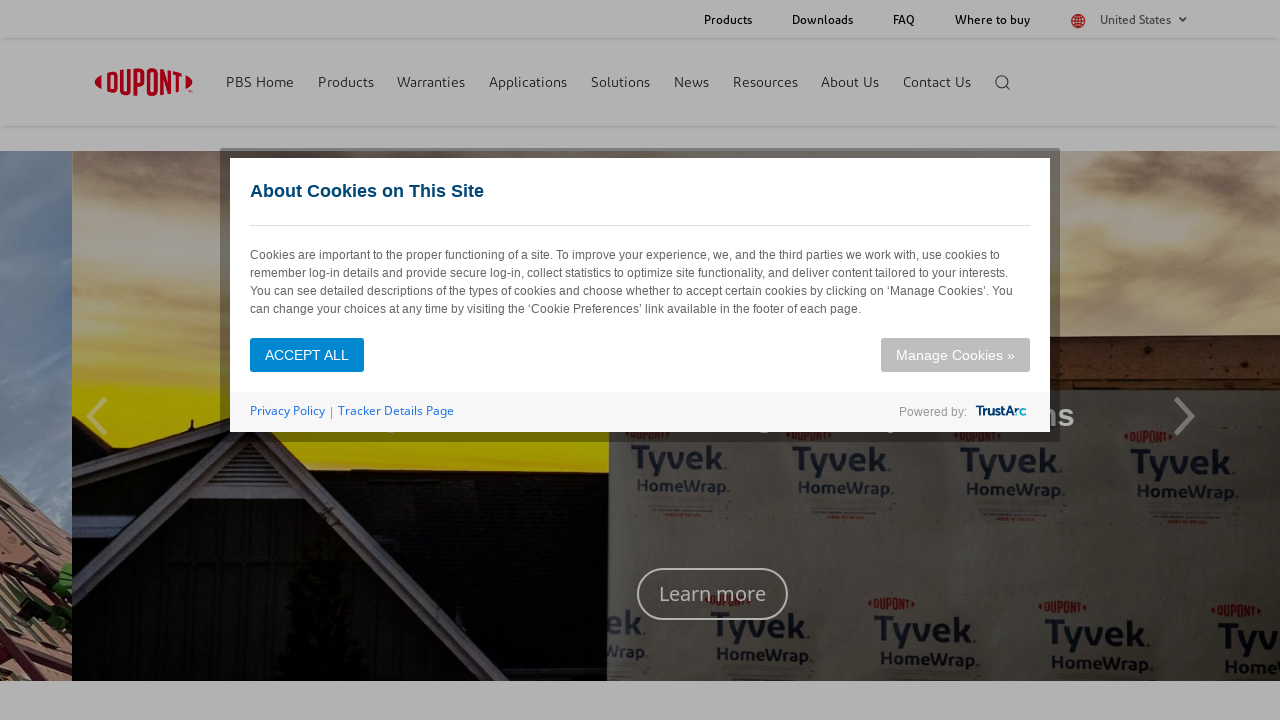

Extracted link href: 'https://www.dupont.com/resource-center.html?BU=pbs' from sub-navigation
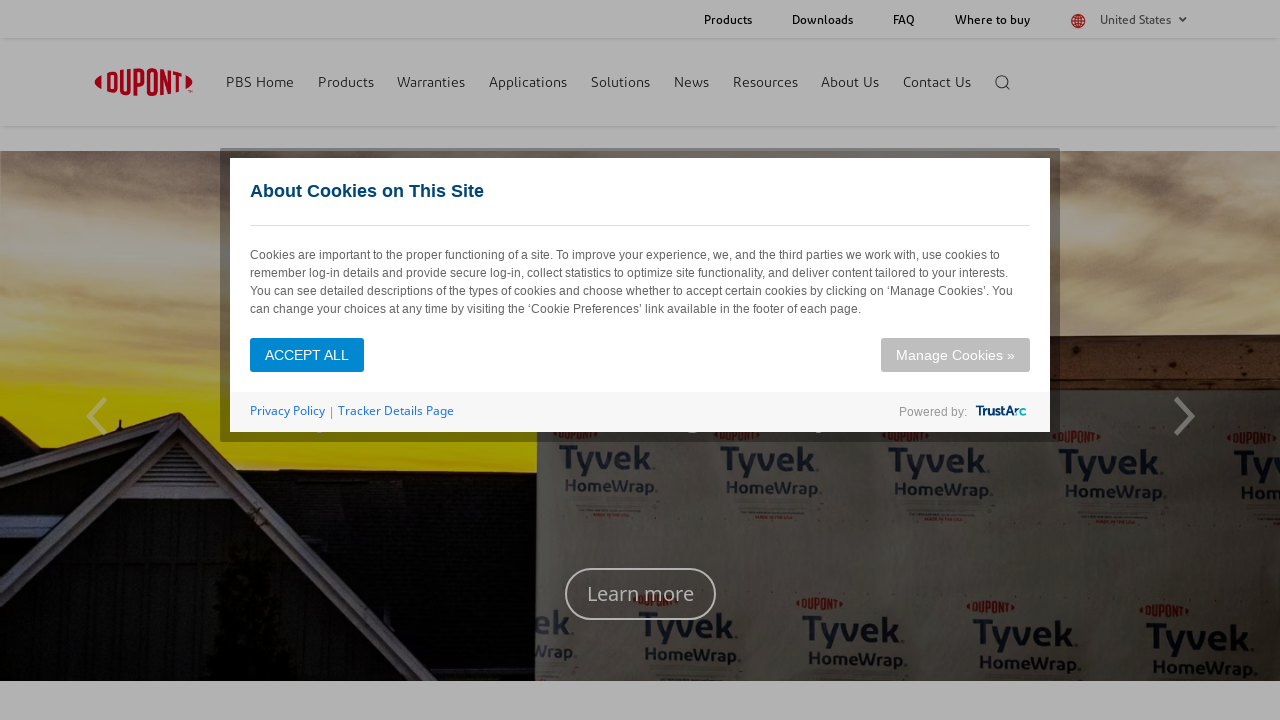

Extracted link href: 'https://www.3eonline.com/EeeOnlinePortal/DesktopDefault.aspx' from sub-navigation
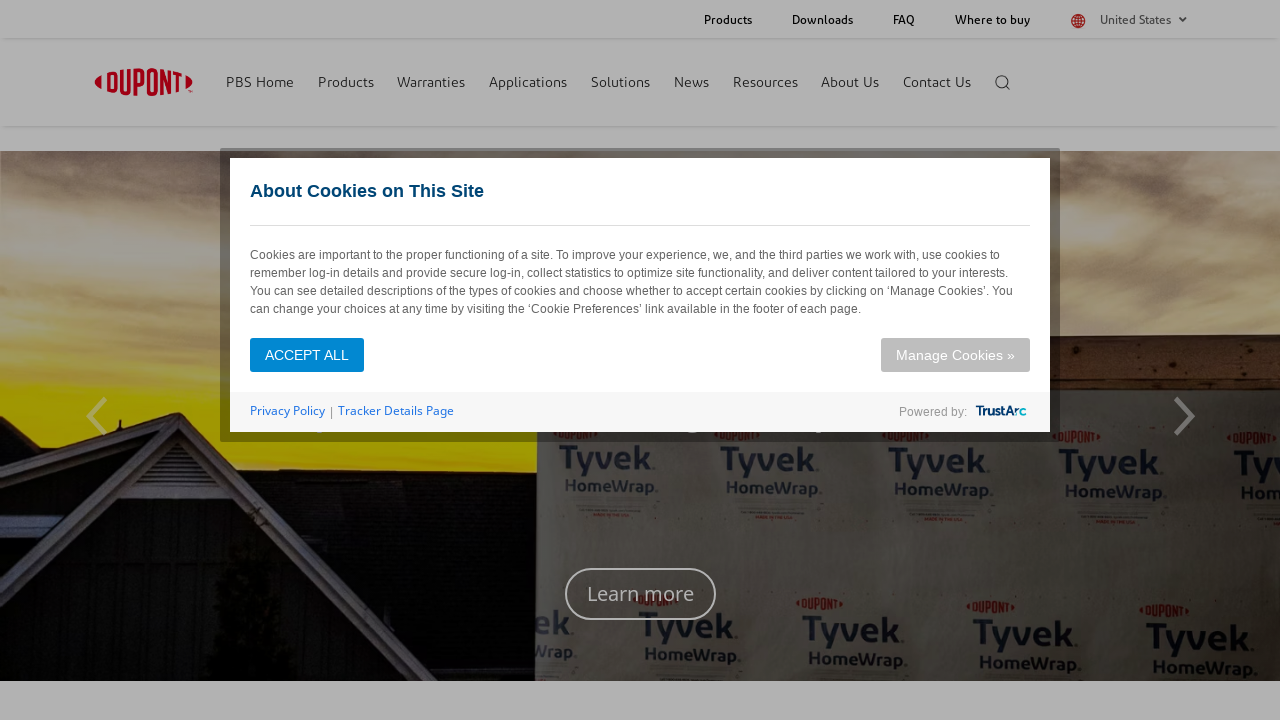

Extracted link href: 'https://www.dupont.com/resource-center.html?BU=PBS&restype=faq' from sub-navigation
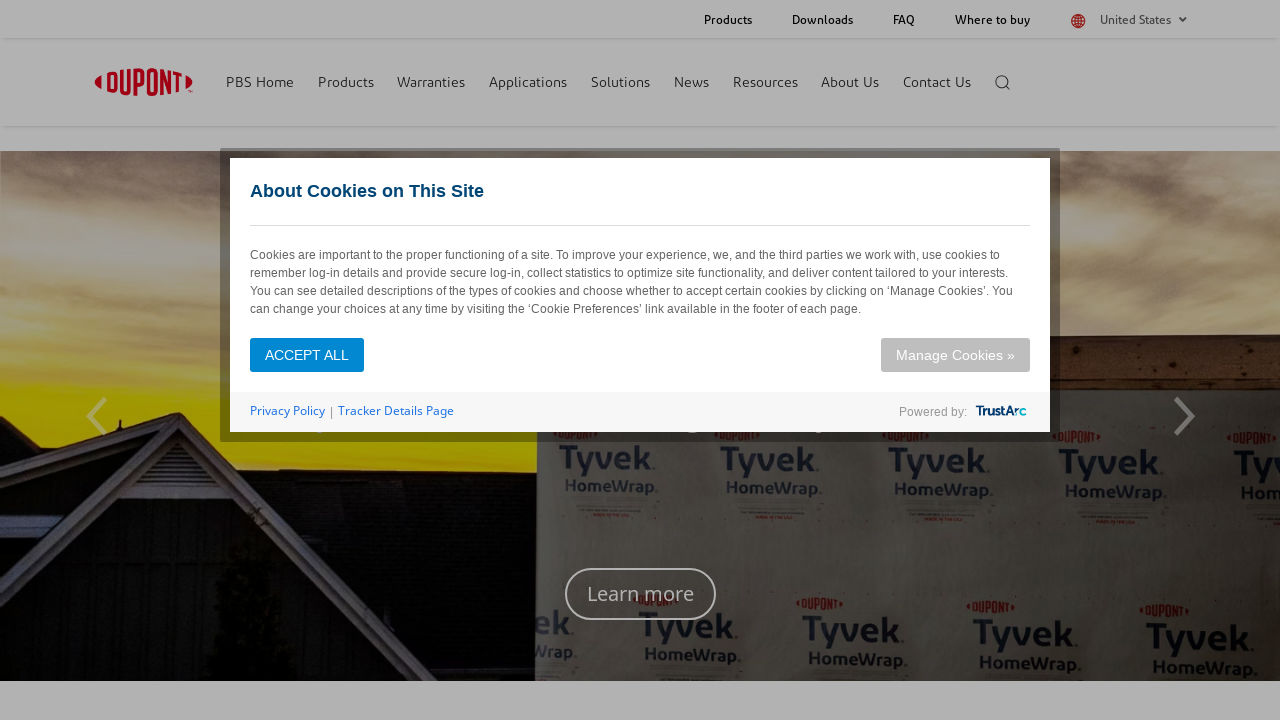

Extracted link href: '/building/safe-handling.html' from sub-navigation
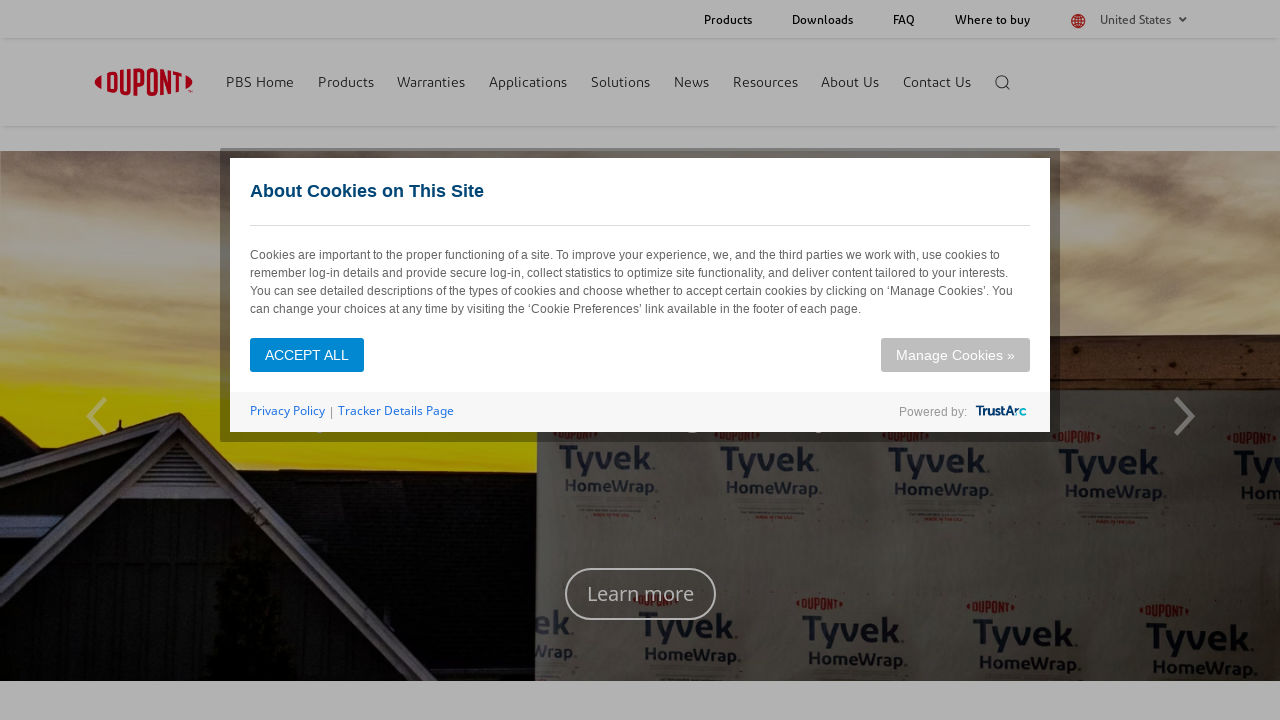

Extracted link href: 'https://www.dupont.com/resource-center.html?BU=pbs&restype=video' from sub-navigation
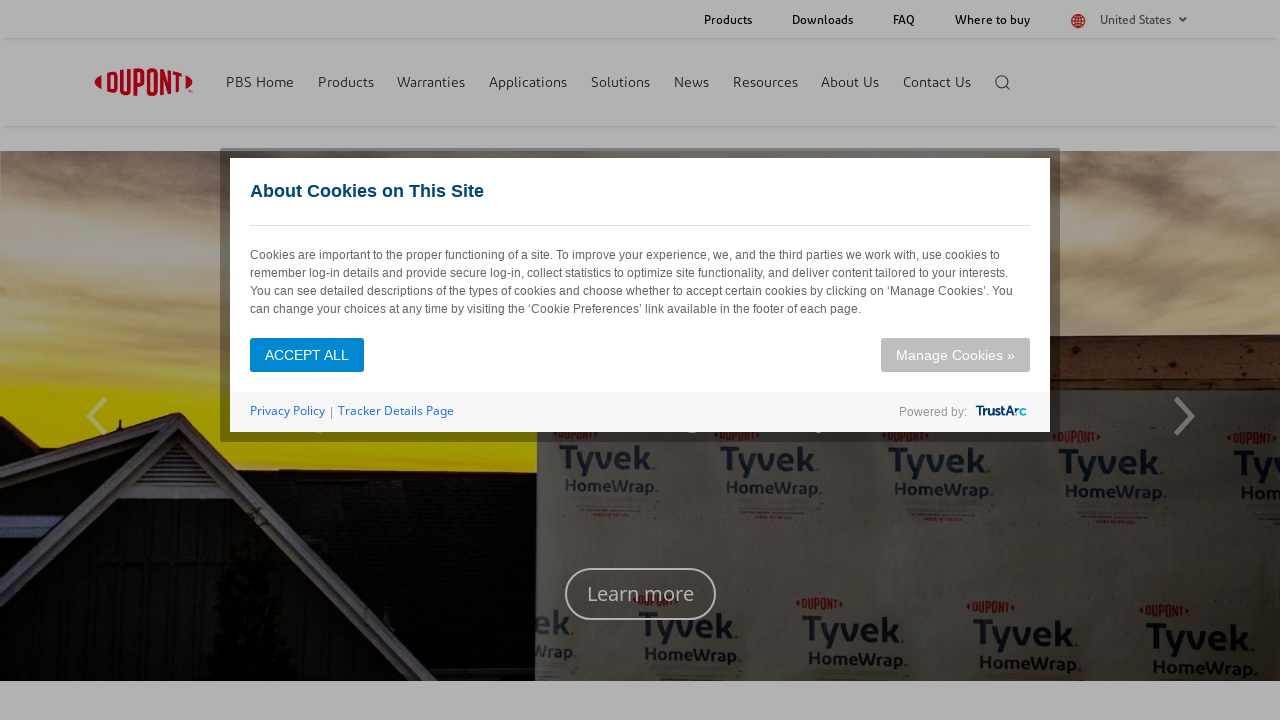

Extracted link href: '/building/residential/eduhub.html' from sub-navigation
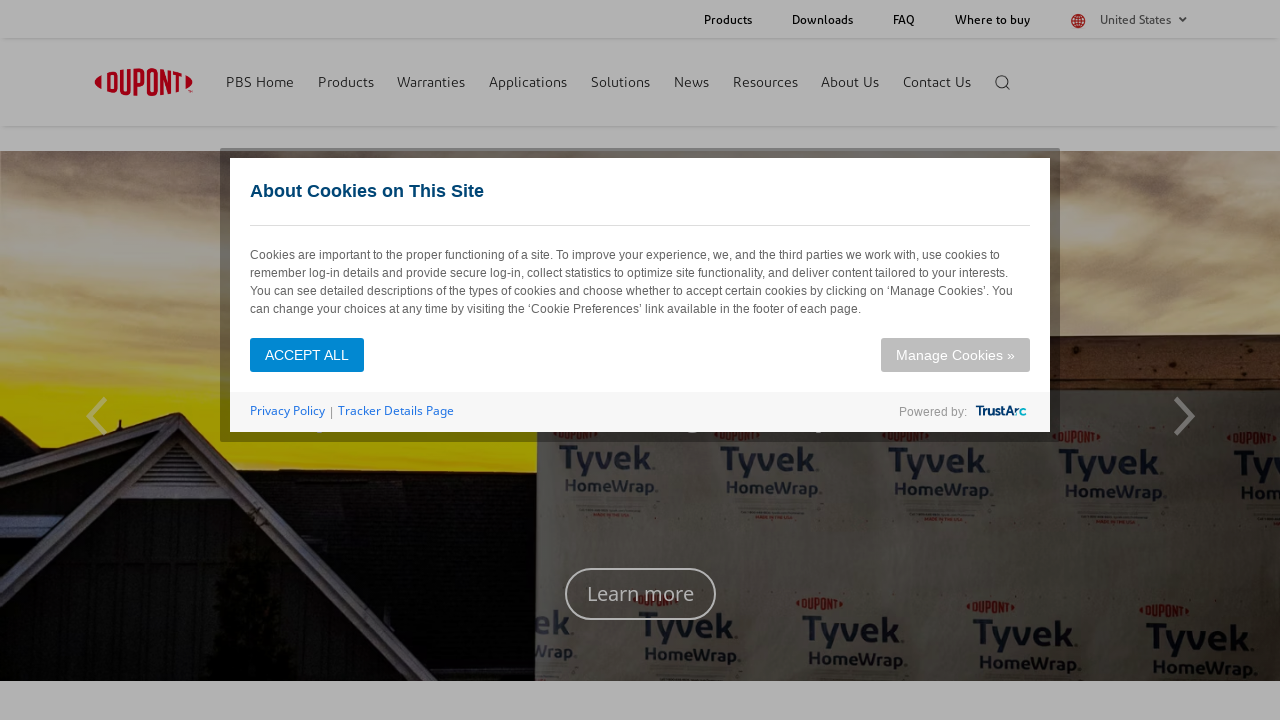

Extracted link href: '/building/how-to-install.html' from sub-navigation
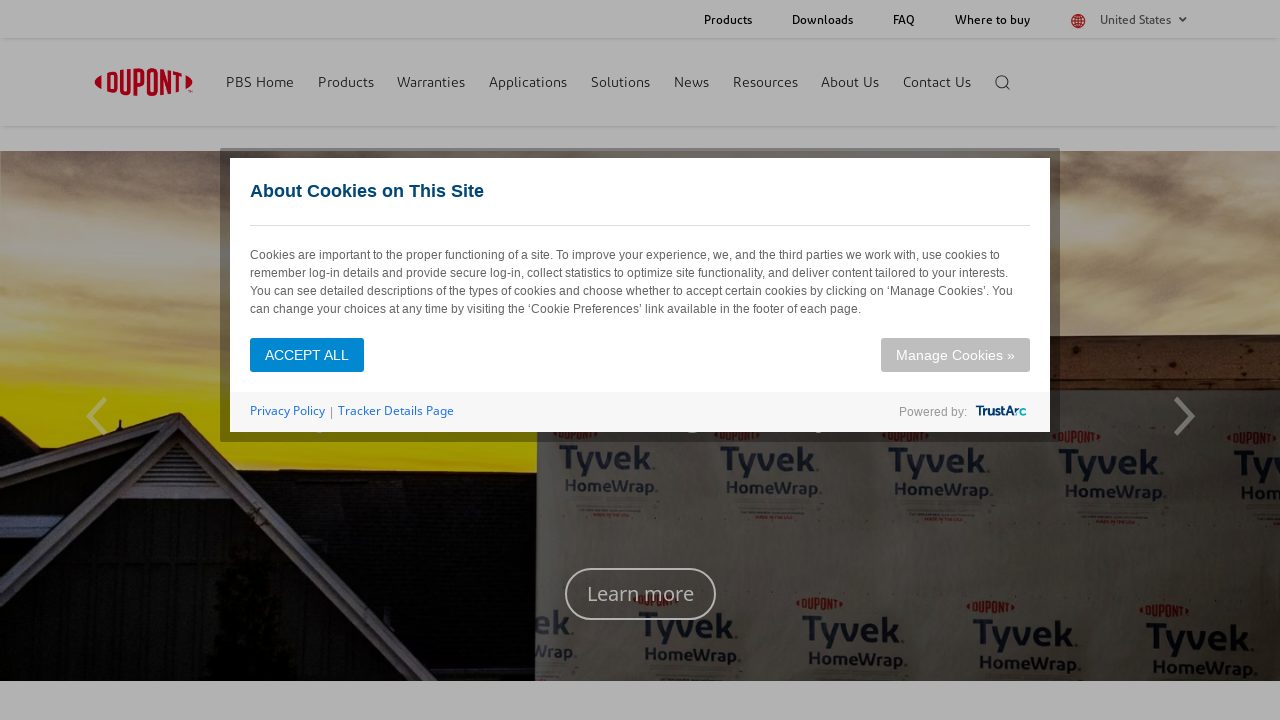

Extracted link href: '/building/cad-technical-drawings.html' from sub-navigation
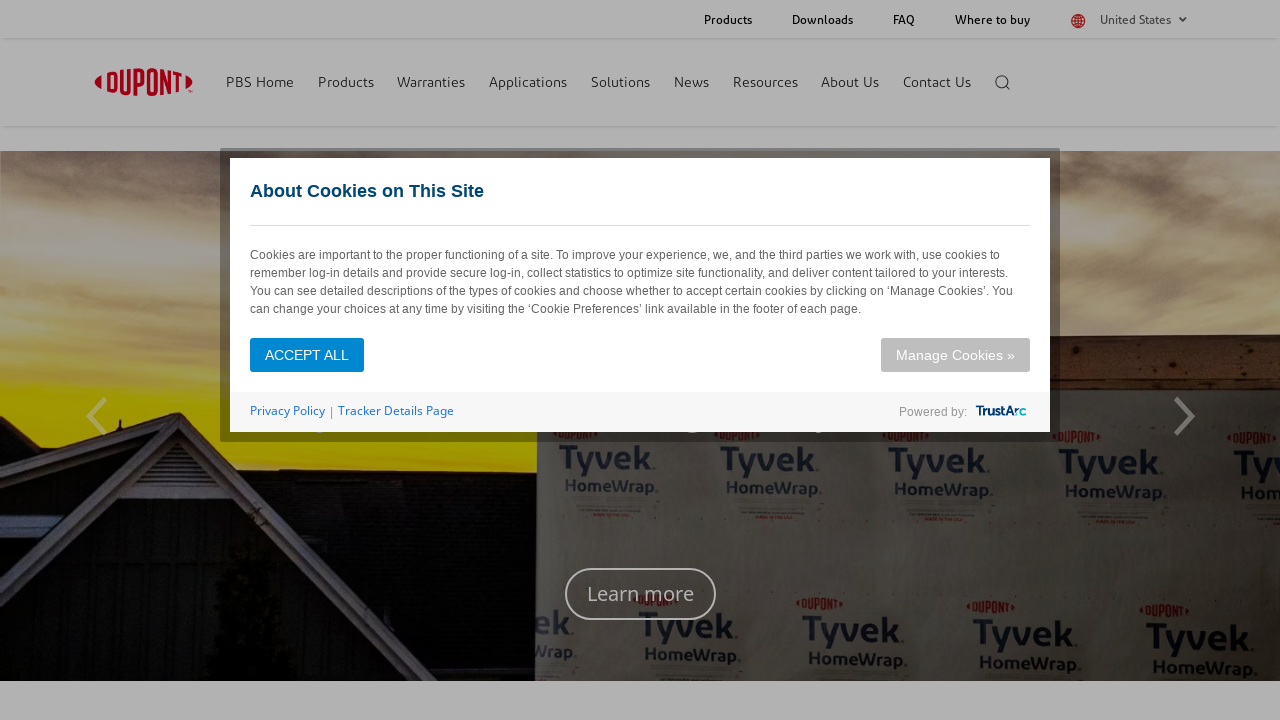

Extracted link href: '/building/r-value-steel-stud-calculator.html' from sub-navigation
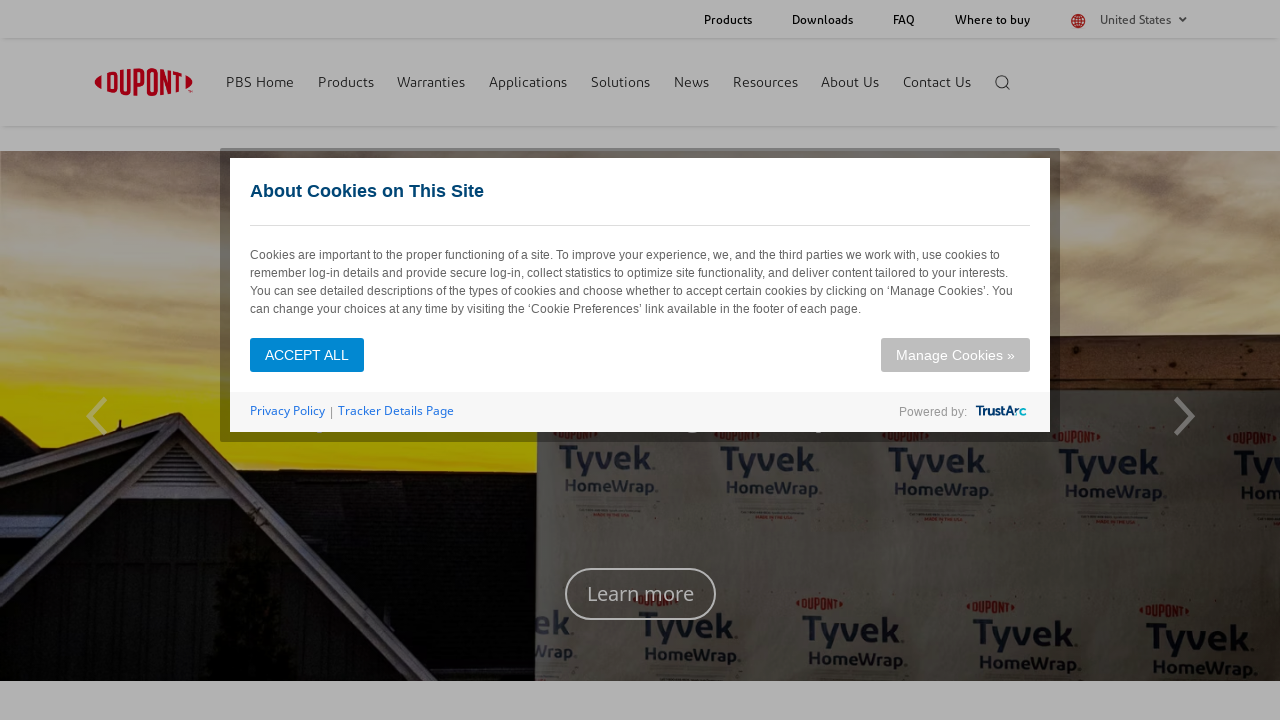

Extracted link href: 'https://ps-crm-dupont.my.site.com/PBScommunity/s/canadabuildingcode?language=en_US' from sub-navigation
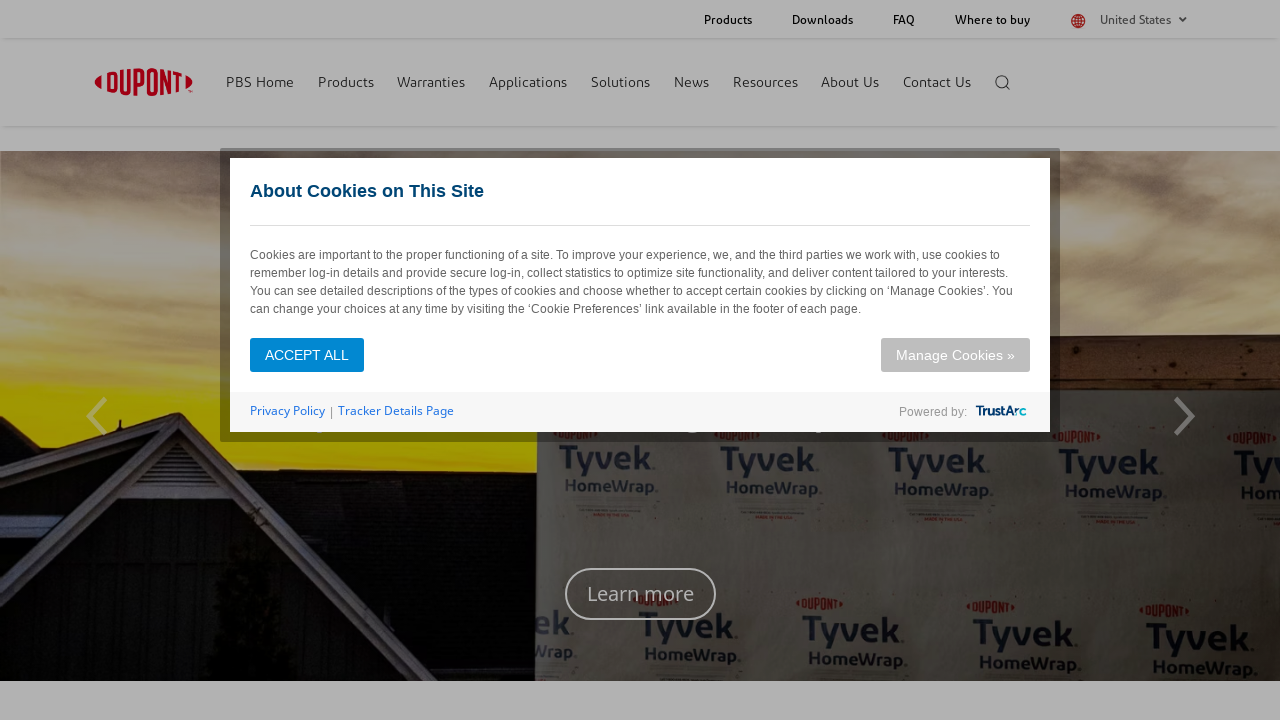

Extracted link href: '/building/inflation-reduction-act-ira-2022.html' from sub-navigation
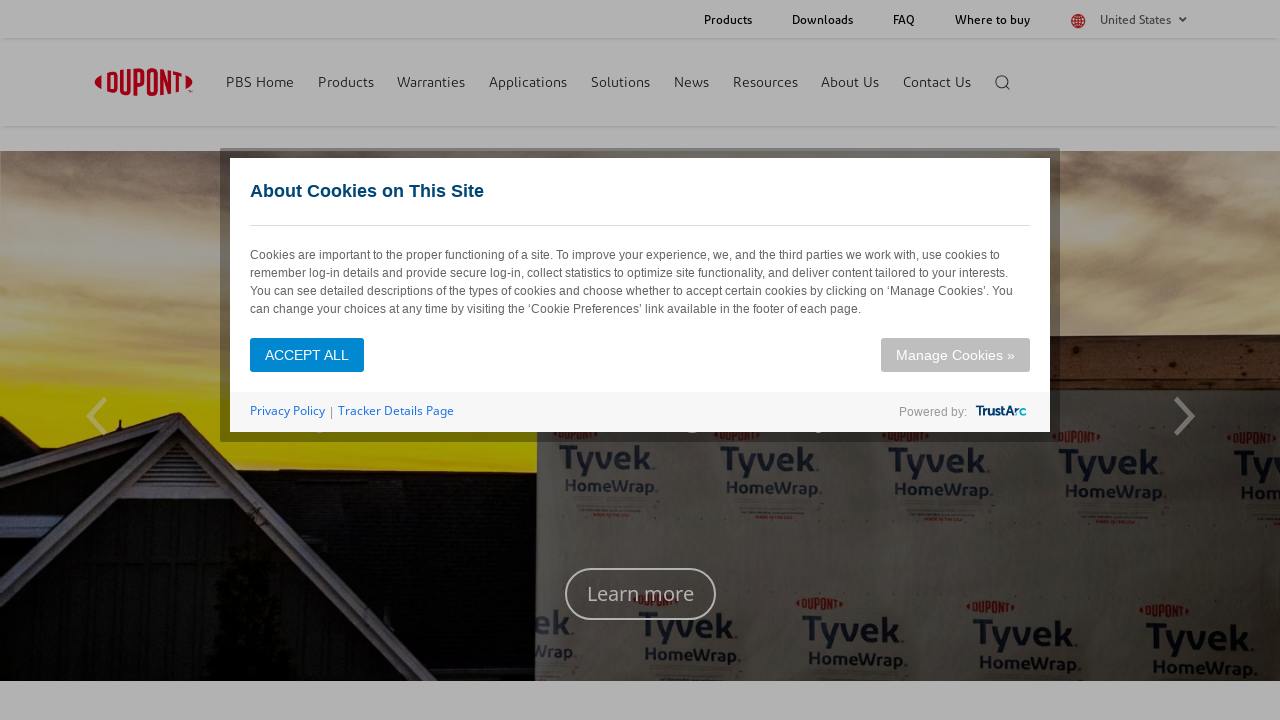

Extracted link href: '/green-building-certifications.html' from sub-navigation
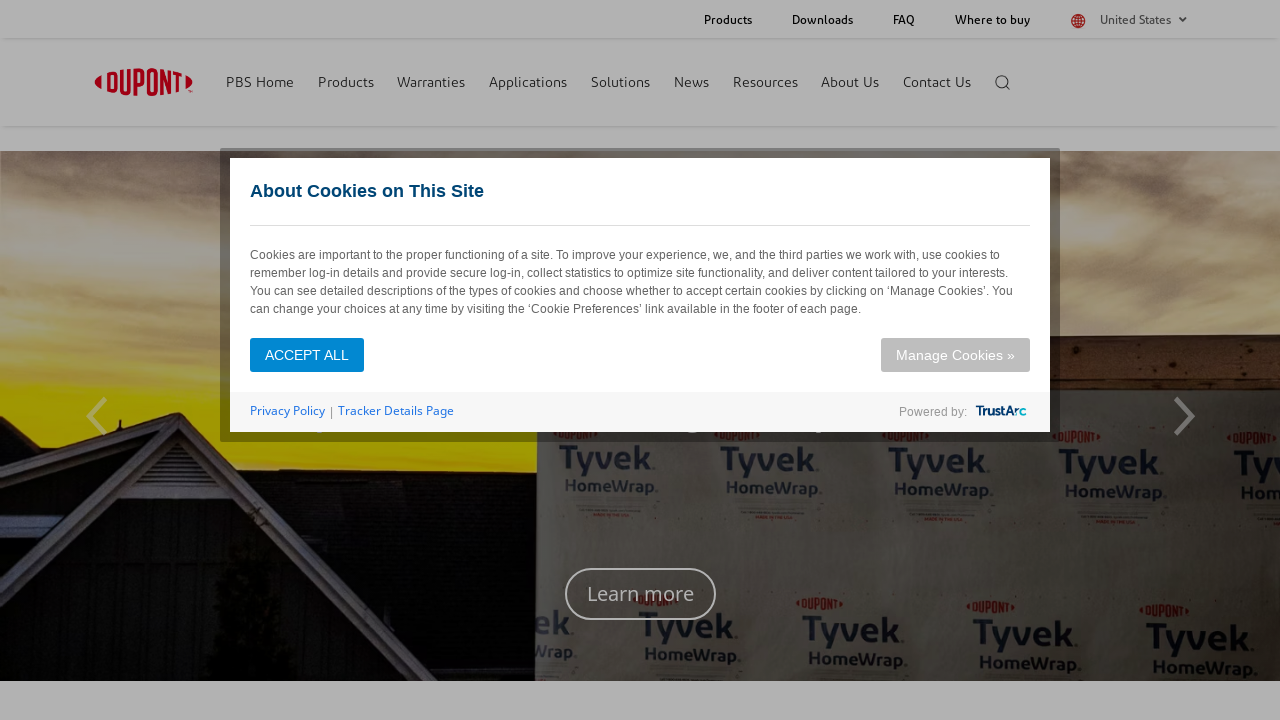

Extracted link href: '/building/leed-contact-us.html' from sub-navigation
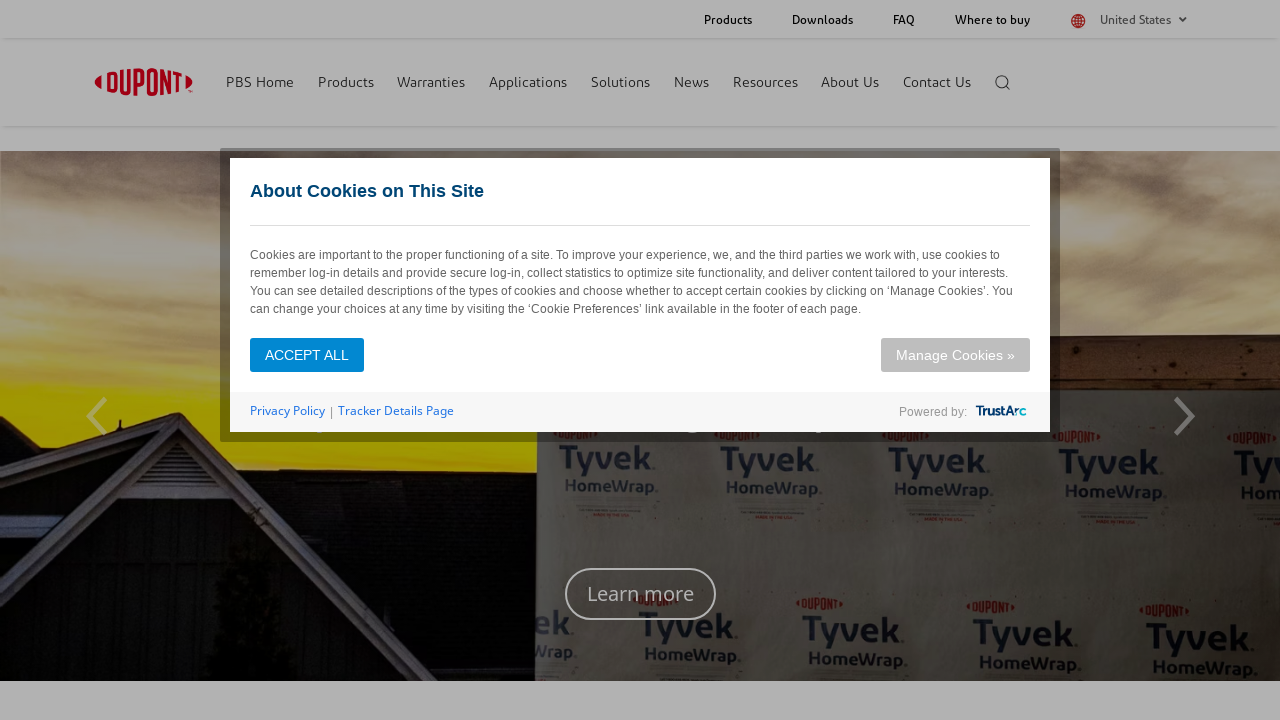

Extracted link href: 'None' from sub-navigation
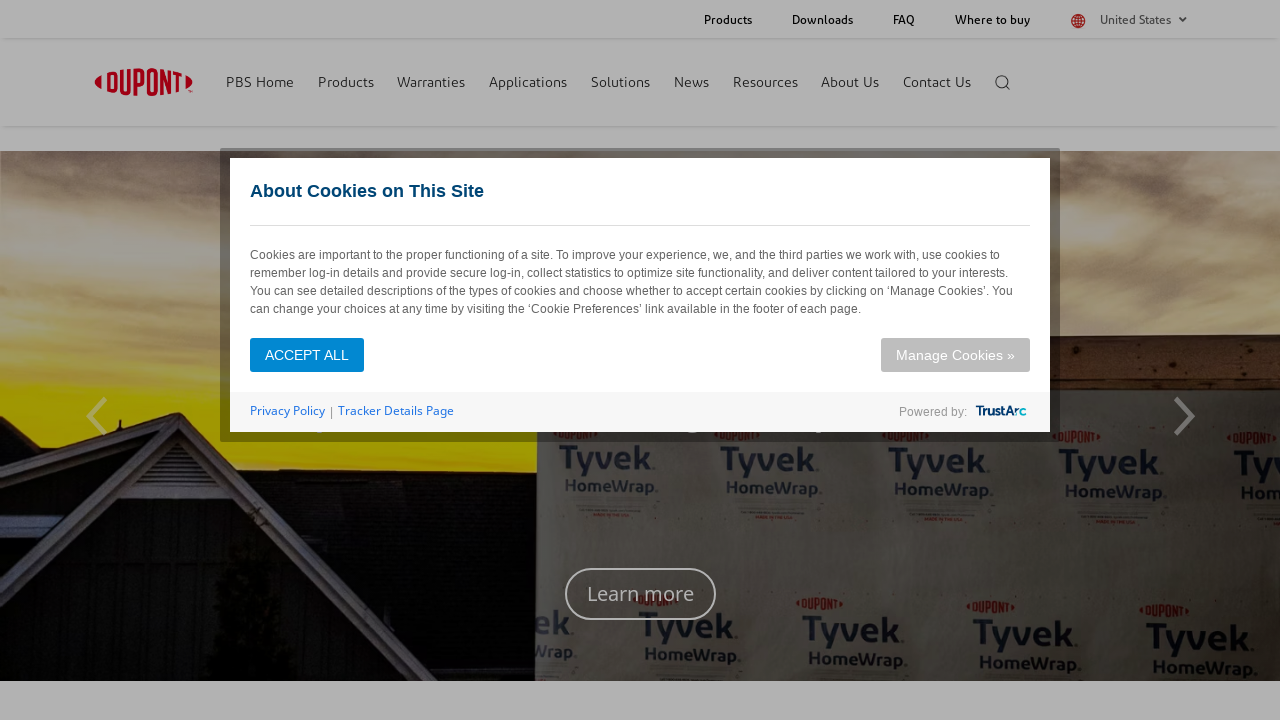

Extracted link href: 'None' from sub-navigation
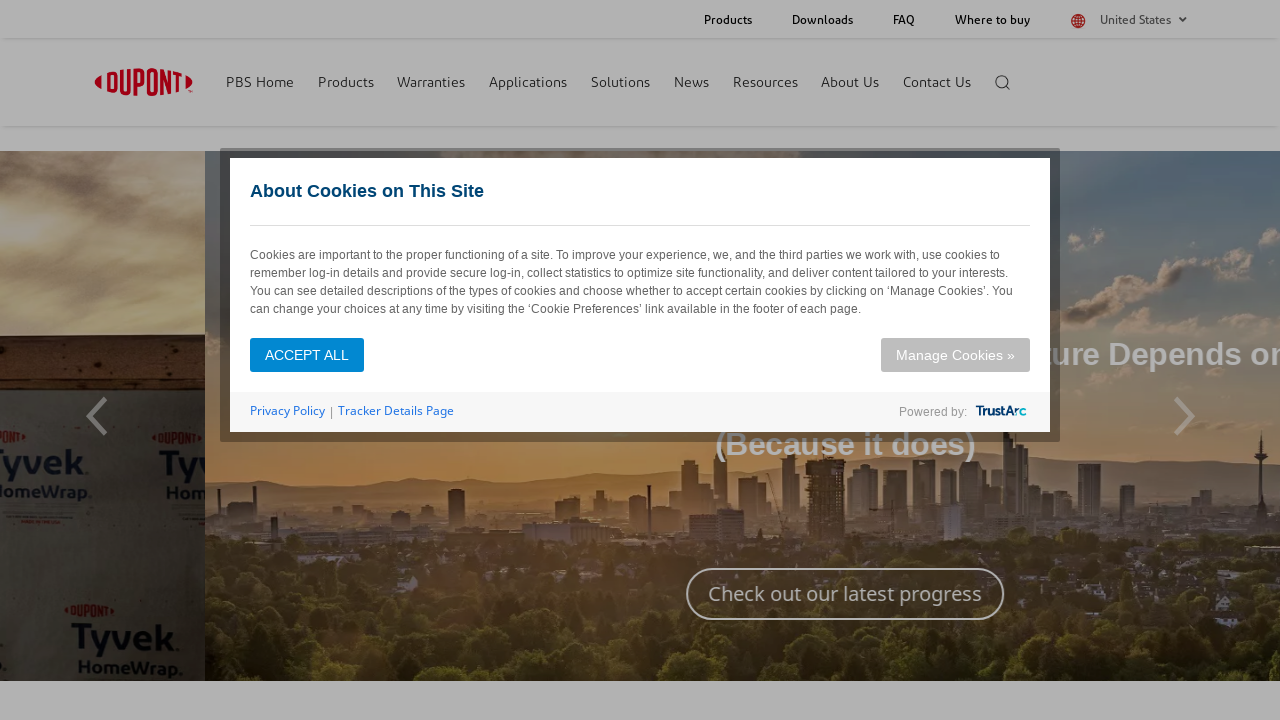

Extracted link href: '/building/dealer-locator.html' from sub-navigation
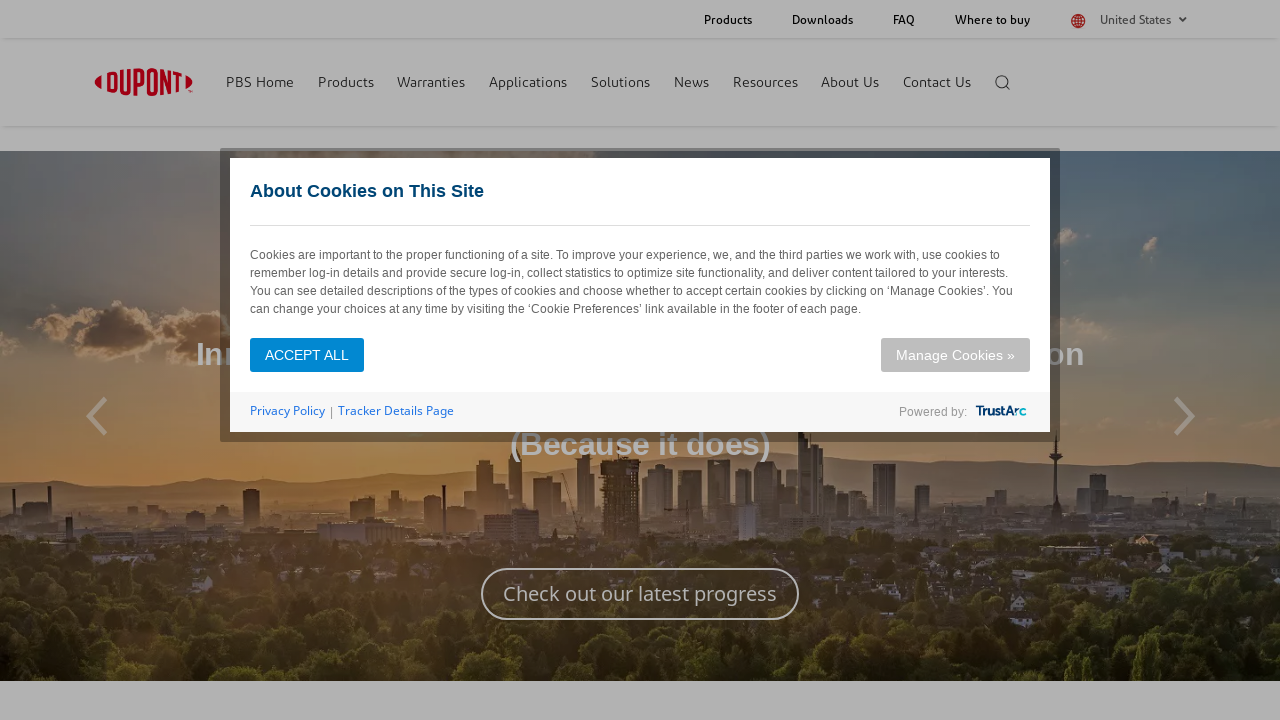

Extracted link href: '/building/building-envelope-specialist-locator.html' from sub-navigation
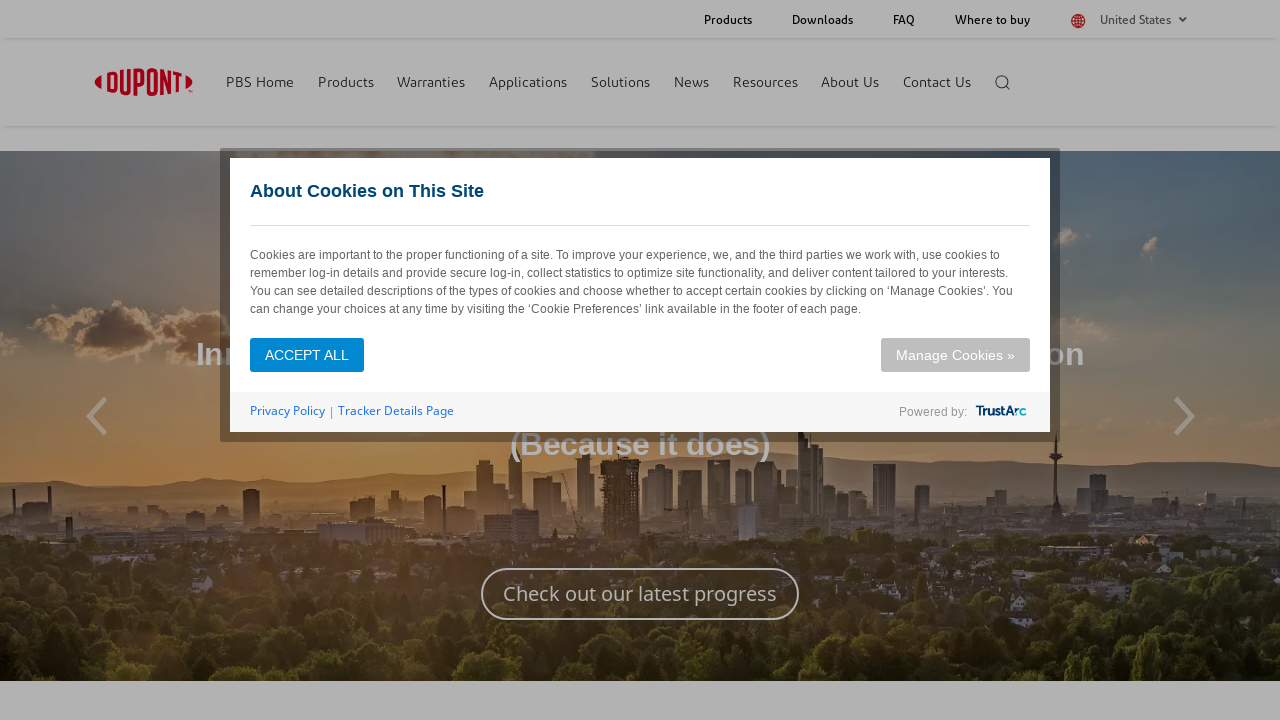

Extracted link href: '/building/certified-installer-locator.html' from sub-navigation
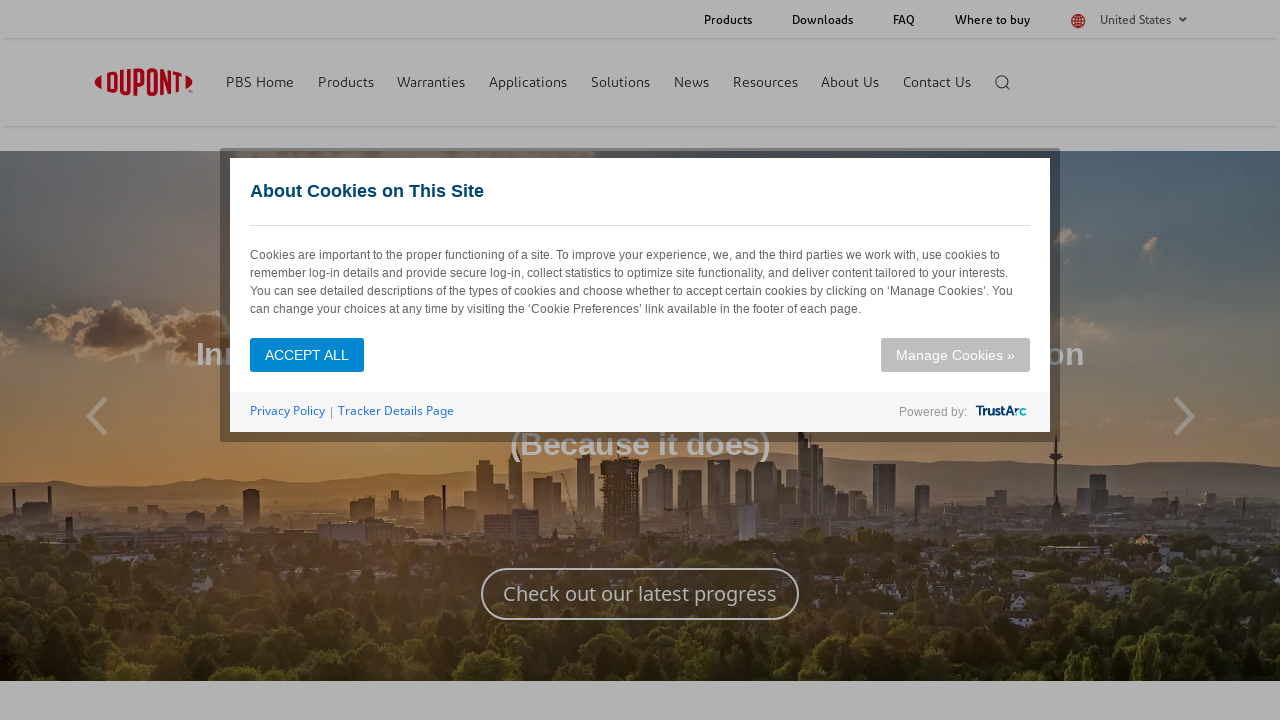

Extracted link href: 'https://www.dupont.com/resource-center.html?BU=pbs' from sub-navigation
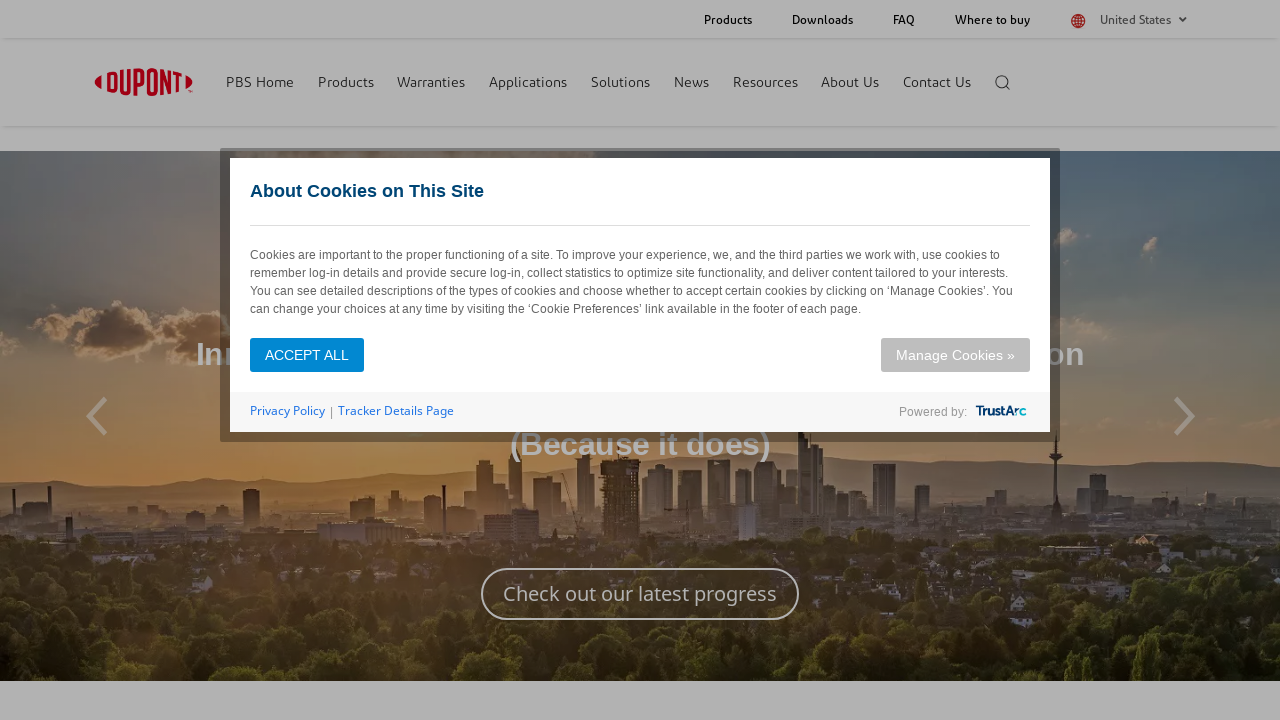

Extracted link href: 'https://www.3eonline.com/EeeOnlinePortal/DesktopDefault.aspx' from sub-navigation
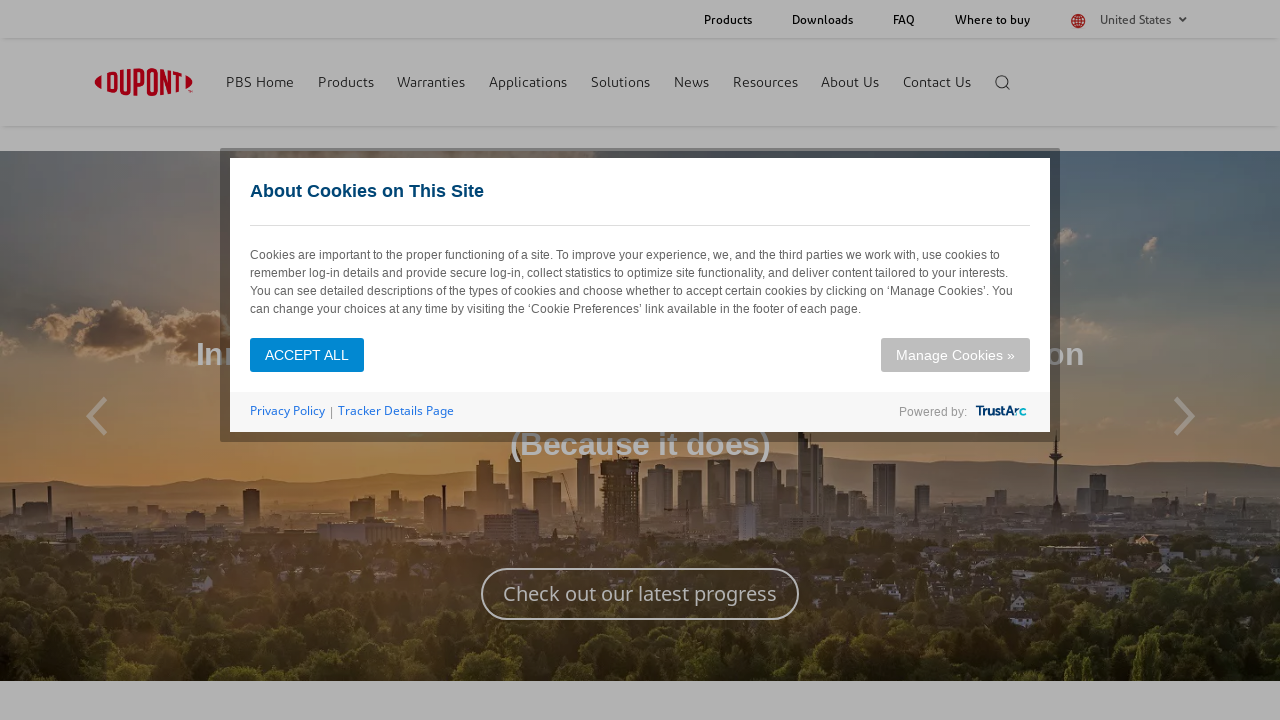

Extracted link href: 'https://www.dupont.com/resource-center.html?BU=PBS&restype=faq' from sub-navigation
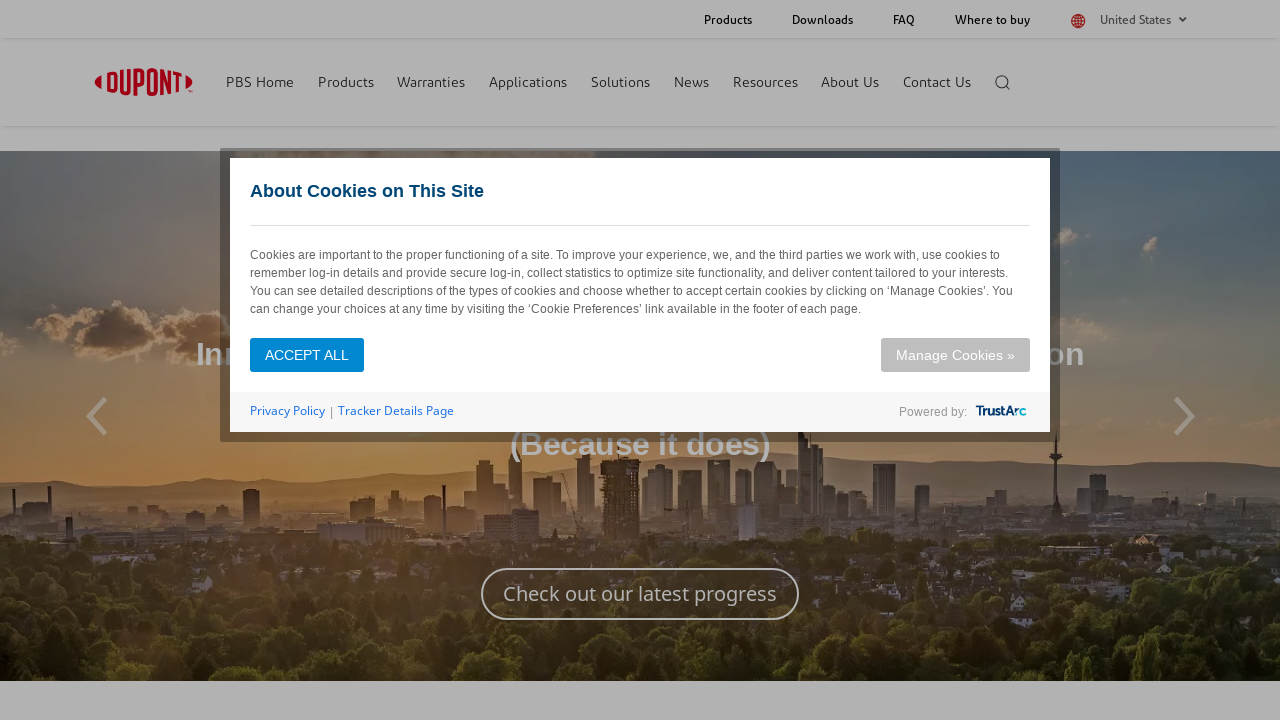

Extracted link href: '/building/safe-handling.html' from sub-navigation
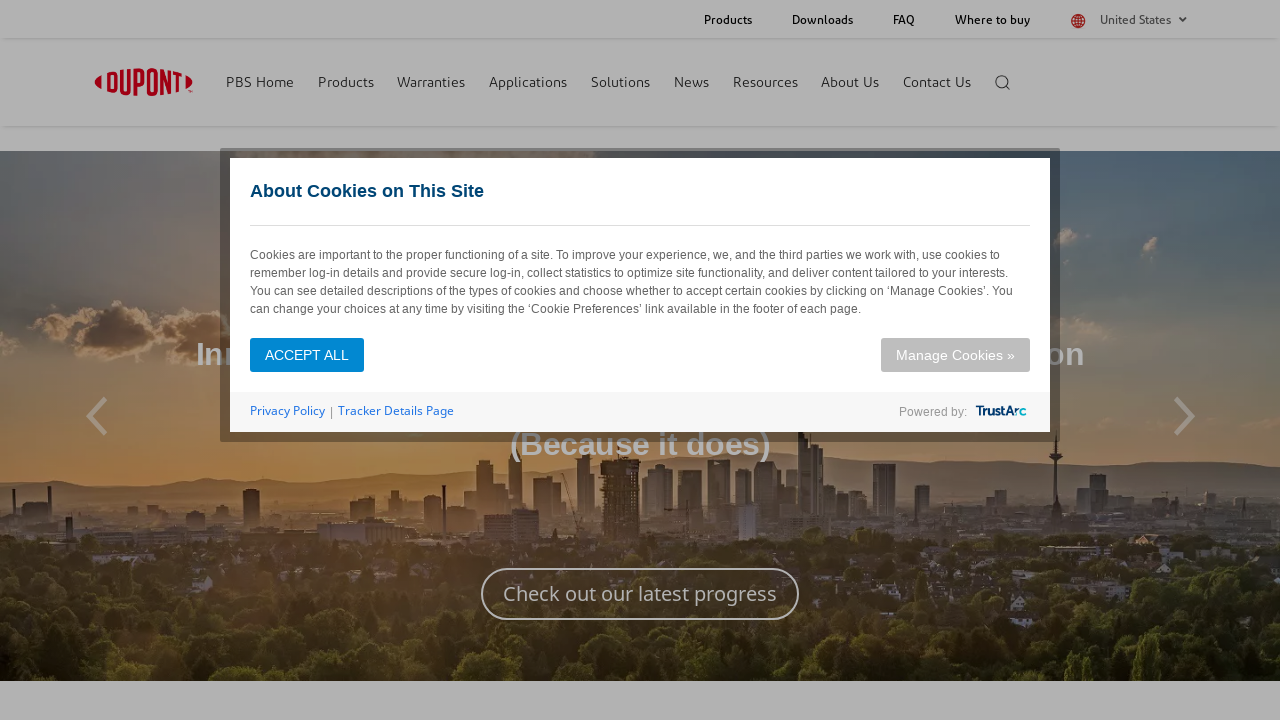

Extracted link href: 'https://www.dupont.com/resource-center.html?BU=pbs&restype=video' from sub-navigation
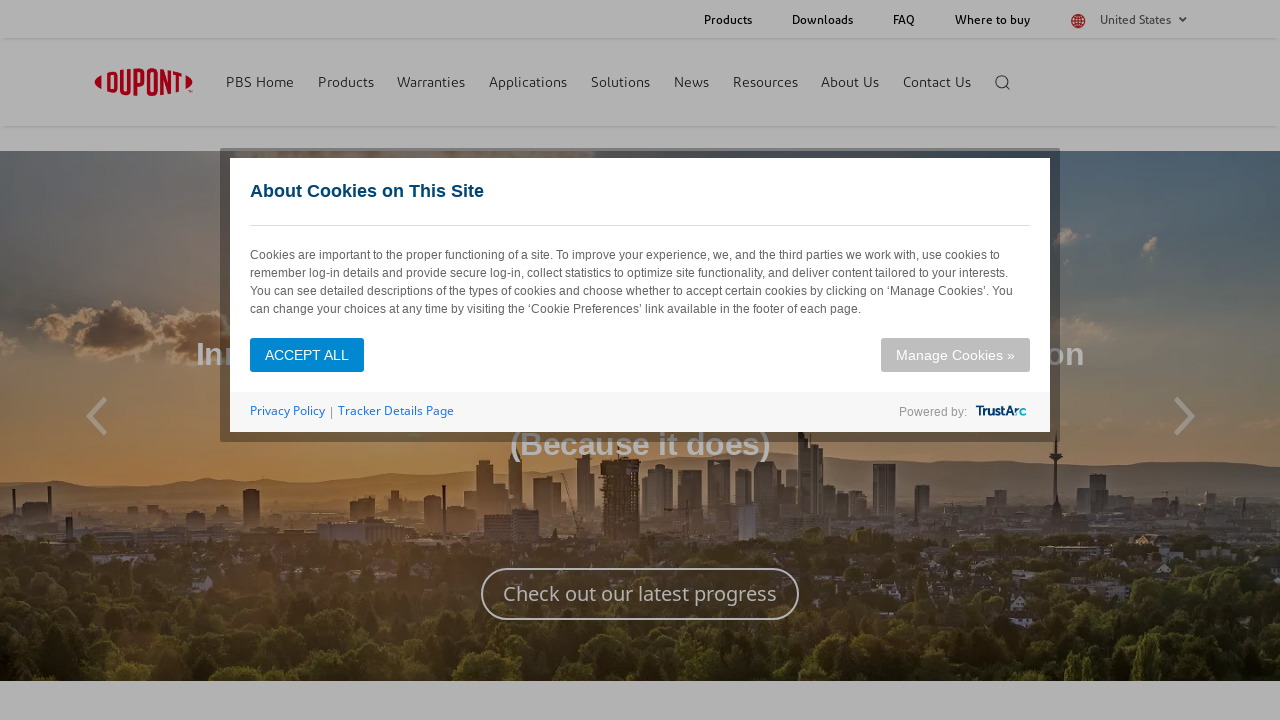

Extracted link href: '/building/residential/eduhub.html' from sub-navigation
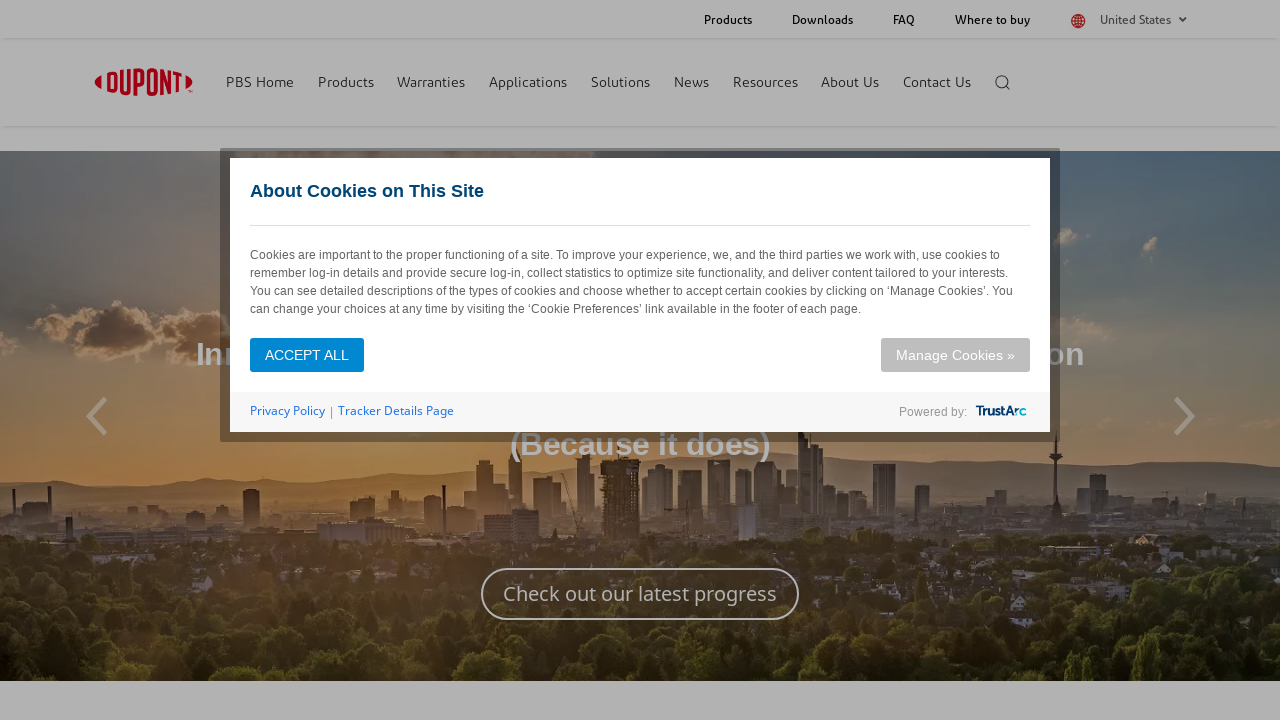

Extracted link href: '/building/how-to-install.html' from sub-navigation
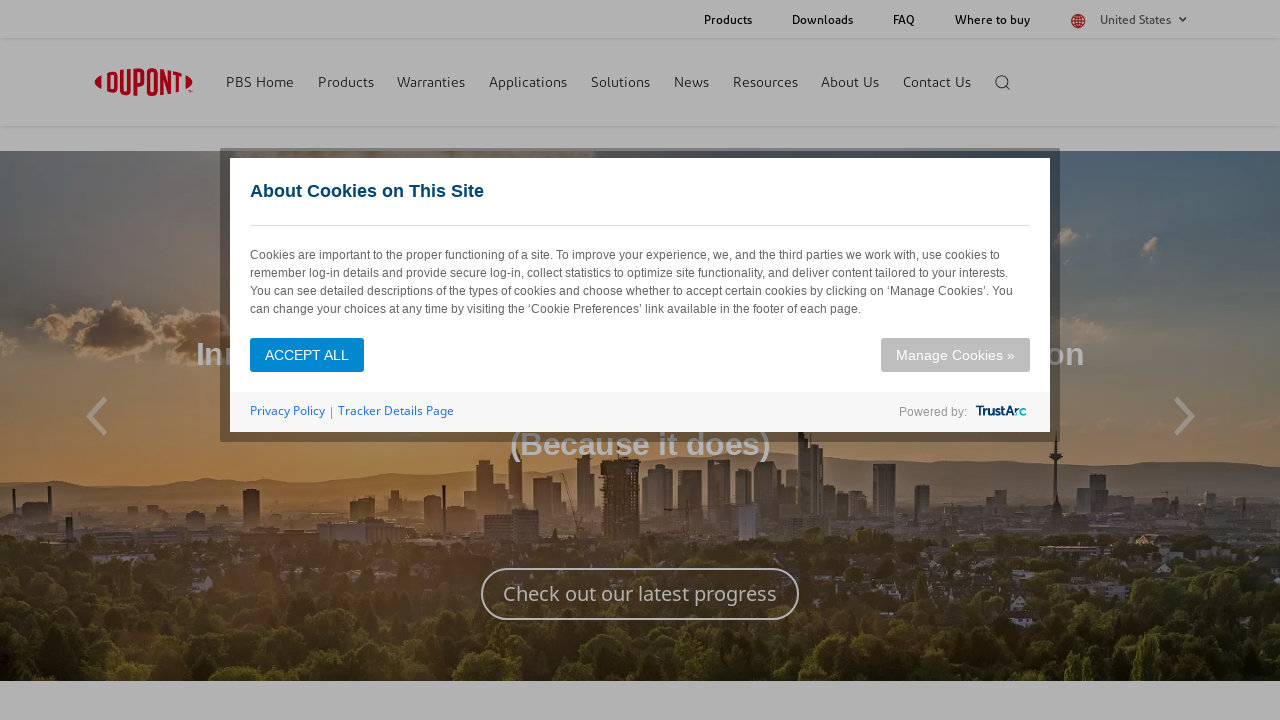

Extracted link href: '/building/cad-technical-drawings.html' from sub-navigation
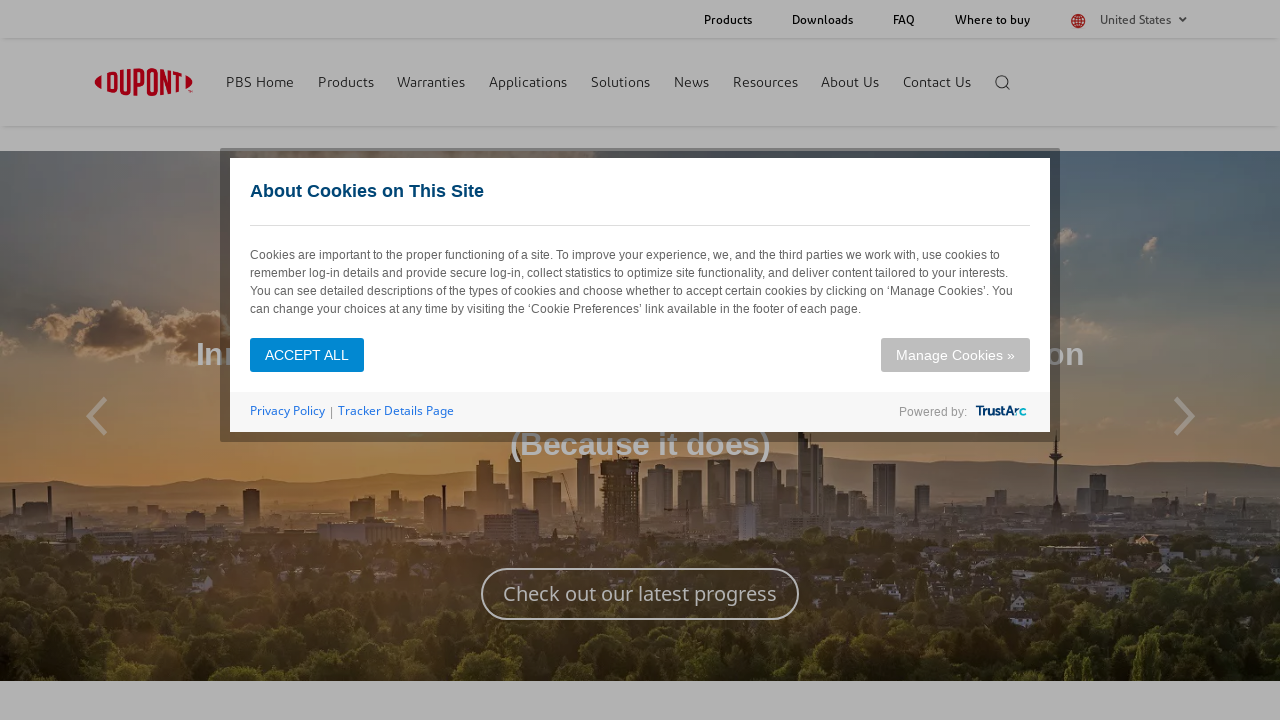

Extracted link href: '/building/r-value-steel-stud-calculator.html' from sub-navigation
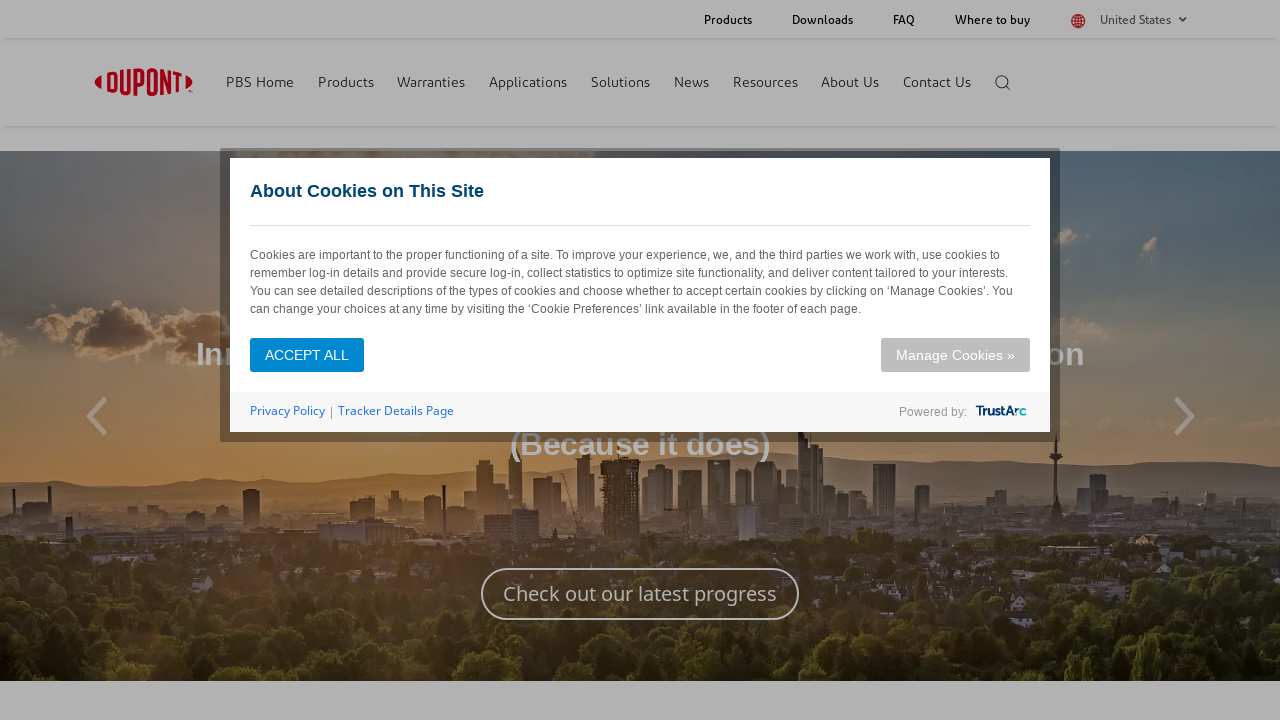

Extracted link href: 'https://ps-crm-dupont.my.site.com/PBScommunity/s/canadabuildingcode?language=en_US' from sub-navigation
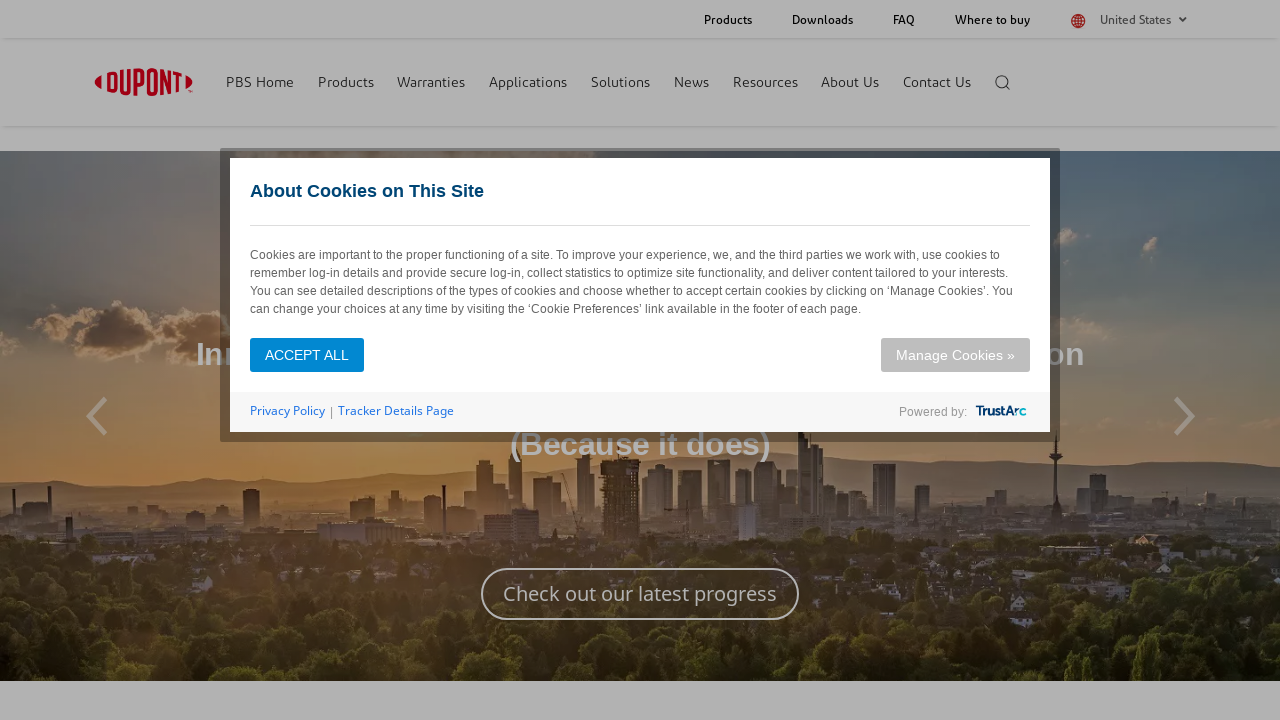

Extracted link href: '/building/inflation-reduction-act-ira-2022.html' from sub-navigation
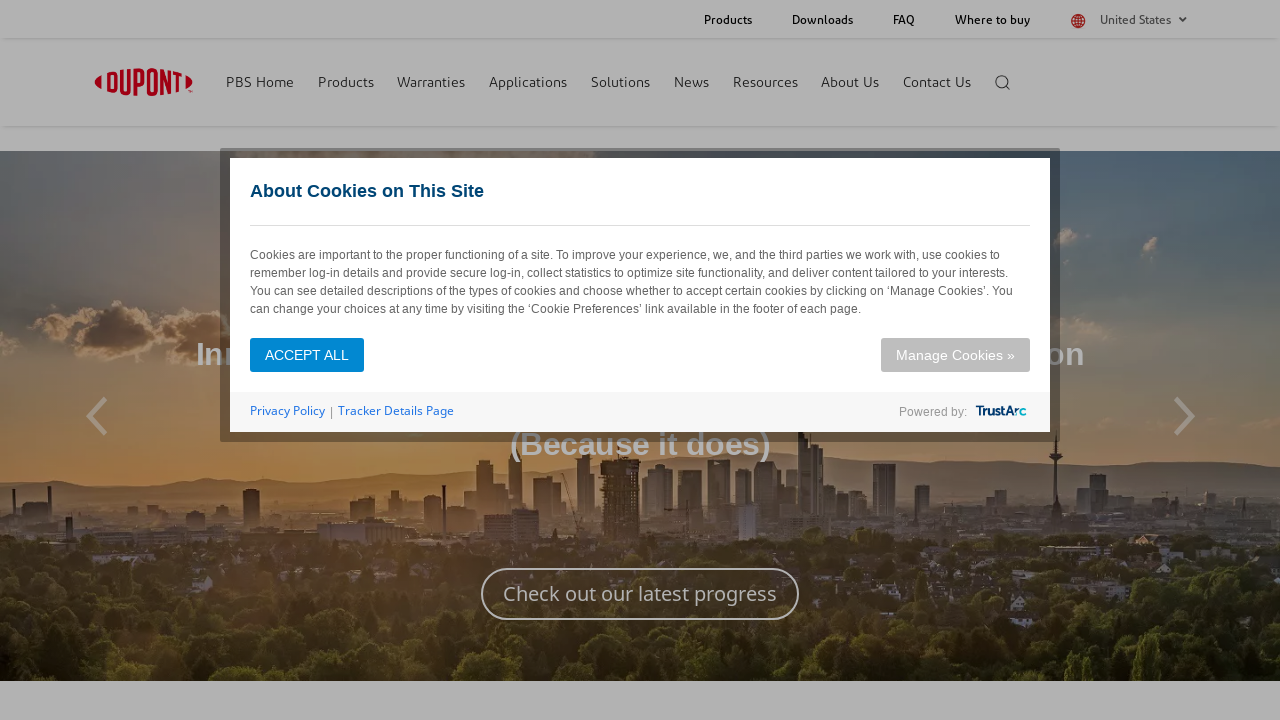

Extracted link href: '/green-building-certifications.html' from sub-navigation
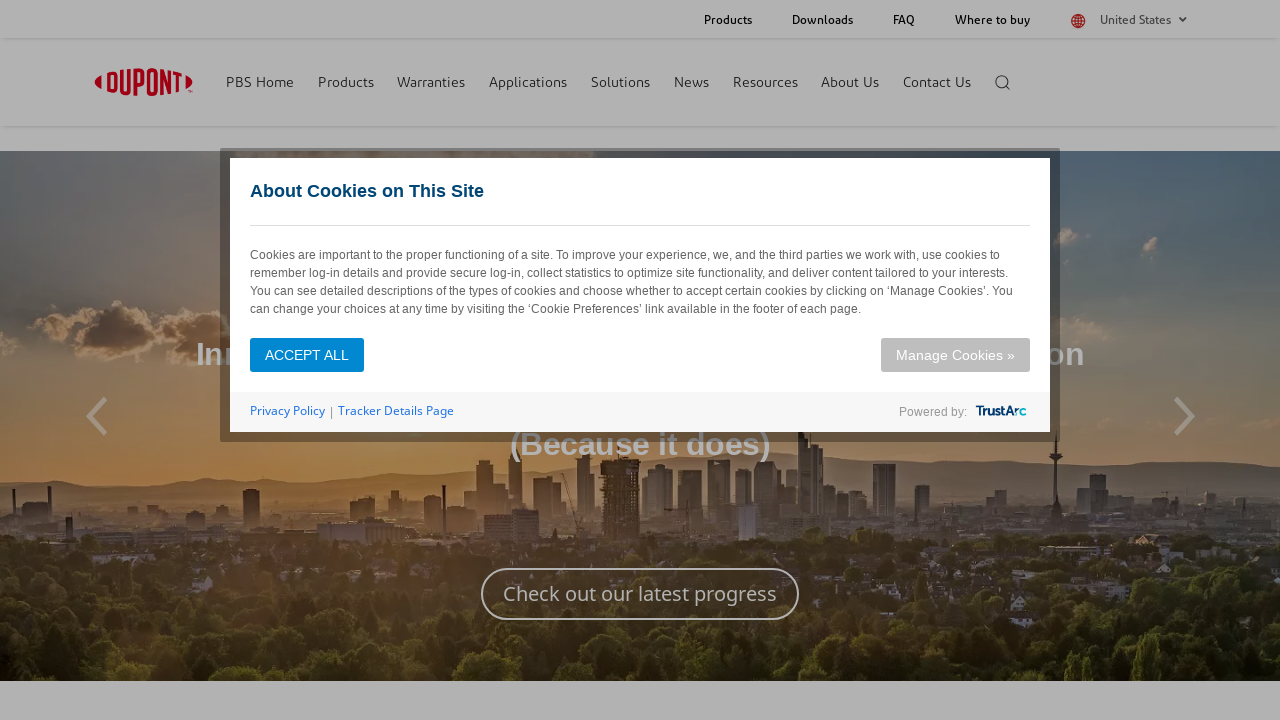

Extracted link href: '/building/leed-contact-us.html' from sub-navigation
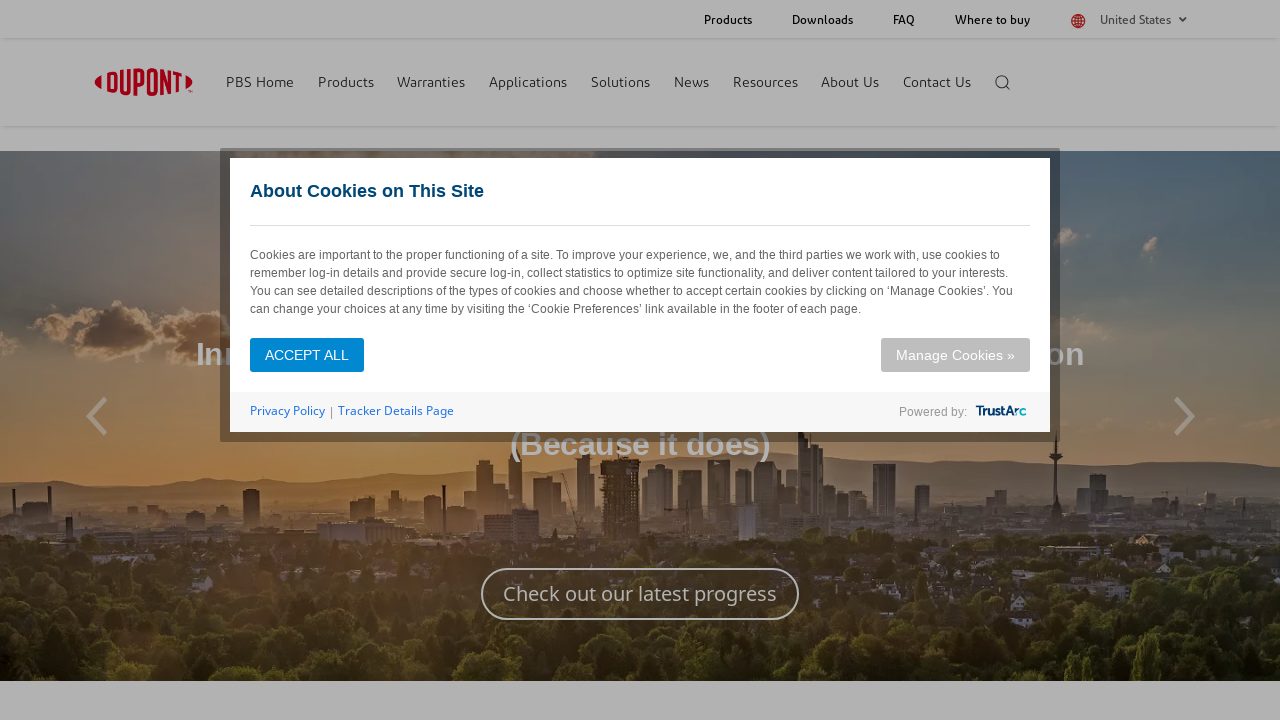

Retrieved text content from navigation item: '
                           
                           
                           
                              About Us
                           
                           
                           
                              
                                 





	
       
          
               
				

               About Performance Building Solutions
		  
               
				

               About DuPont
		  
       
    
                     

 
    
                 $(document).ready(function(){

					$('.building_wrapper_sublink').children().unwrap();
					//$(".right-menu-links").children('.row').wrap('<div class="building_wrapper_sublink"	style="float:none;">');

				});


   

                              
                           
                        '
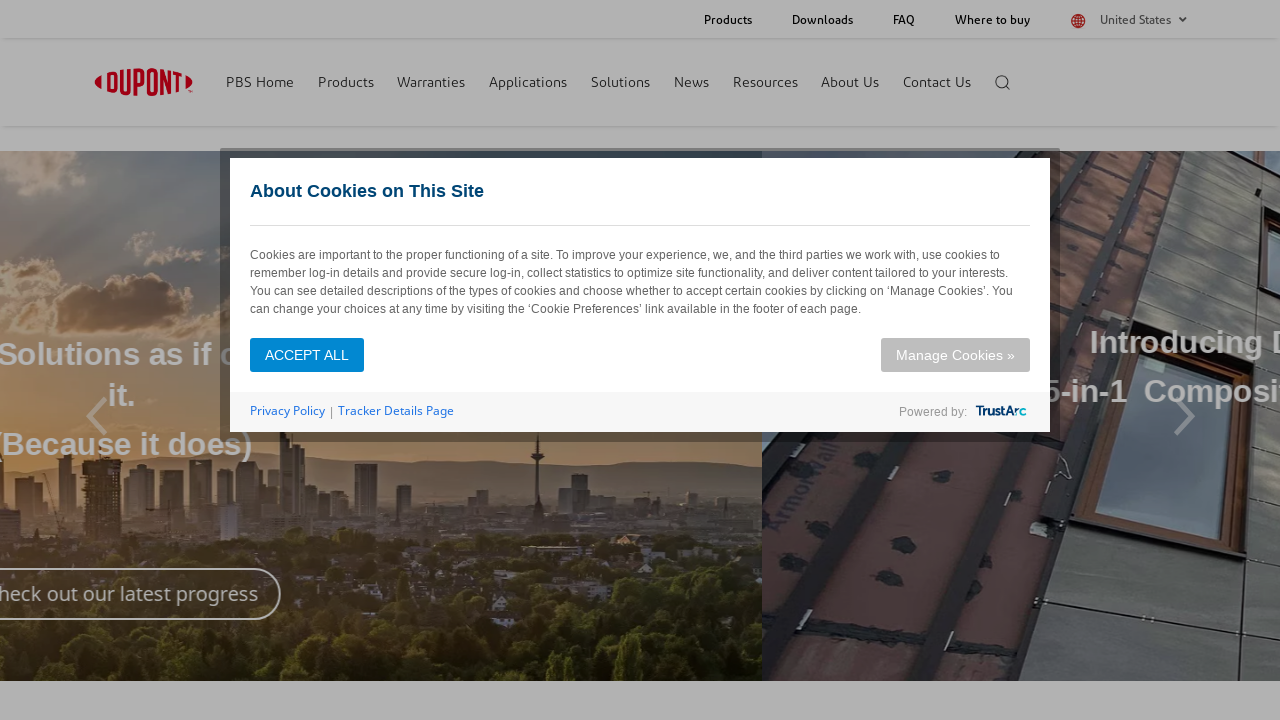

Located sub-navigation menu within current navigation item
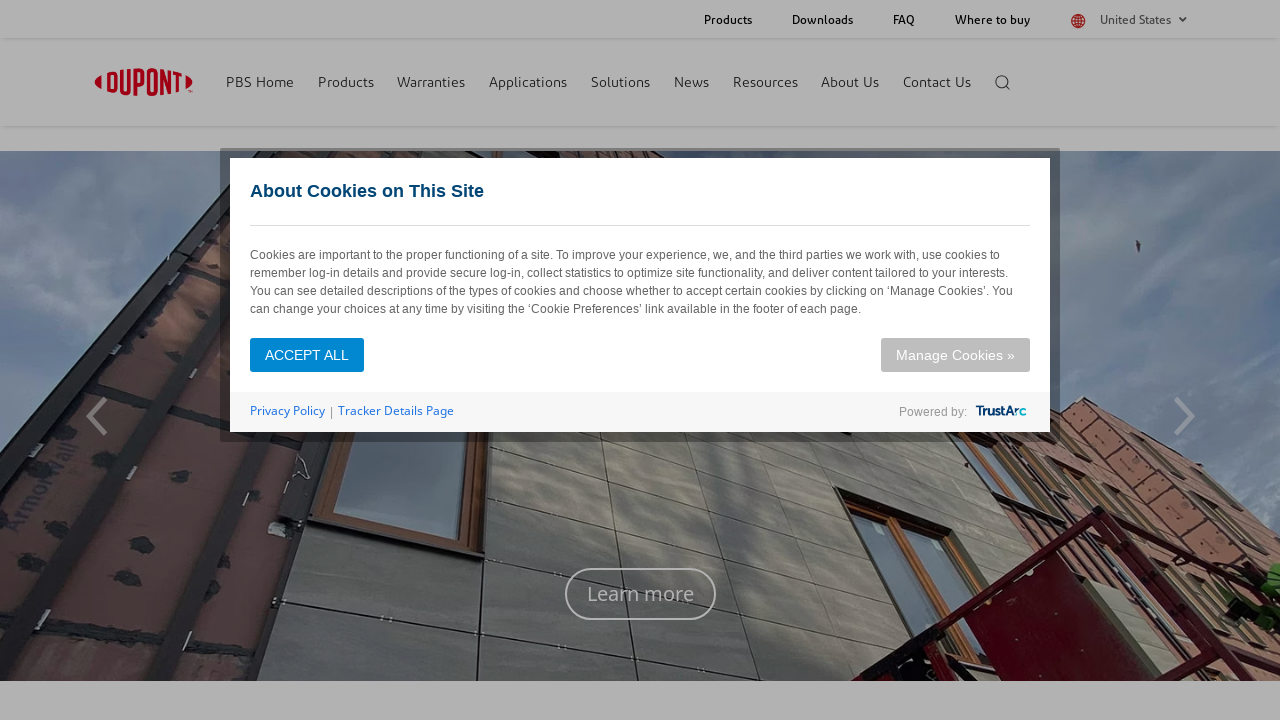

Sub-navigation menu found with sub-links
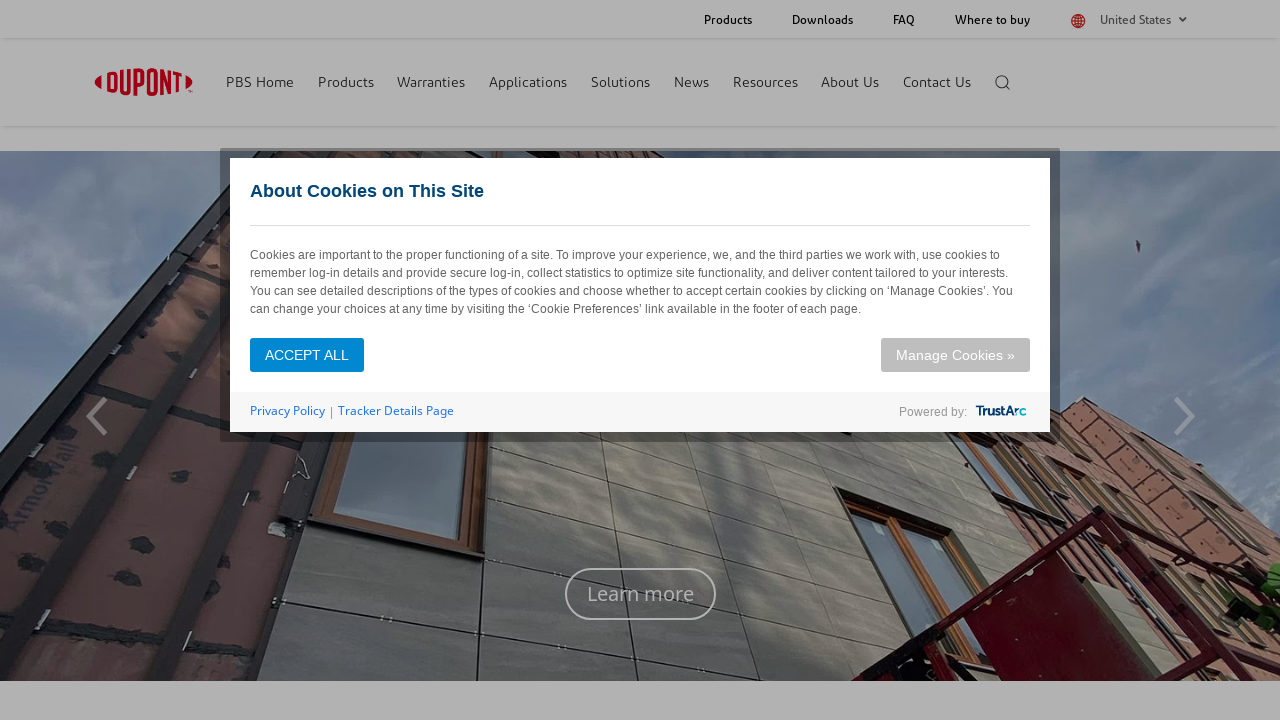

Retrieved 2 links from sub-navigation menu
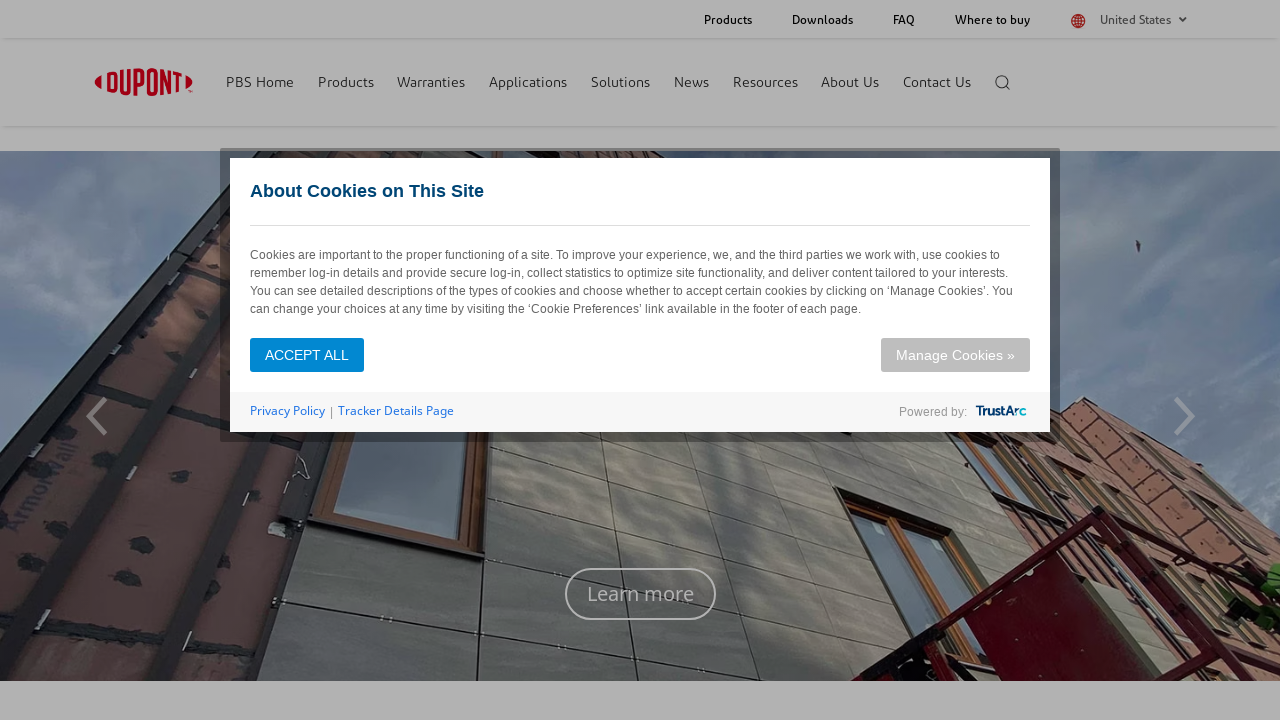

Extracted link href: '/building/about-us.html' from sub-navigation
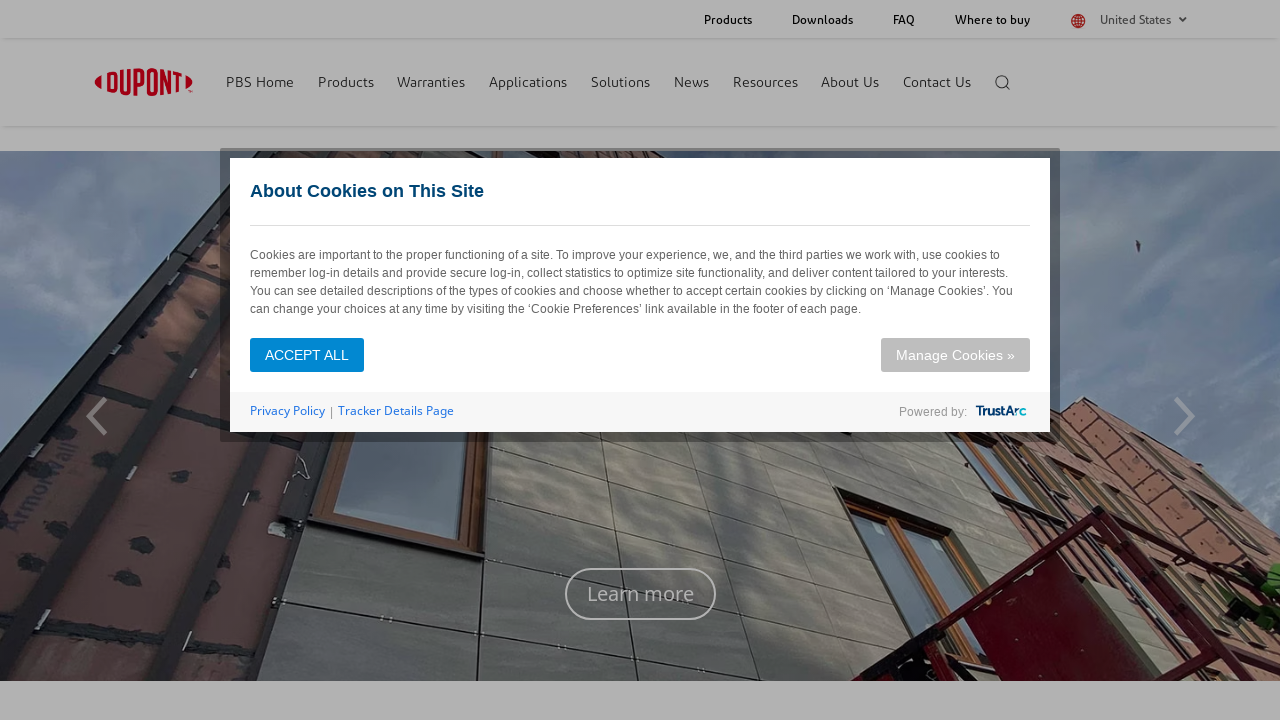

Extracted link href: 'https://www.dupont.com/now/' from sub-navigation
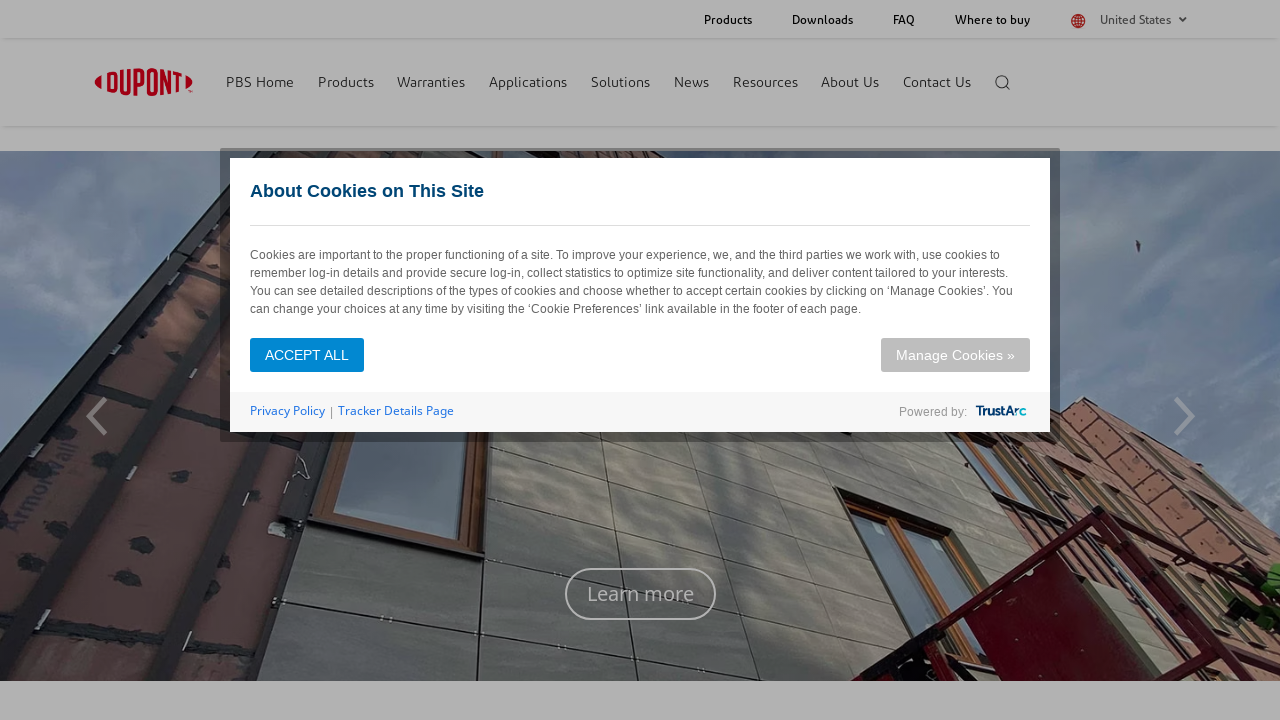

Retrieved text content from navigation item: '
                           
                           
                           
                              Contact Us
                           
                           
                           
                        '
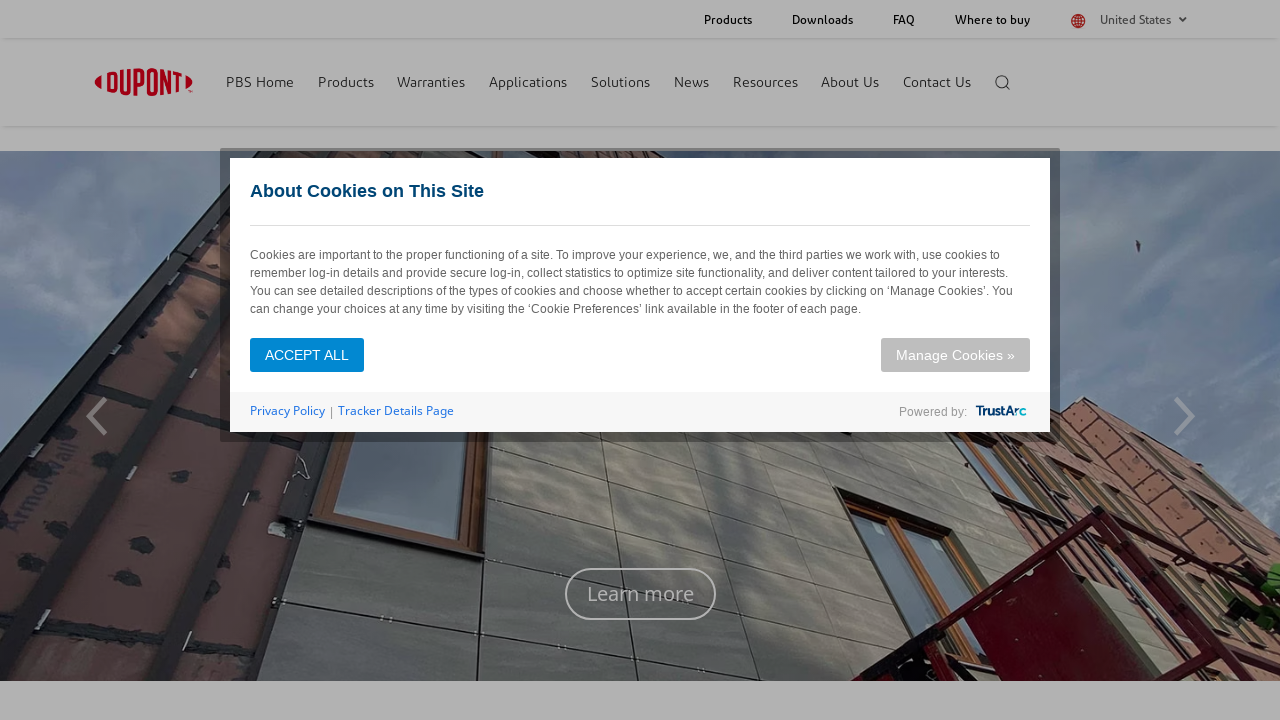

Located sub-navigation menu within current navigation item
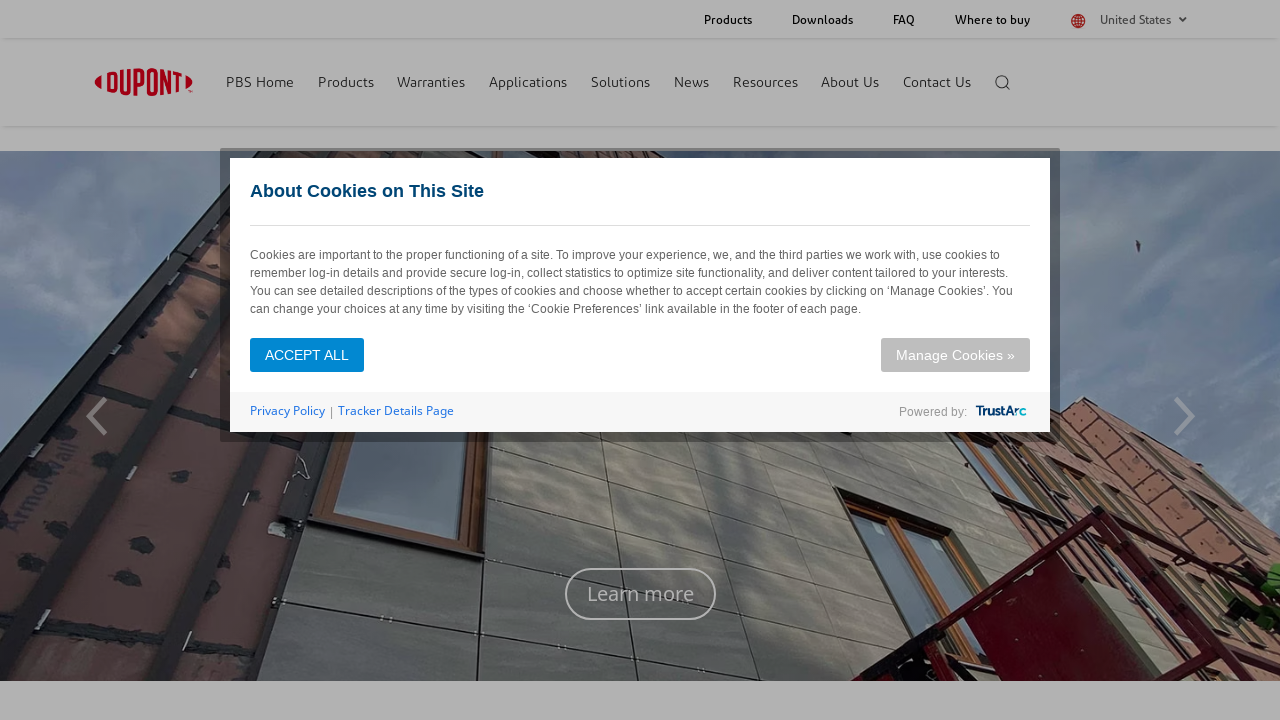

Retrieved text content from navigation item: '
					   
					   
						 
					   
					   
					   
						 





	
       
          
               
				

               Resource Center
		  
               
				

               Product Finder
		  
       
    
                     

 
    
                 $(document).ready(function(){

					$('.building_wrapper_sublink').children().unwrap();
					//$(".right-menu-links").children('.row').wrap('<div class="building_wrapper_sublink"	style="float:none;">');

				});


   

						
					'
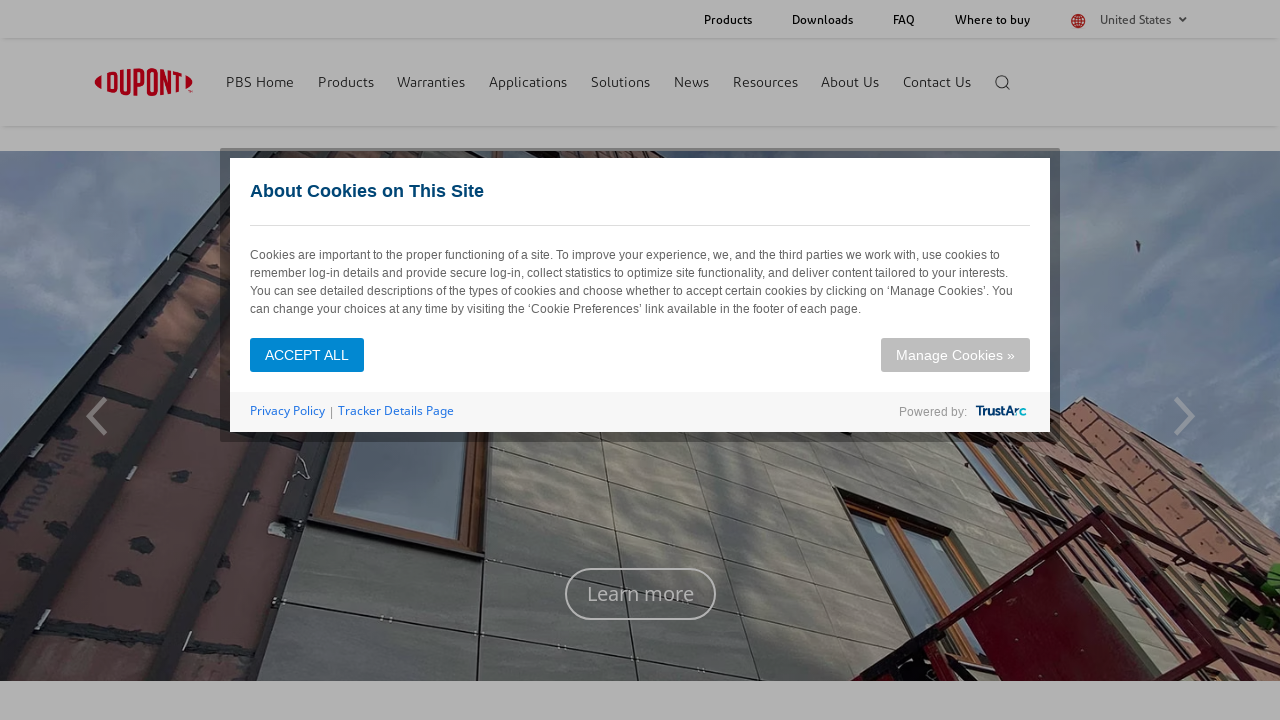

Located sub-navigation menu within current navigation item
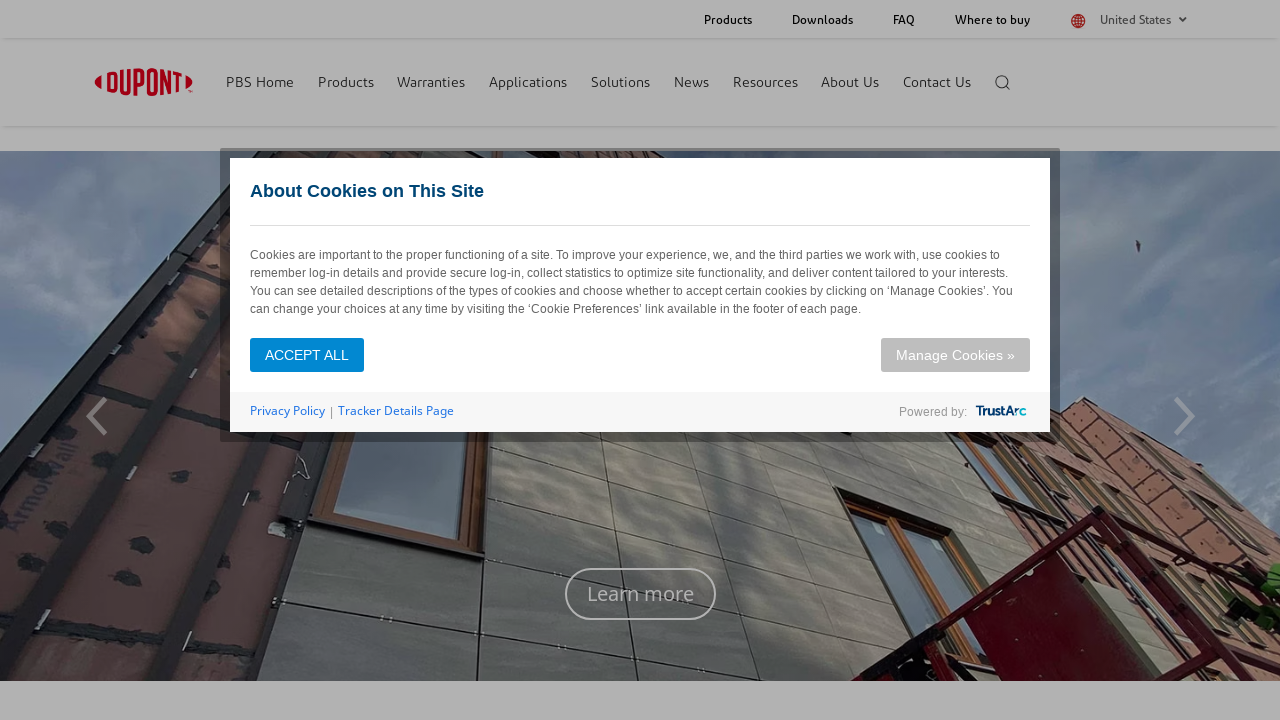

Sub-navigation menu found with sub-links
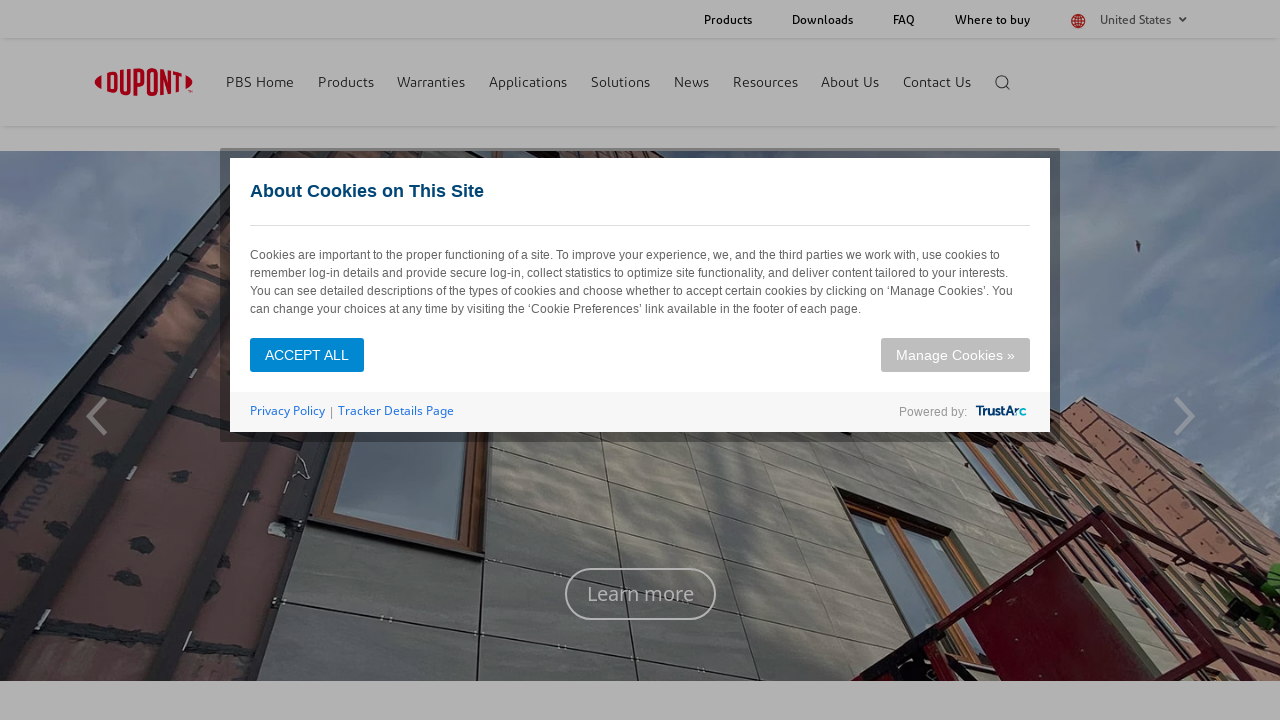

Retrieved 2 links from sub-navigation menu
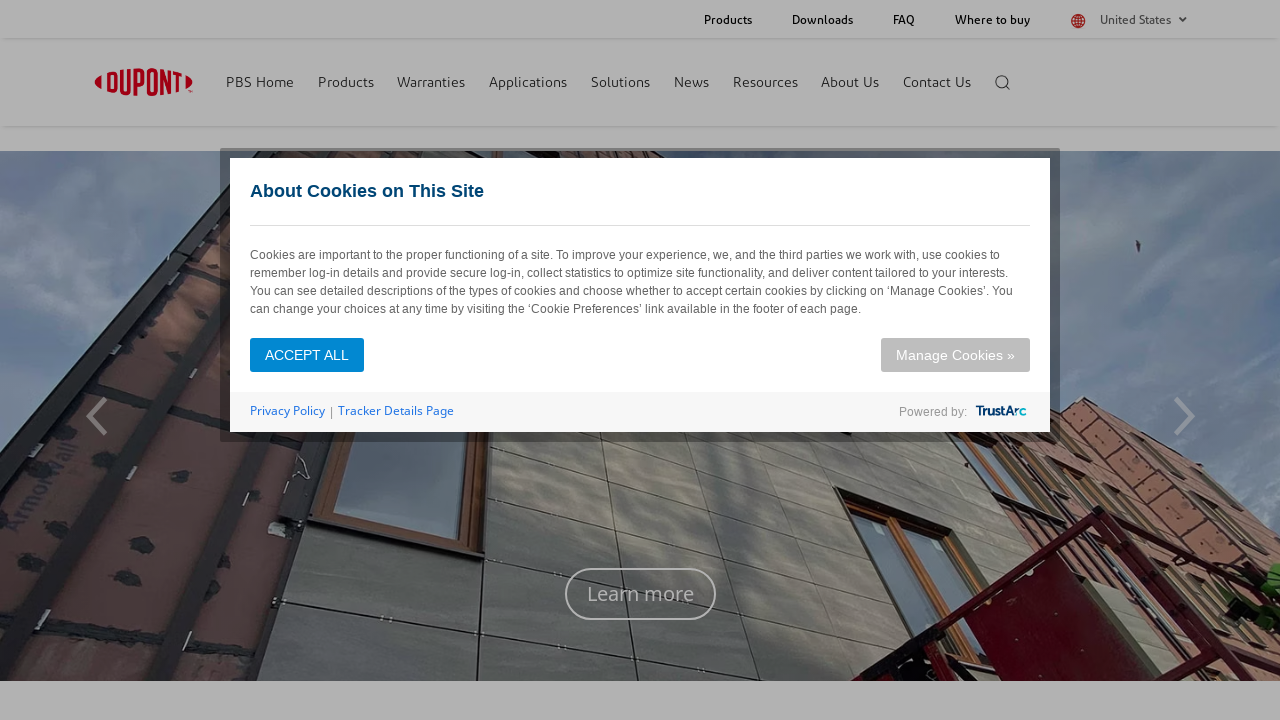

Extracted link href: 'https://www.dupont.com/resource-center.html?BU=pbs' from sub-navigation
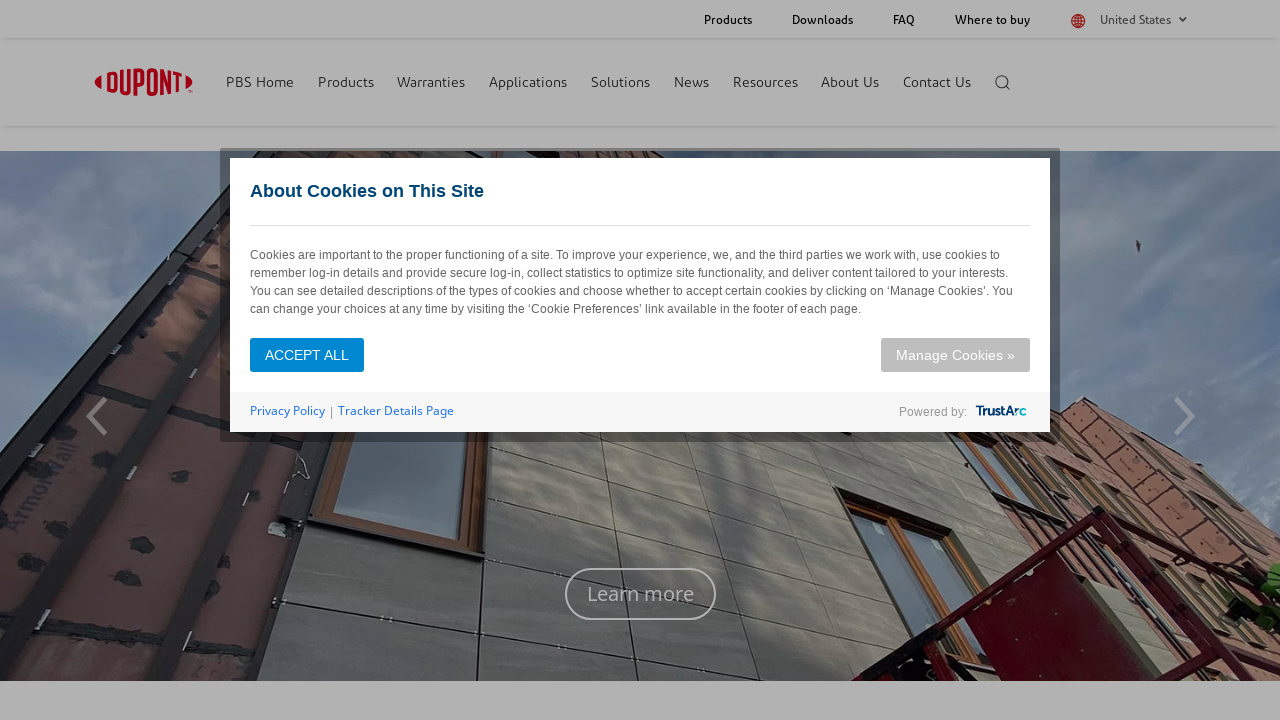

Extracted link href: 'https://www.dupont.com/solution-finder/results.html?BU=pbs' from sub-navigation
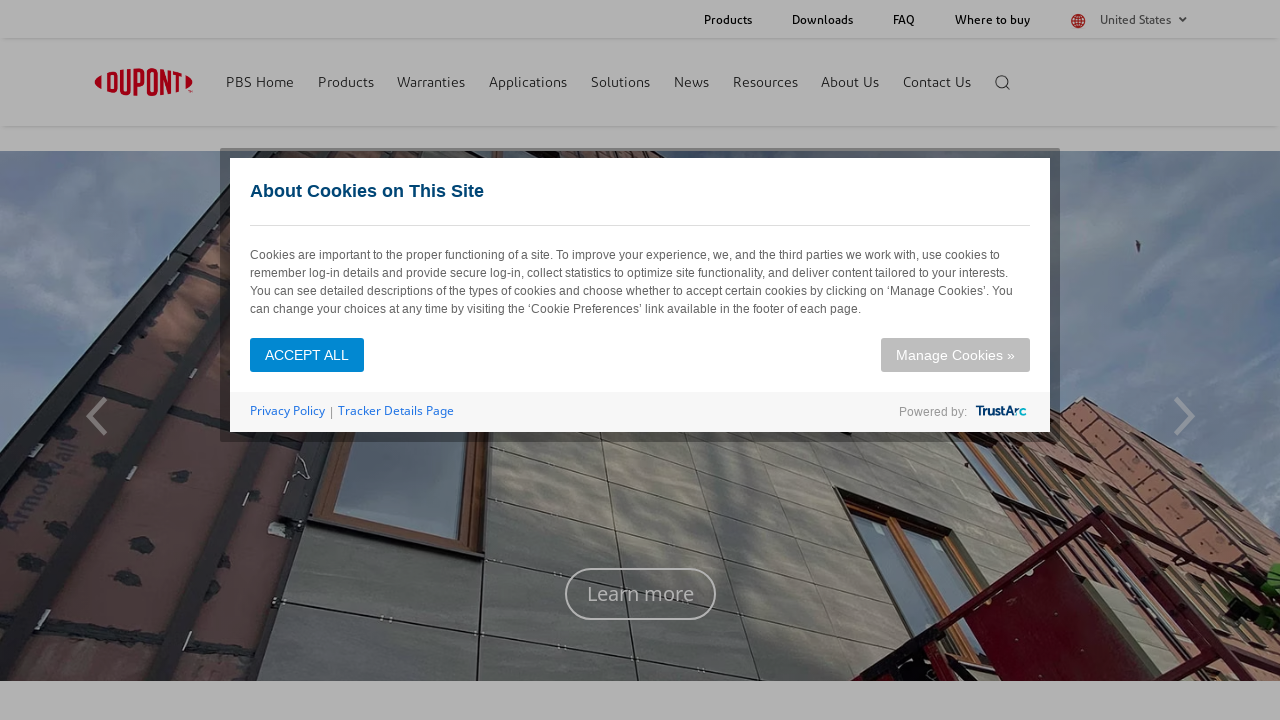

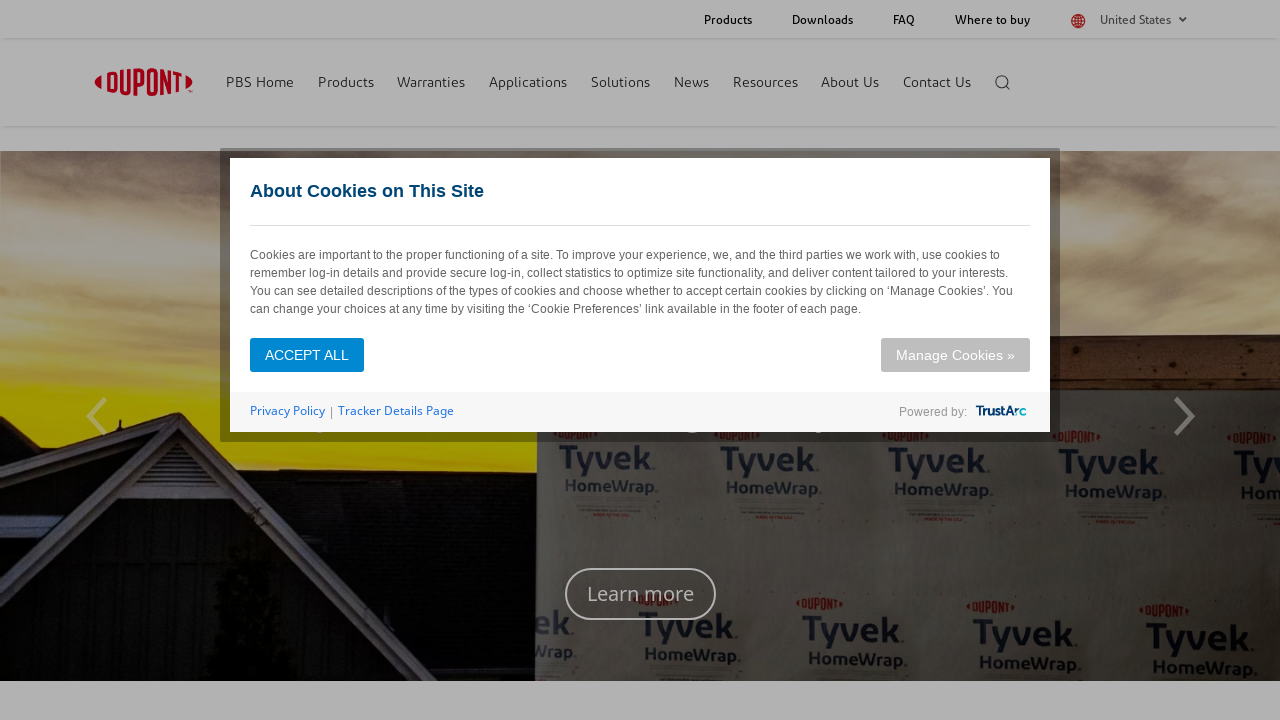